Tests dropdown functionality by accessing a country dropdown field and retrieving its options count and text values

Starting URL: https://www.orangehrm.com/30-day-free-trial/

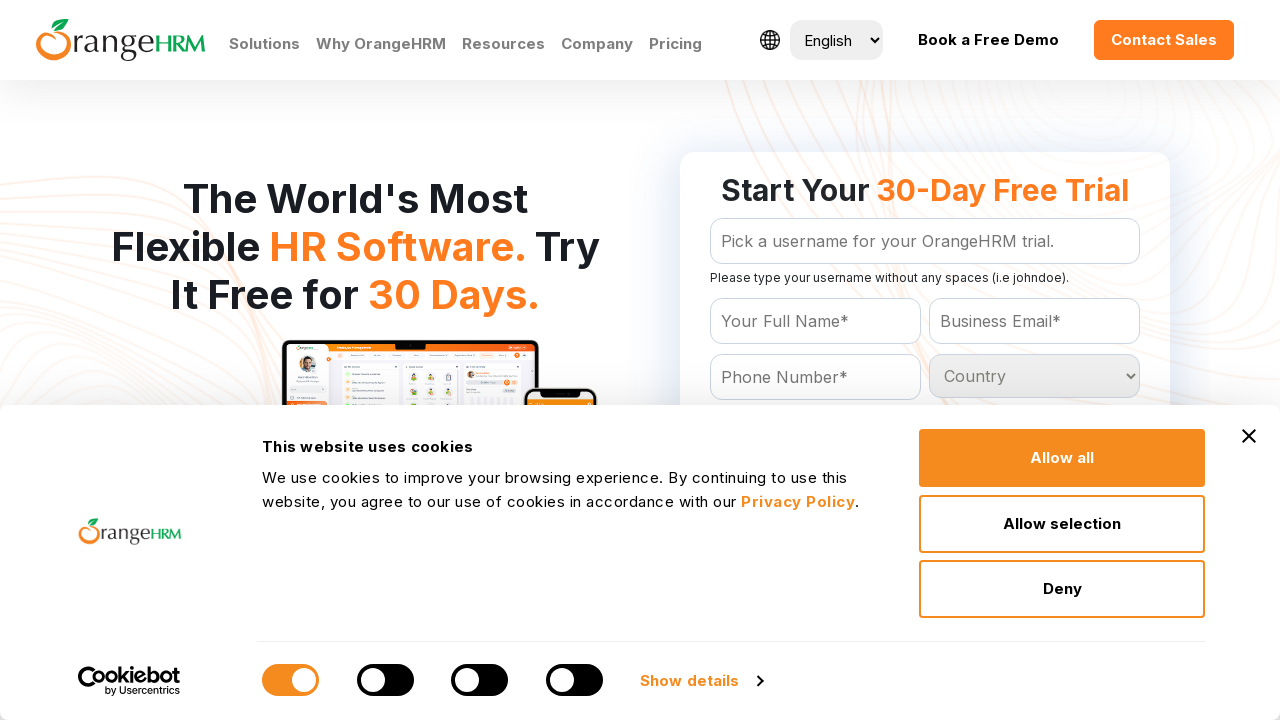

Country dropdown element is present and ready
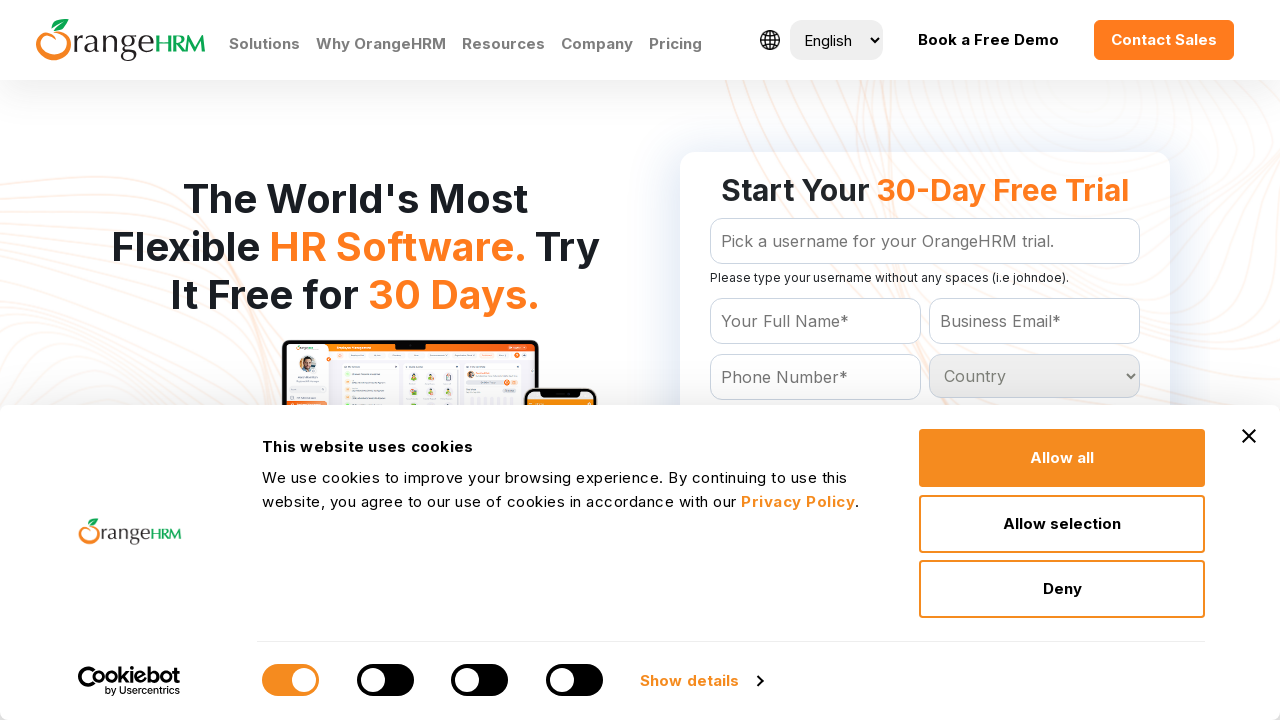

Retrieved all option elements from country dropdown
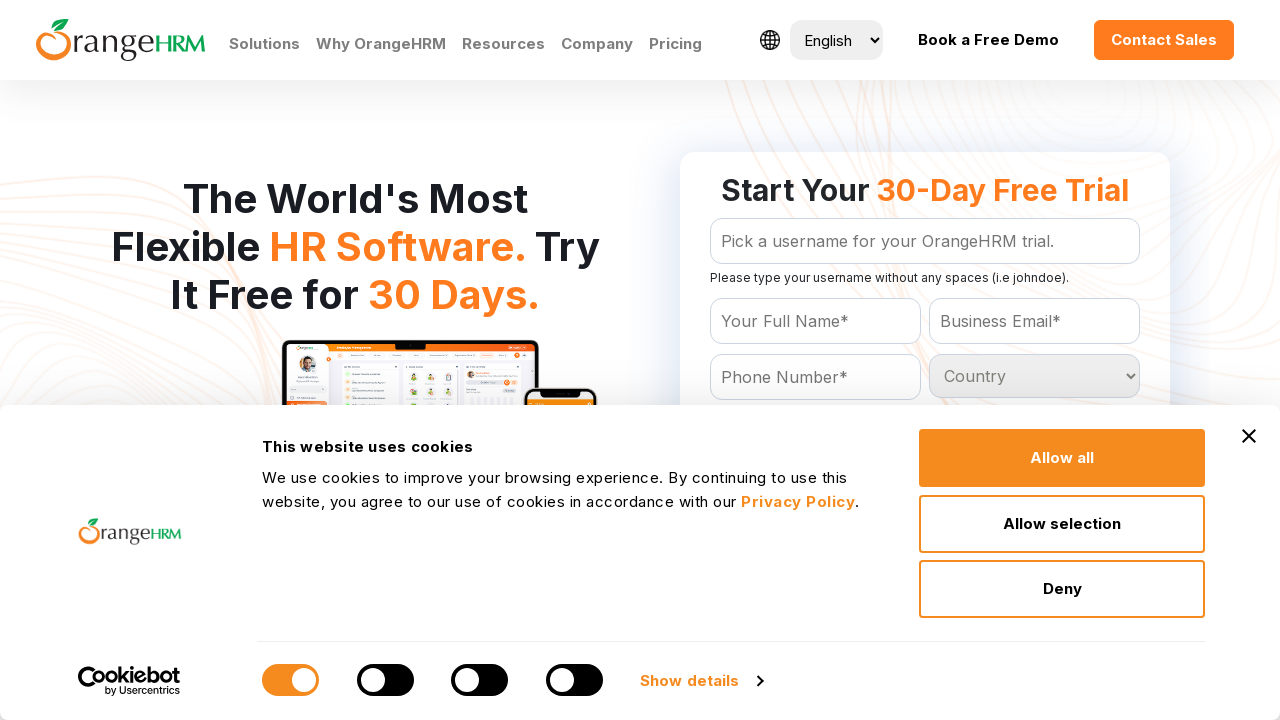

Country dropdown contains 233 options
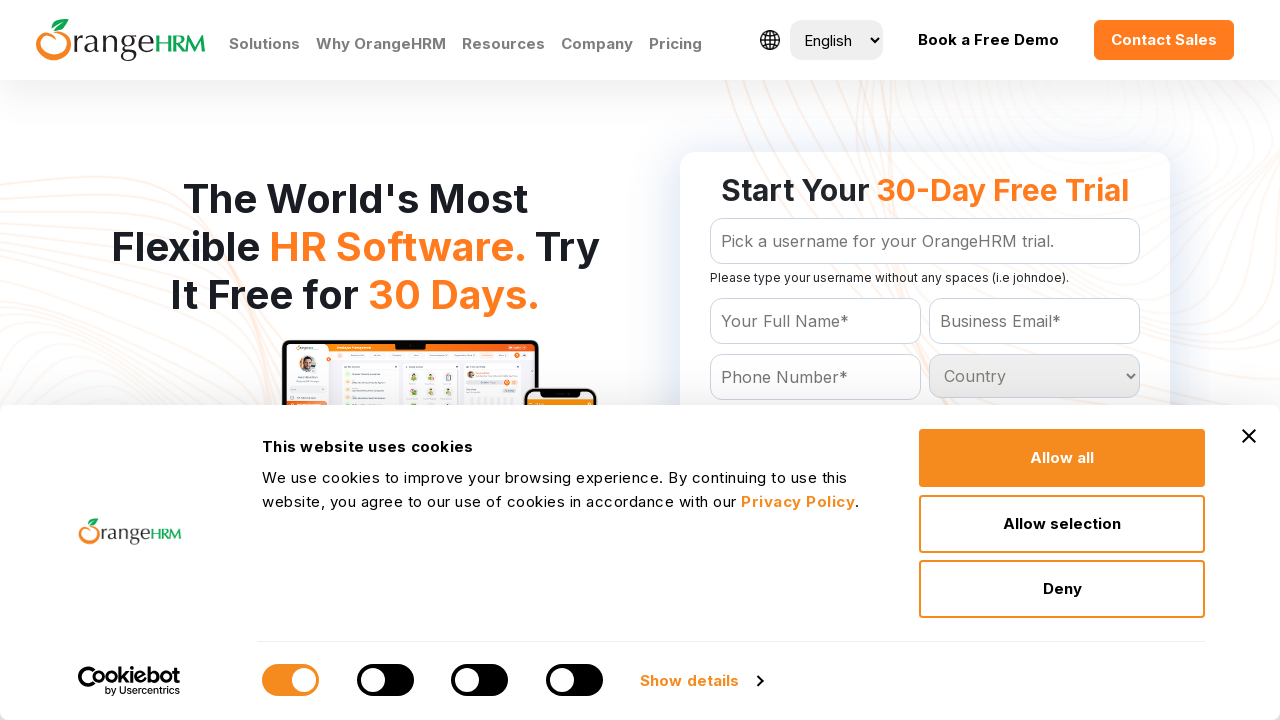

Extracted option text: 'Country
	'
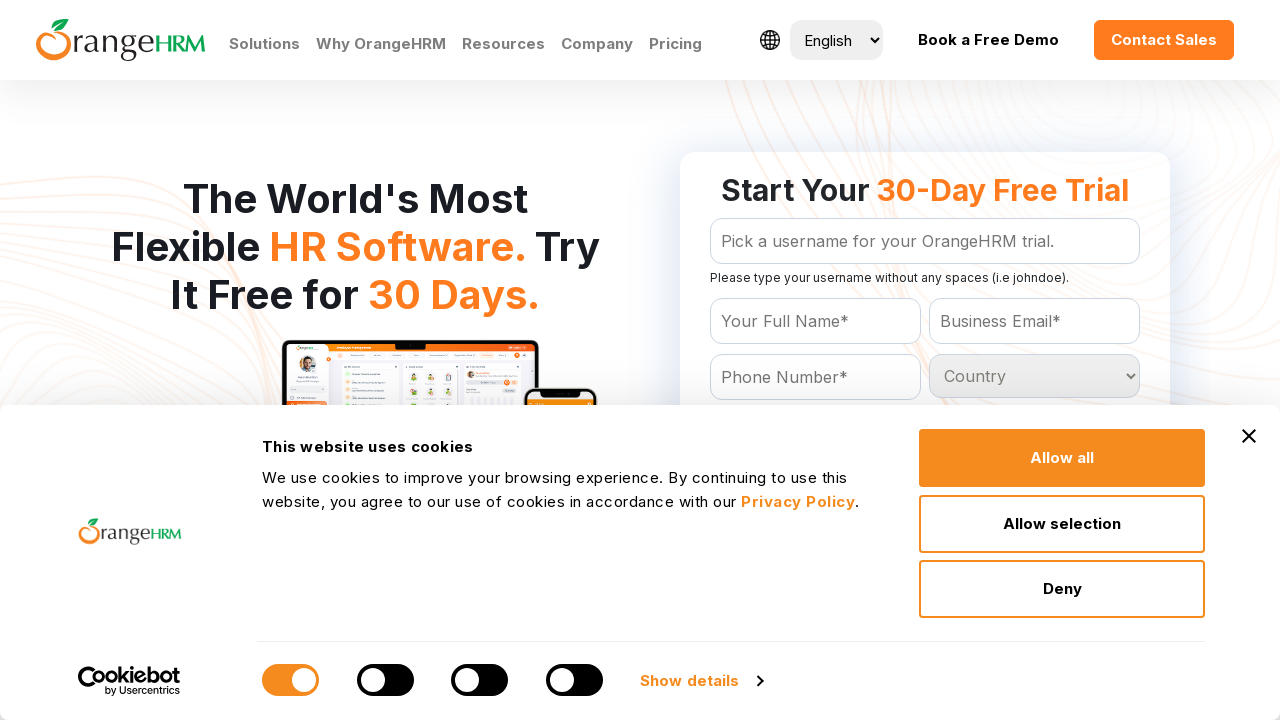

Extracted option text: 'Afghanistan
	'
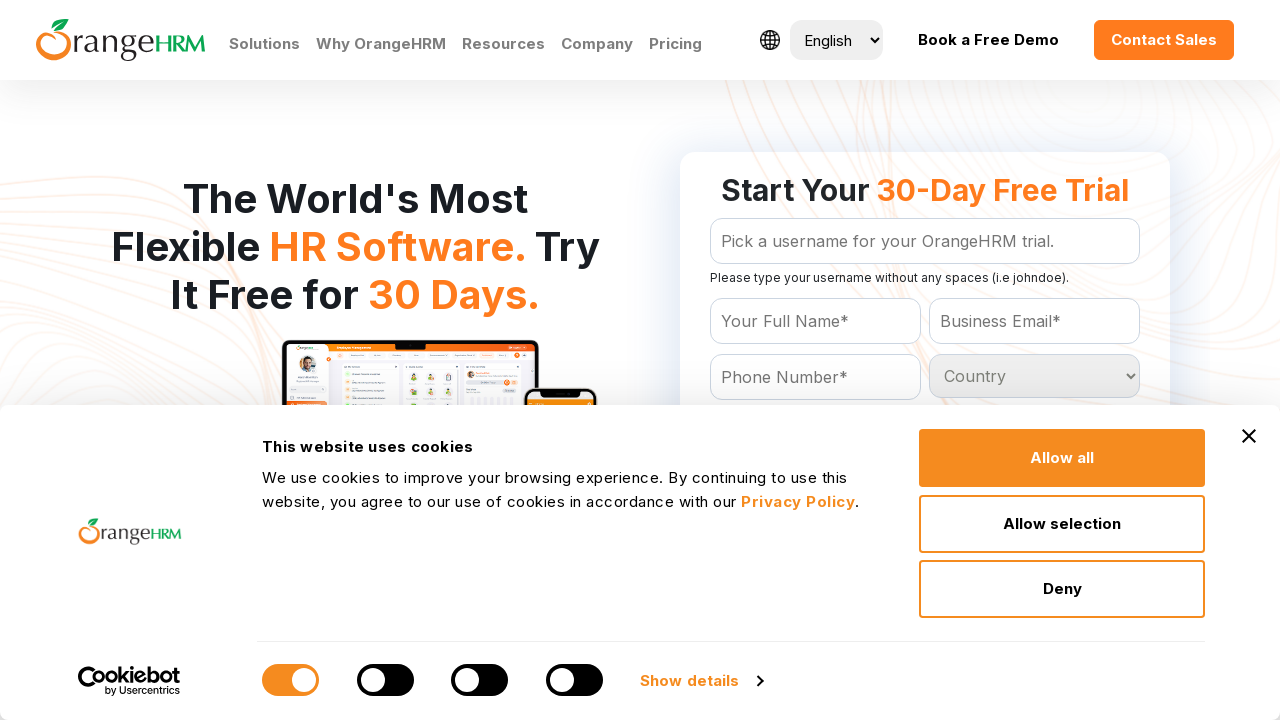

Extracted option text: 'Albania
	'
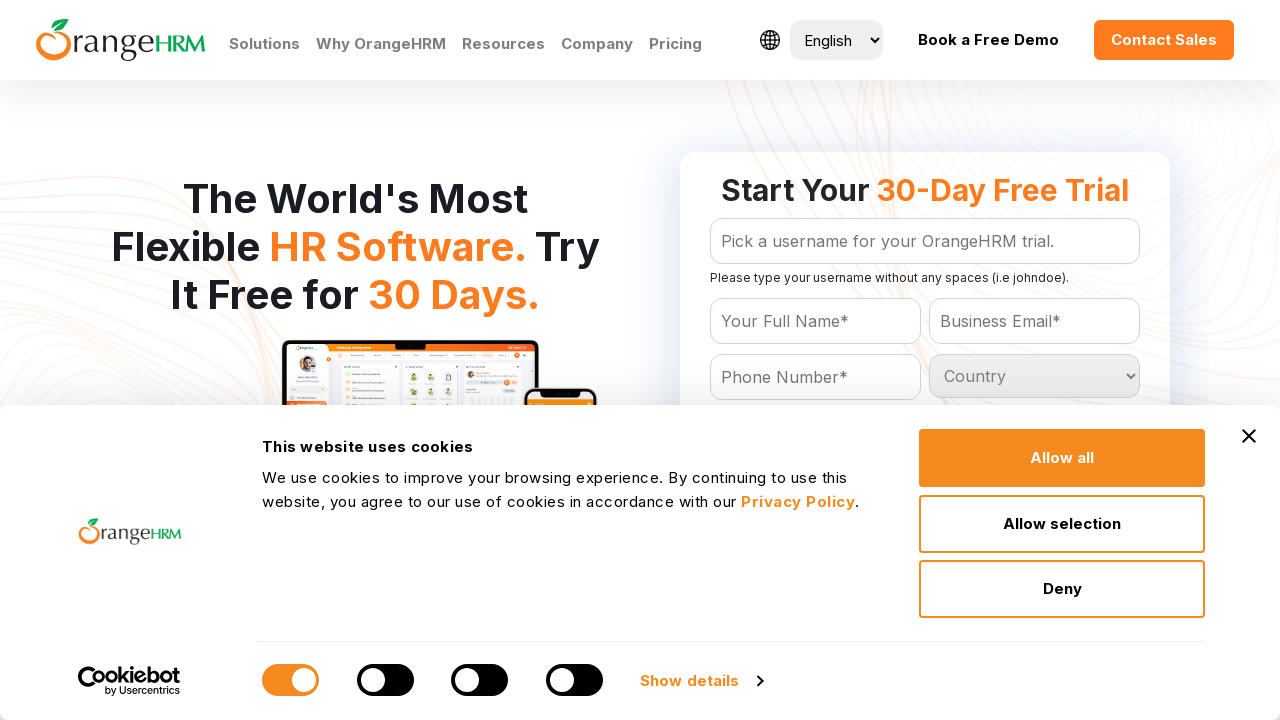

Extracted option text: 'Algeria
	'
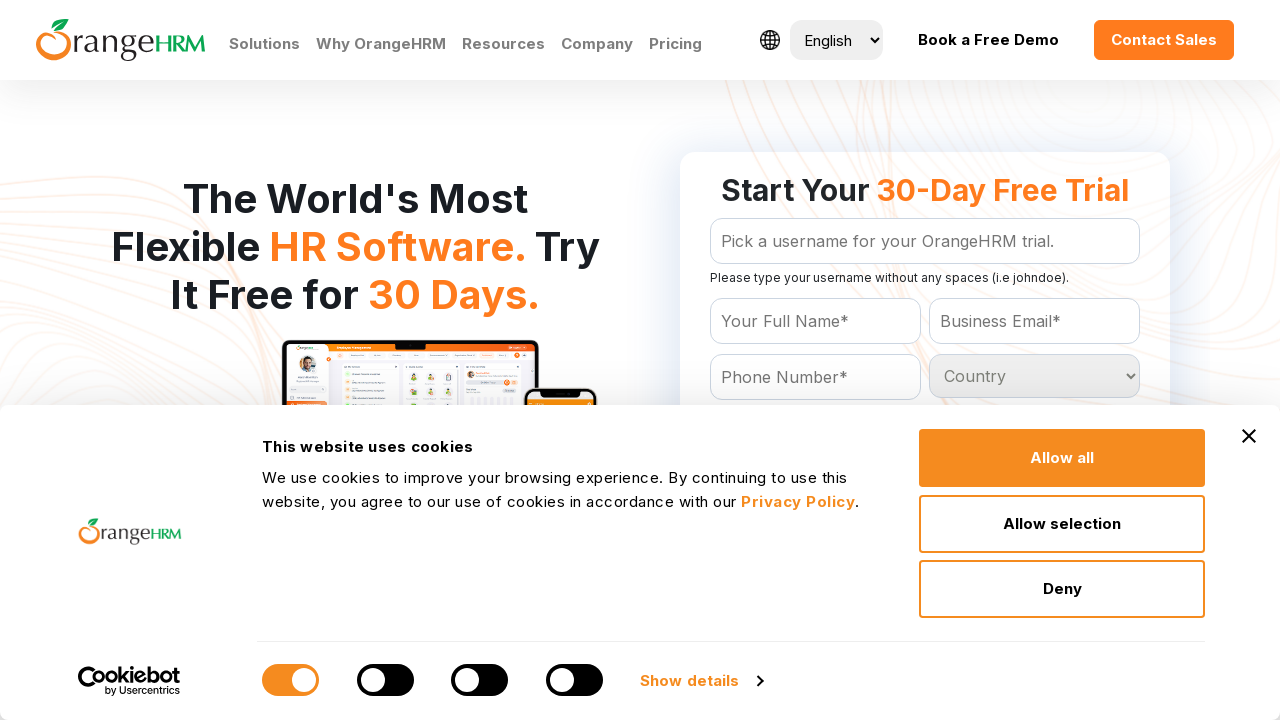

Extracted option text: 'American Samoa
	'
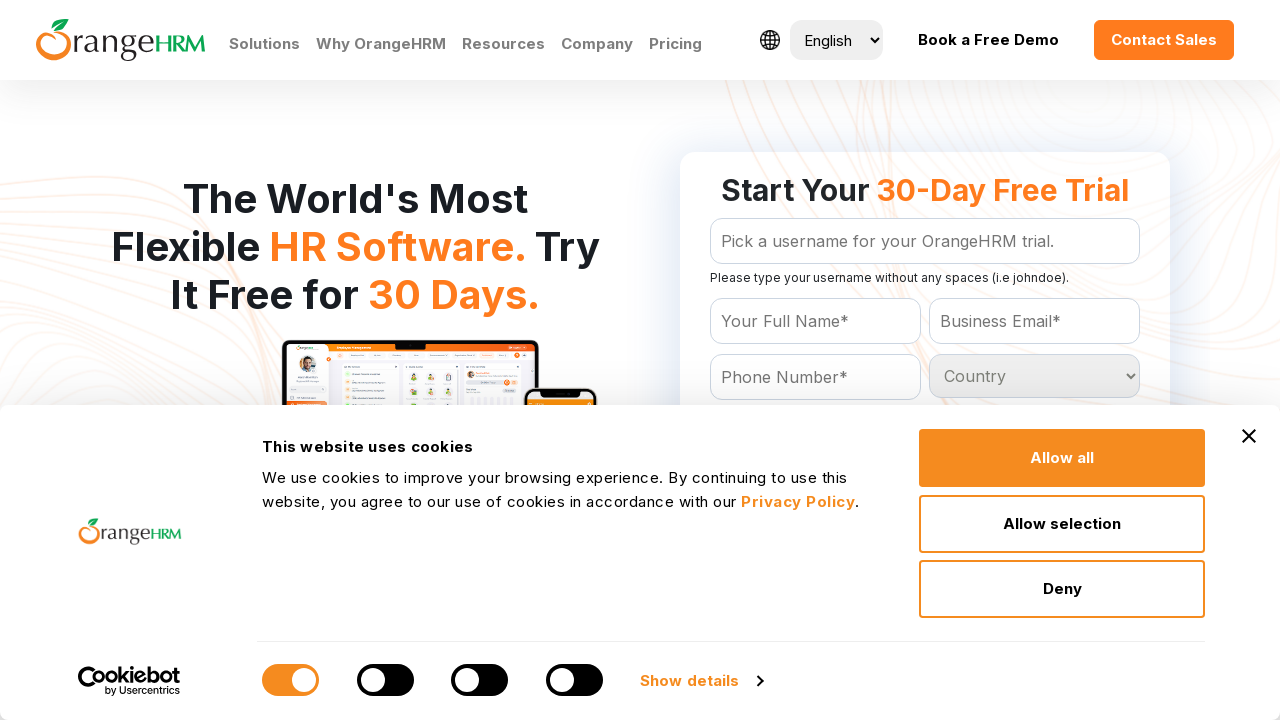

Extracted option text: 'Andorra
	'
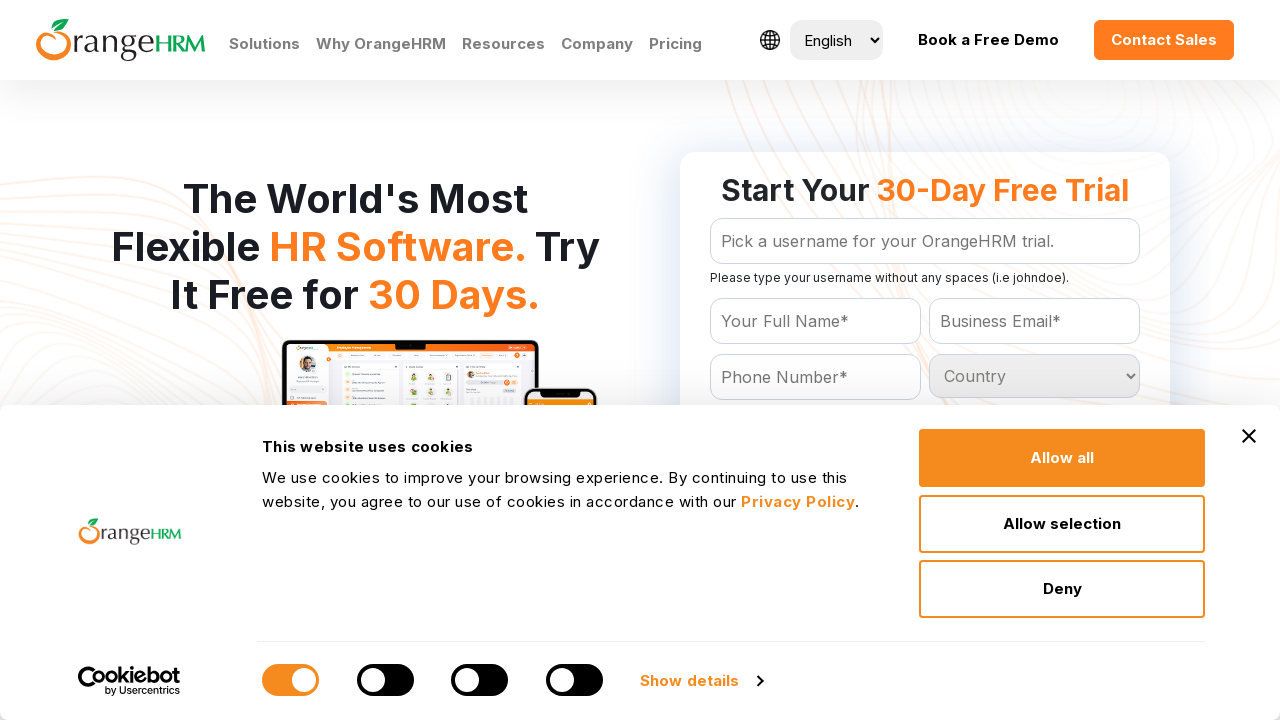

Extracted option text: 'Angola
	'
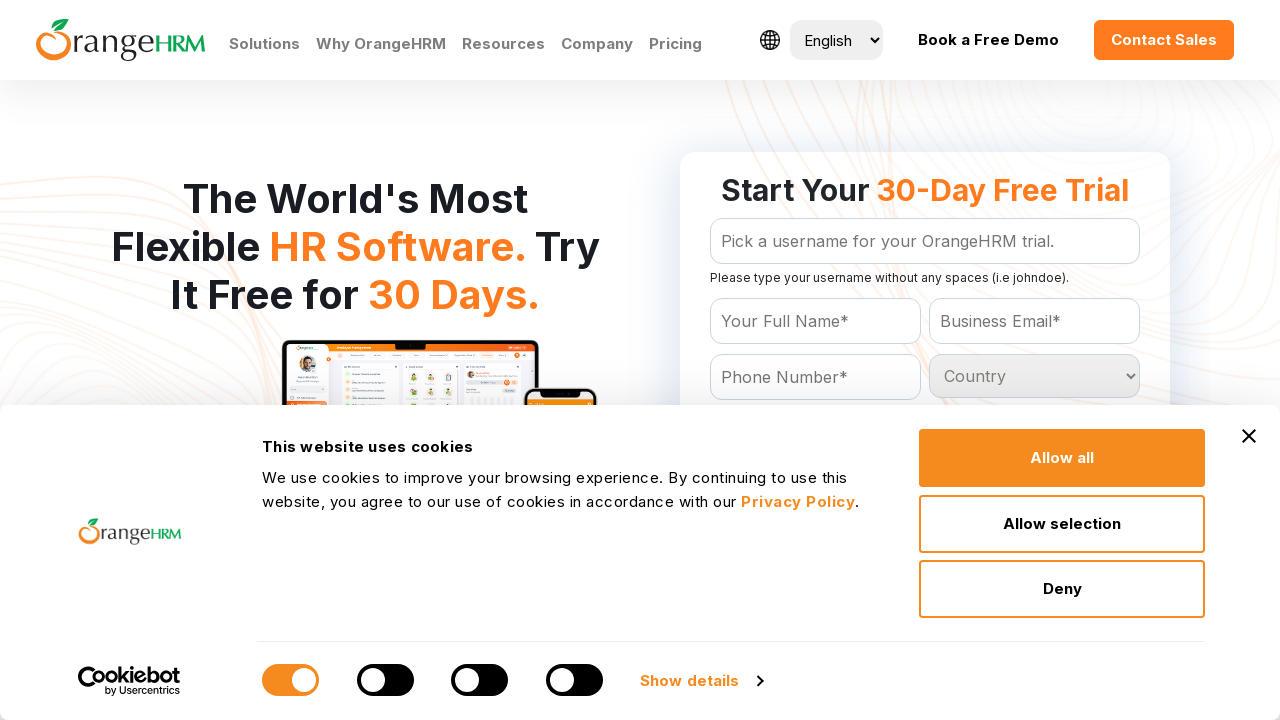

Extracted option text: 'Anguilla
	'
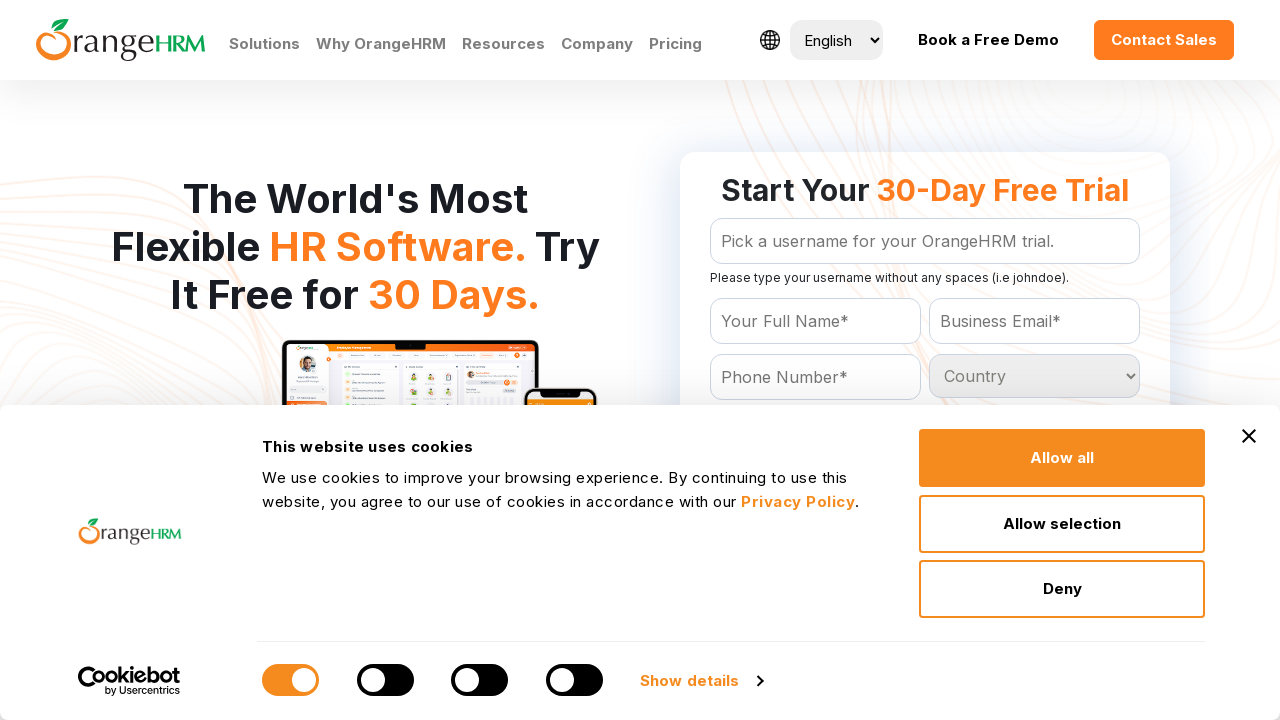

Extracted option text: 'Antigua and Barbuda
	'
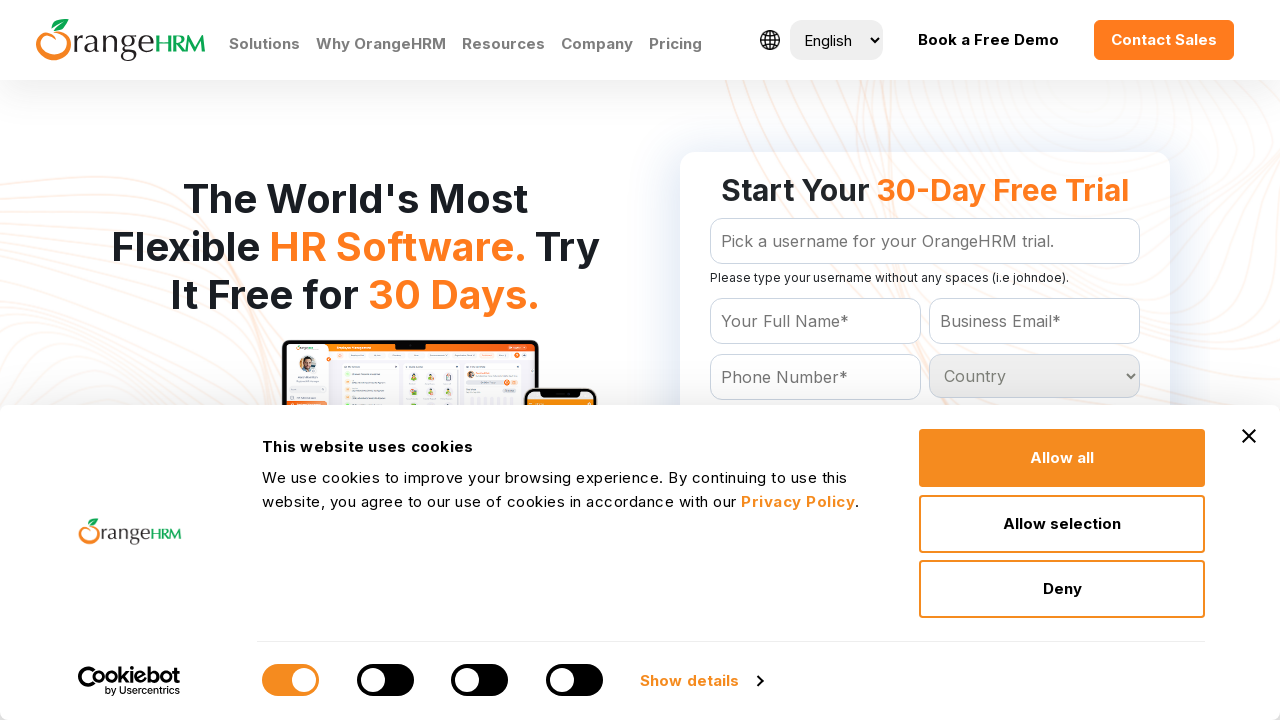

Extracted option text: 'Argentina
	'
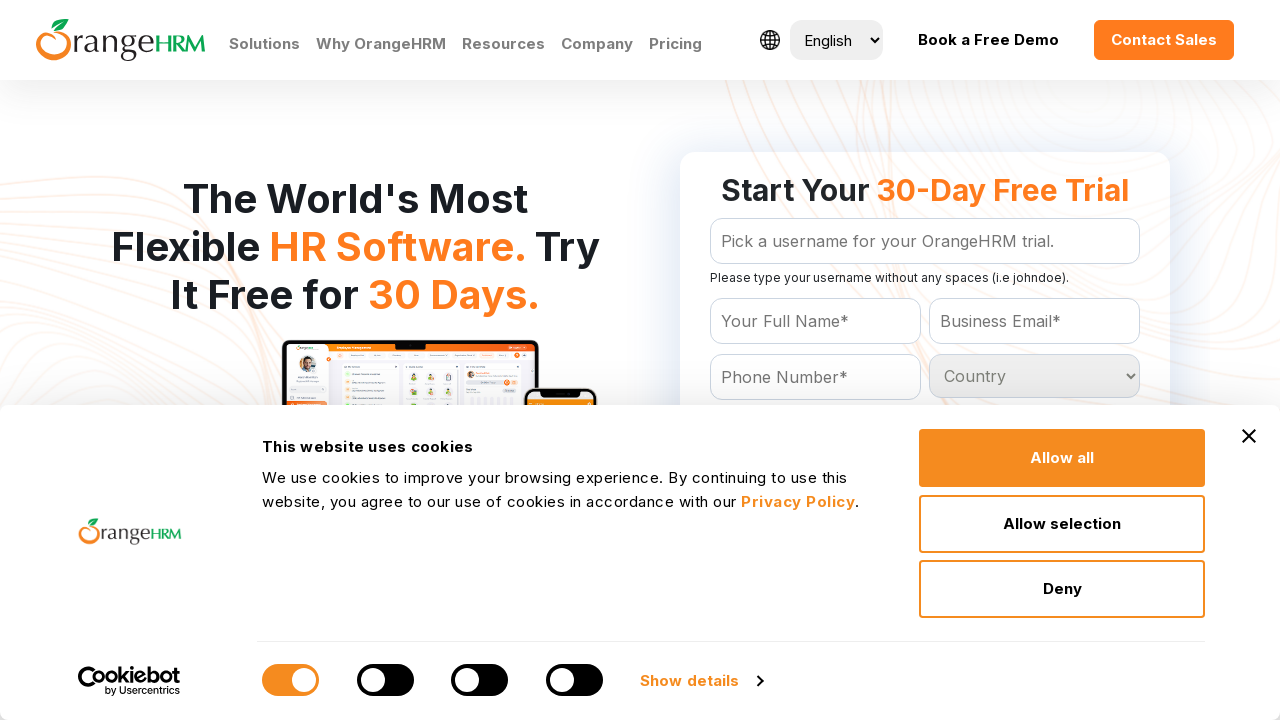

Extracted option text: 'Armenia
	'
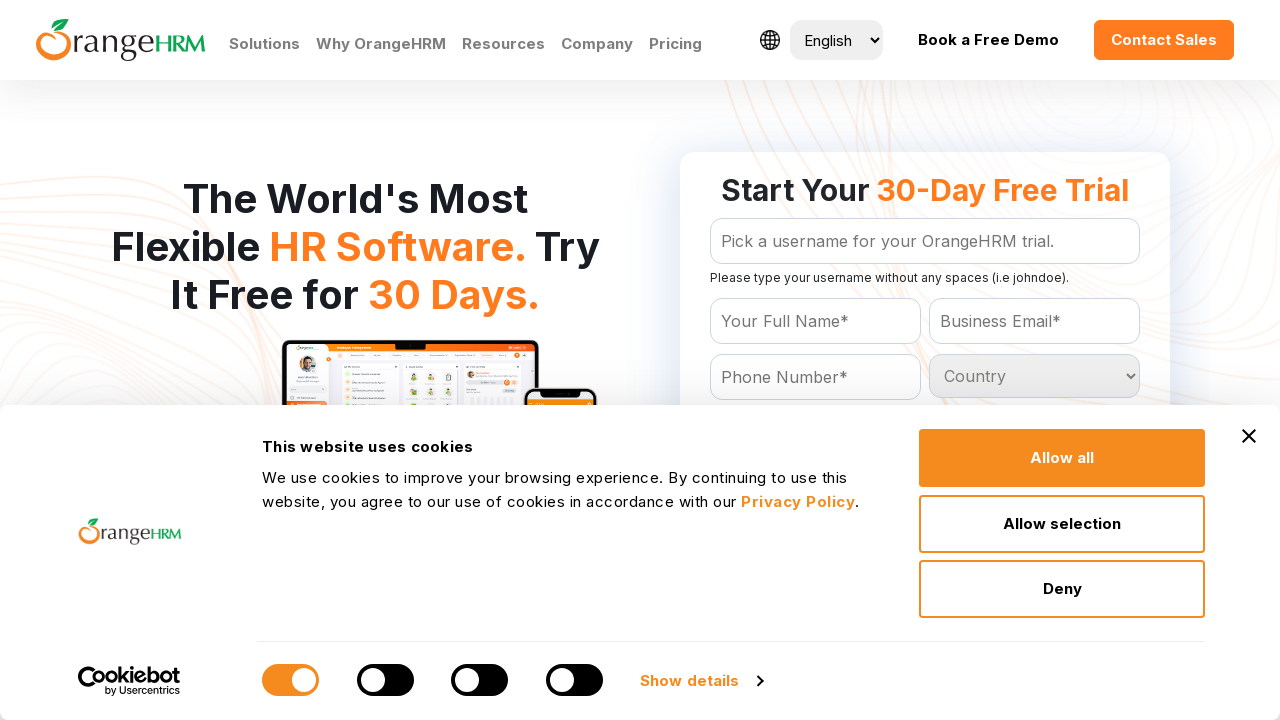

Extracted option text: 'Aruba
	'
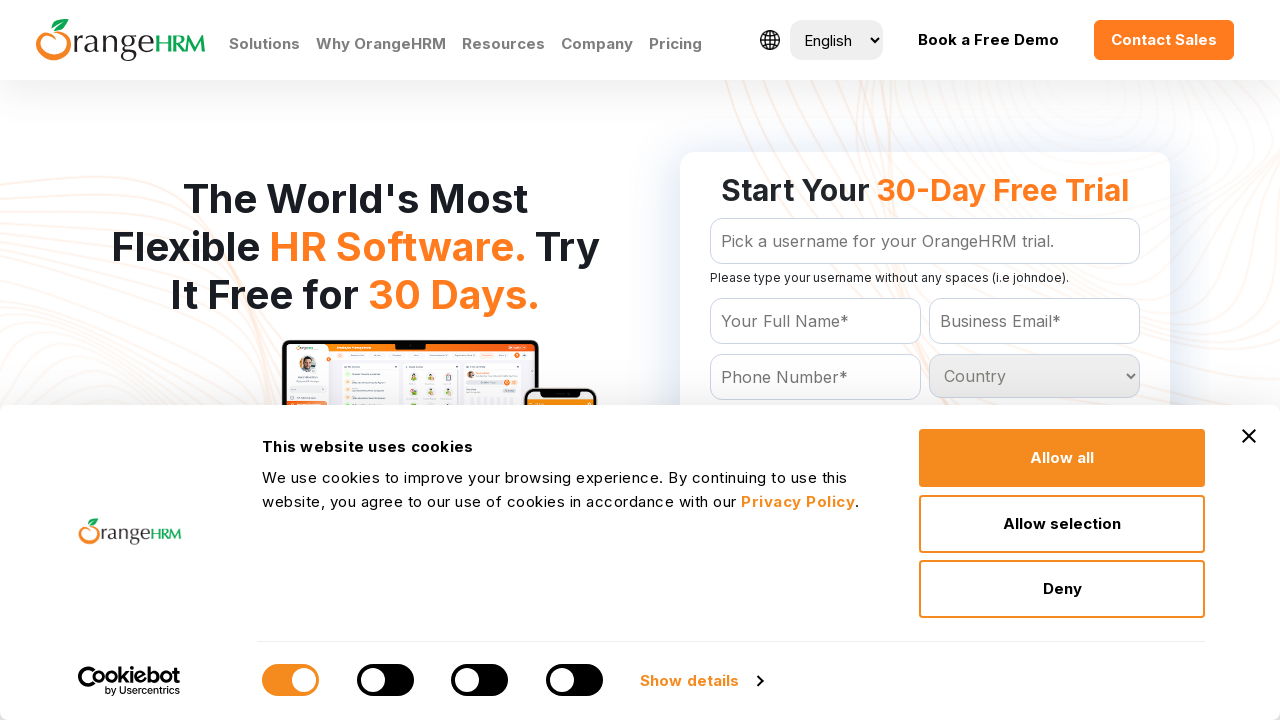

Extracted option text: 'Australia
	'
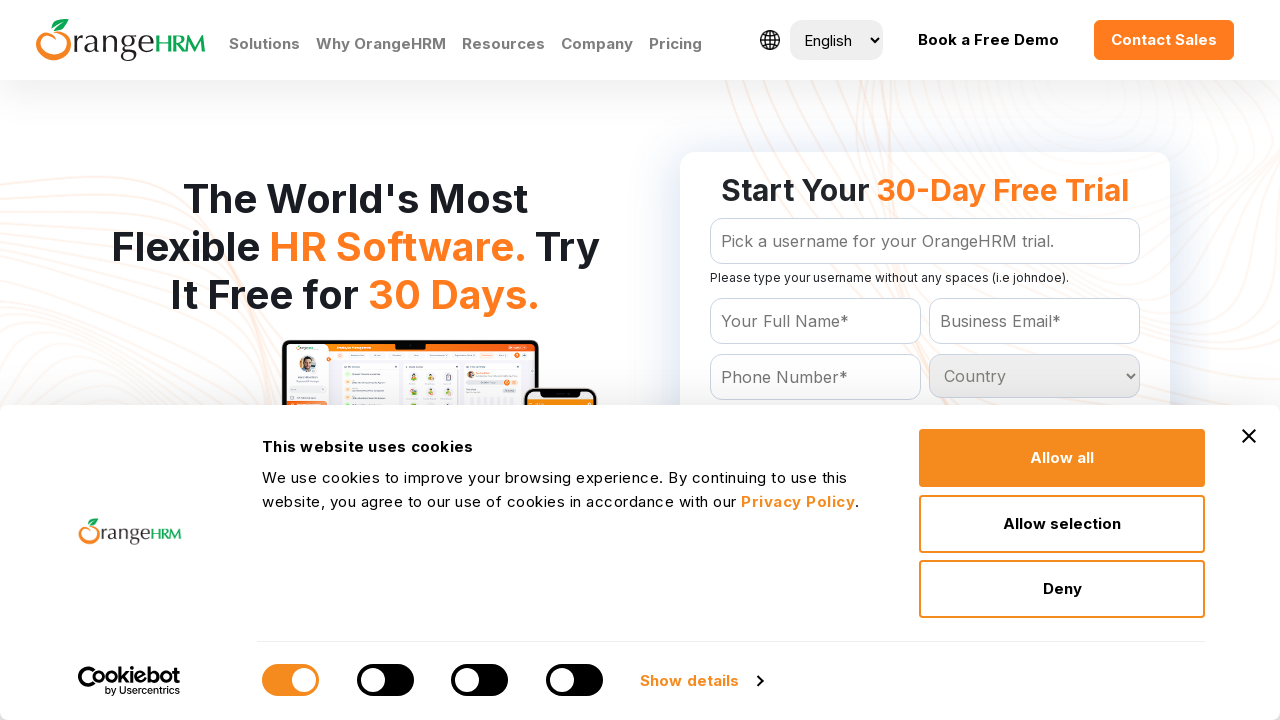

Extracted option text: 'Austria
	'
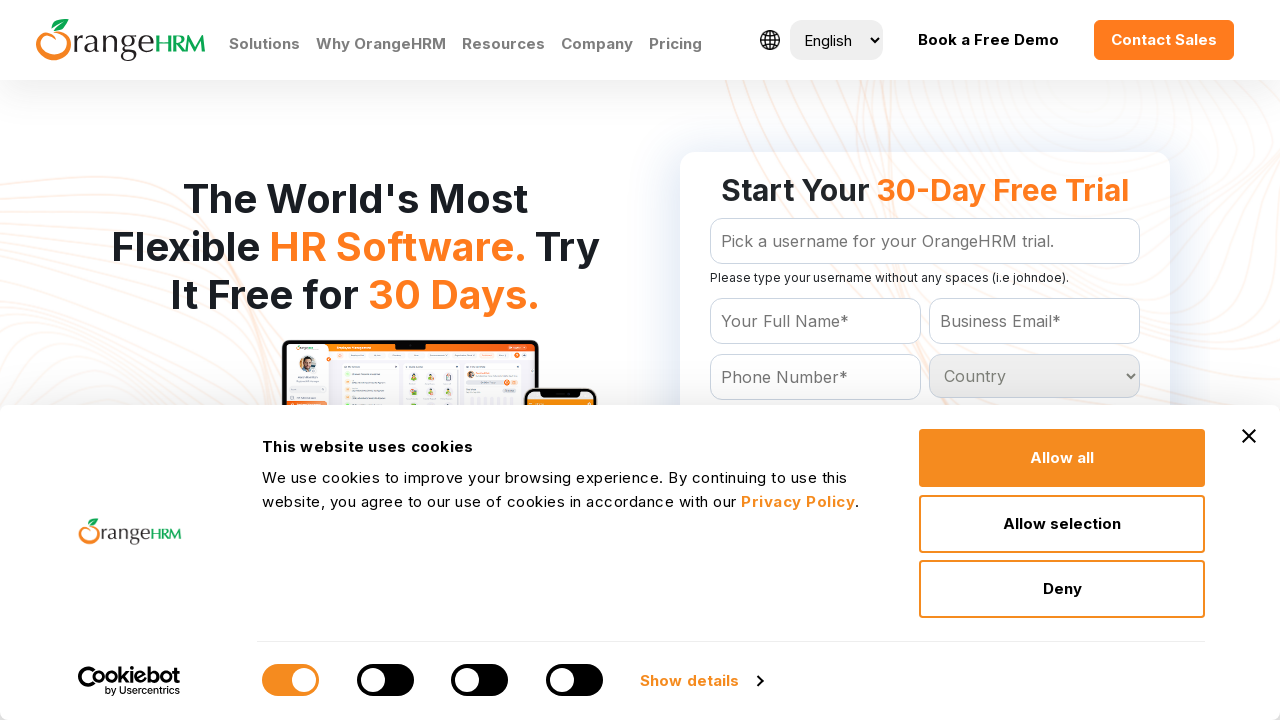

Extracted option text: 'Azerbaijan
	'
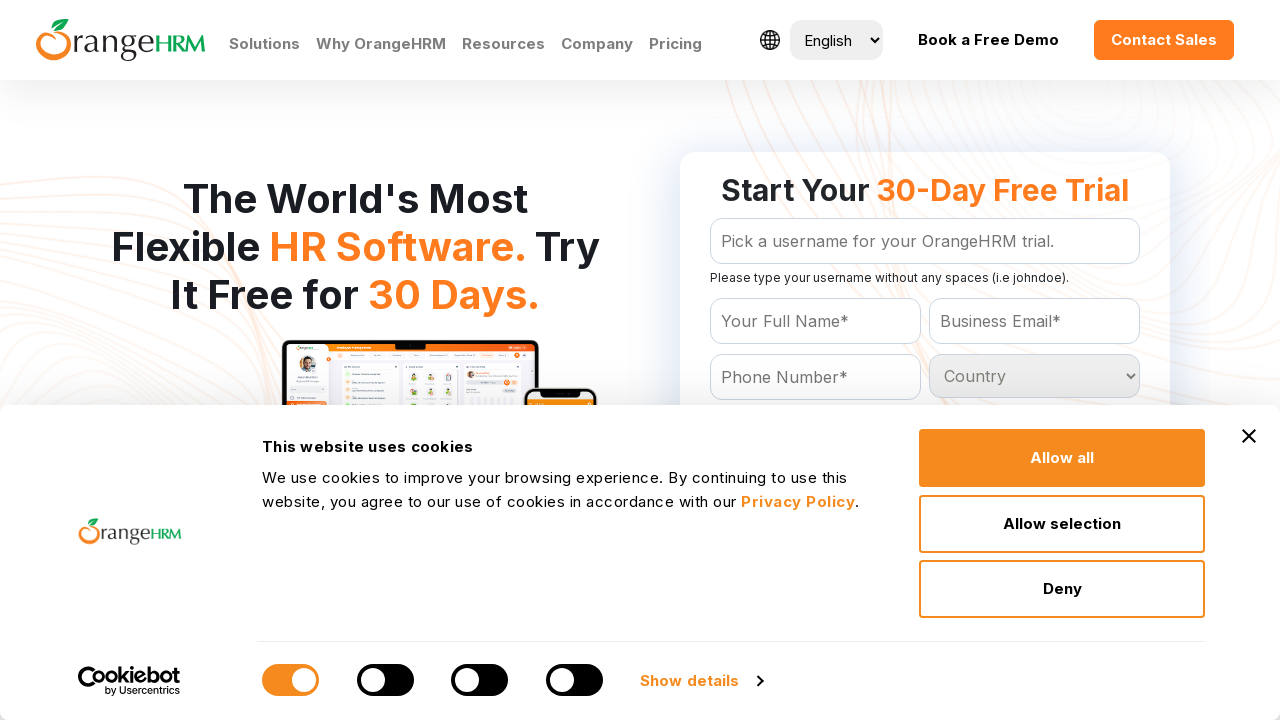

Extracted option text: 'Bahamas
	'
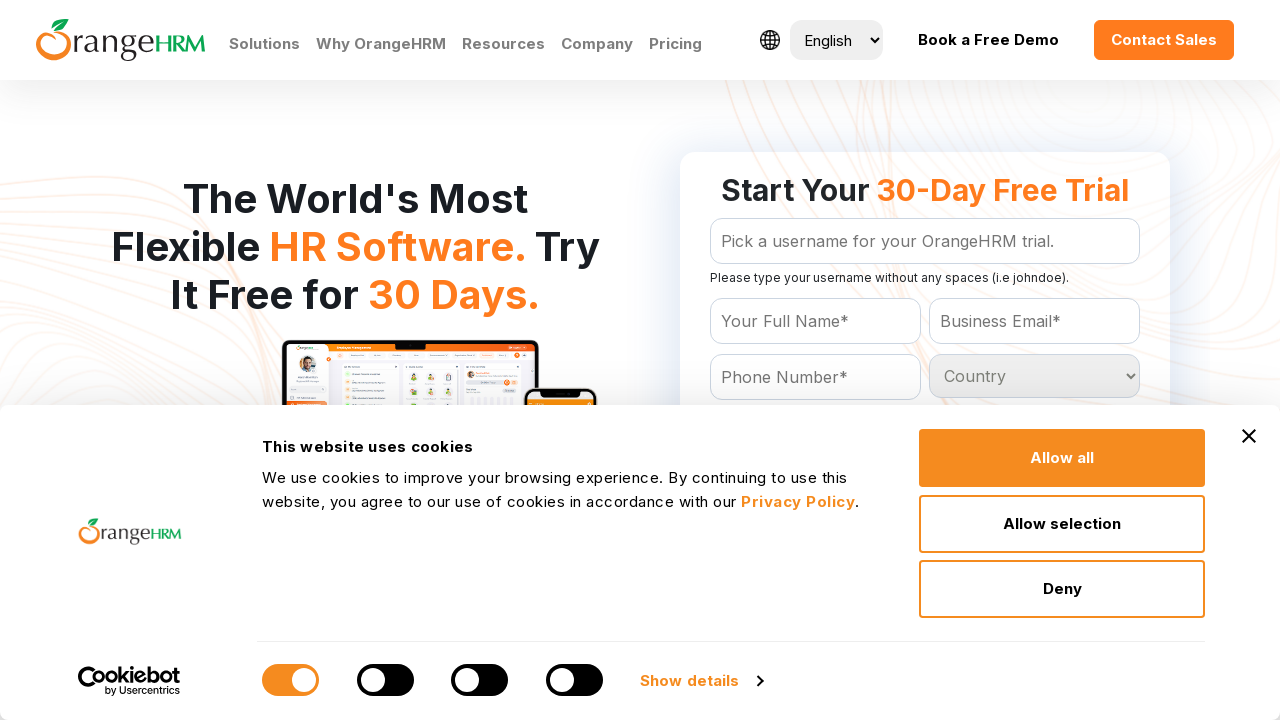

Extracted option text: 'Bahrain
	'
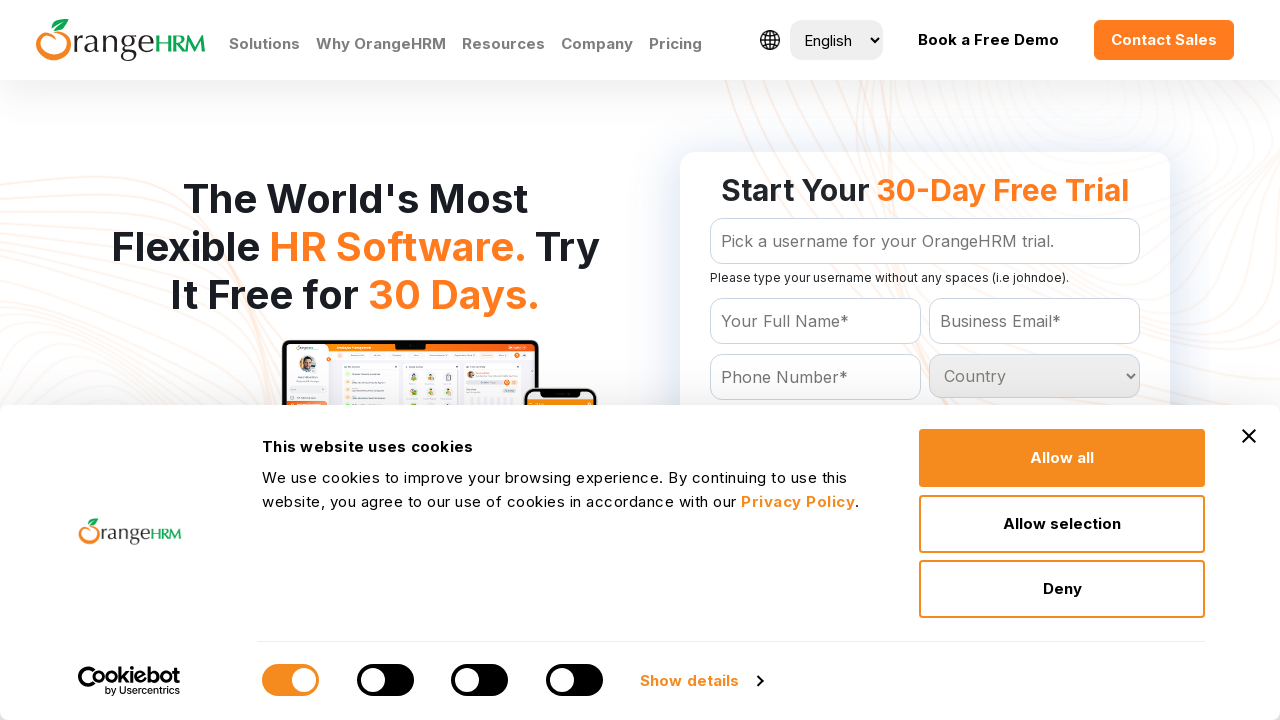

Extracted option text: 'Bangladesh
	'
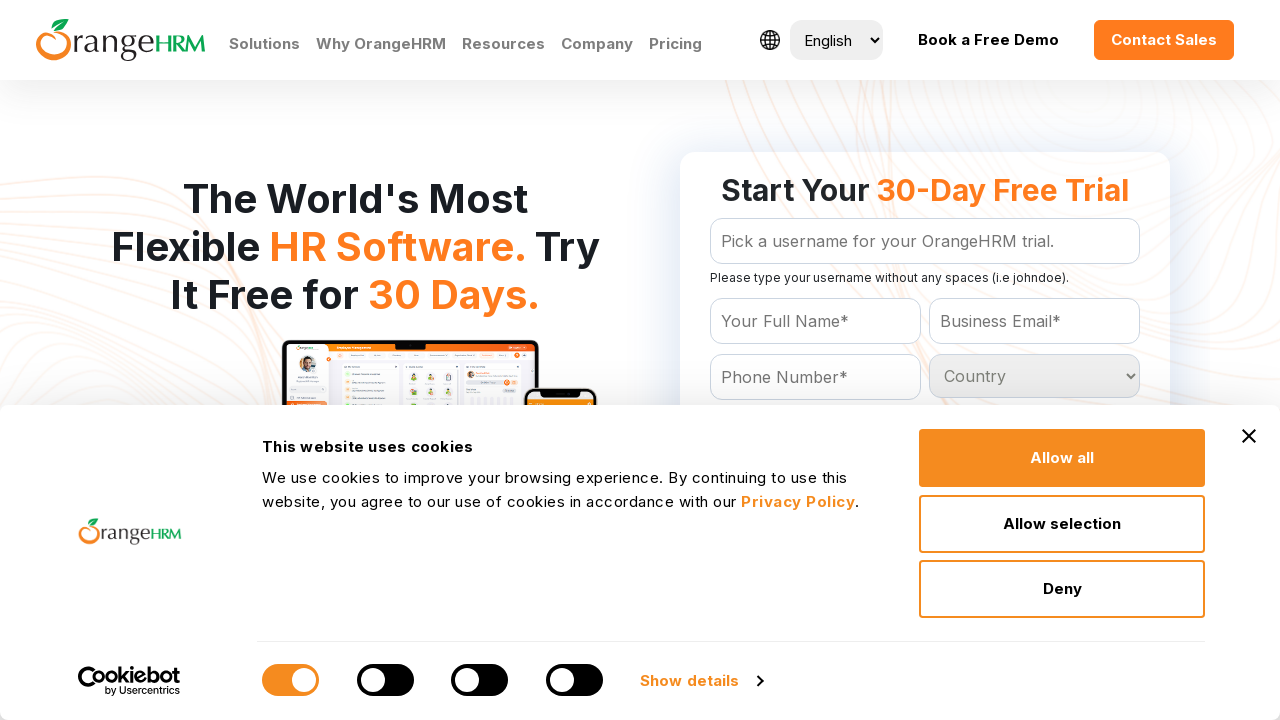

Extracted option text: 'Barbados
	'
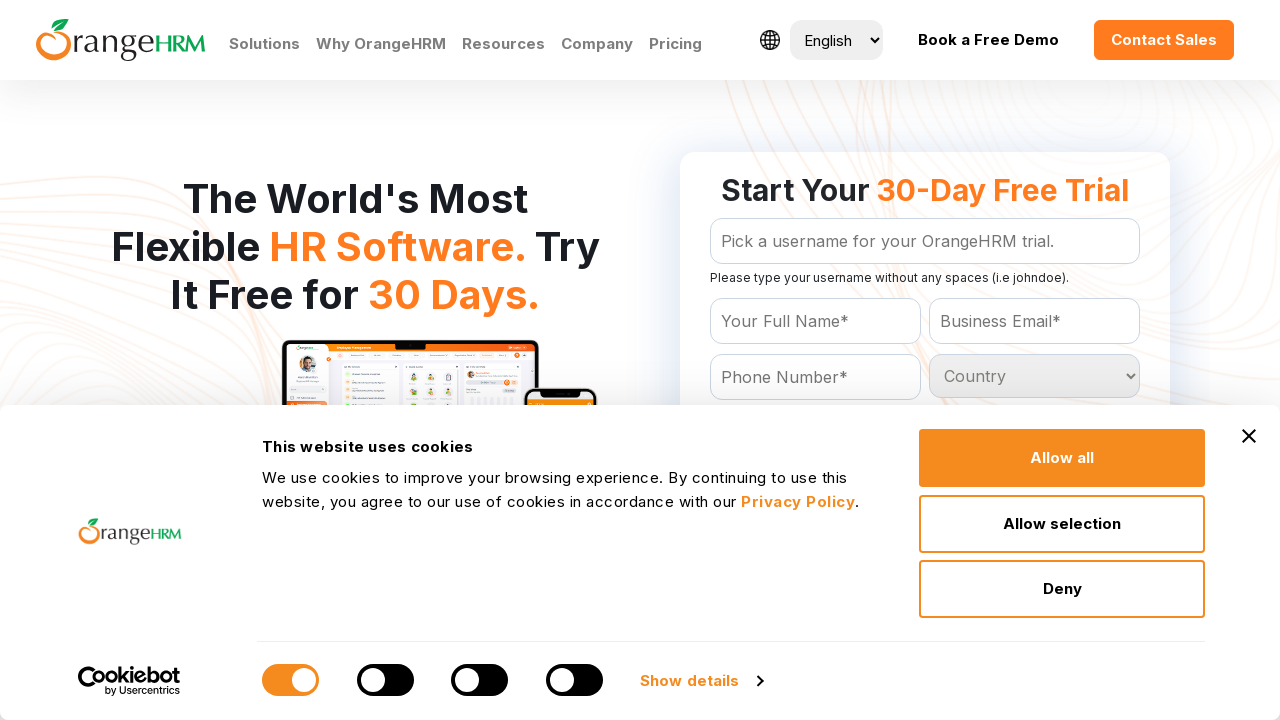

Extracted option text: 'Belarus
	'
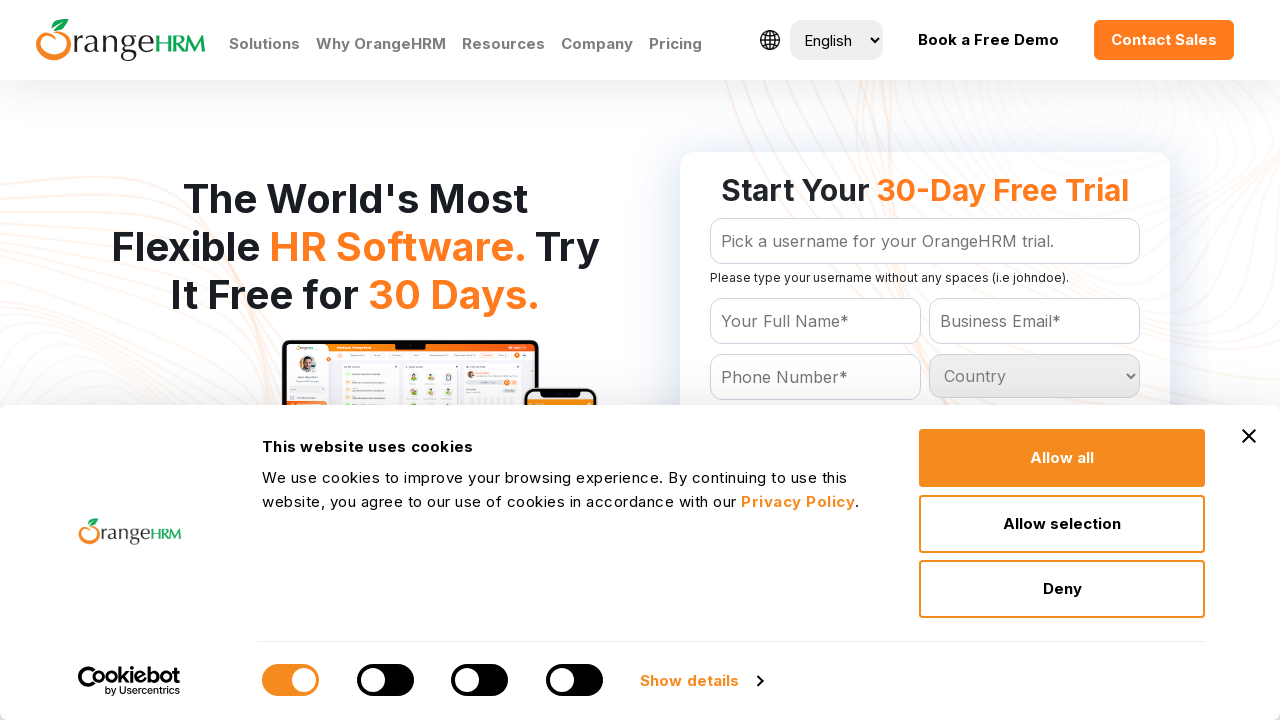

Extracted option text: 'Belgium
	'
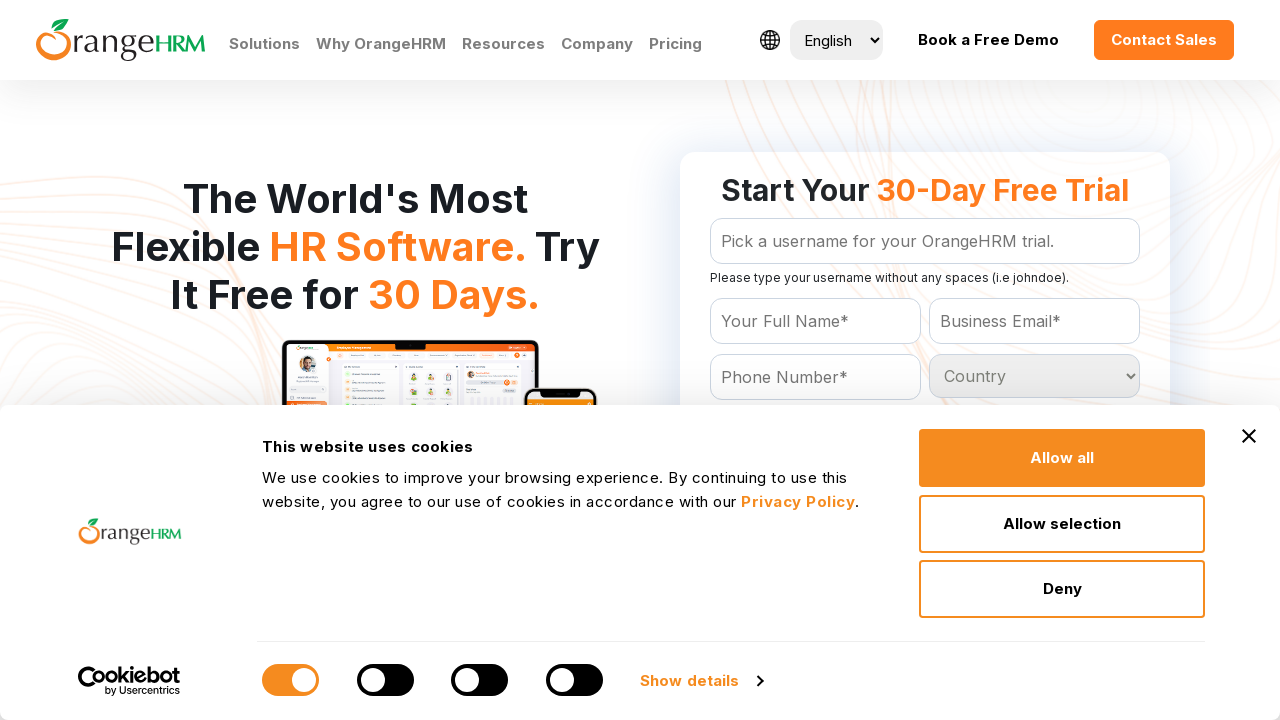

Extracted option text: 'Belize
	'
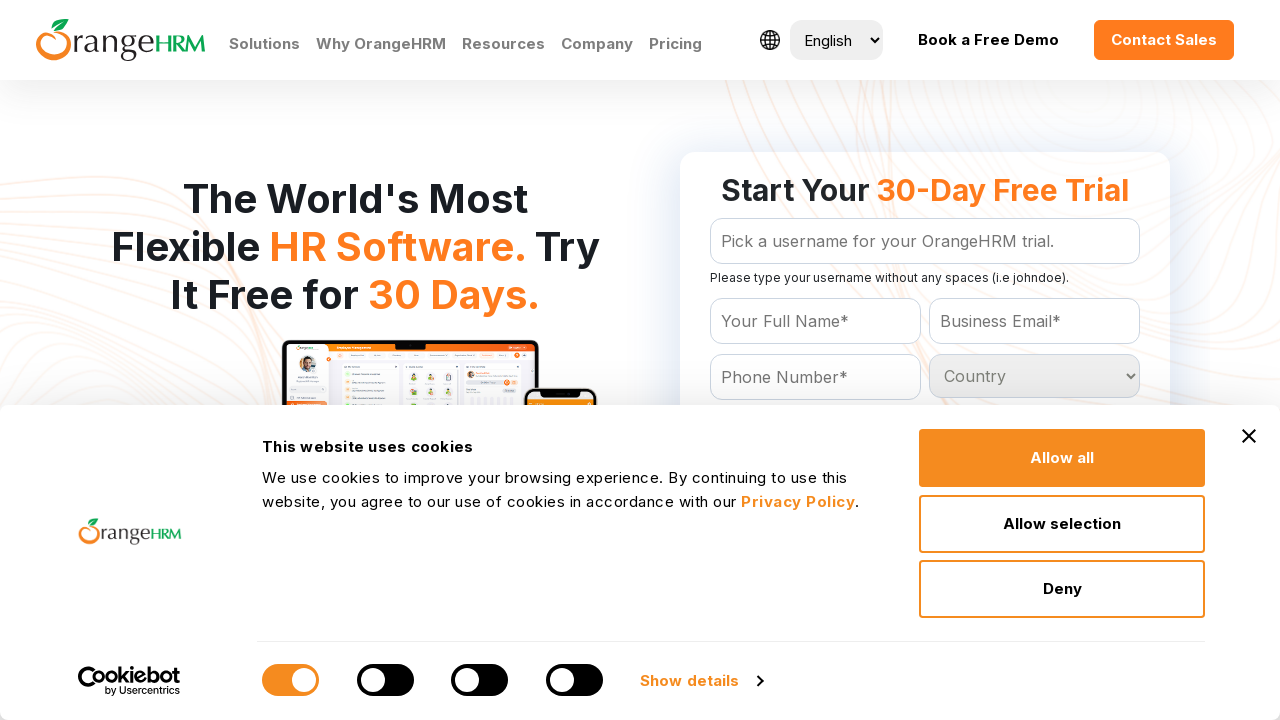

Extracted option text: 'Benin
	'
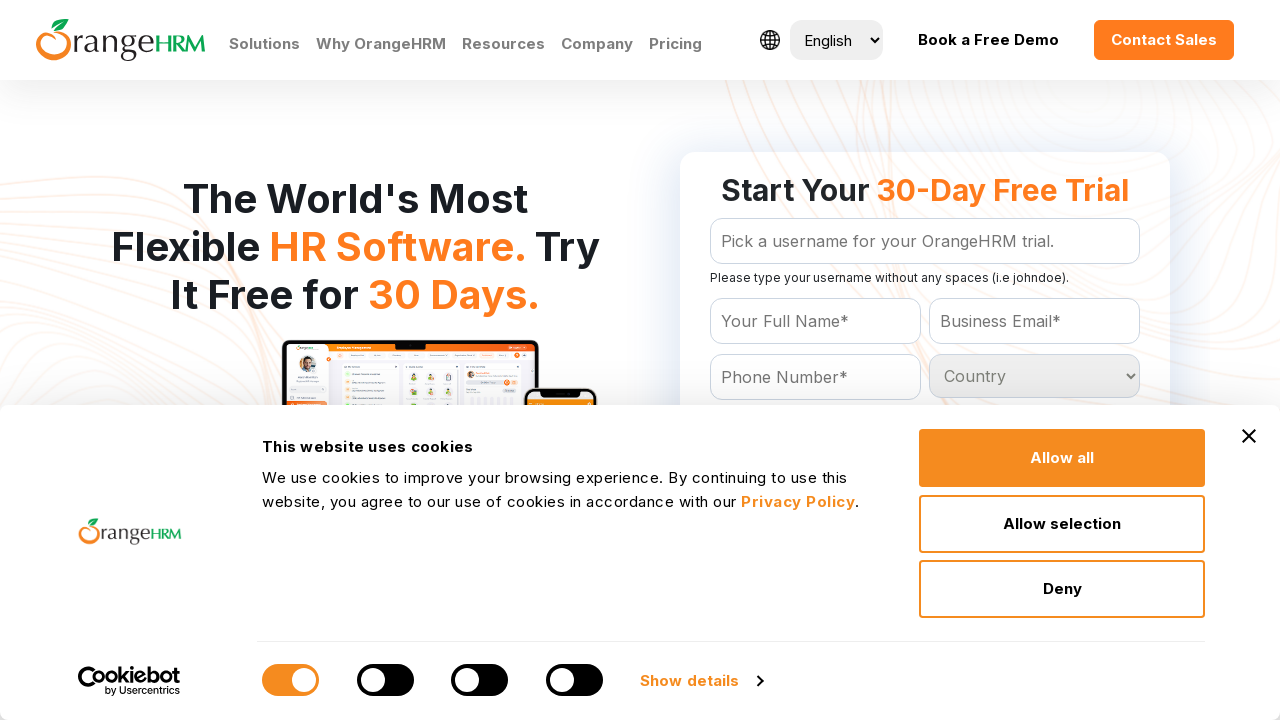

Extracted option text: 'Bermuda
	'
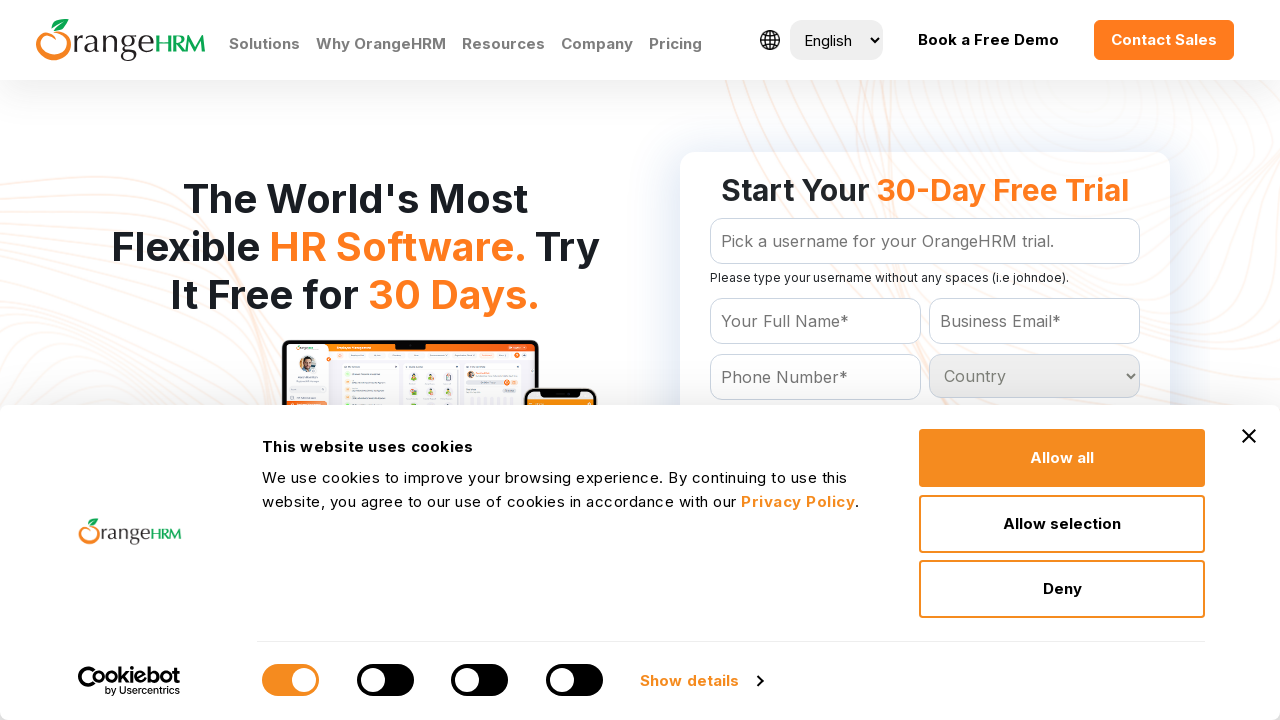

Extracted option text: 'Bhutan
	'
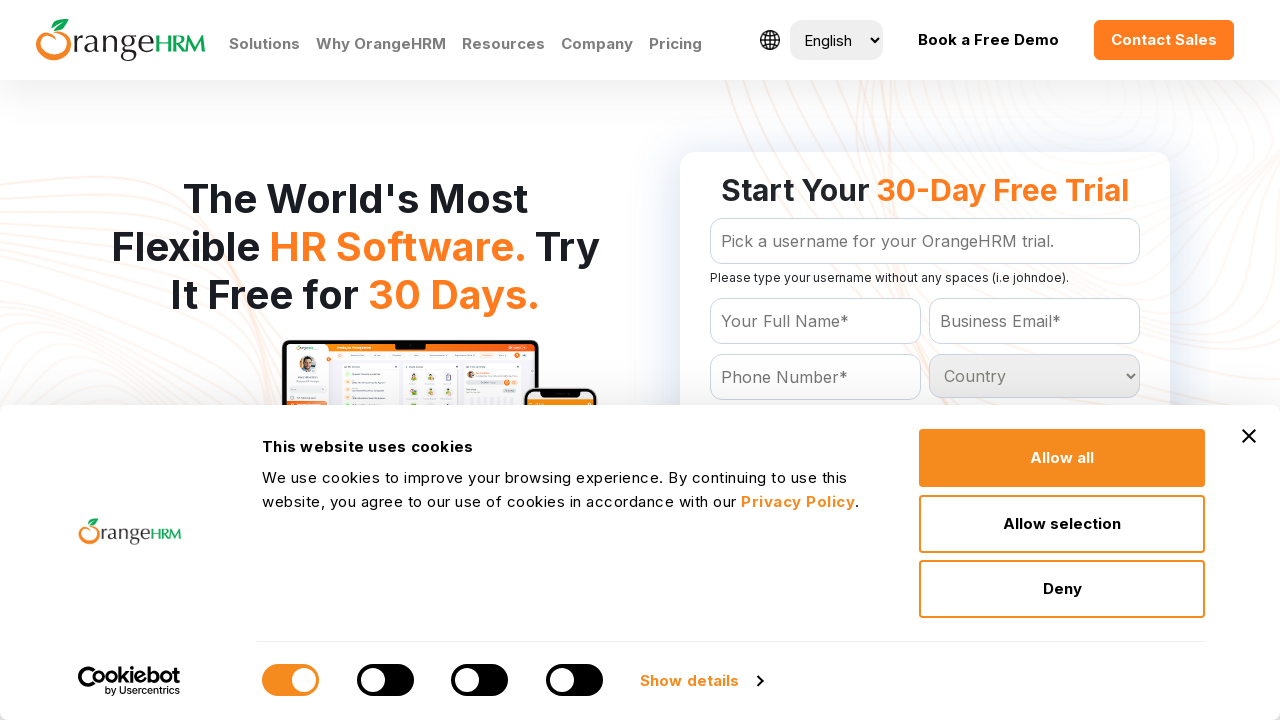

Extracted option text: 'Bolivia
	'
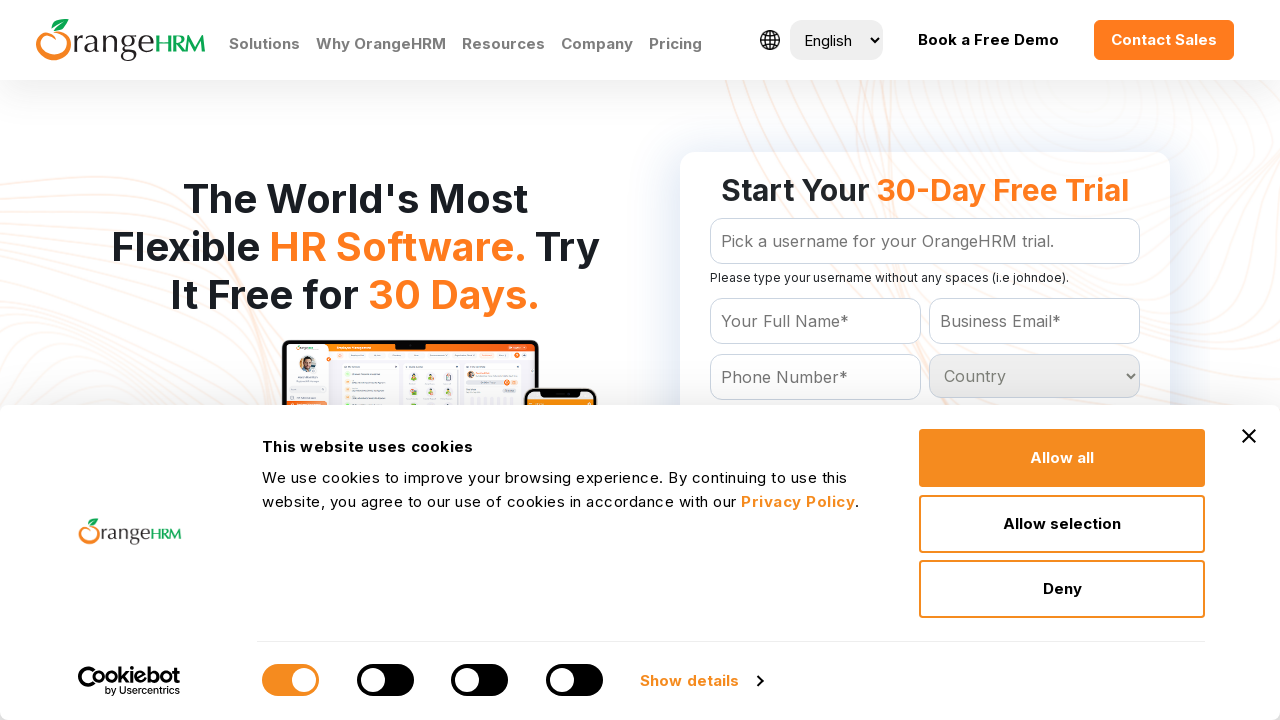

Extracted option text: 'Bosnia and Herzegowina
	'
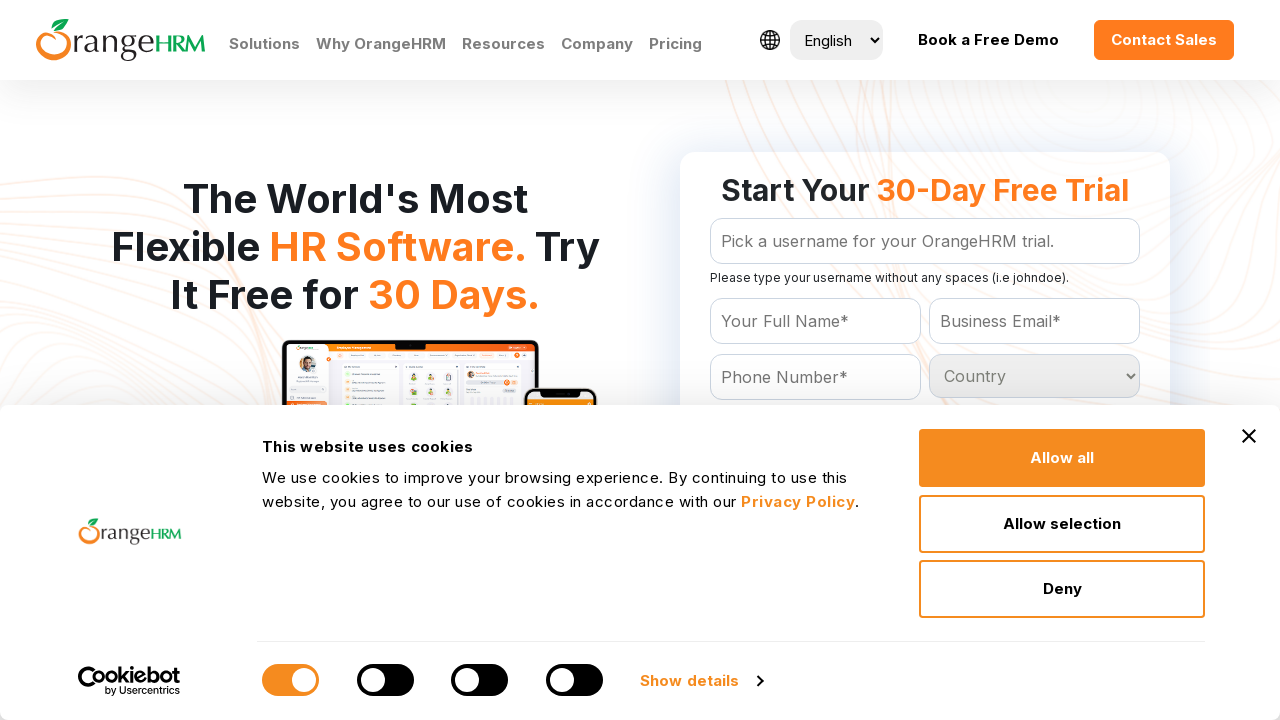

Extracted option text: 'Botswana
	'
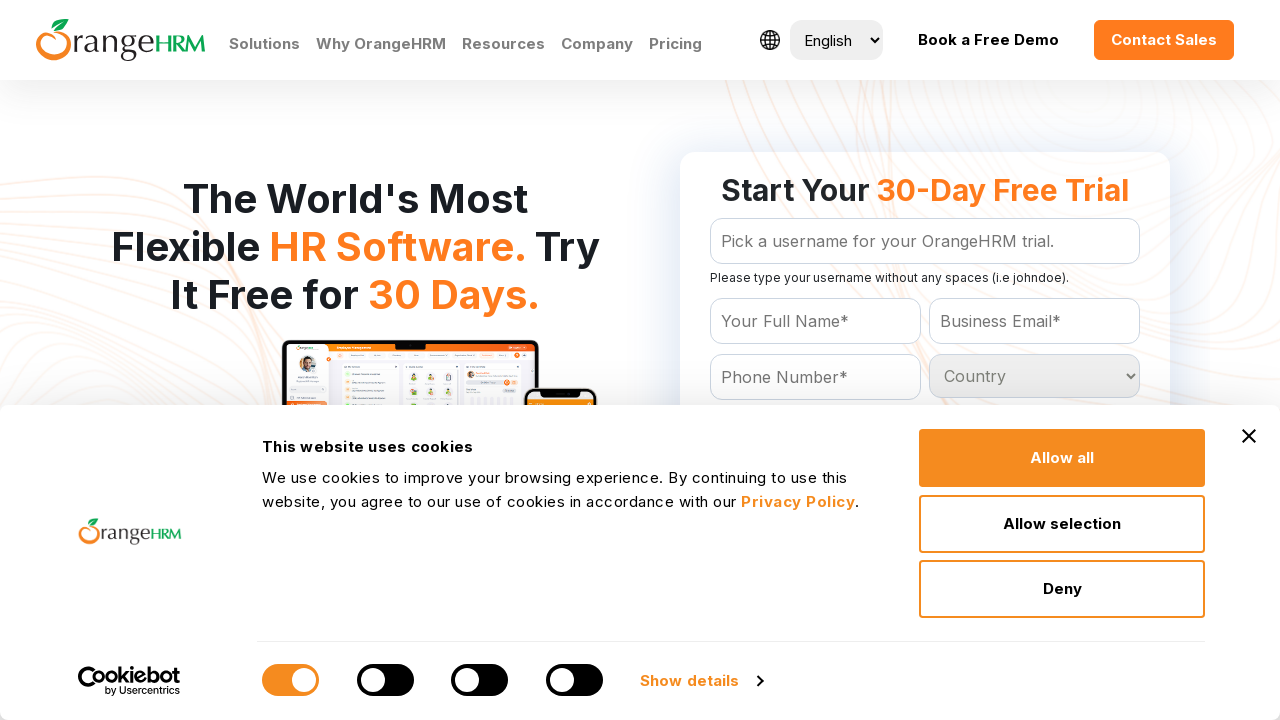

Extracted option text: 'Bouvet Island
	'
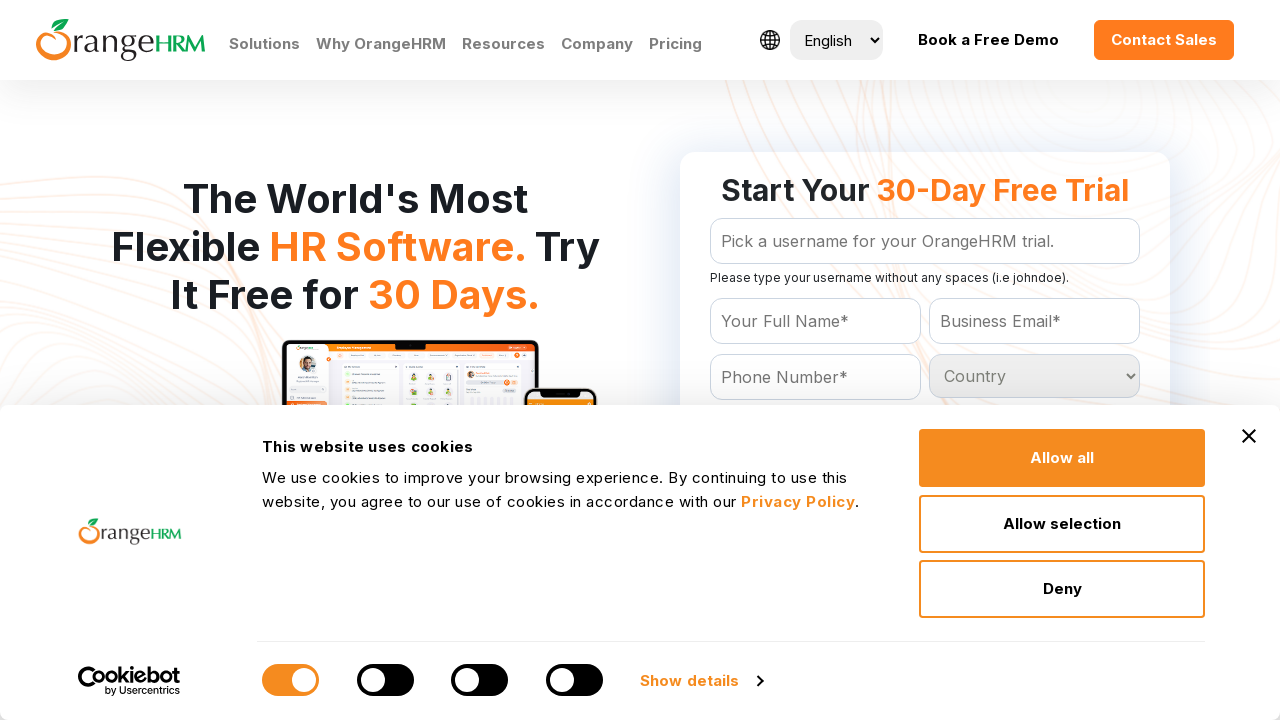

Extracted option text: 'Brazil
	'
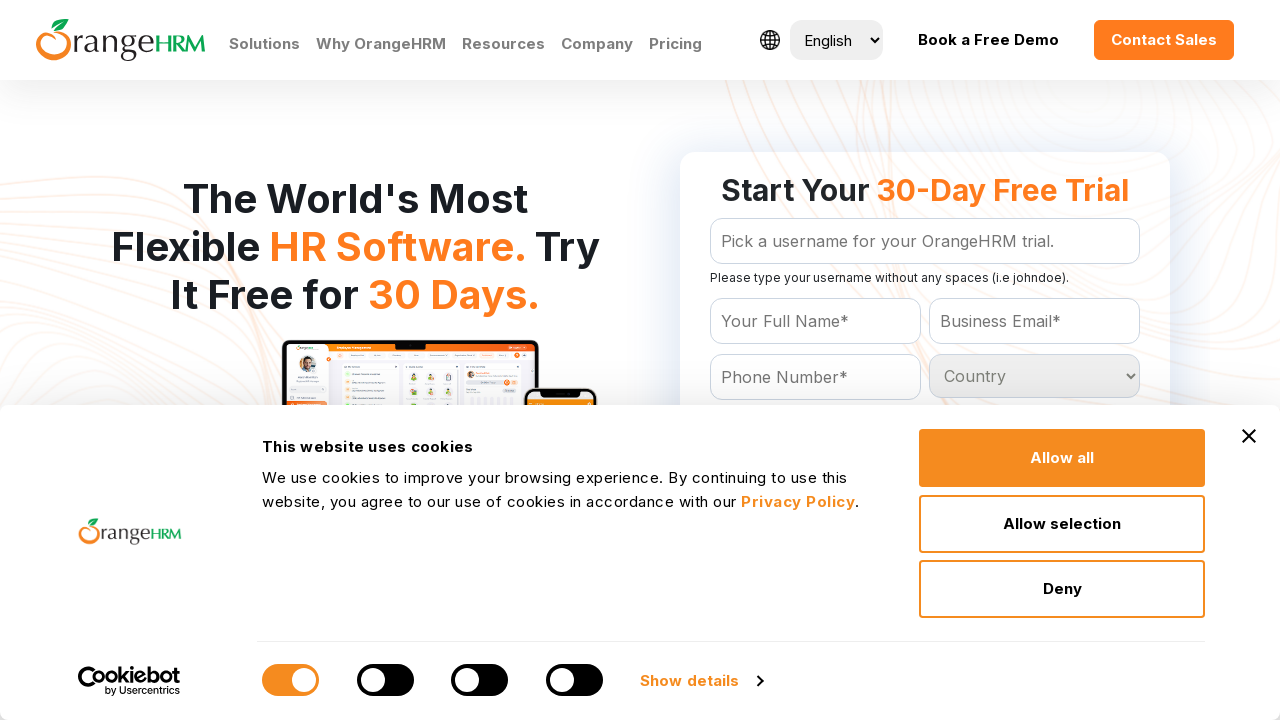

Extracted option text: 'Brunei Darussalam
	'
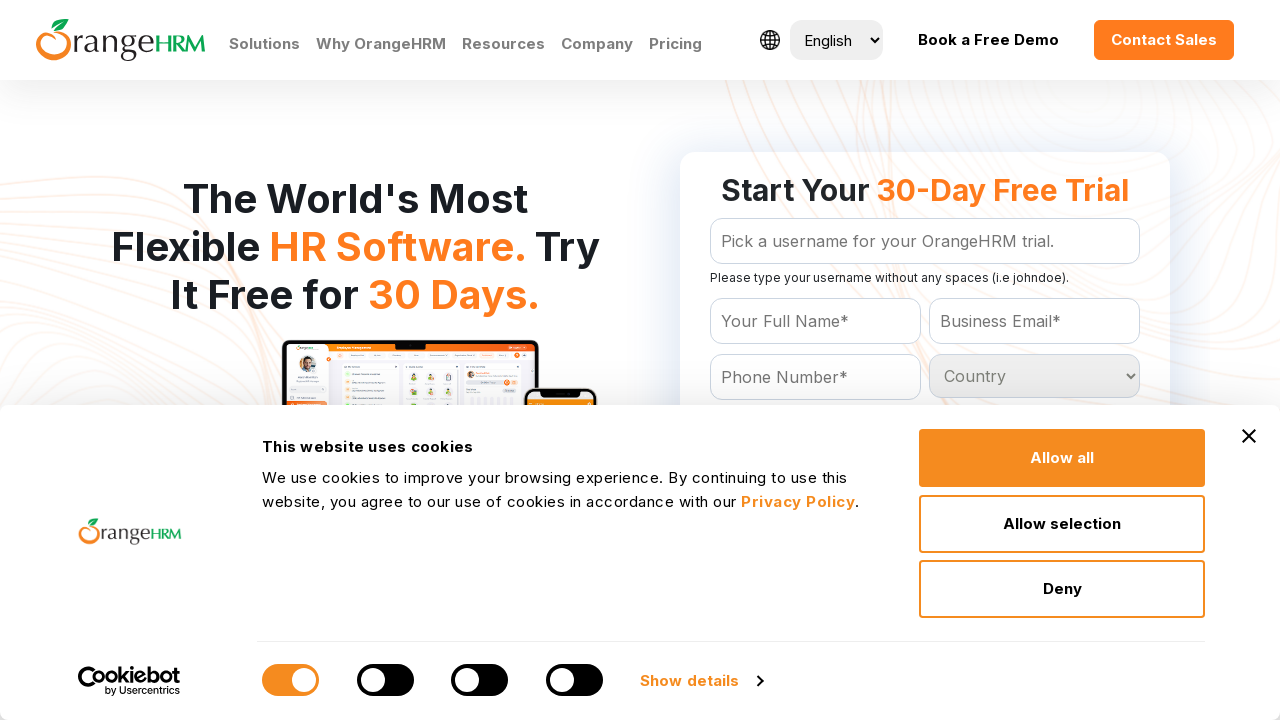

Extracted option text: 'Bulgaria
	'
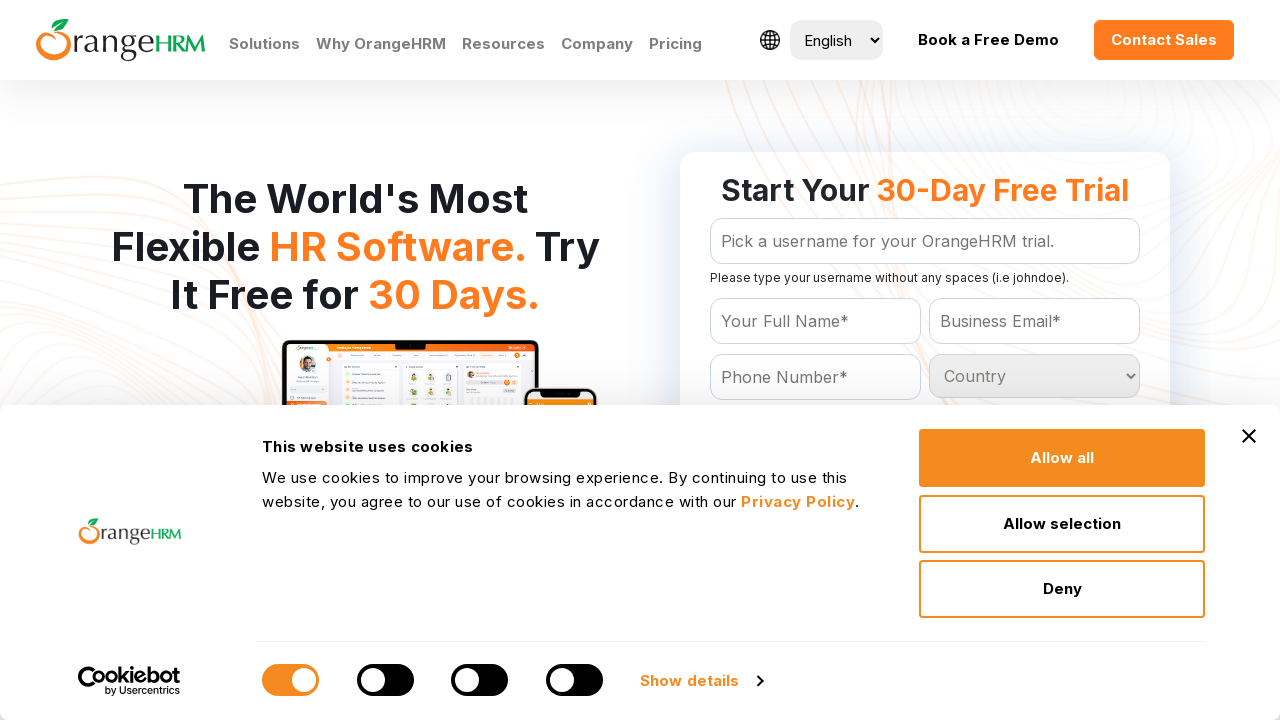

Extracted option text: 'Burkina Faso
	'
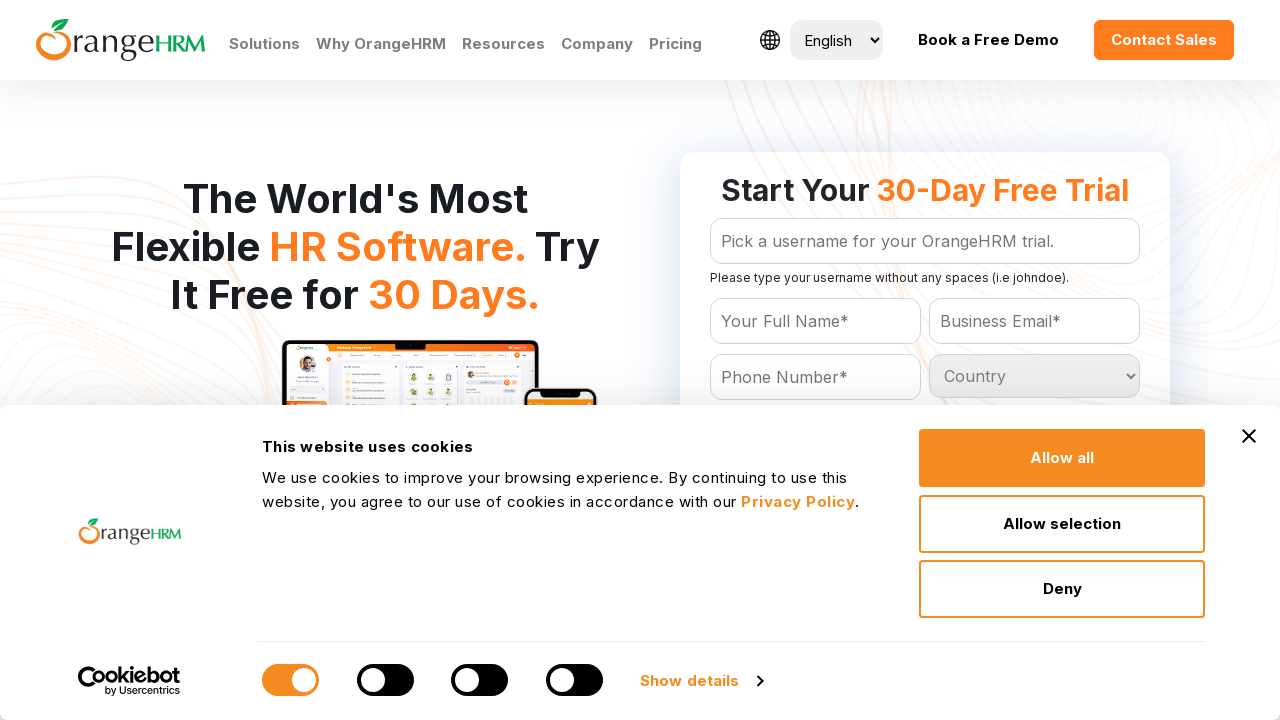

Extracted option text: 'Burundi
	'
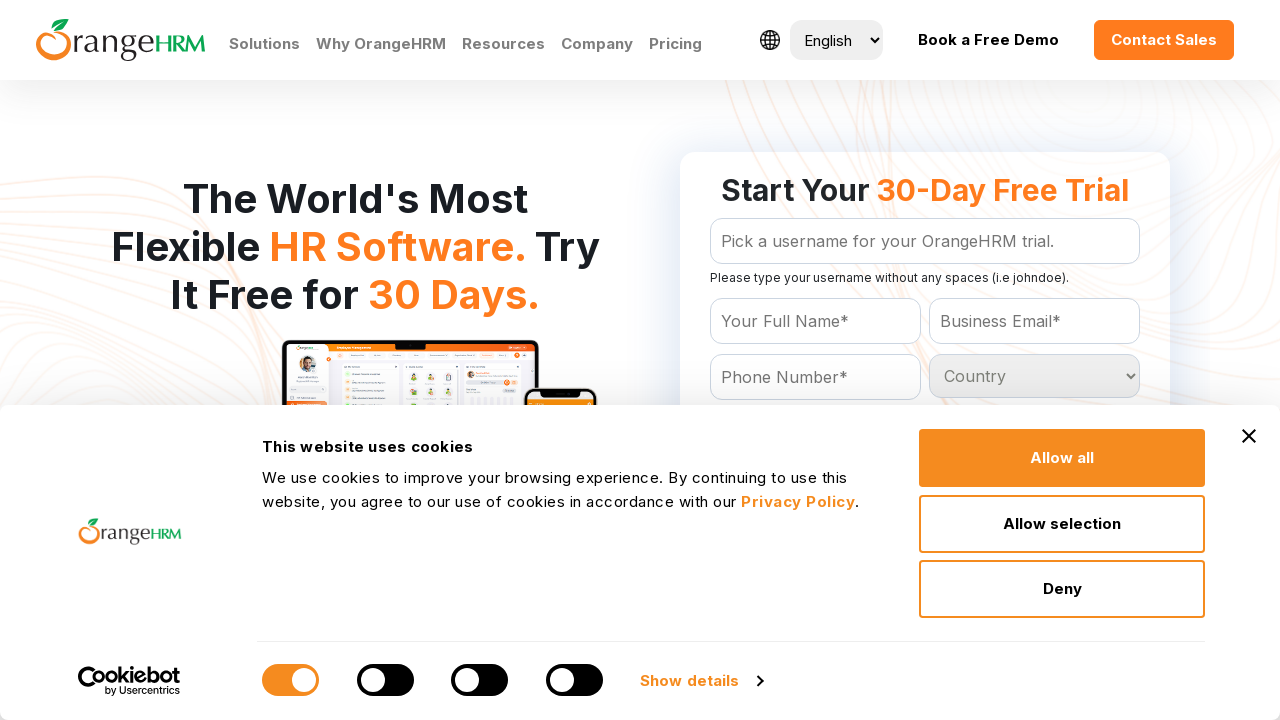

Extracted option text: 'Cambodia
	'
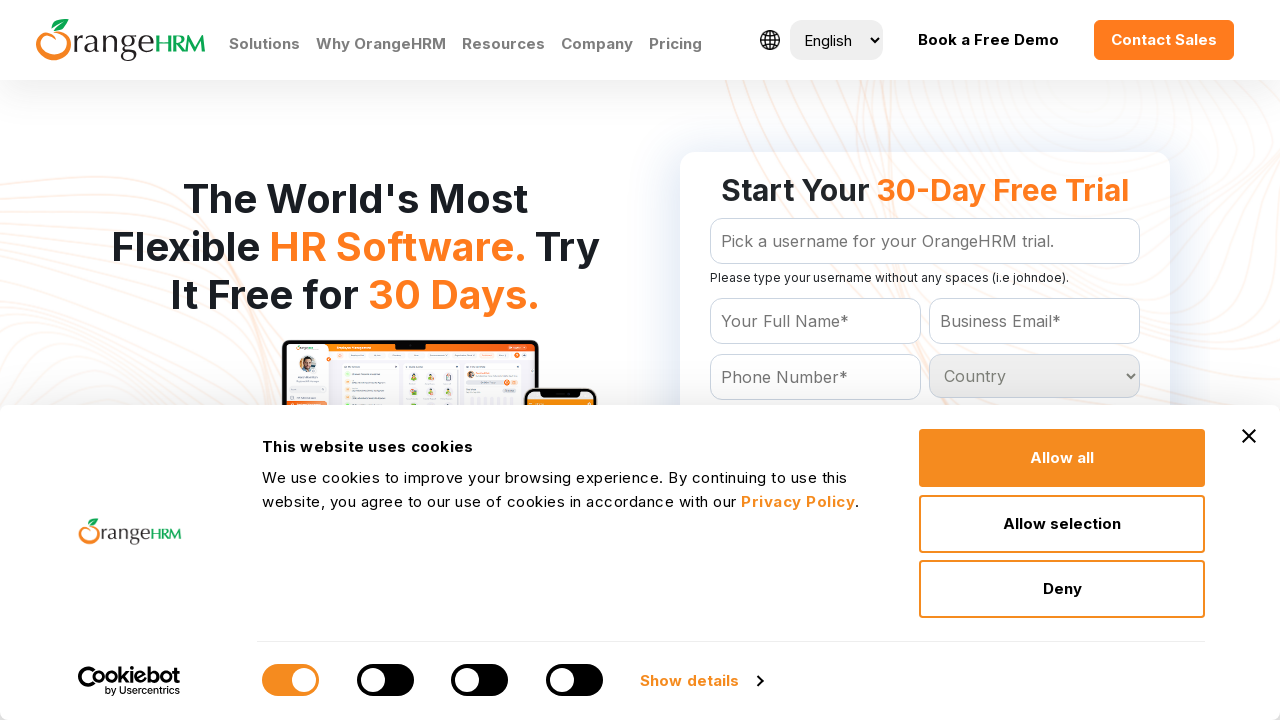

Extracted option text: 'Cameroon
	'
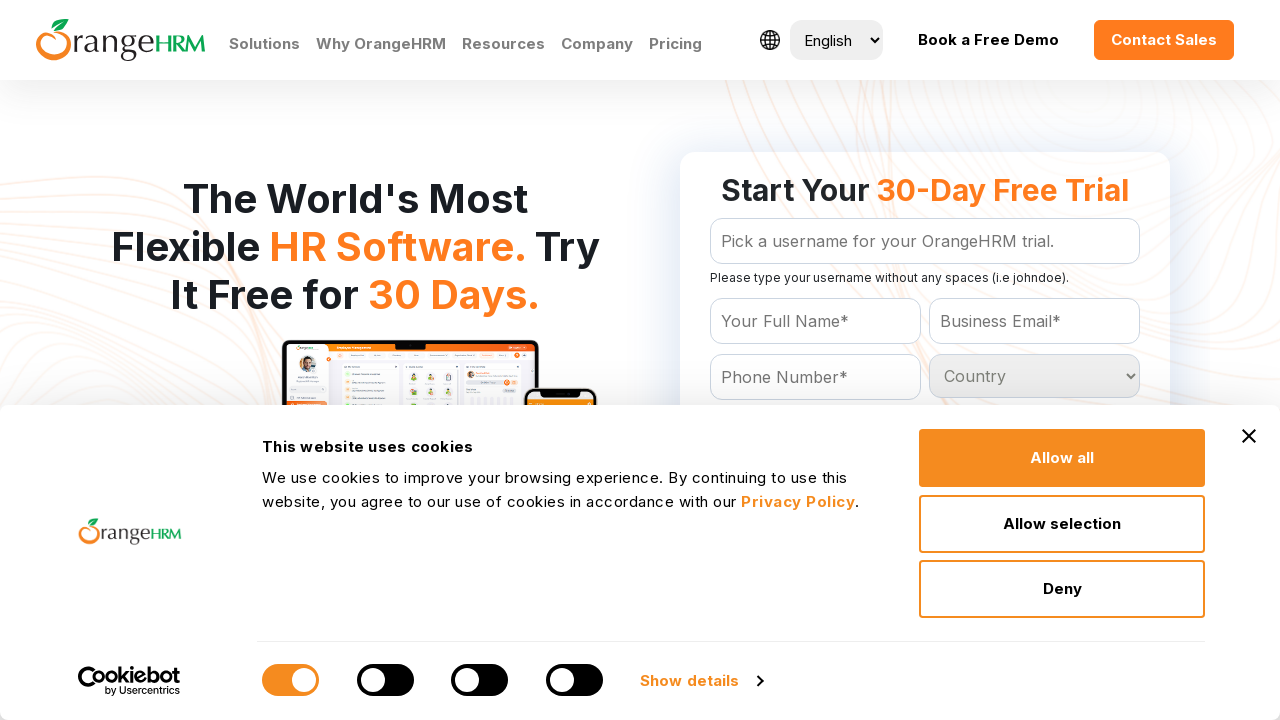

Extracted option text: 'Canada
	'
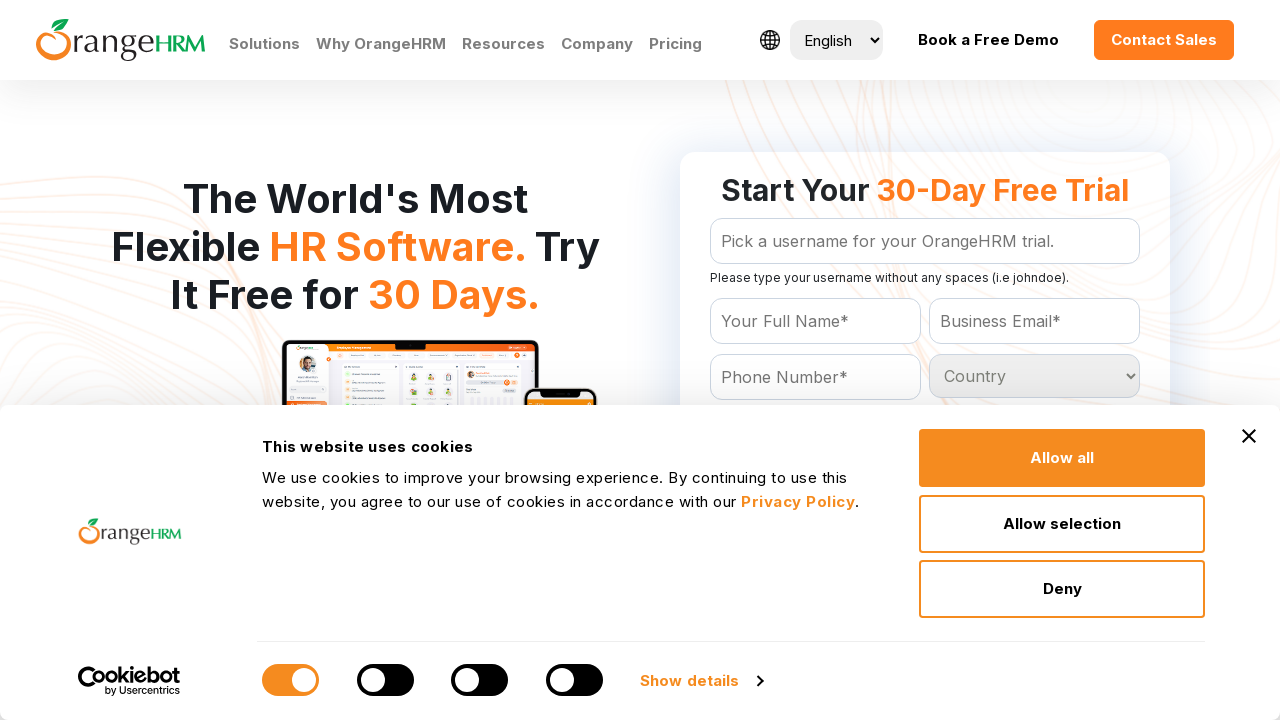

Extracted option text: 'Cape Verde
	'
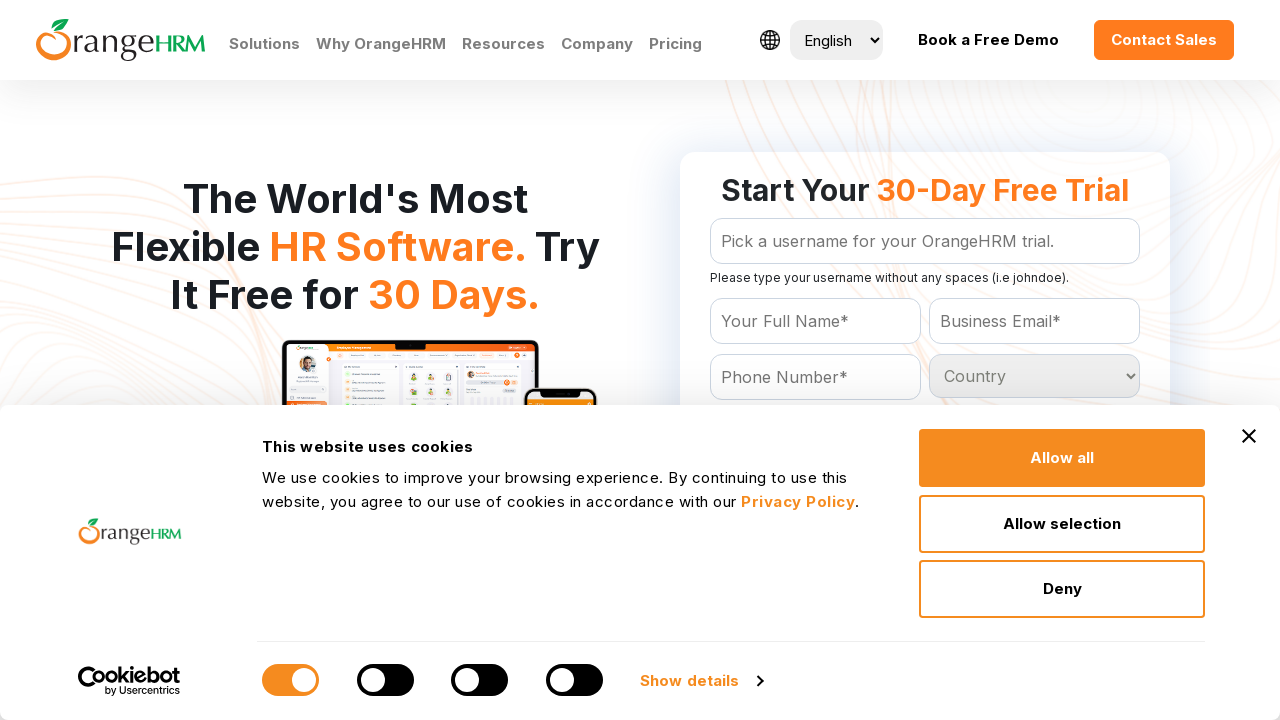

Extracted option text: 'Cayman Islands
	'
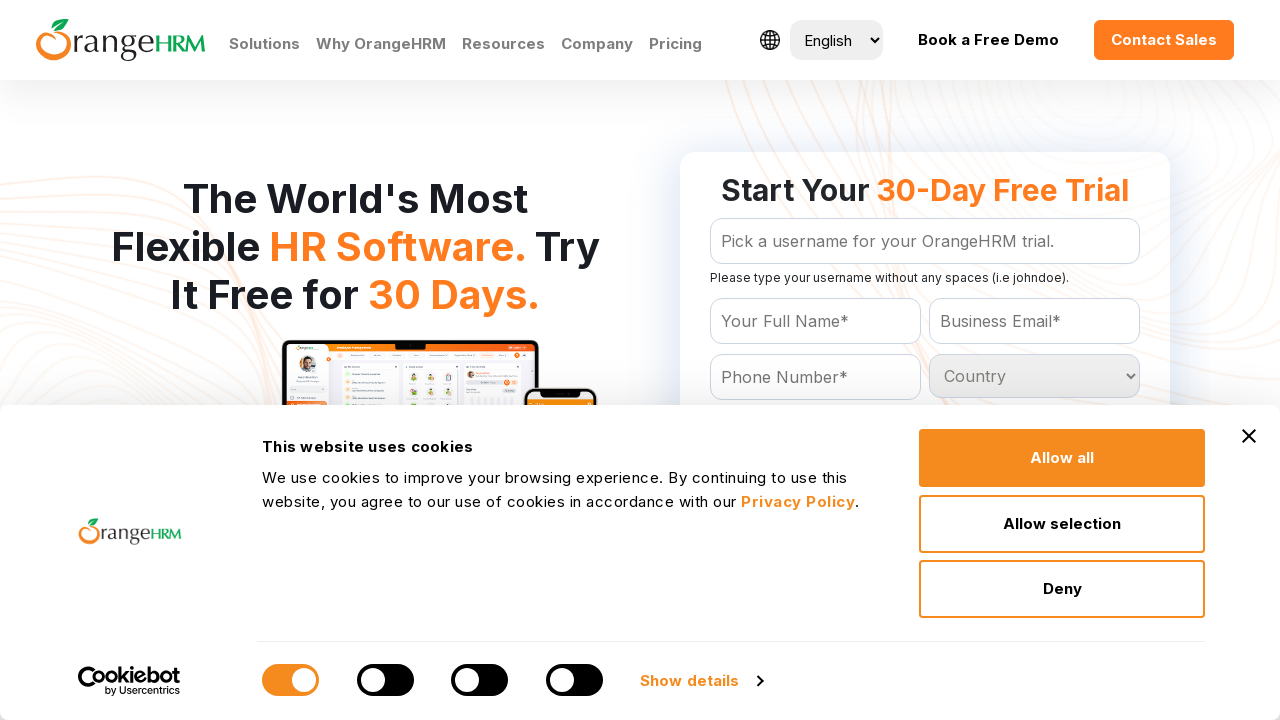

Extracted option text: 'Central African Republic
	'
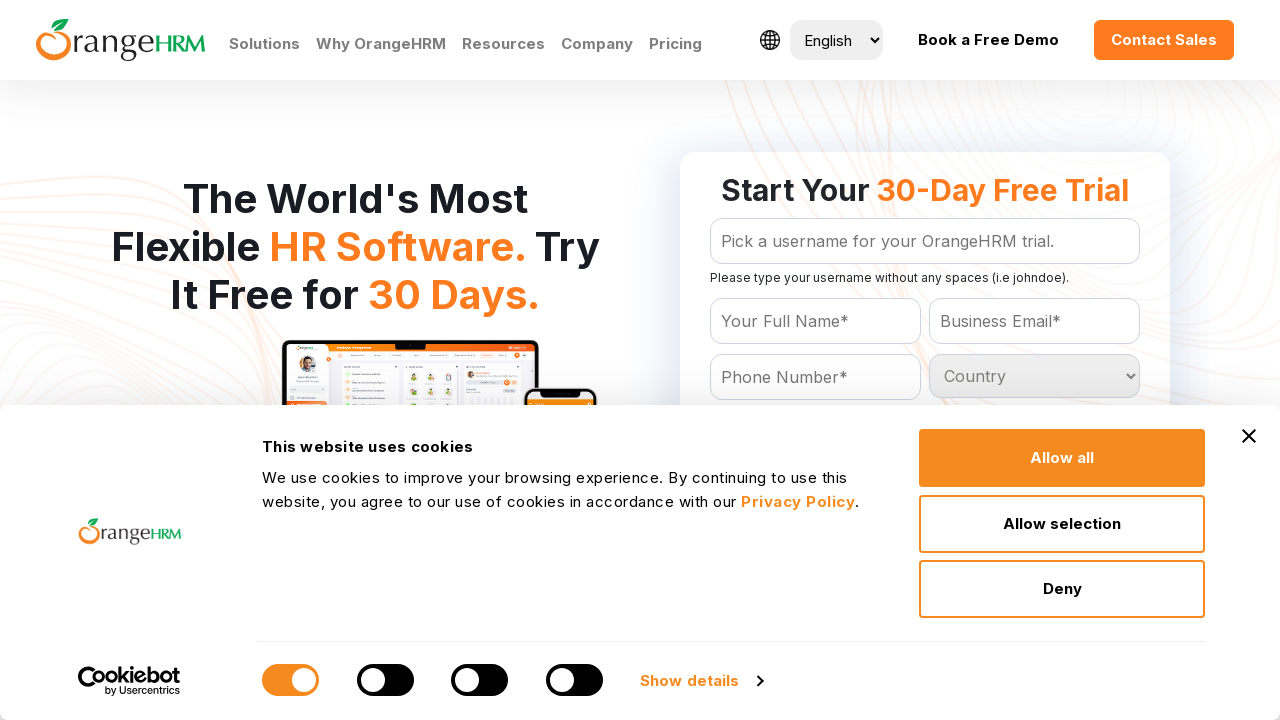

Extracted option text: 'Chad
	'
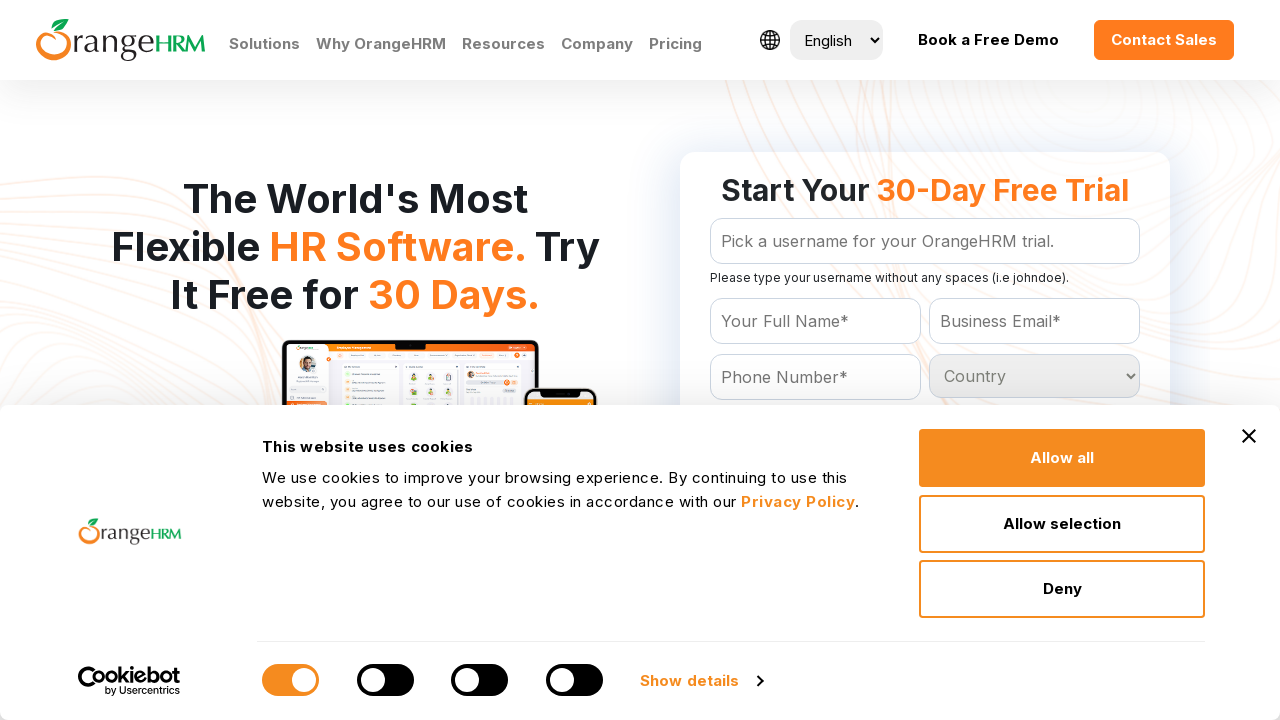

Extracted option text: 'Chile
	'
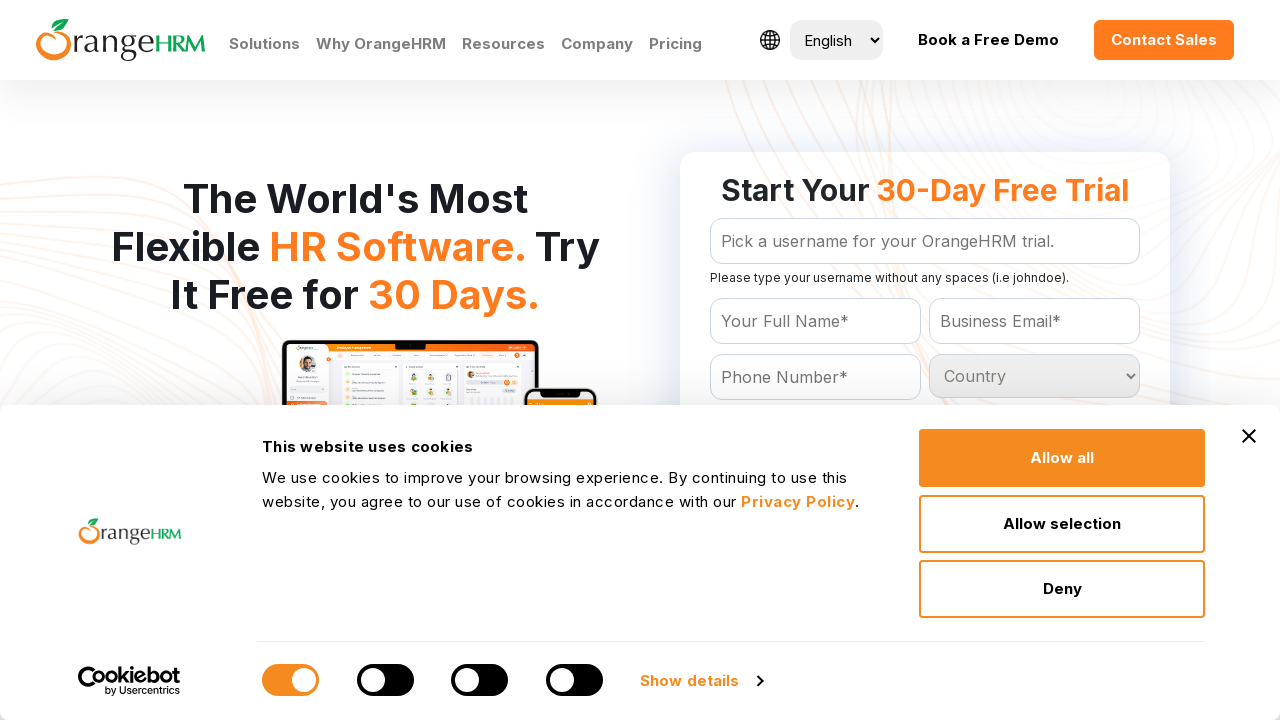

Extracted option text: 'China
	'
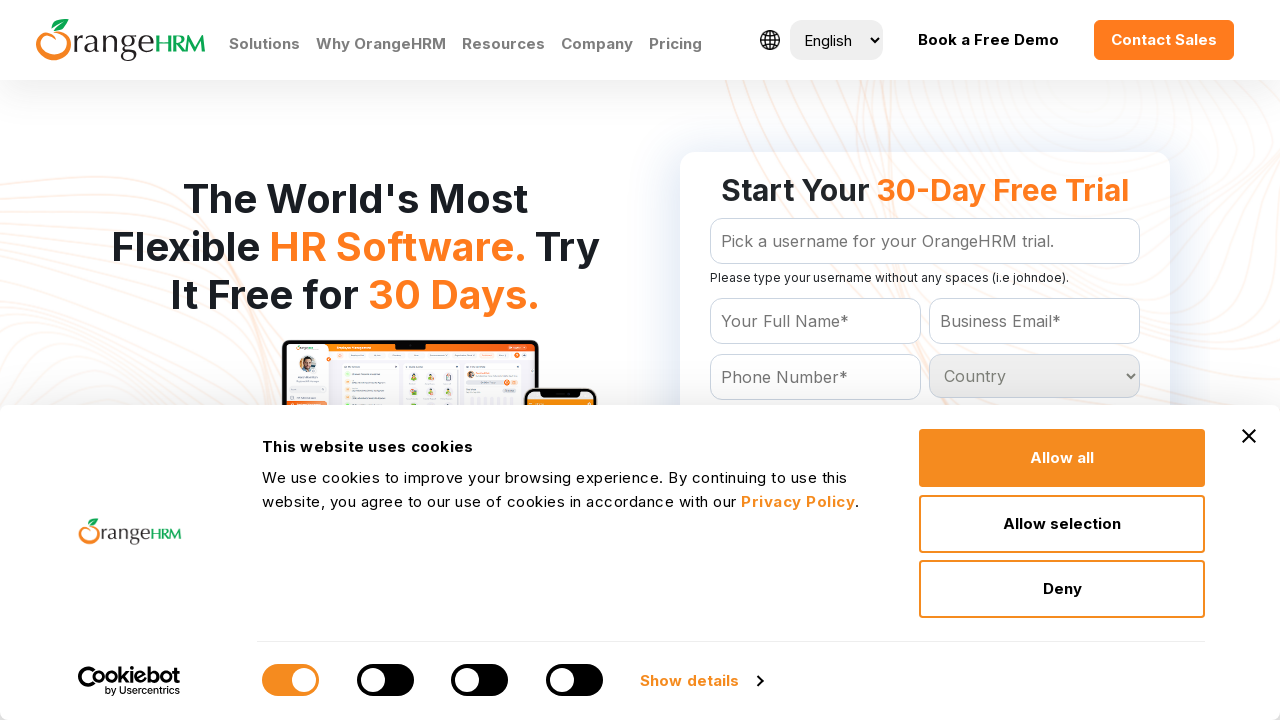

Extracted option text: 'Christmas Island
	'
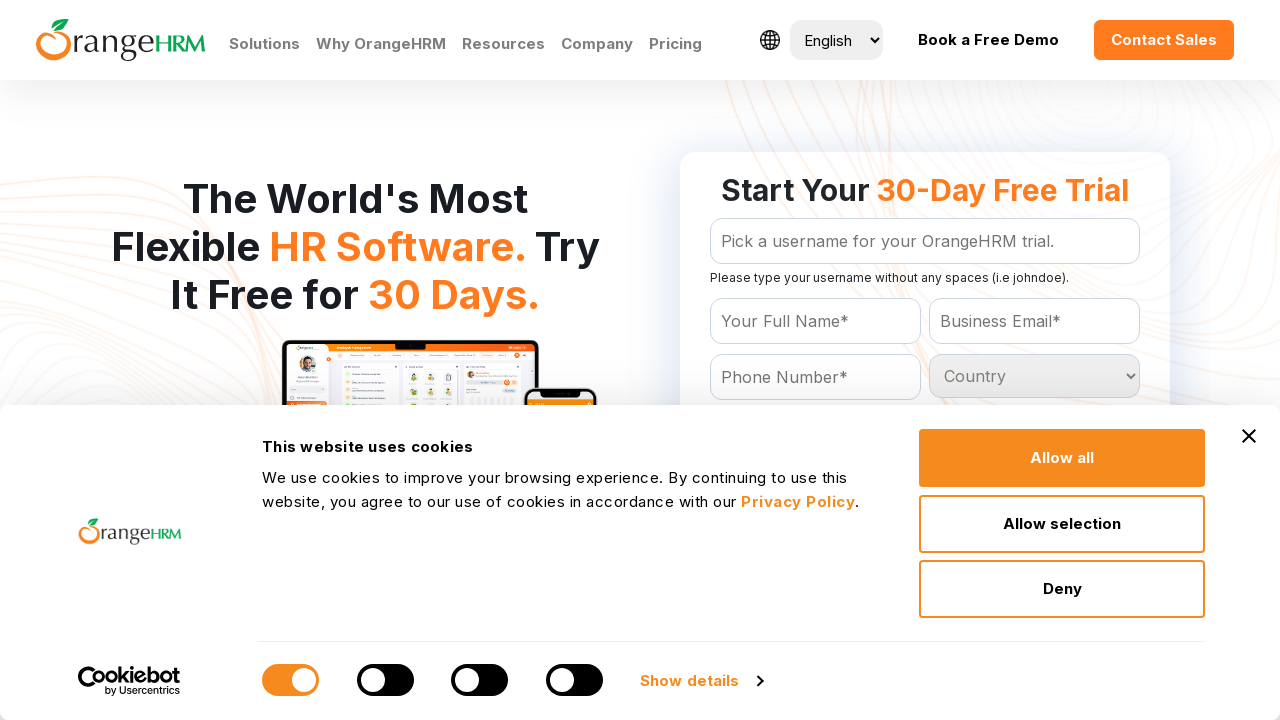

Extracted option text: 'Cocos (Keeling) Islands
	'
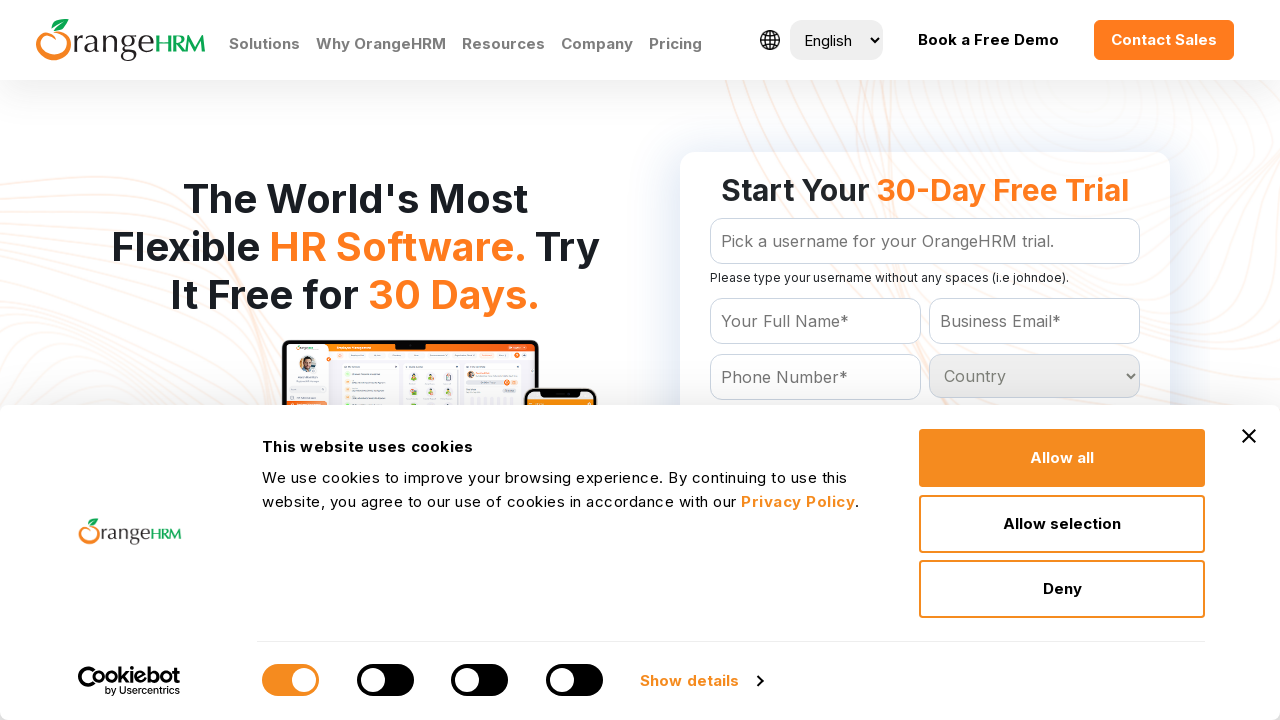

Extracted option text: 'Colombia
	'
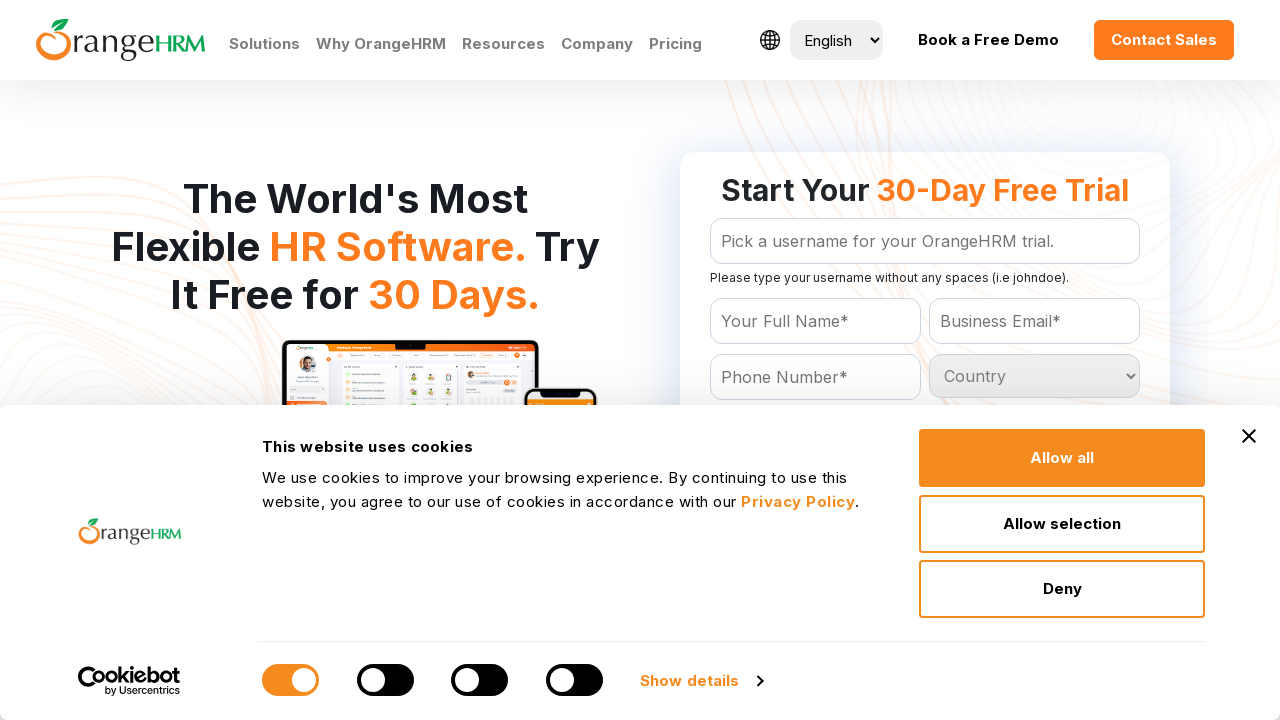

Extracted option text: 'Comoros
	'
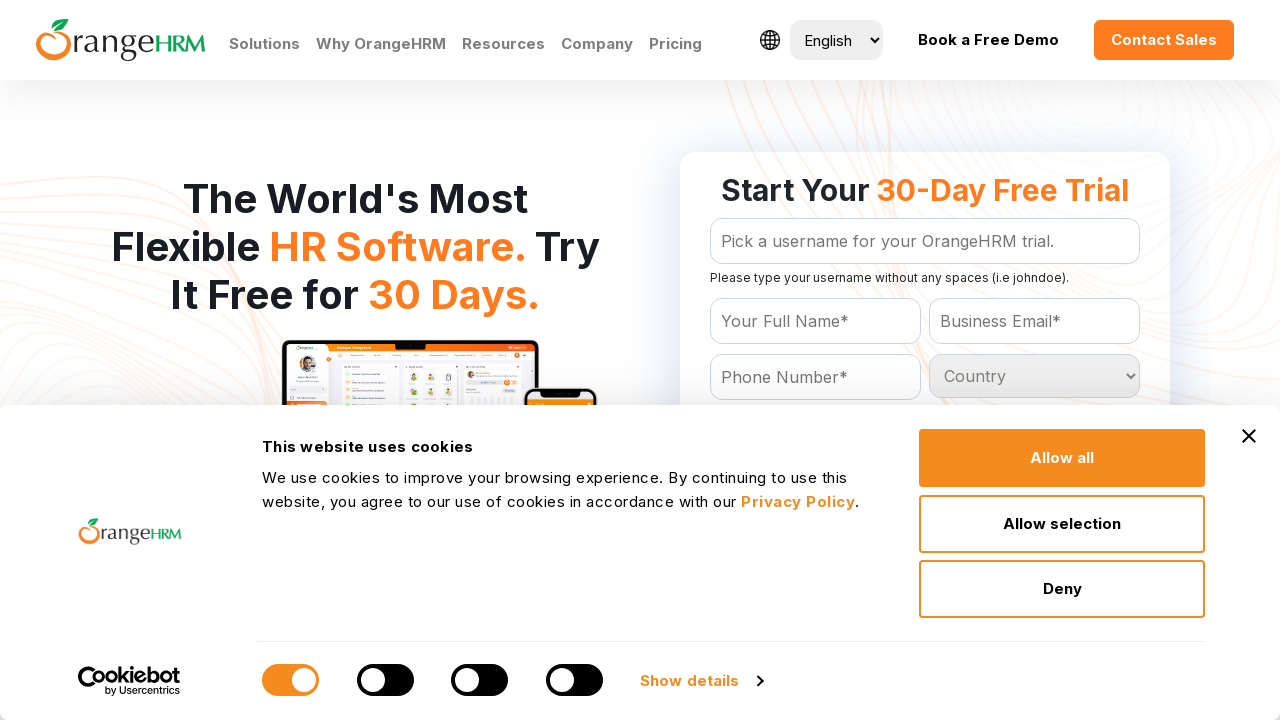

Extracted option text: 'Congo
	'
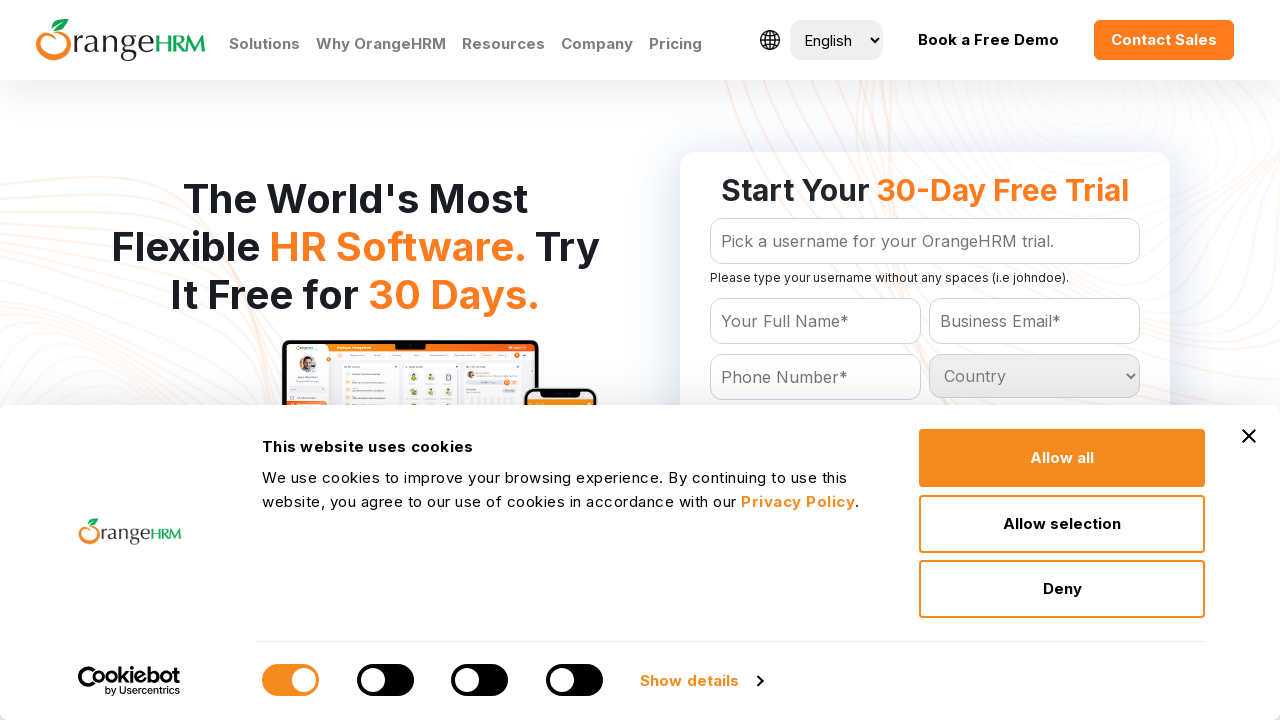

Extracted option text: 'Cook Islands
	'
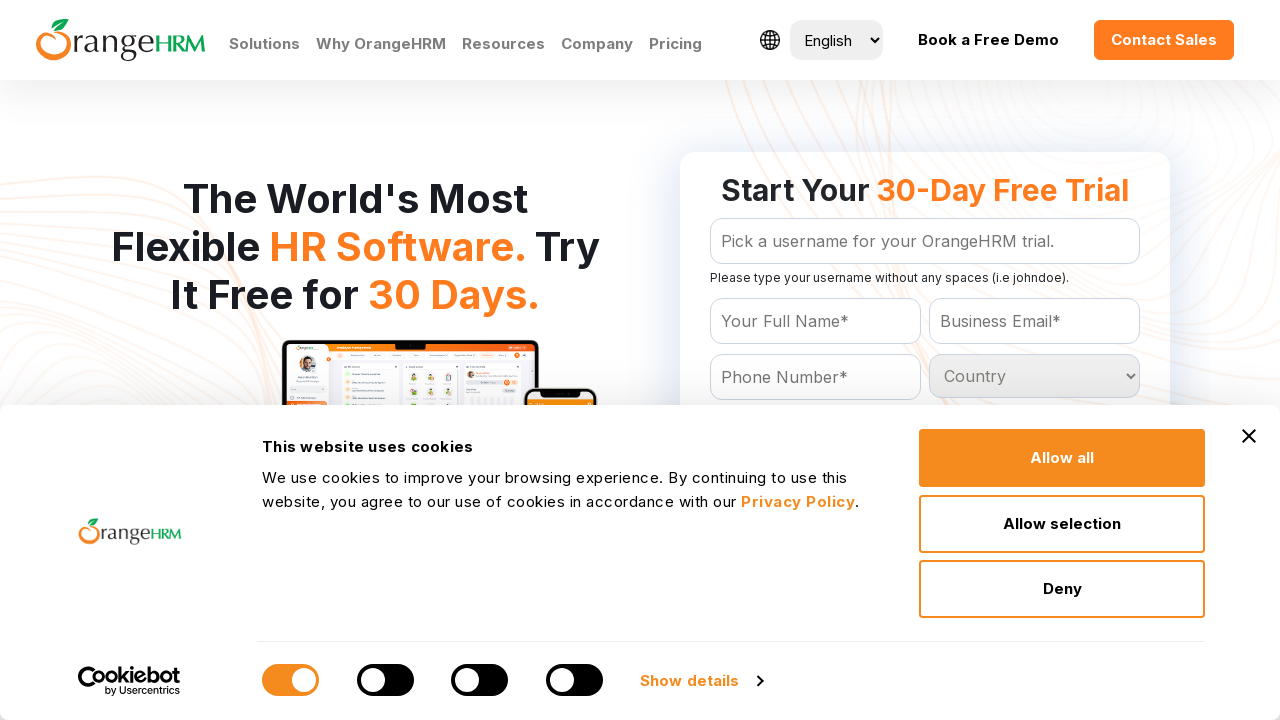

Extracted option text: 'Costa Rica
	'
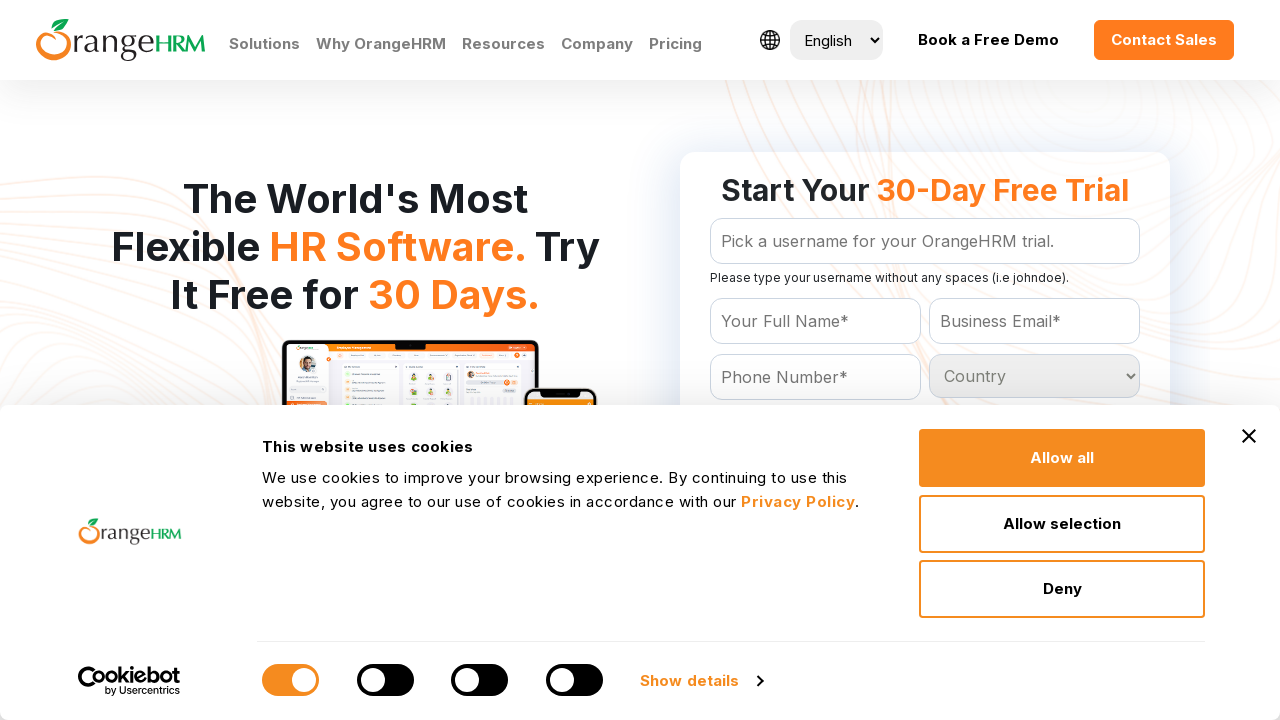

Extracted option text: 'Cote D'Ivoire
	'
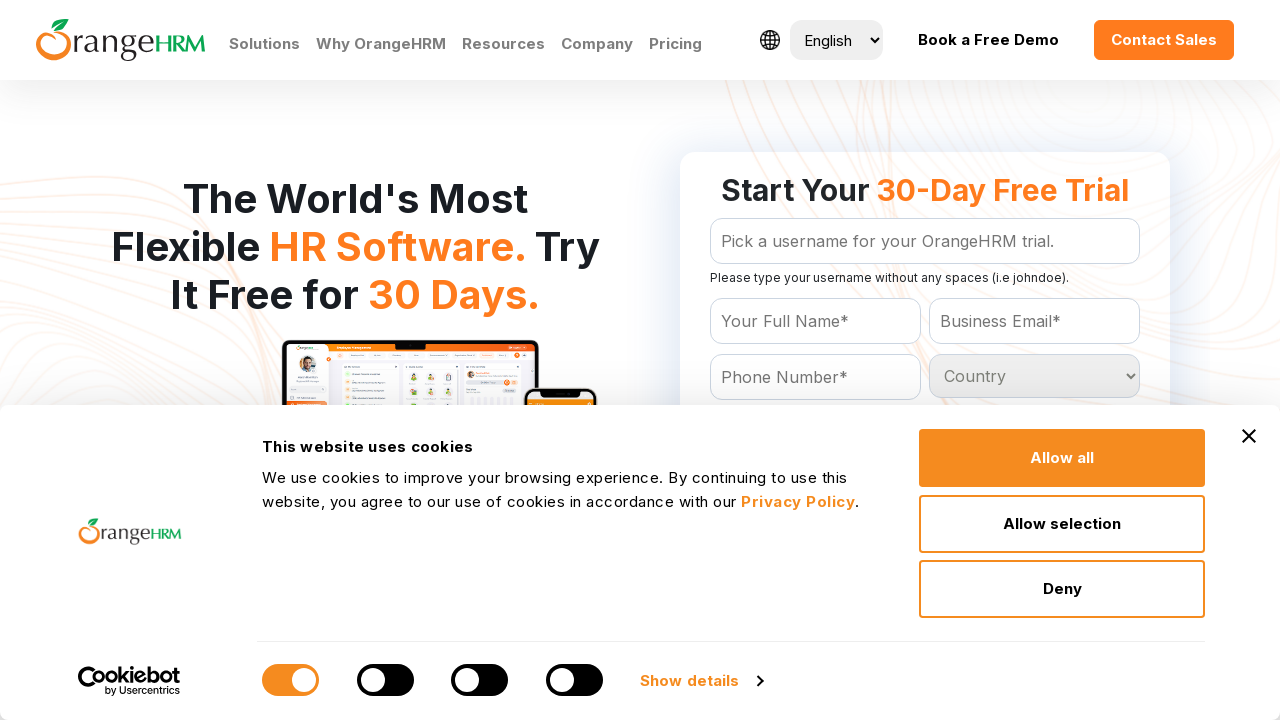

Extracted option text: 'Croatia
	'
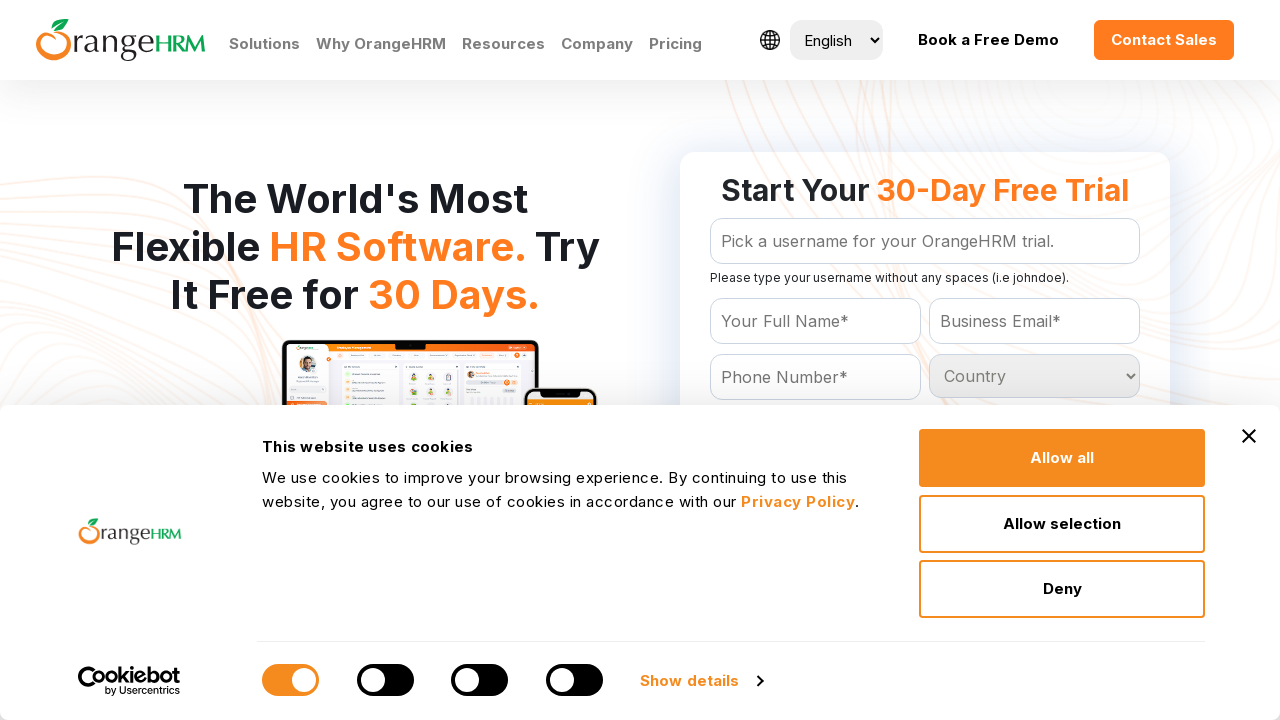

Extracted option text: 'Cuba
	'
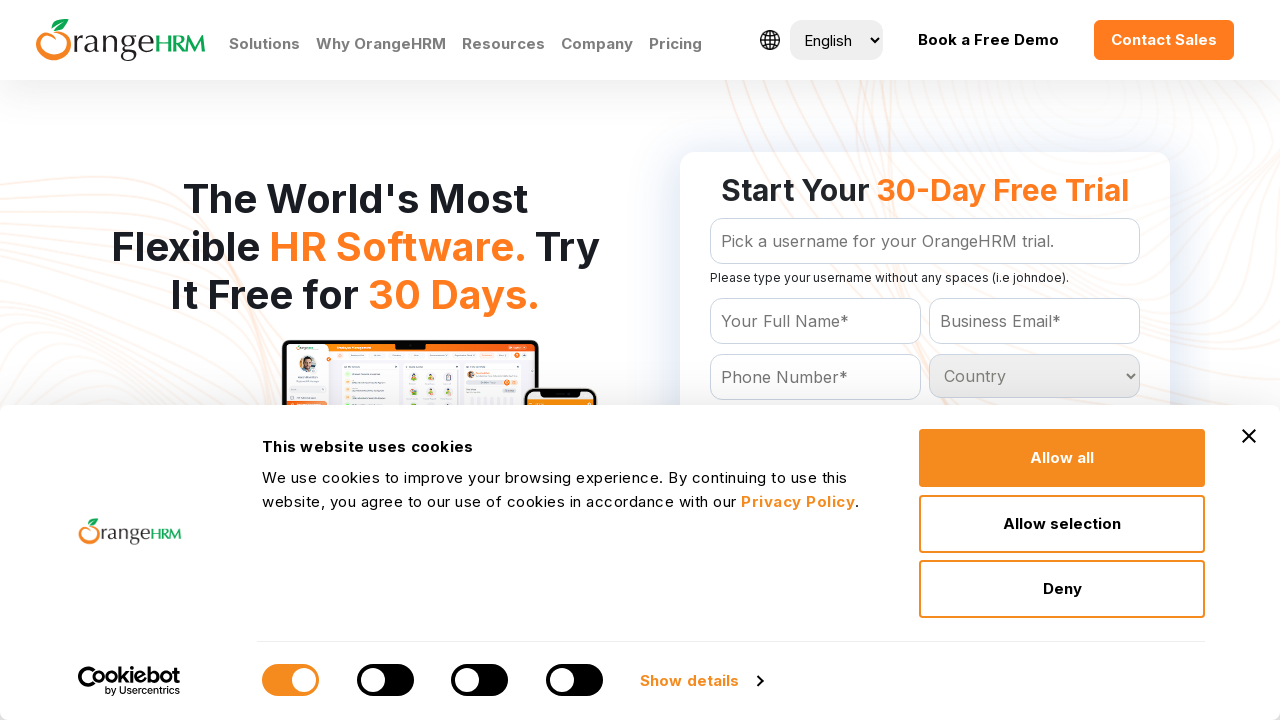

Extracted option text: 'Cyprus
	'
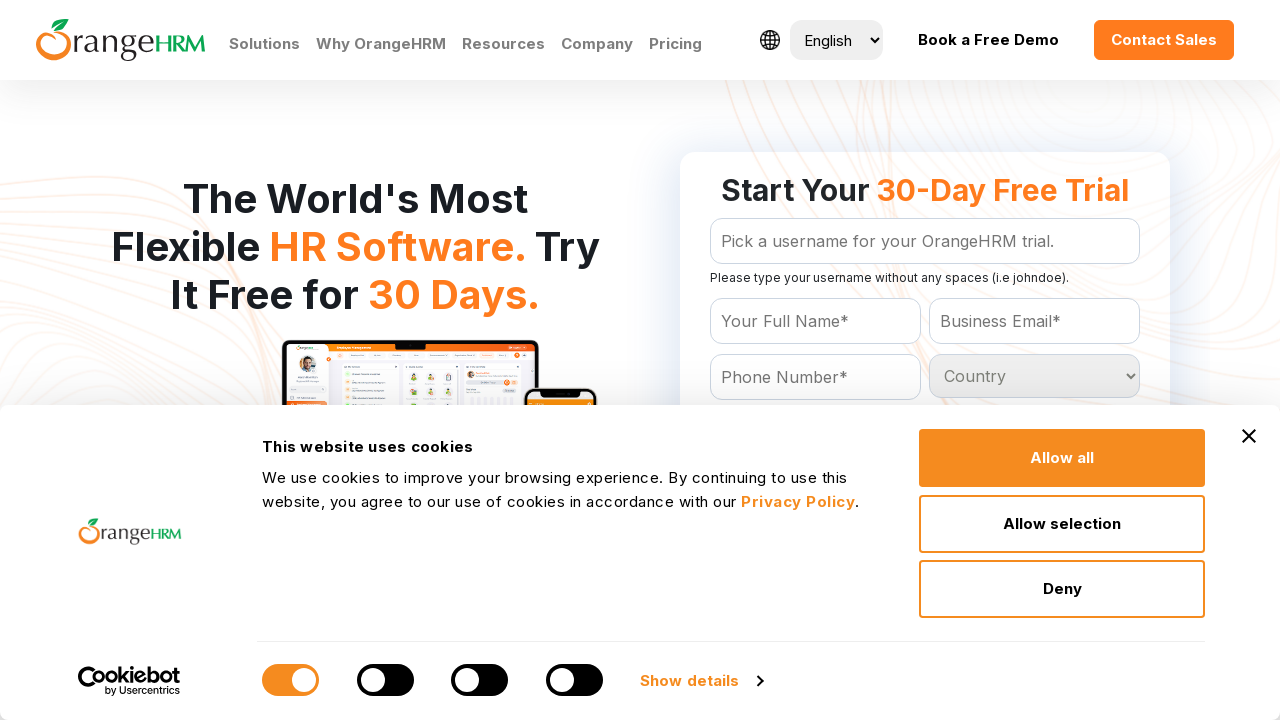

Extracted option text: 'Czech Republic
	'
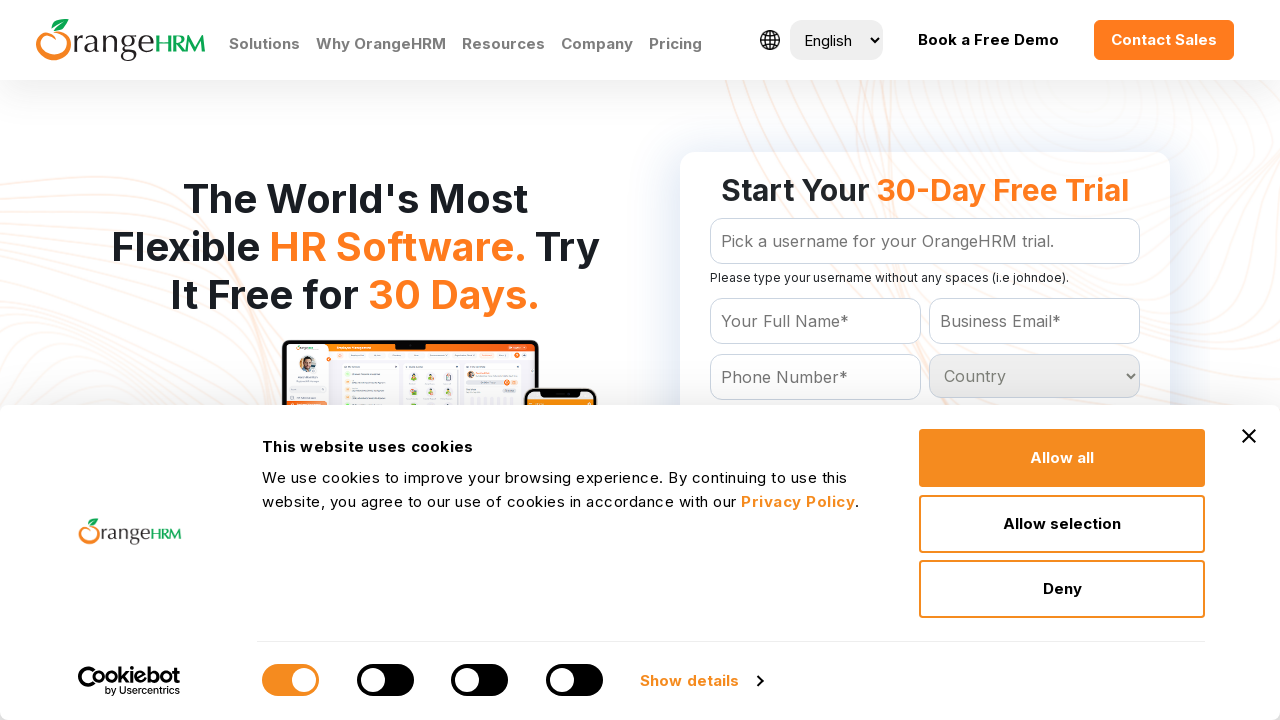

Extracted option text: 'Denmark
	'
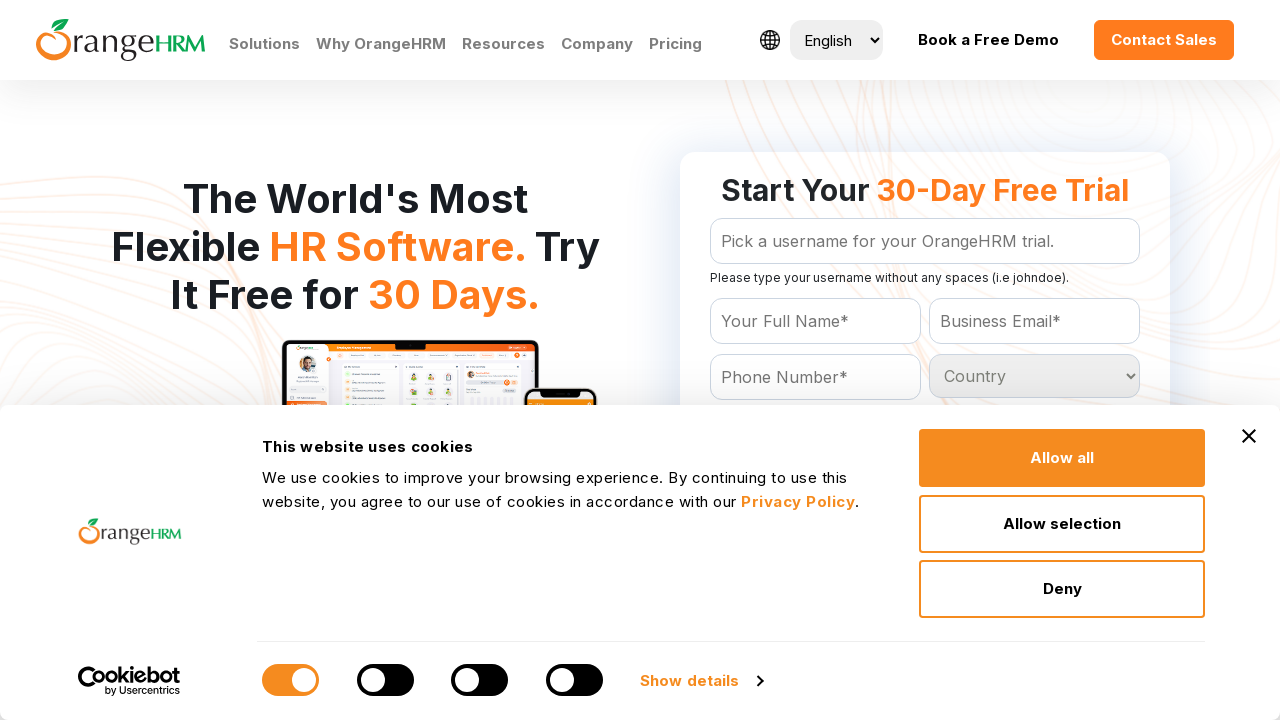

Extracted option text: 'Djibouti
	'
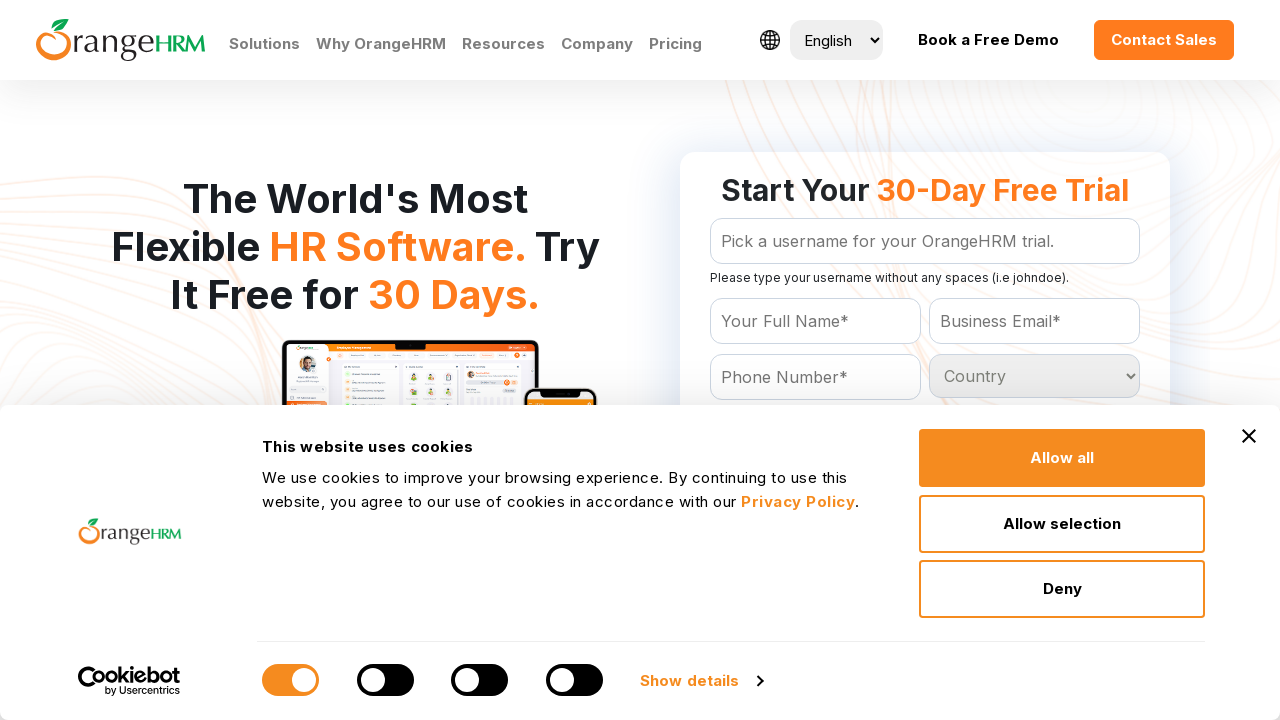

Extracted option text: 'Dominica
	'
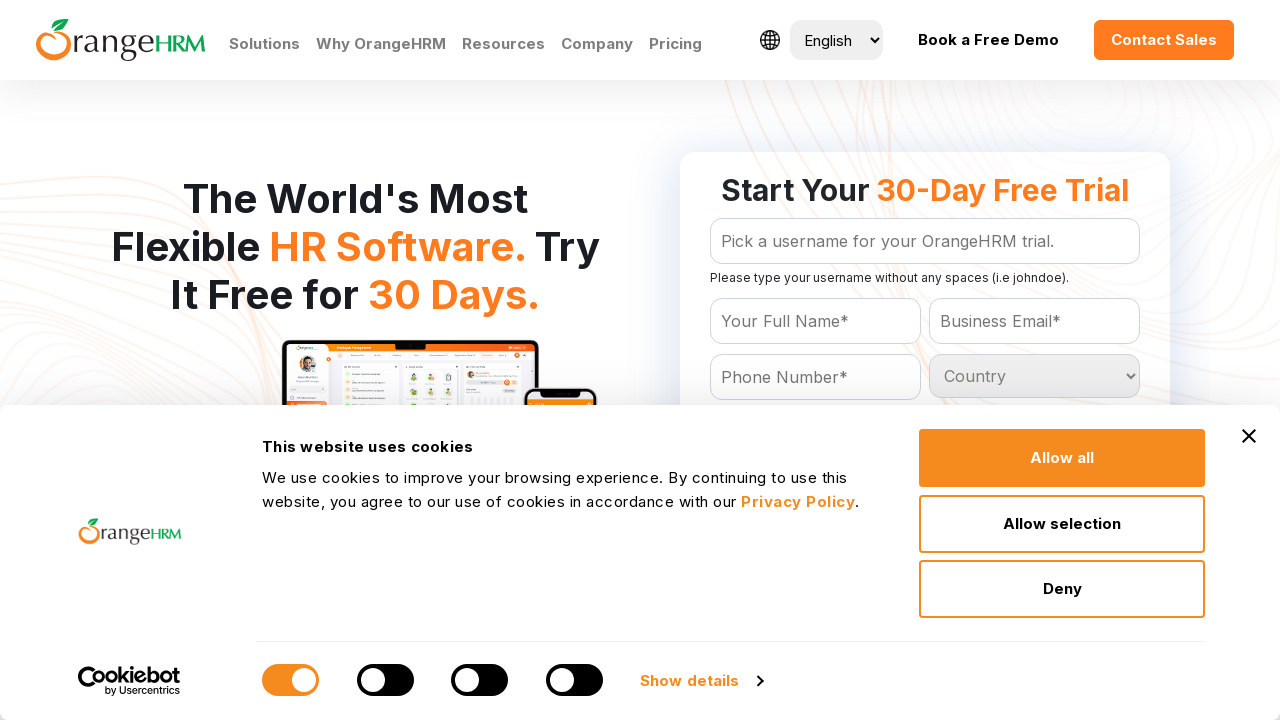

Extracted option text: 'Dominican Republic
	'
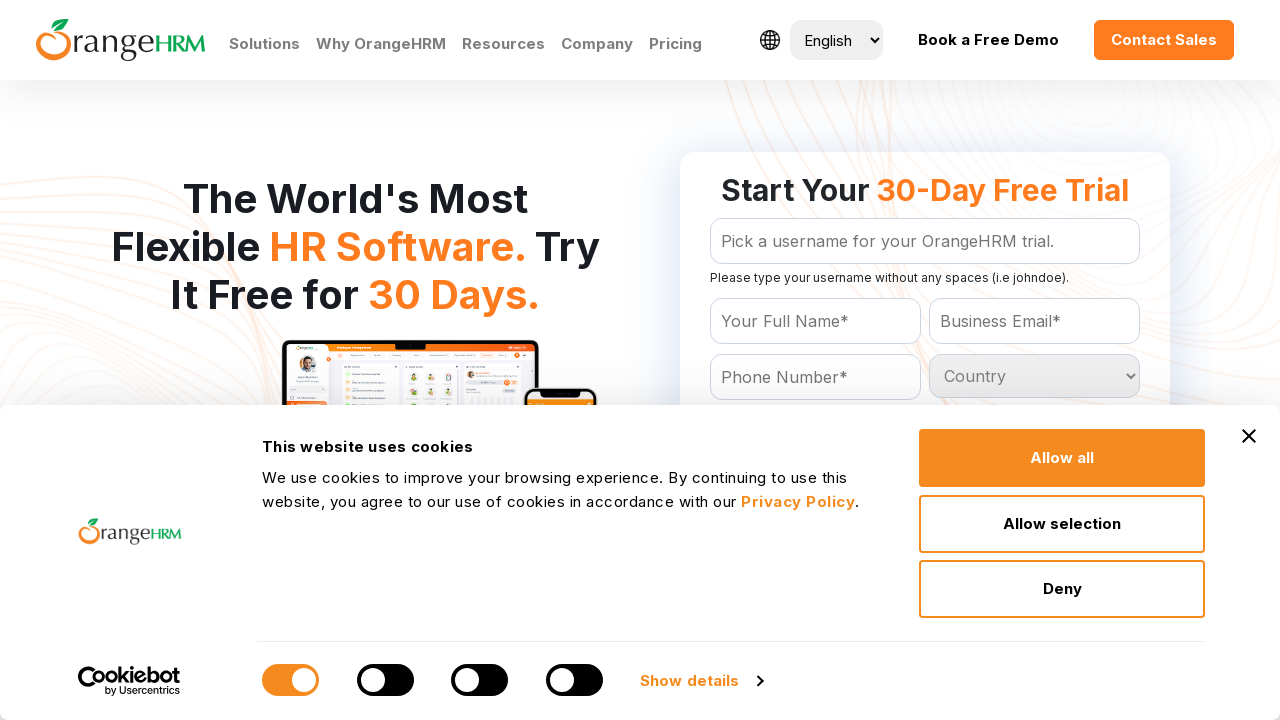

Extracted option text: 'East Timor
	'
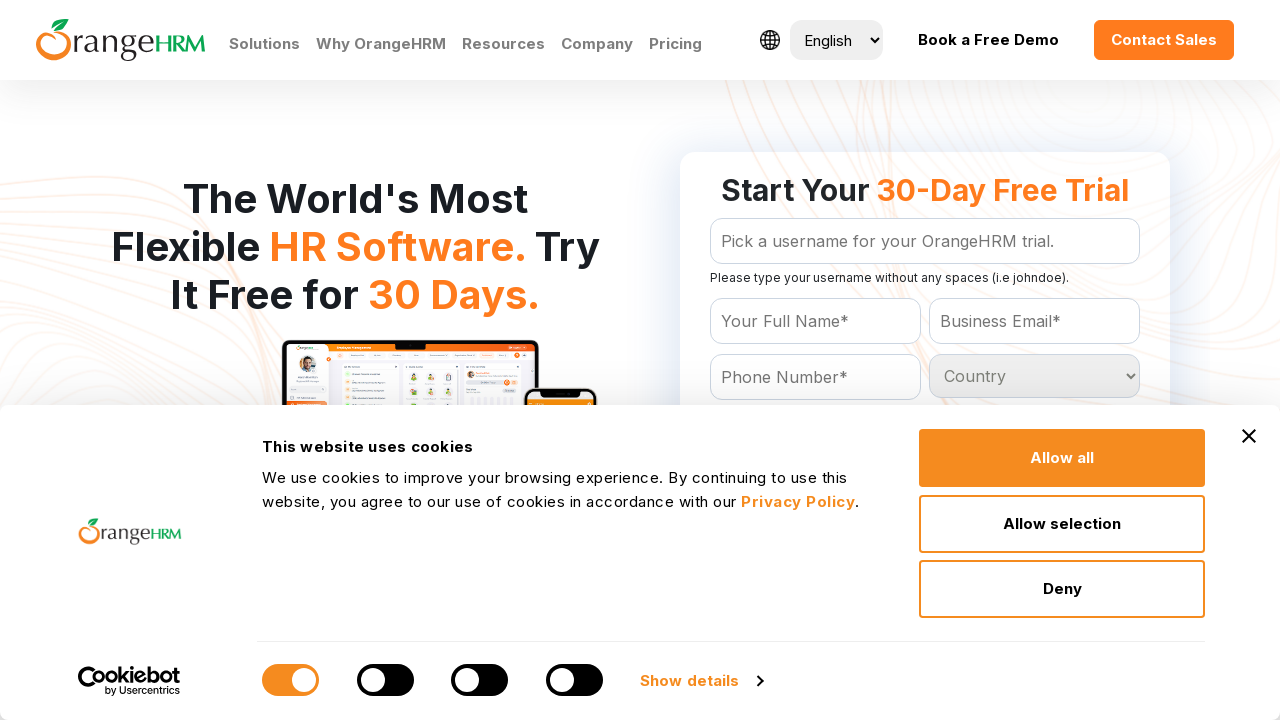

Extracted option text: 'Ecuador
	'
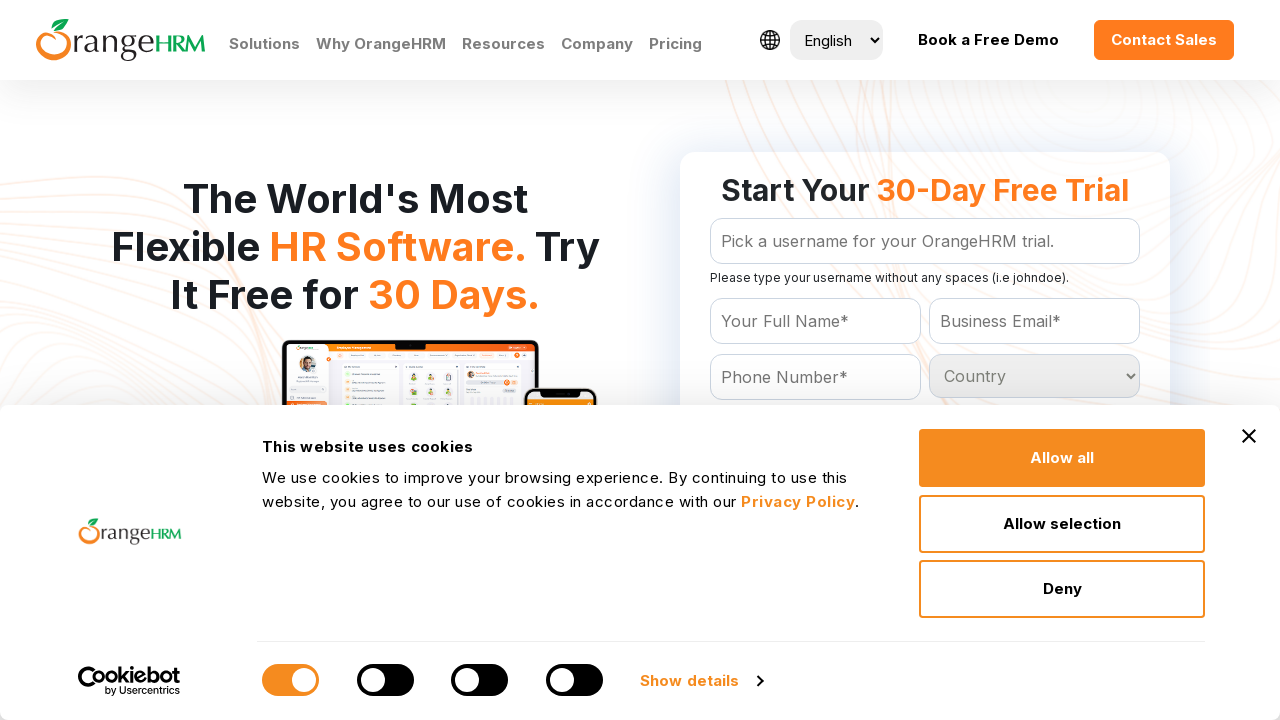

Extracted option text: 'Egypt
	'
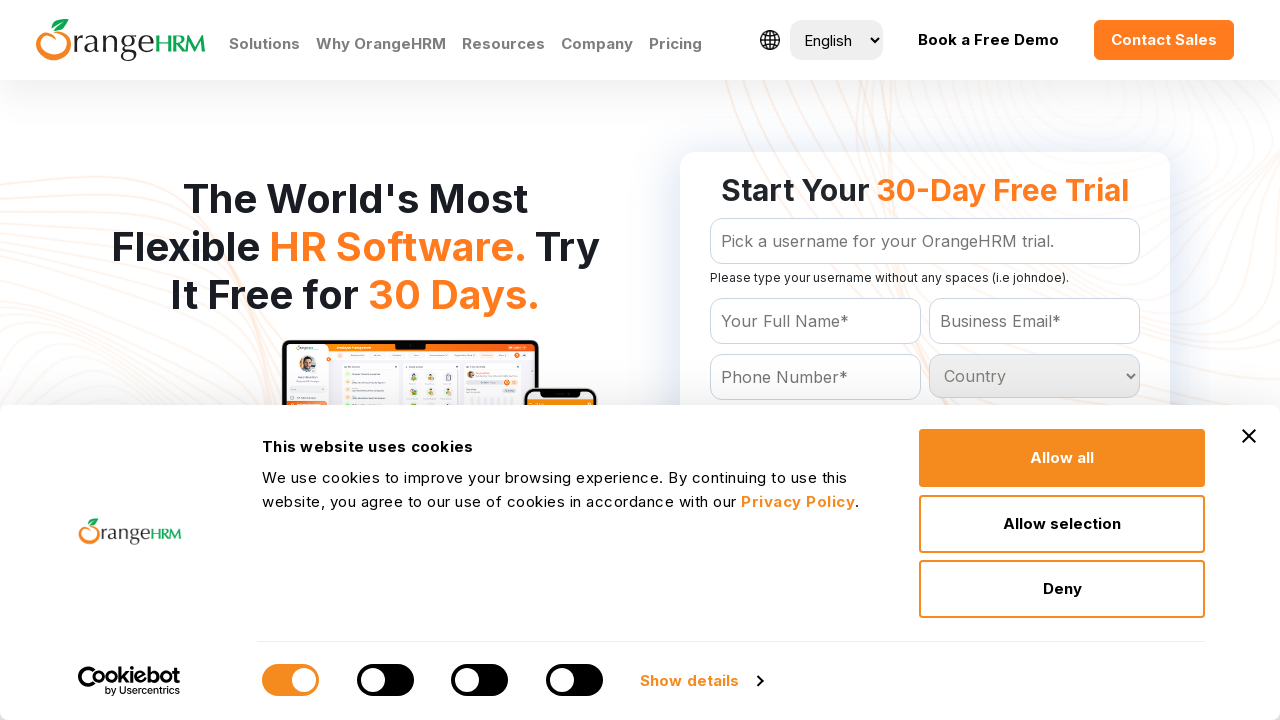

Extracted option text: 'El Salvador
	'
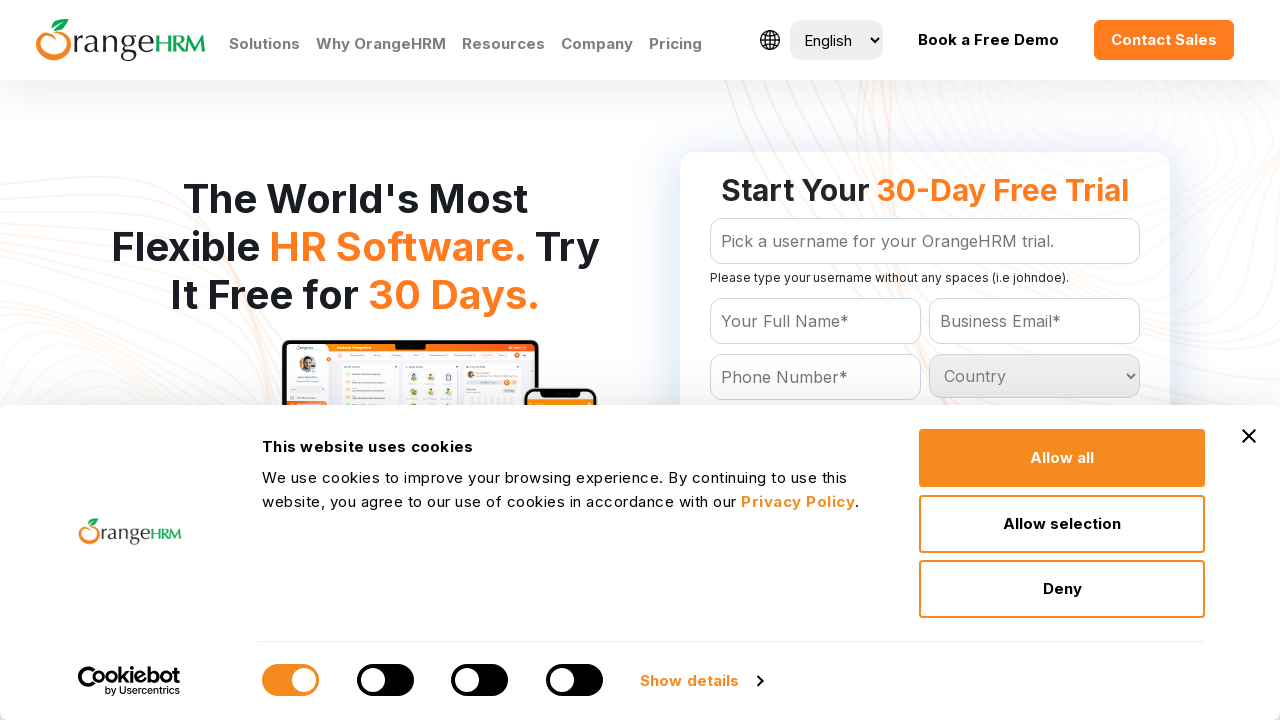

Extracted option text: 'Equatorial Guinea
	'
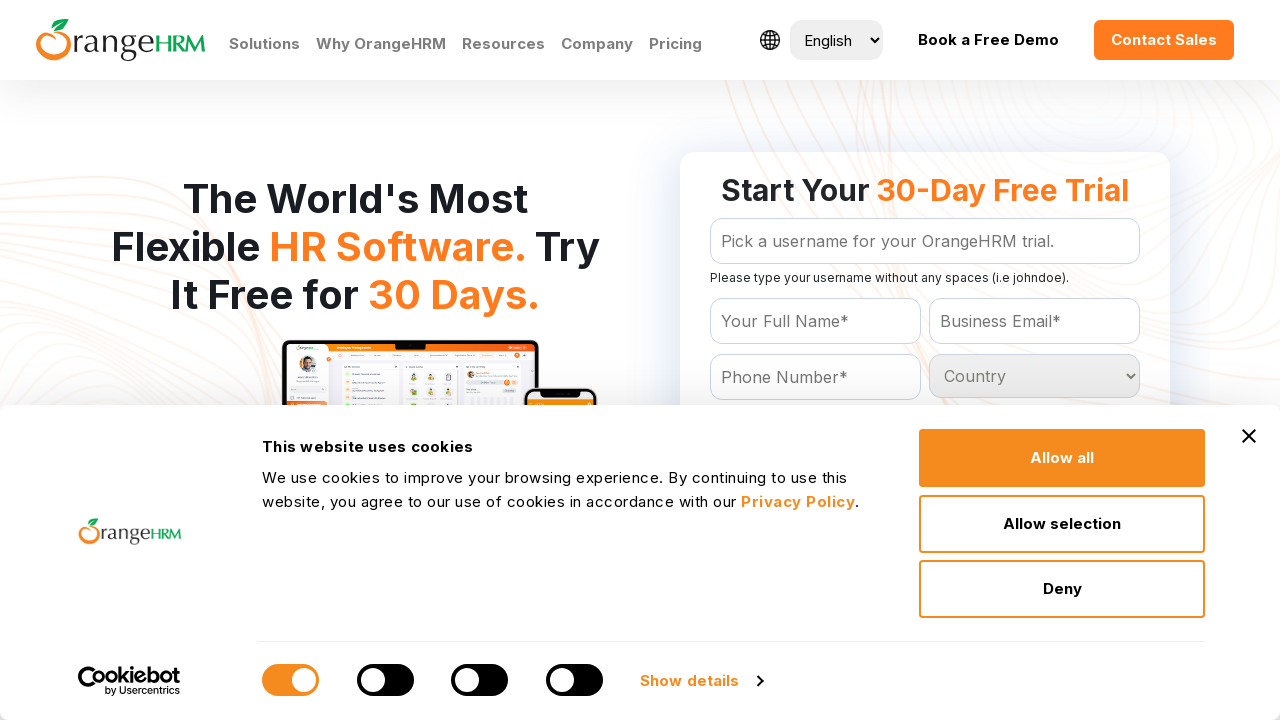

Extracted option text: 'Eritrea
	'
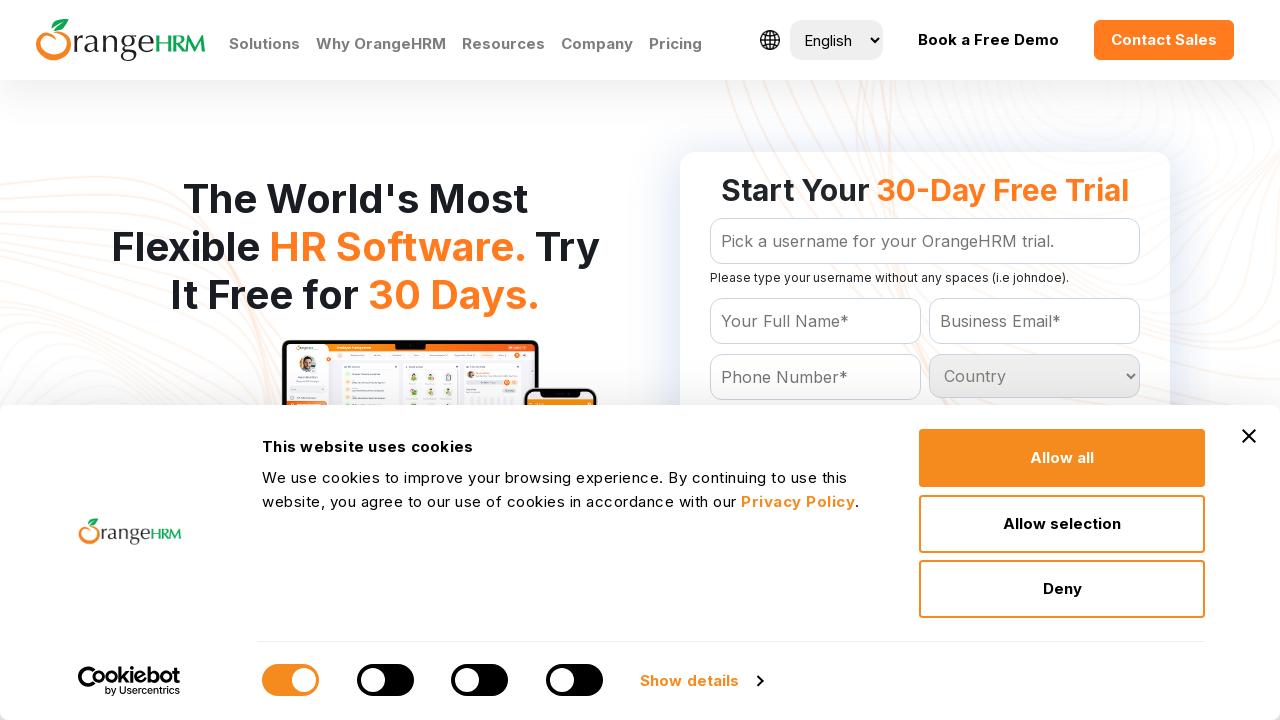

Extracted option text: 'Estonia
	'
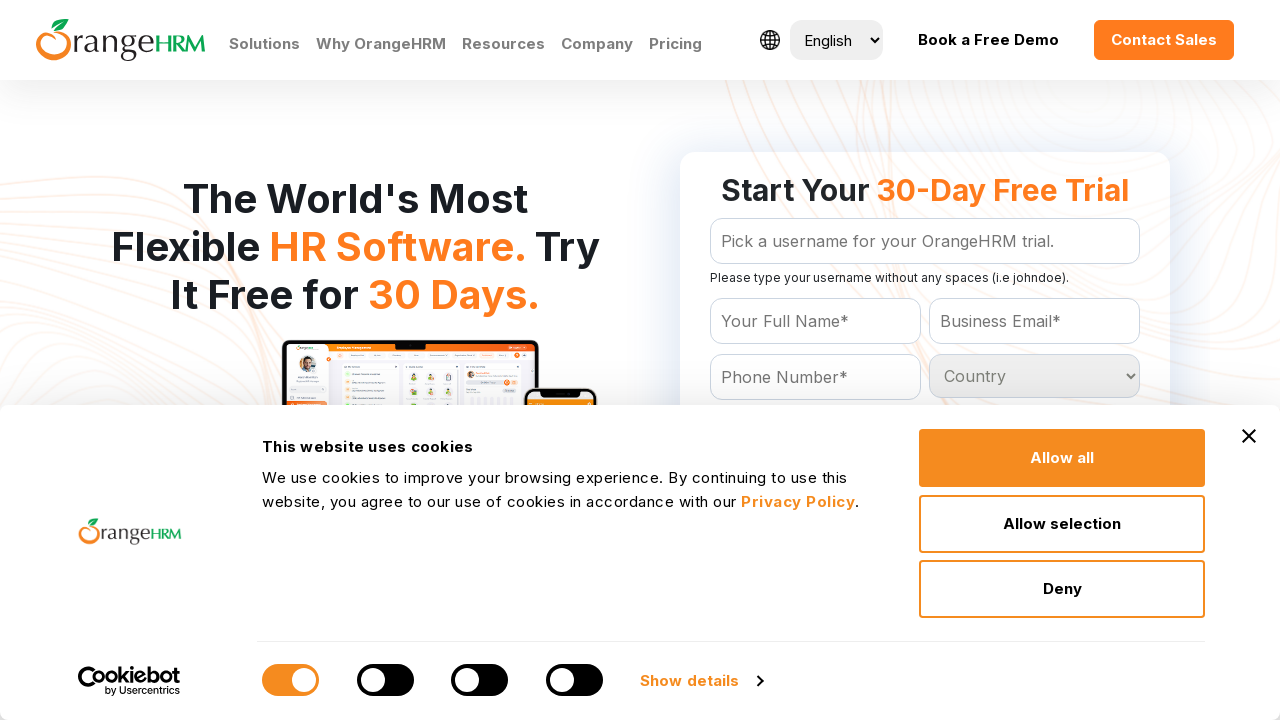

Extracted option text: 'Ethiopia
	'
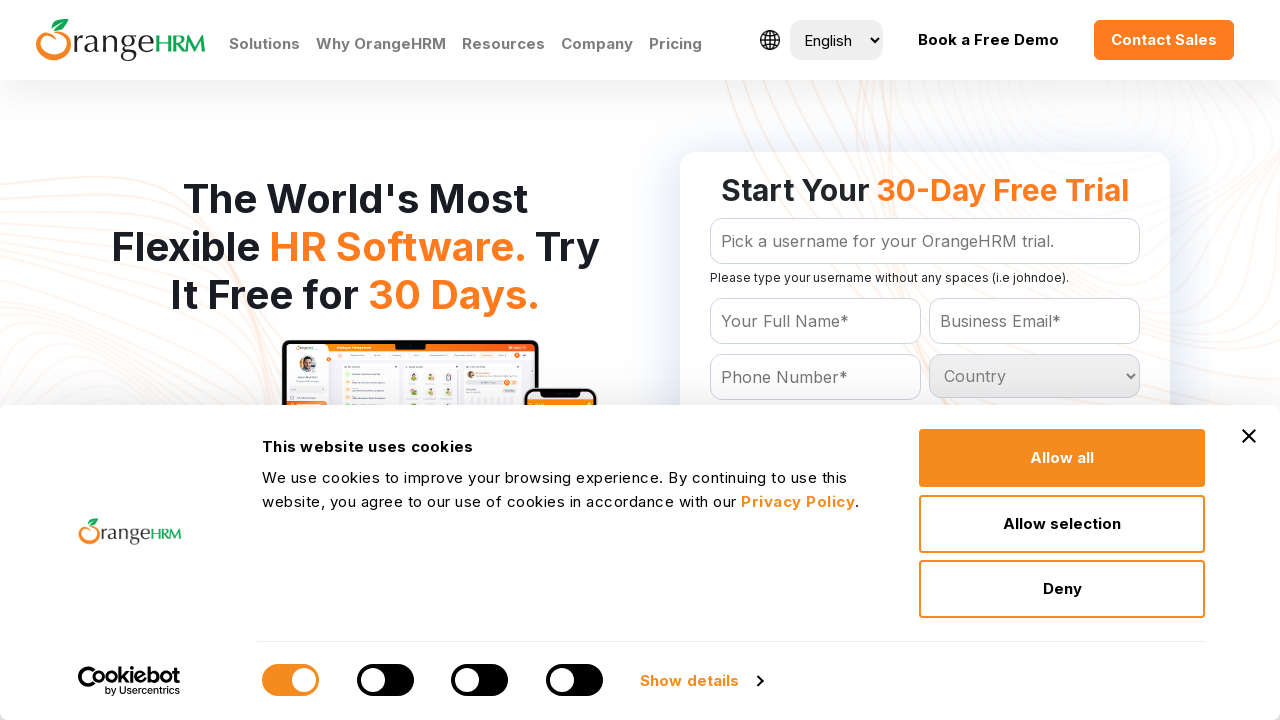

Extracted option text: 'Falkland Islands (Malvinas)
	'
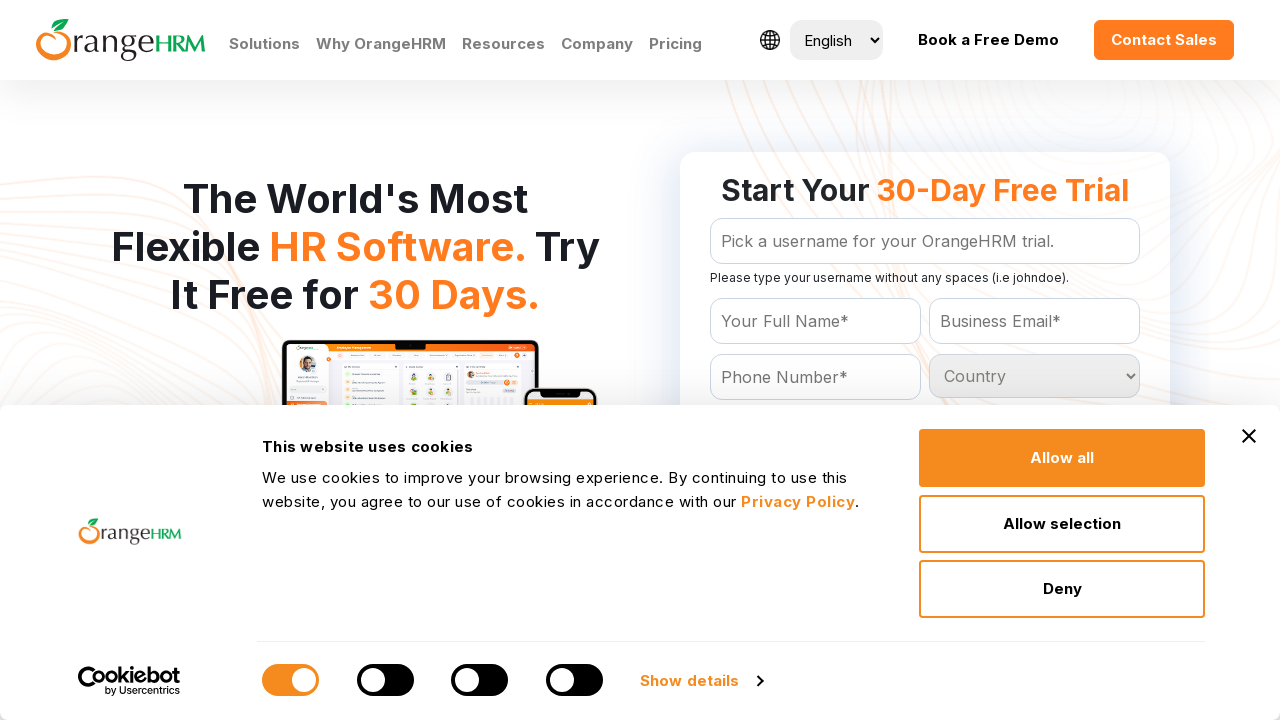

Extracted option text: 'Faroe Islands
	'
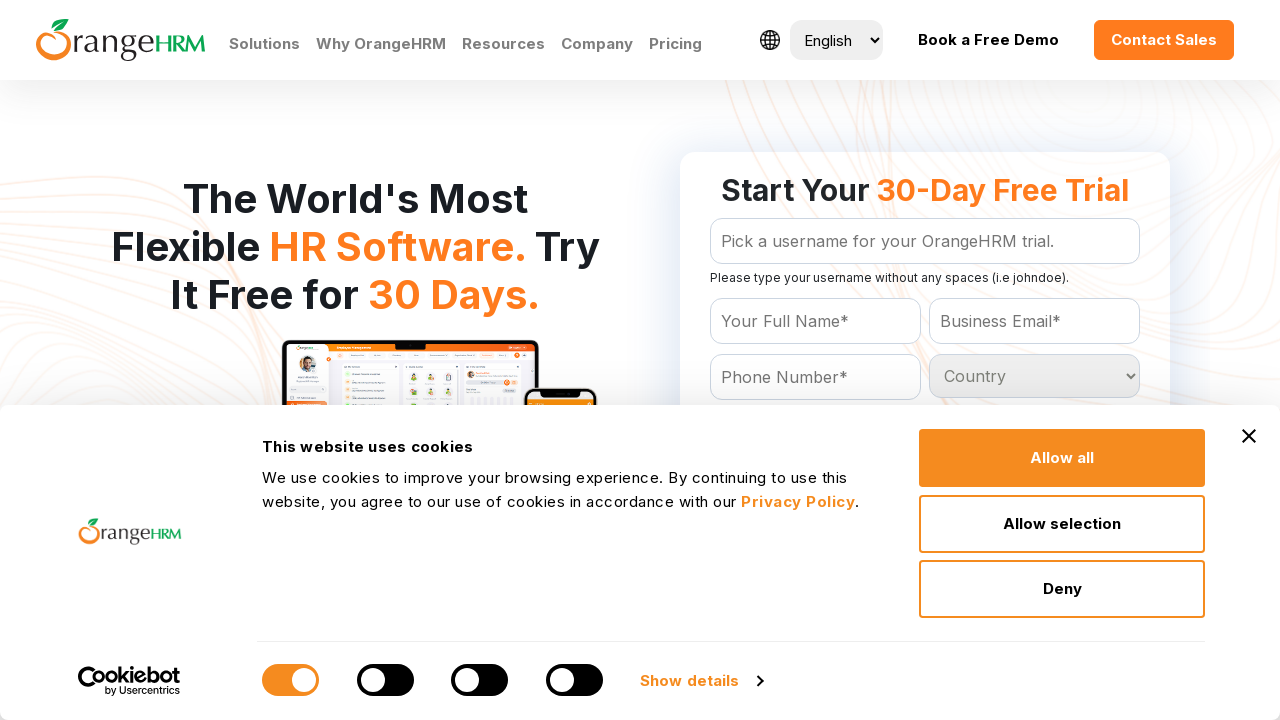

Extracted option text: 'Fiji
	'
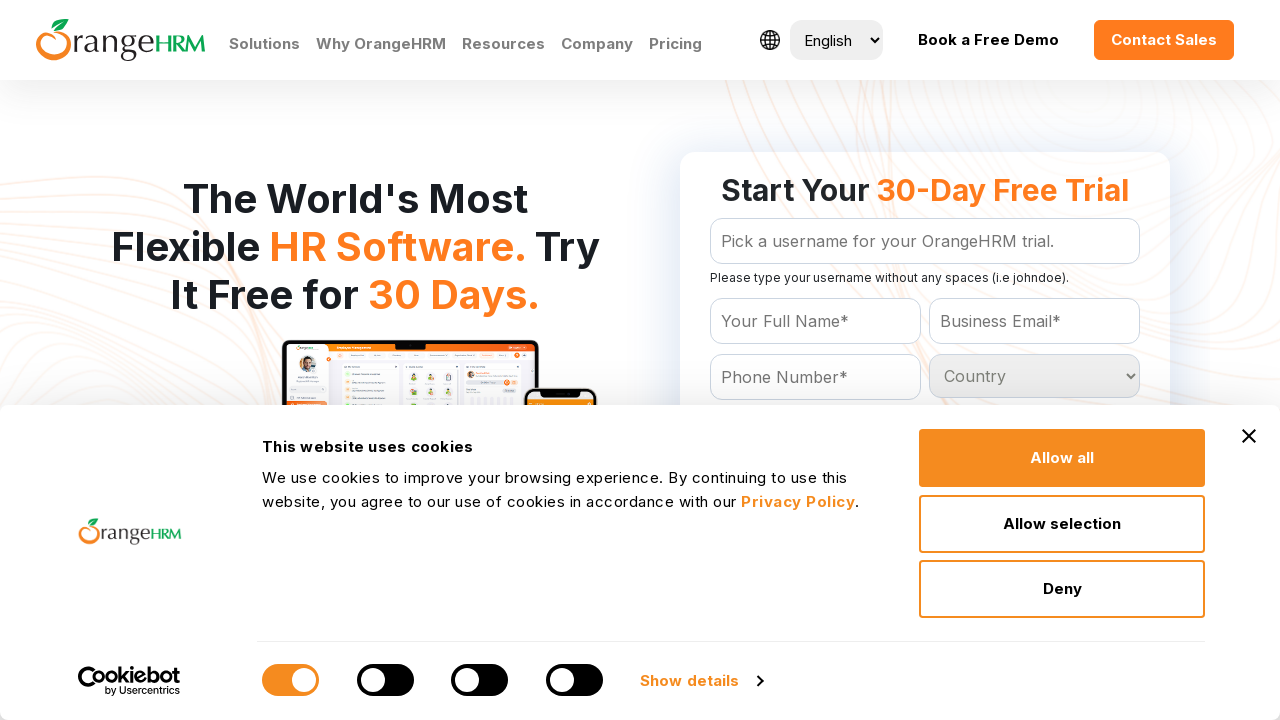

Extracted option text: 'Finland
	'
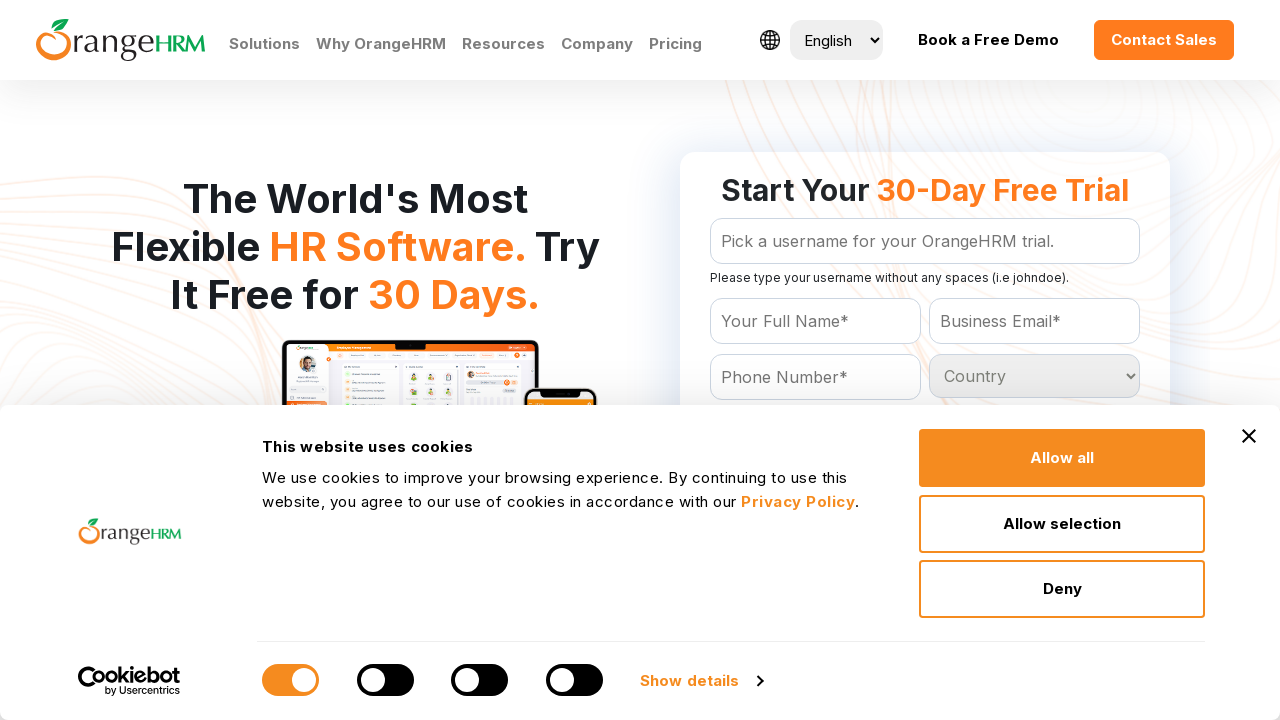

Extracted option text: 'France
	'
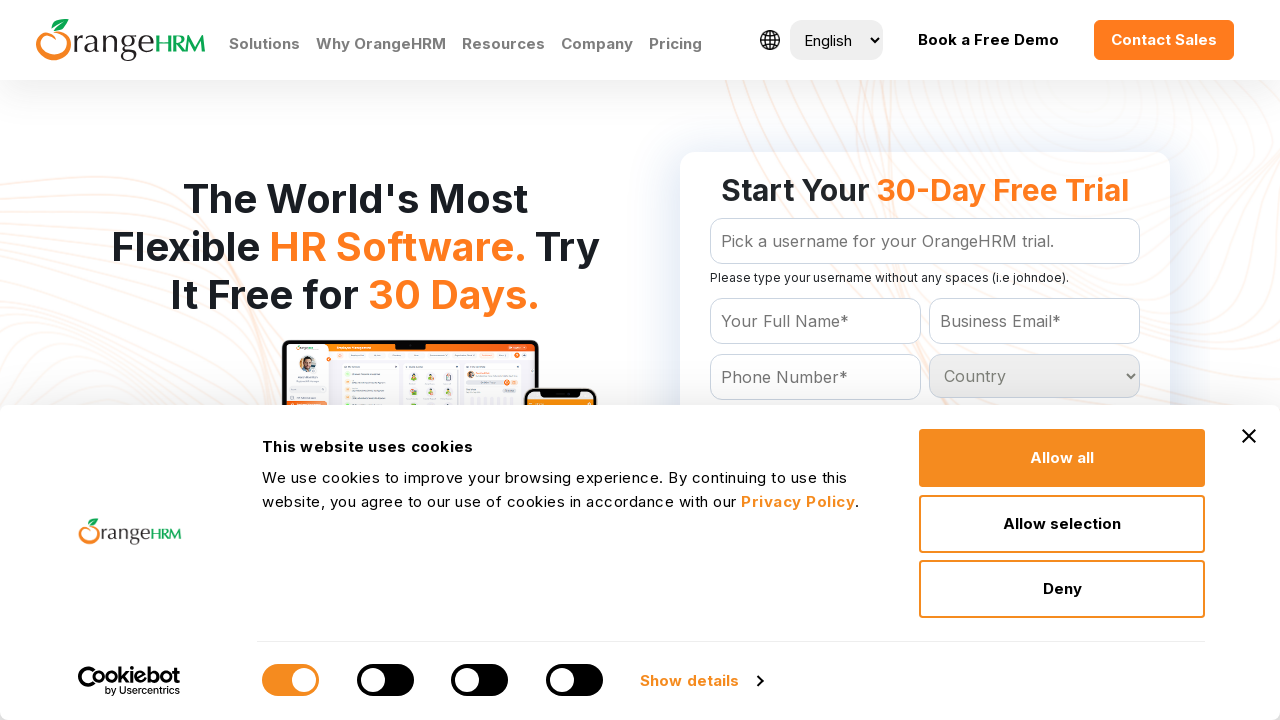

Extracted option text: 'French Guiana
	'
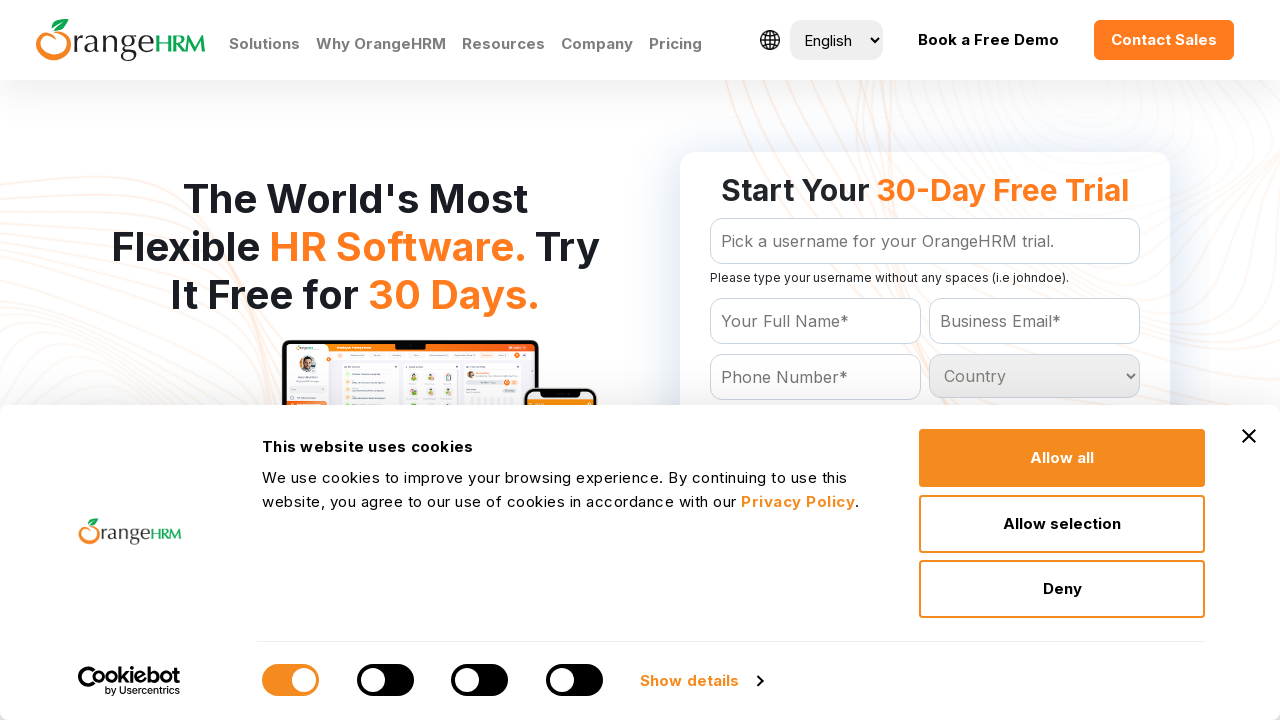

Extracted option text: 'French Polynesia
	'
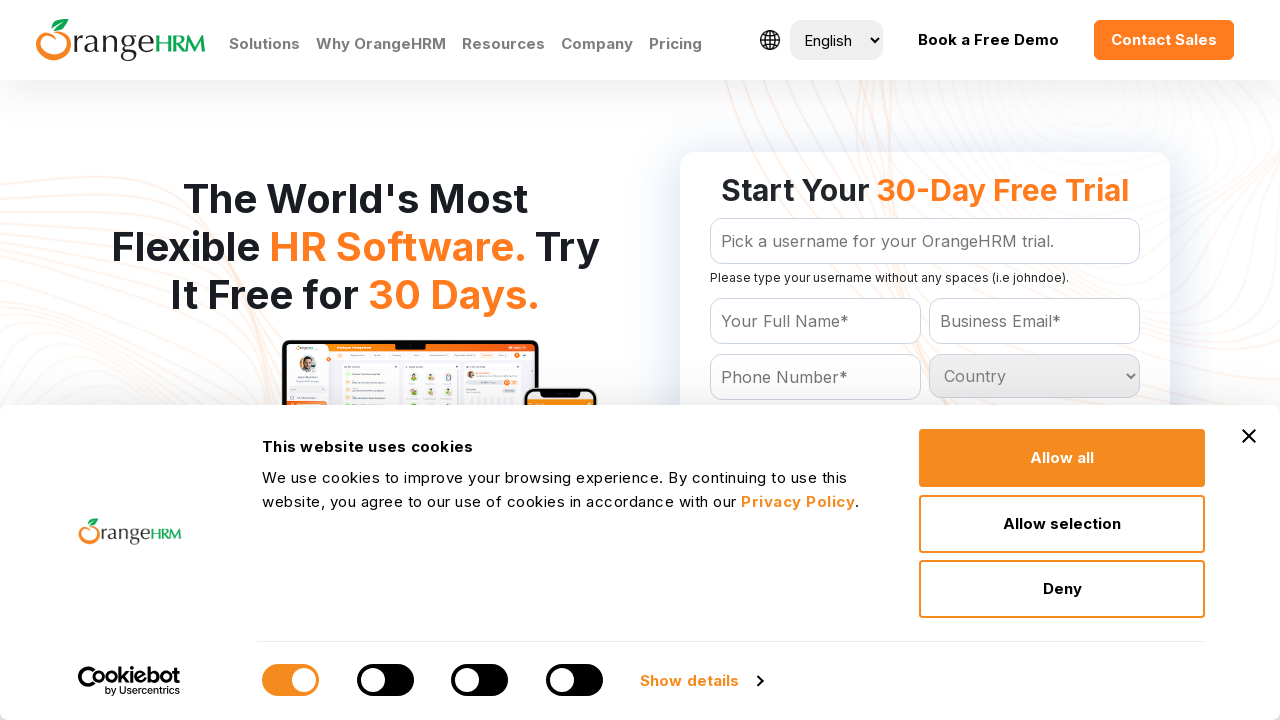

Extracted option text: 'French Southern Territories
	'
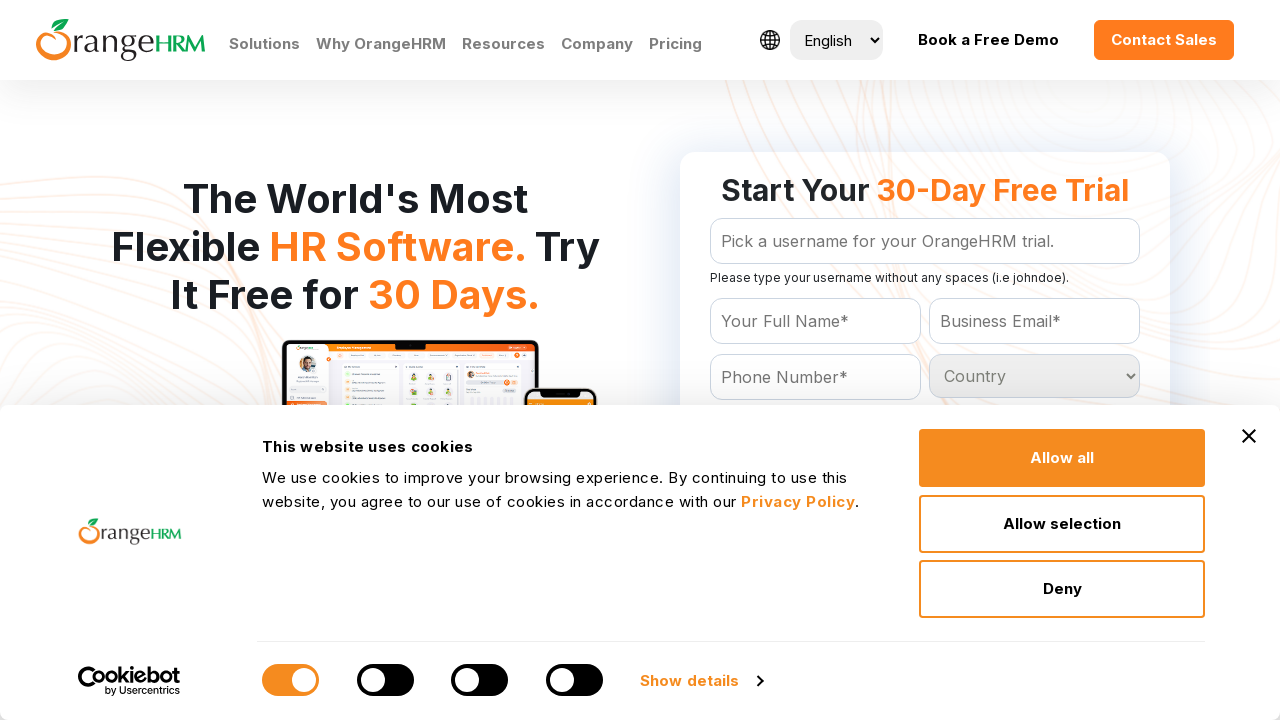

Extracted option text: 'Gabon
	'
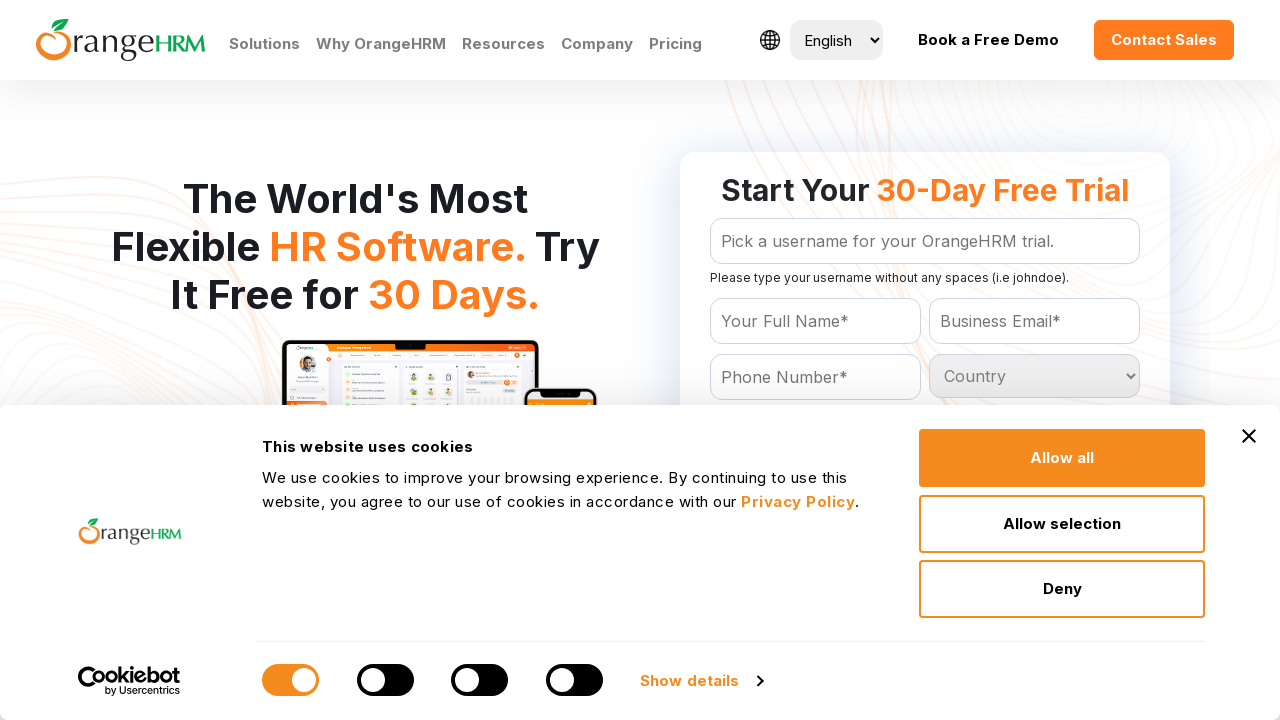

Extracted option text: 'Gambia
	'
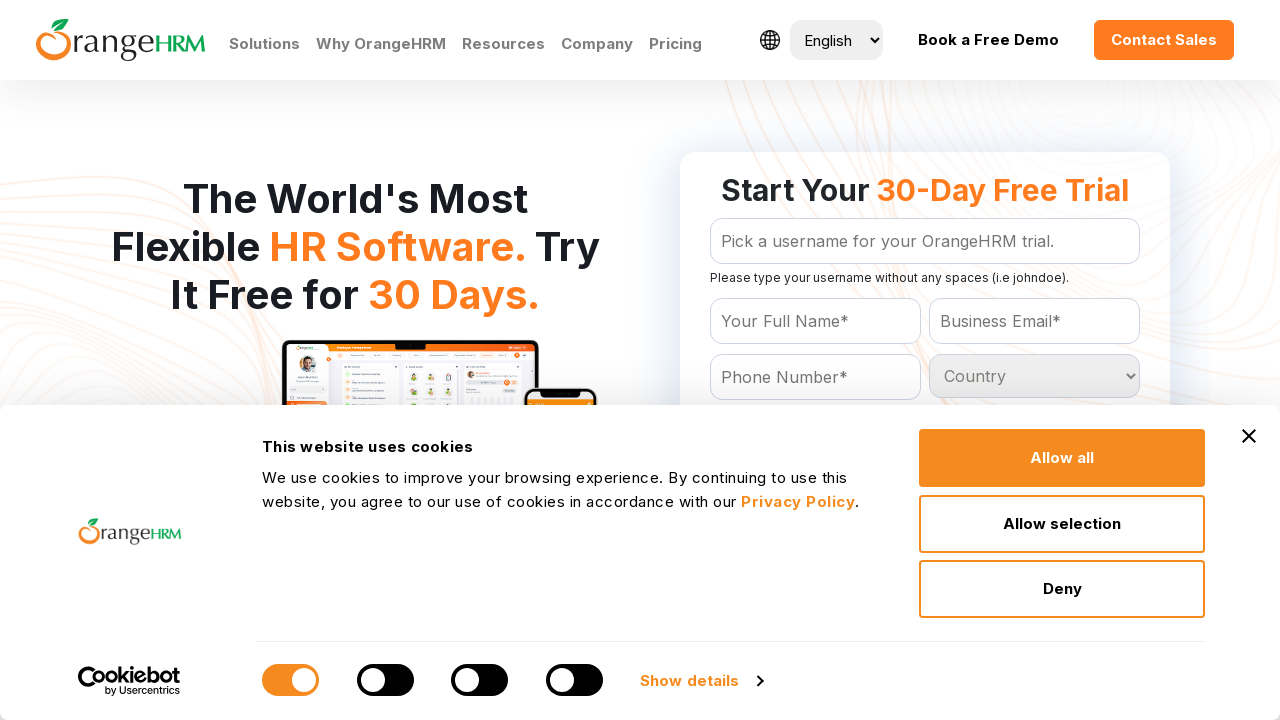

Extracted option text: 'Georgia
	'
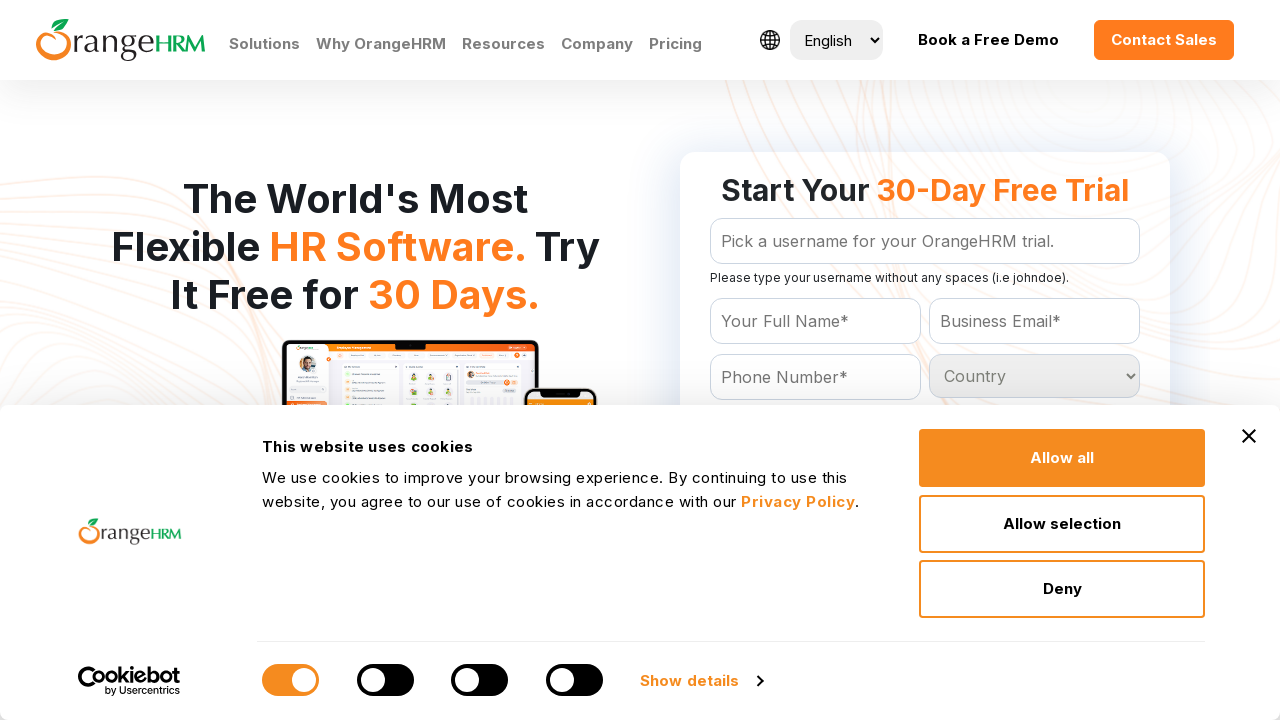

Extracted option text: 'Germany
	'
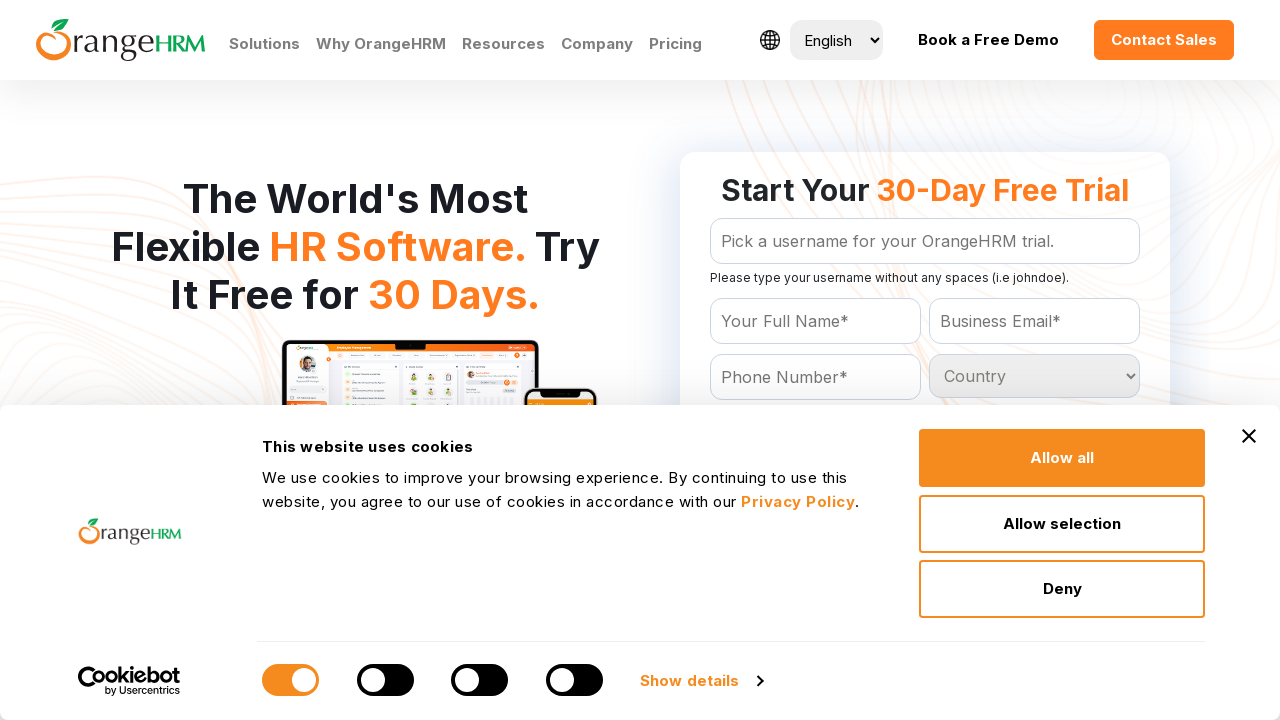

Extracted option text: 'Ghana
	'
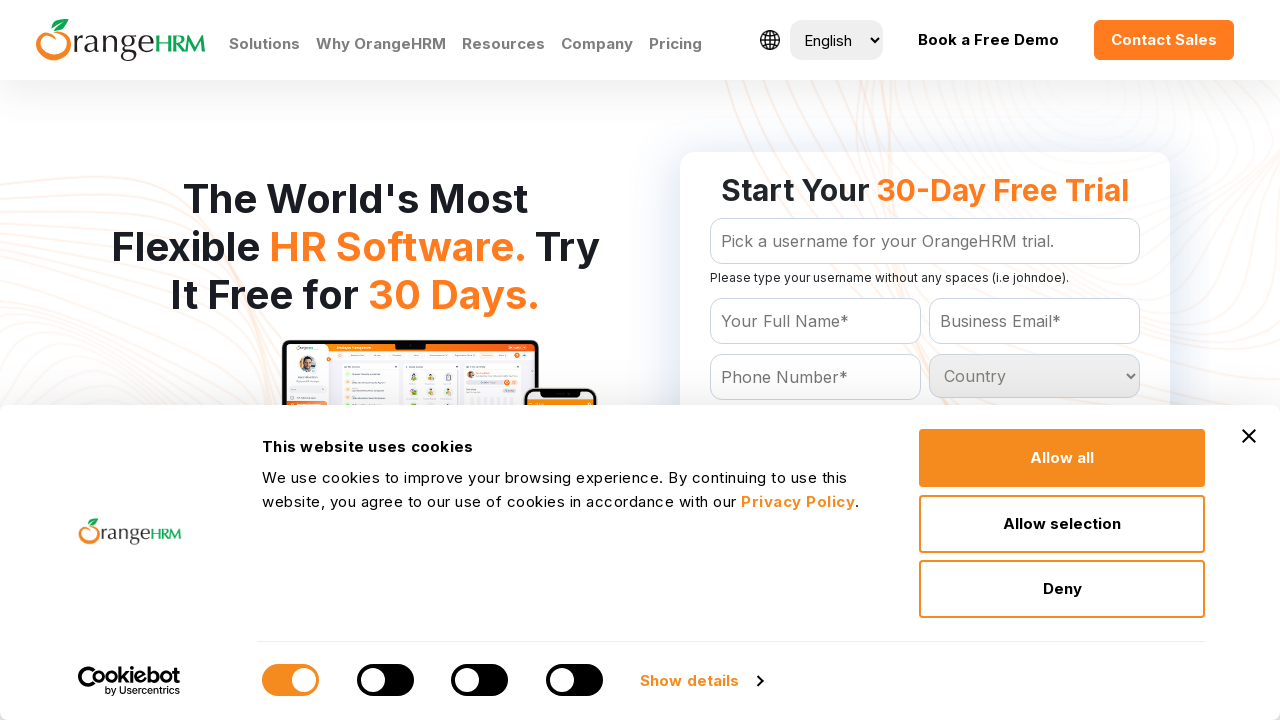

Extracted option text: 'Gibraltar
	'
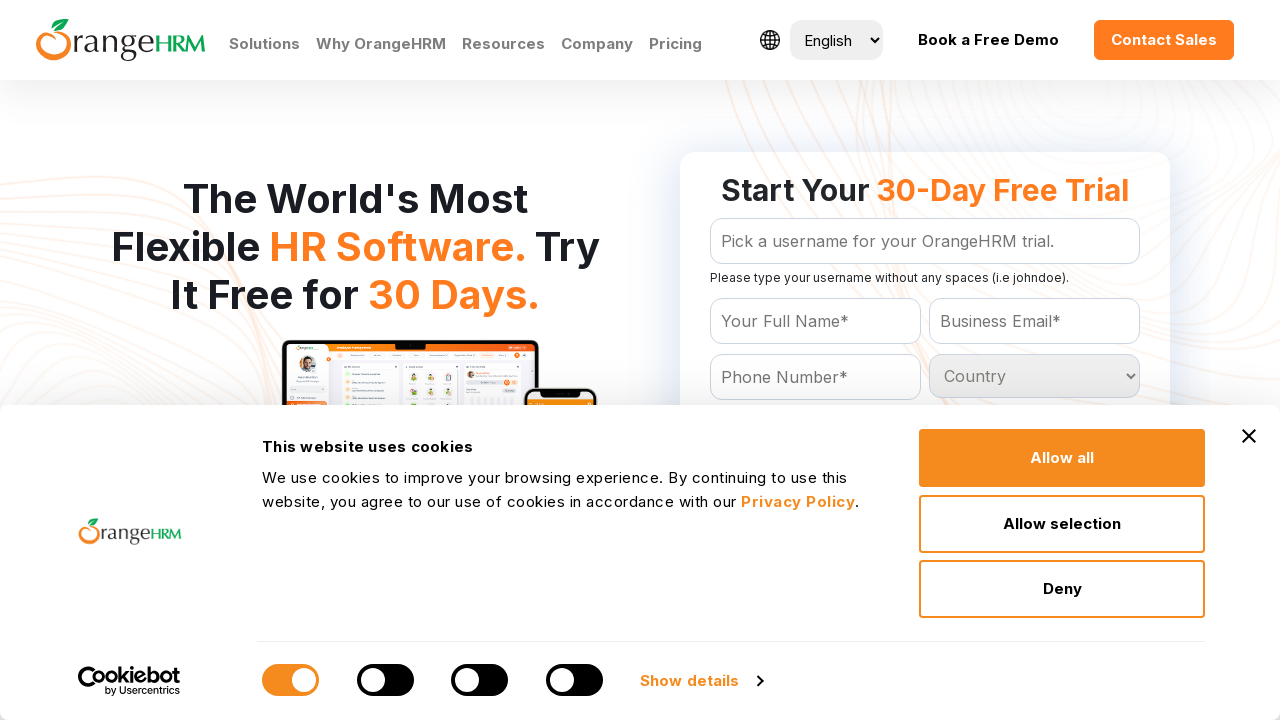

Extracted option text: 'Greece
	'
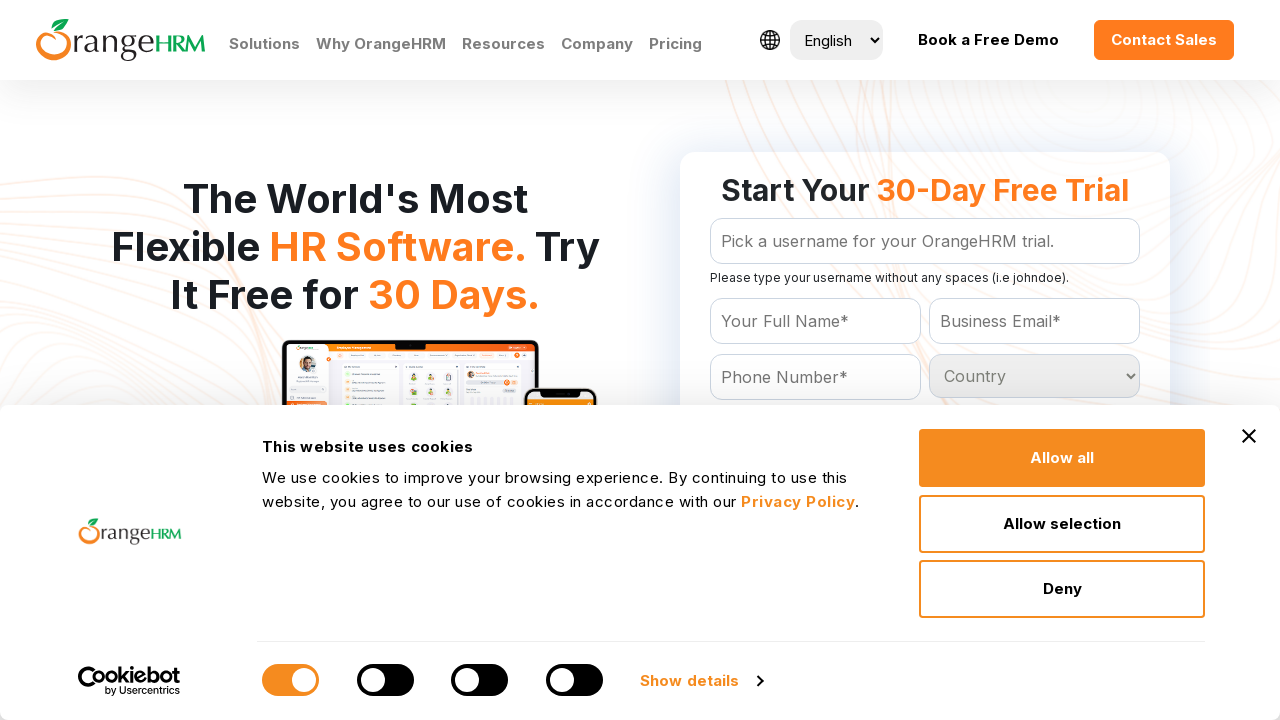

Extracted option text: 'Greenland
	'
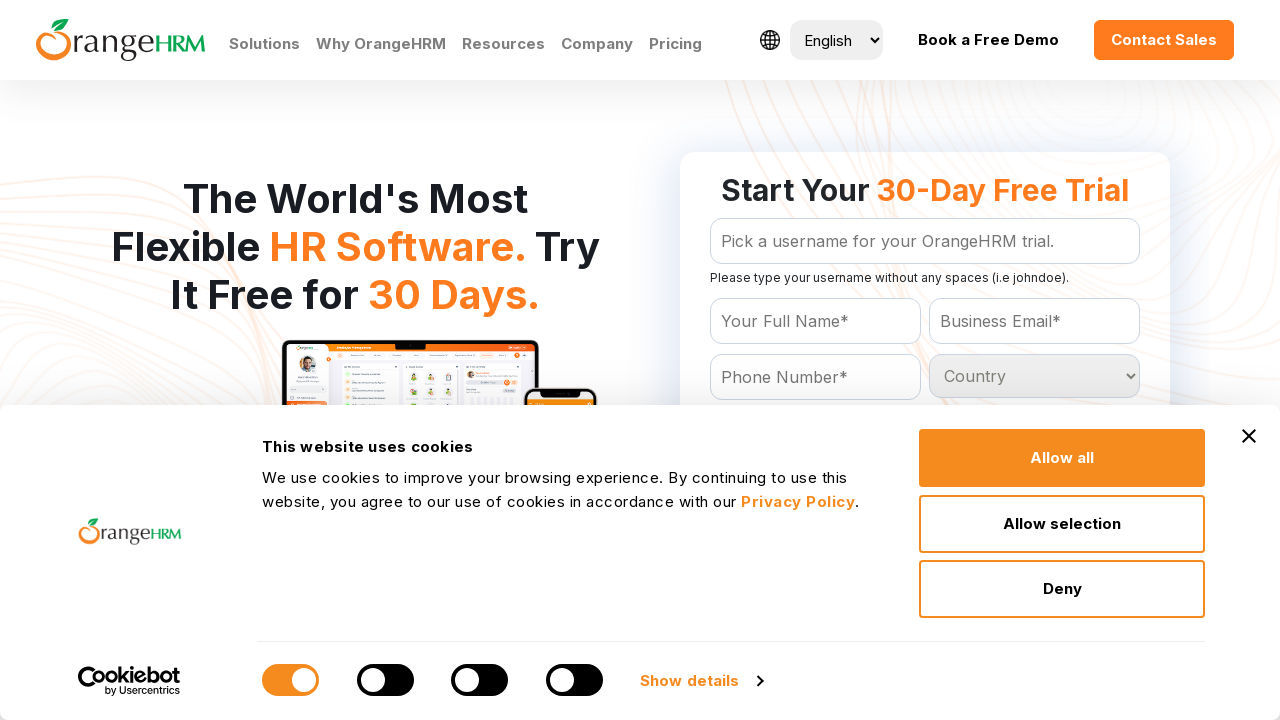

Extracted option text: 'Grenada
	'
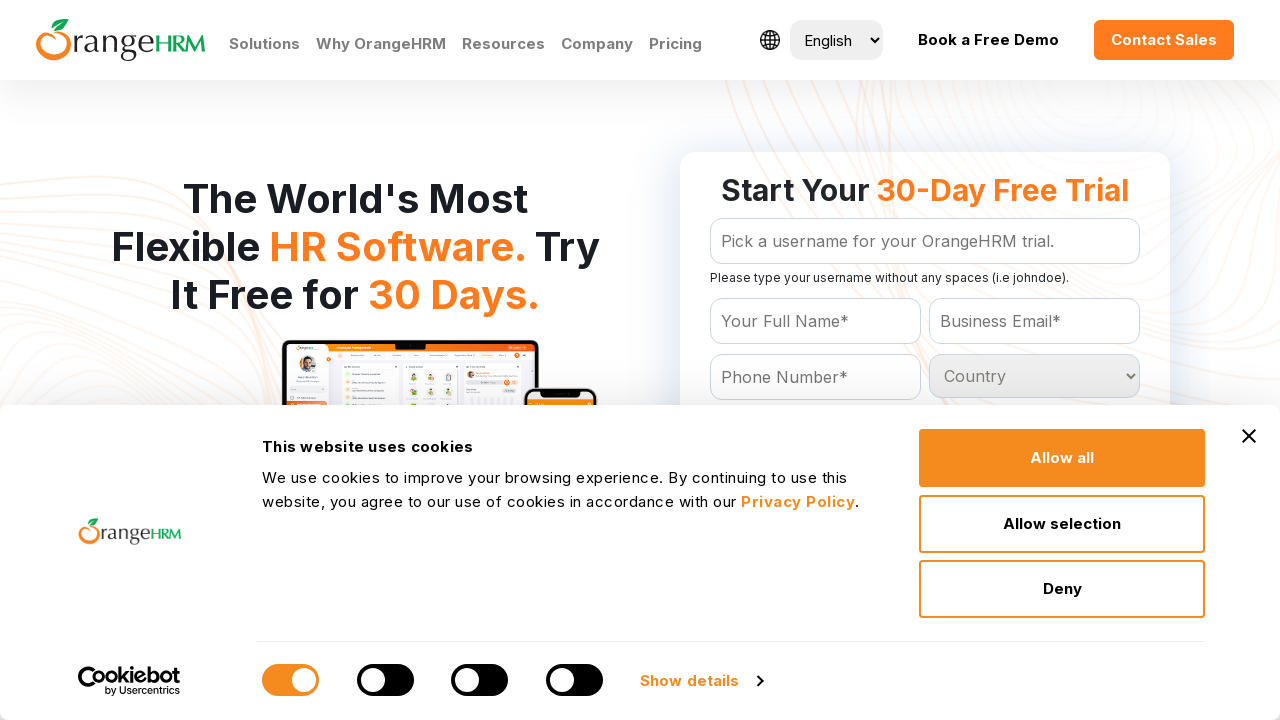

Extracted option text: 'Guadeloupe
	'
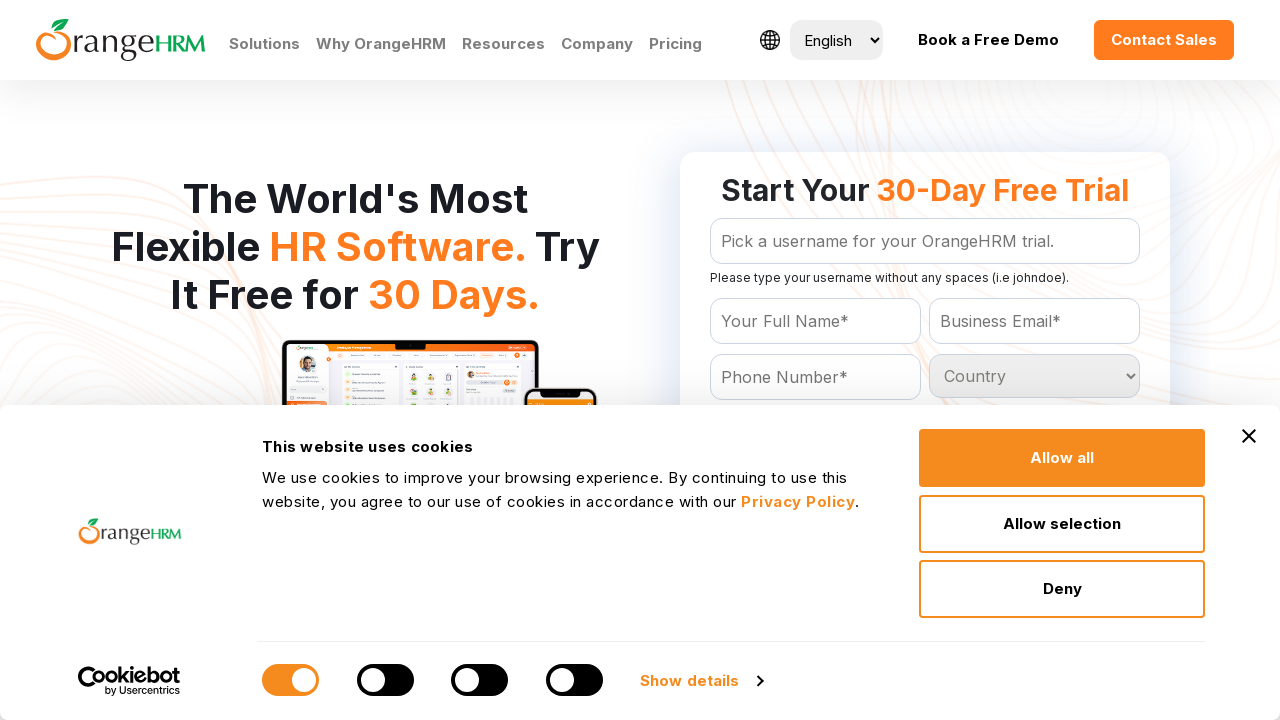

Extracted option text: 'Guam
	'
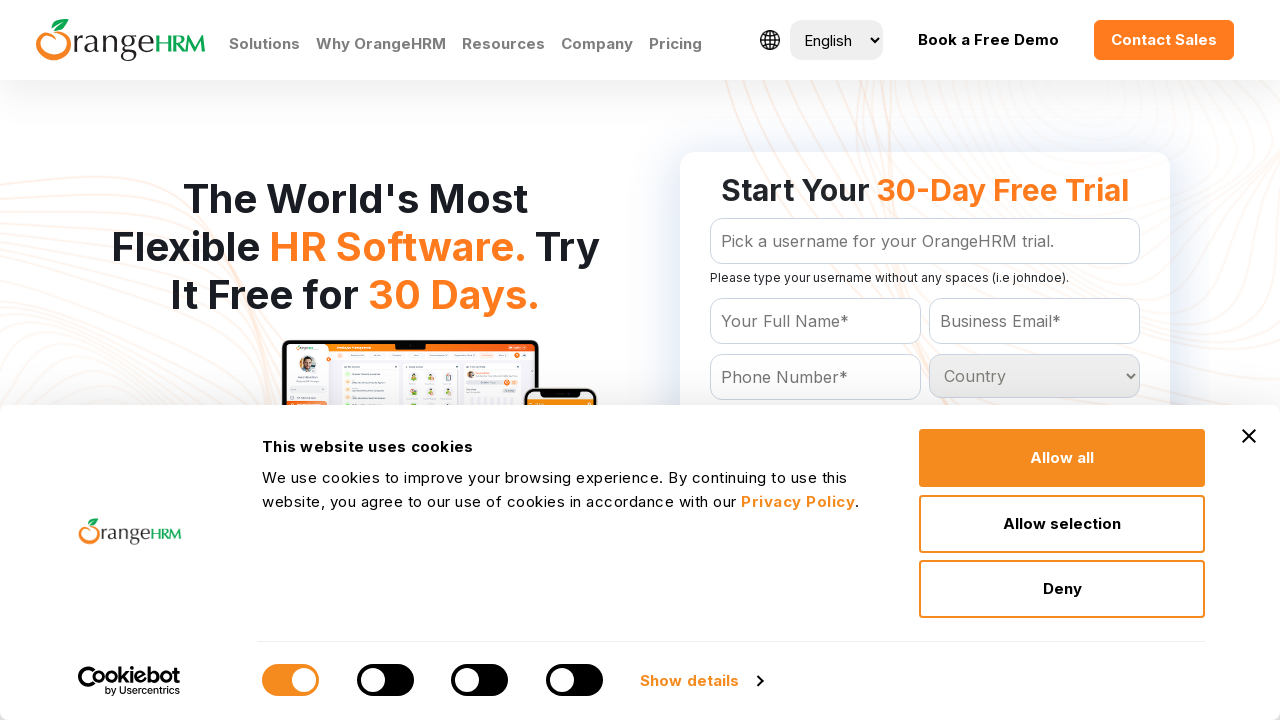

Extracted option text: 'Guatemala
	'
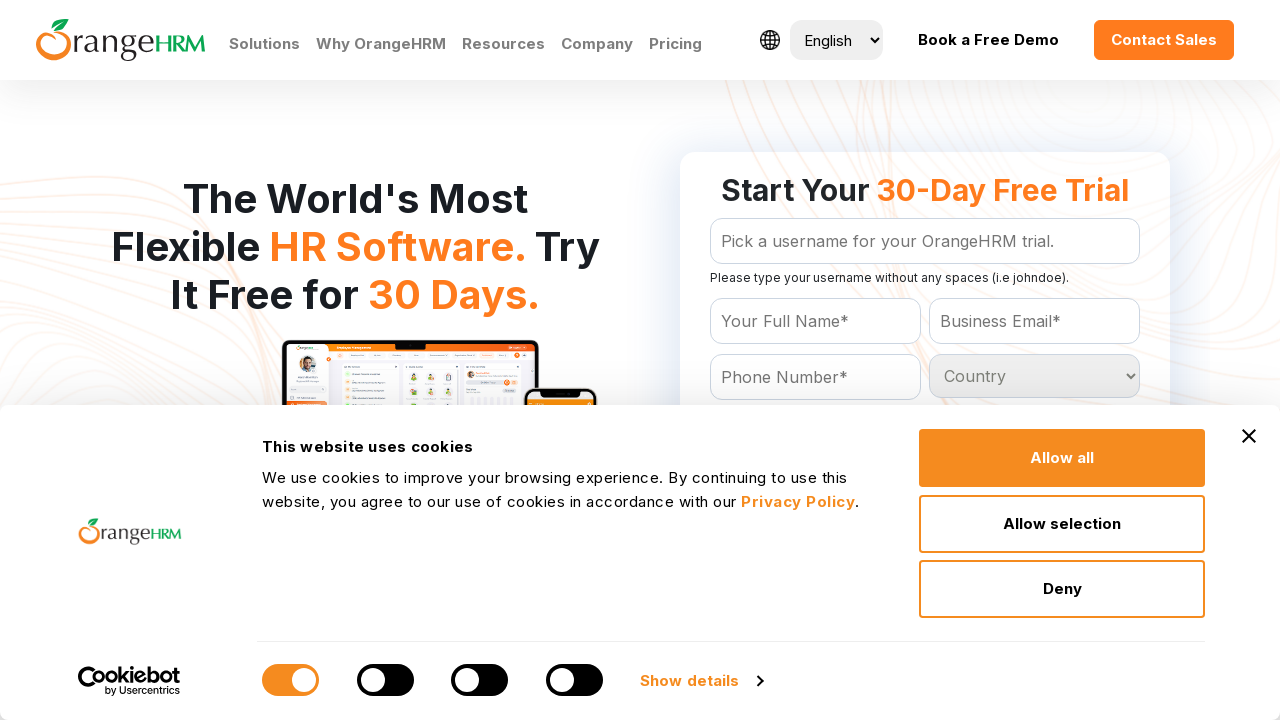

Extracted option text: 'Guinea
	'
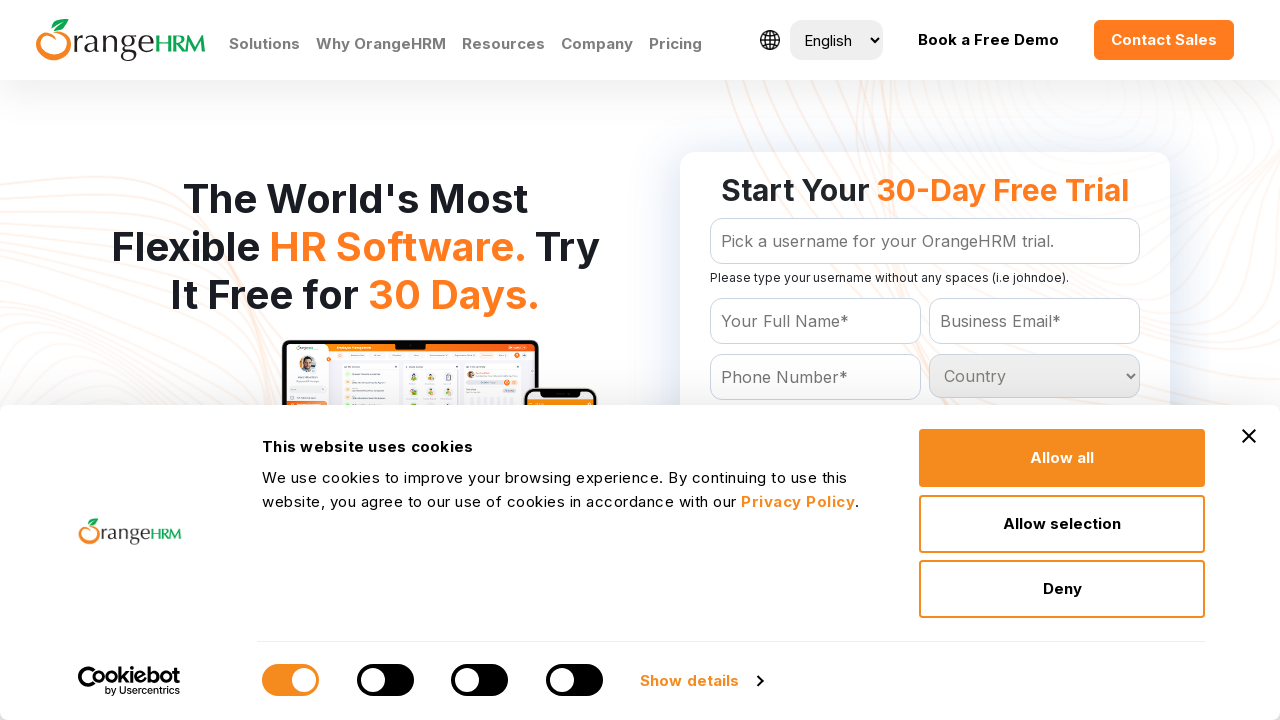

Extracted option text: 'Guinea-bissau
	'
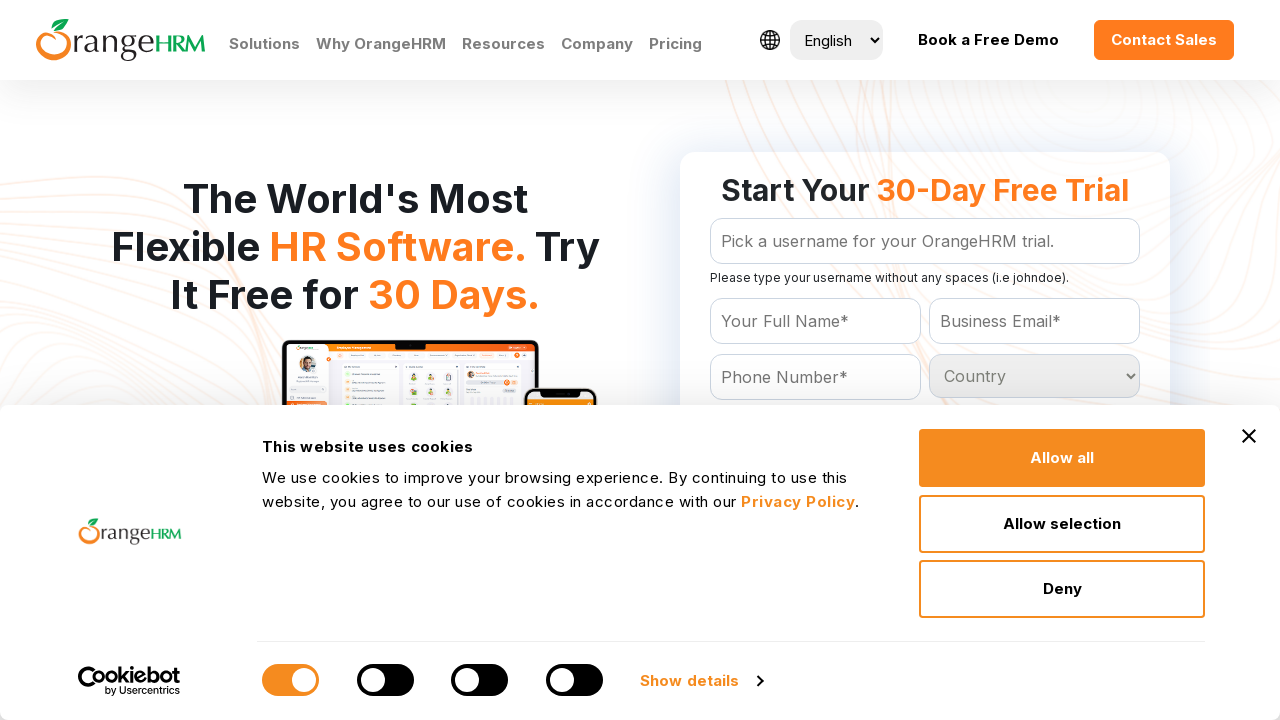

Extracted option text: 'Guyana
	'
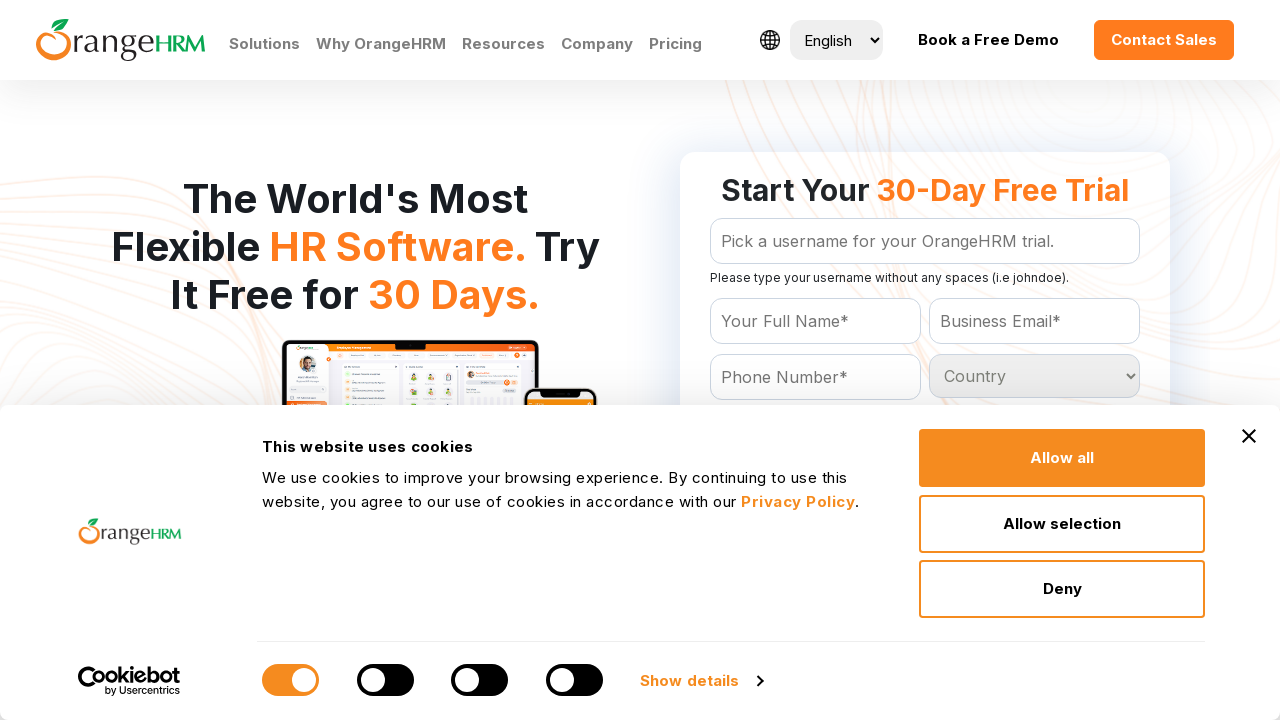

Extracted option text: 'Haiti
	'
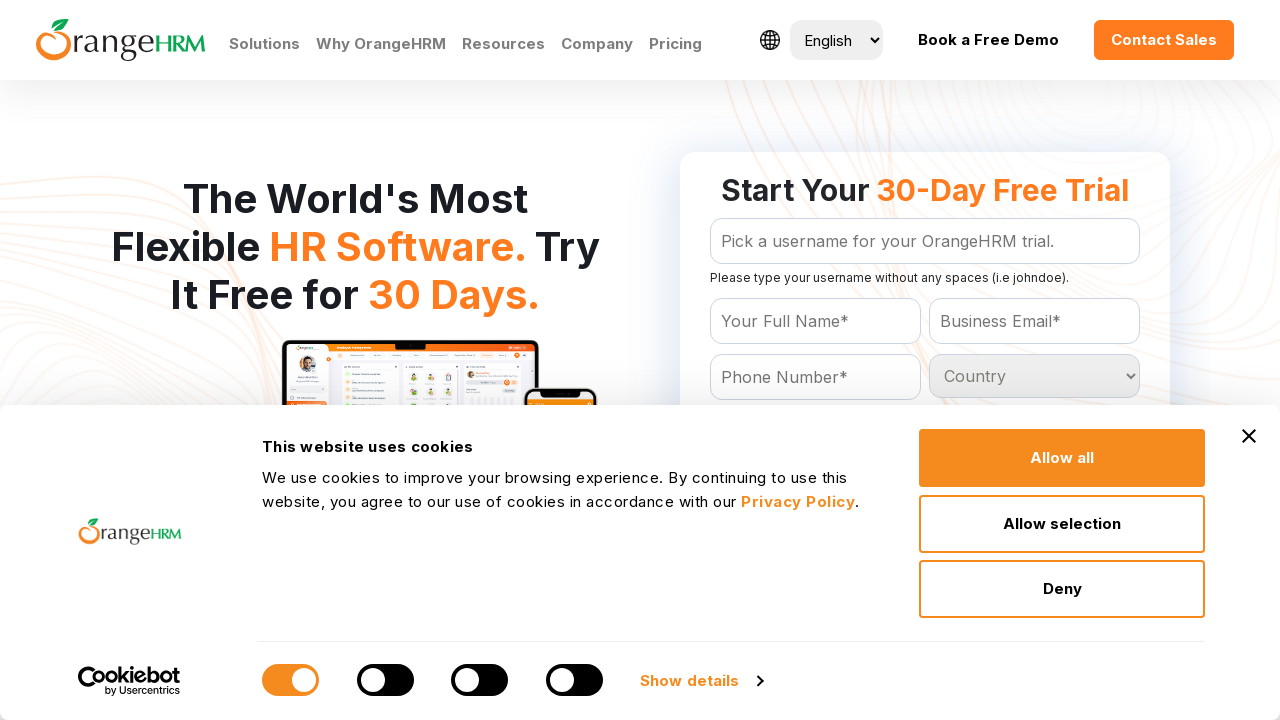

Extracted option text: 'Heard and Mc Donald Islands
	'
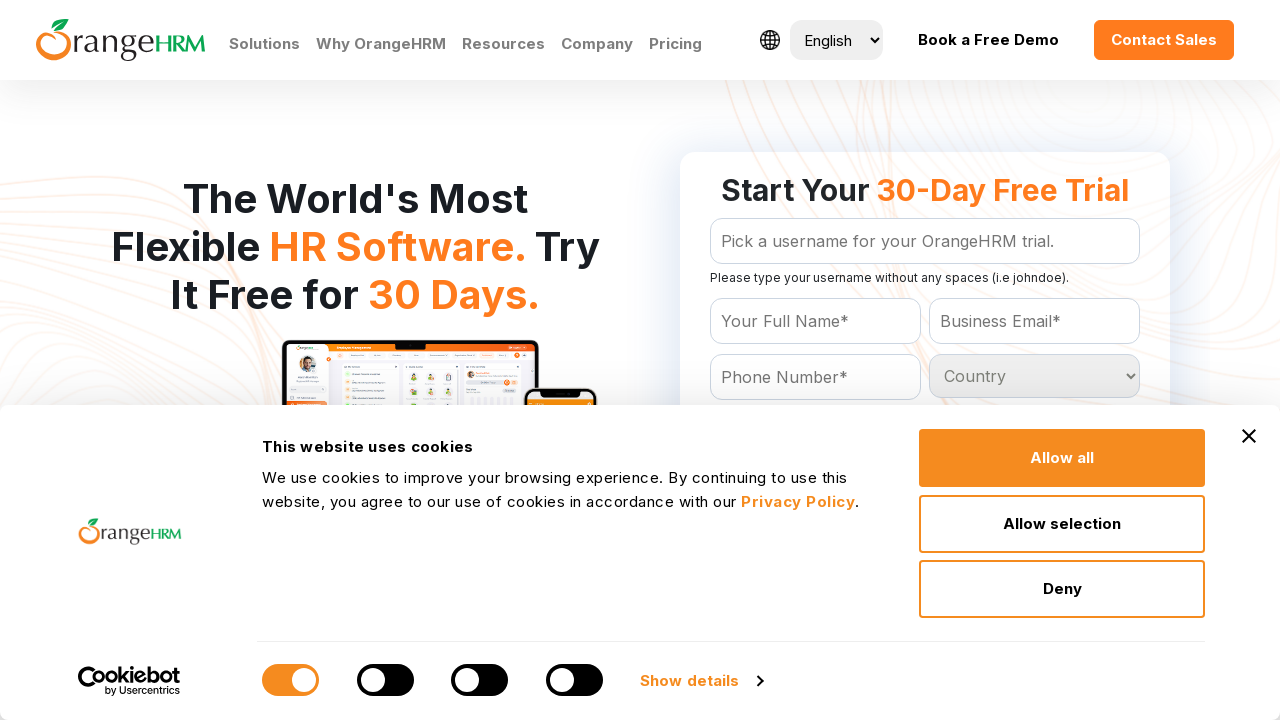

Extracted option text: 'Honduras
	'
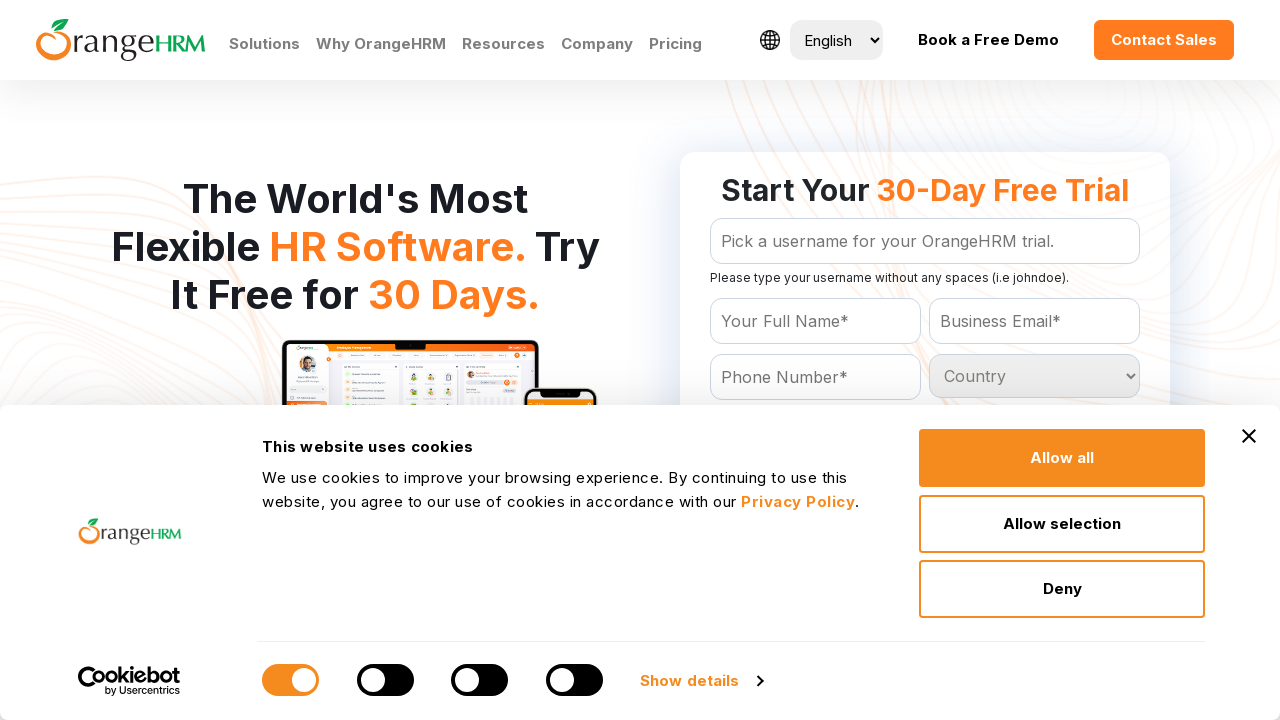

Extracted option text: 'Hong Kong
	'
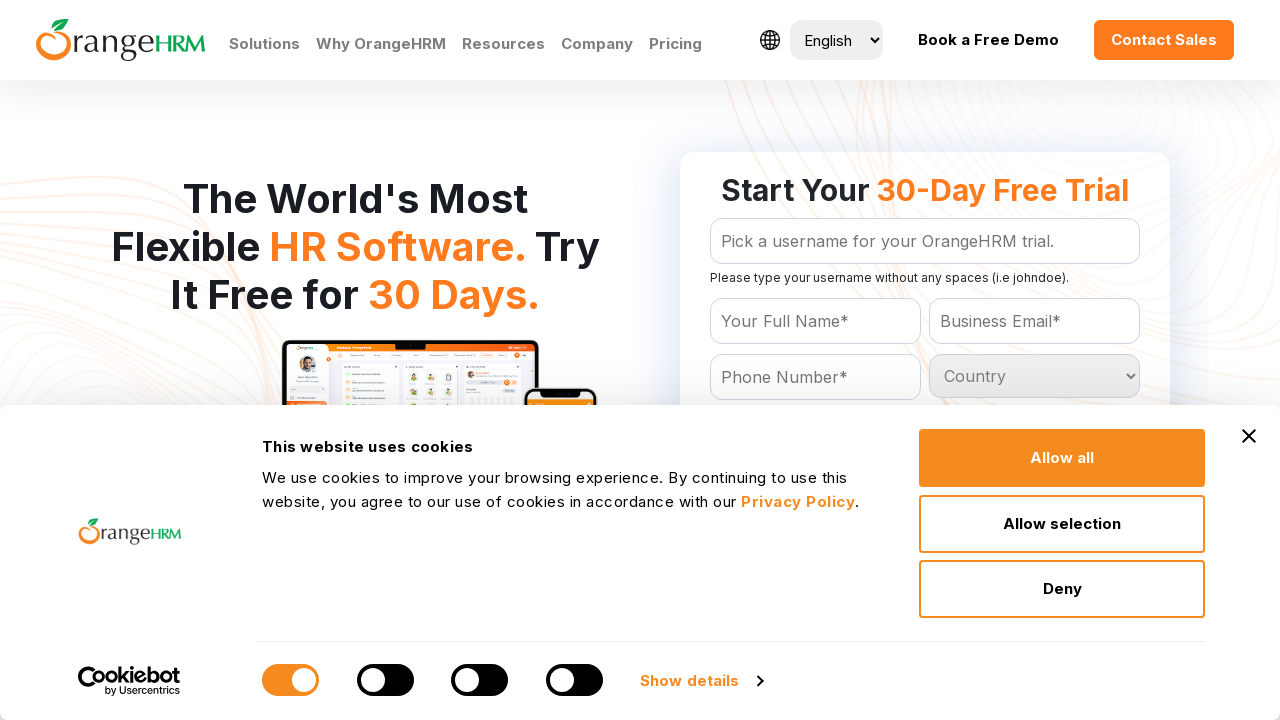

Extracted option text: 'Hungary
	'
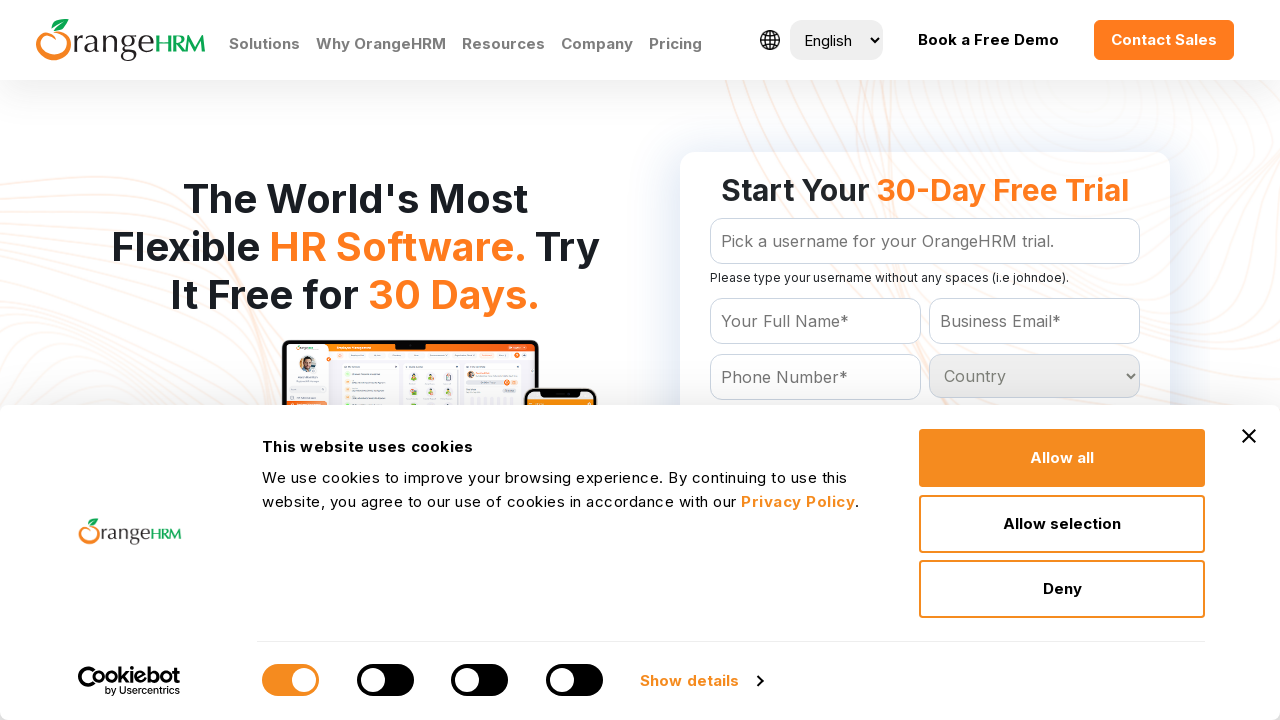

Extracted option text: 'Iceland
	'
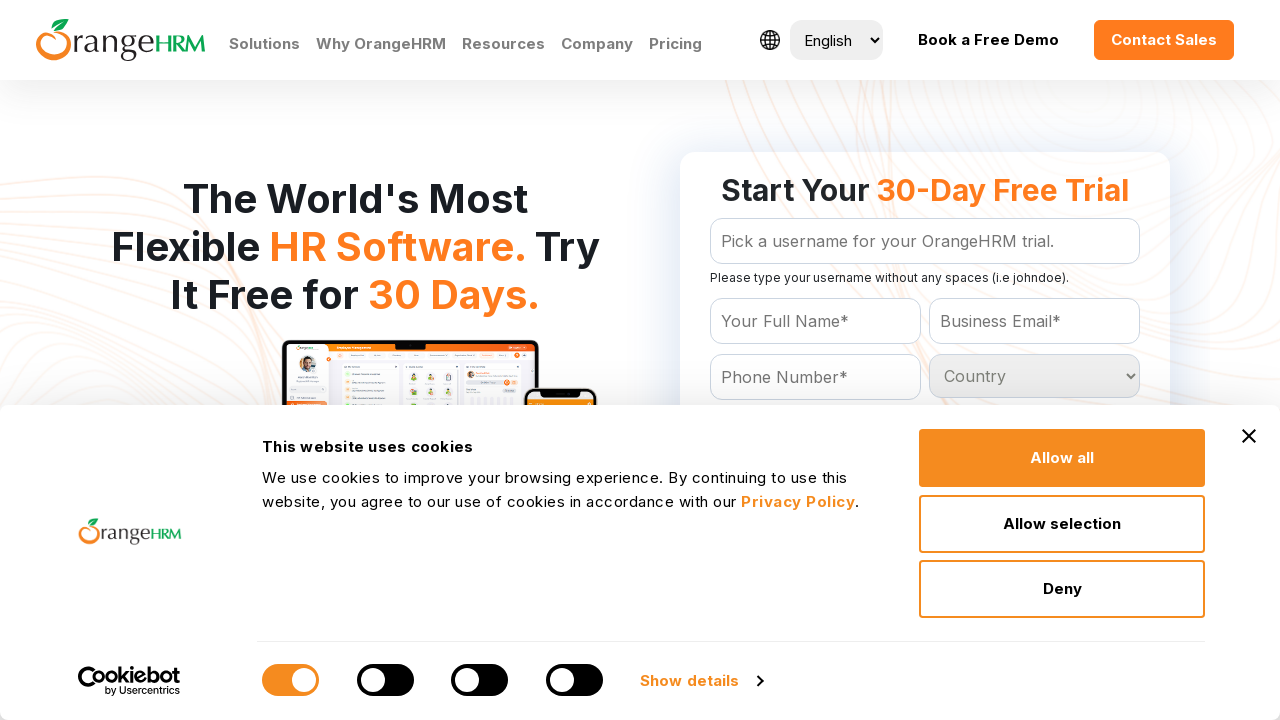

Extracted option text: 'India
	'
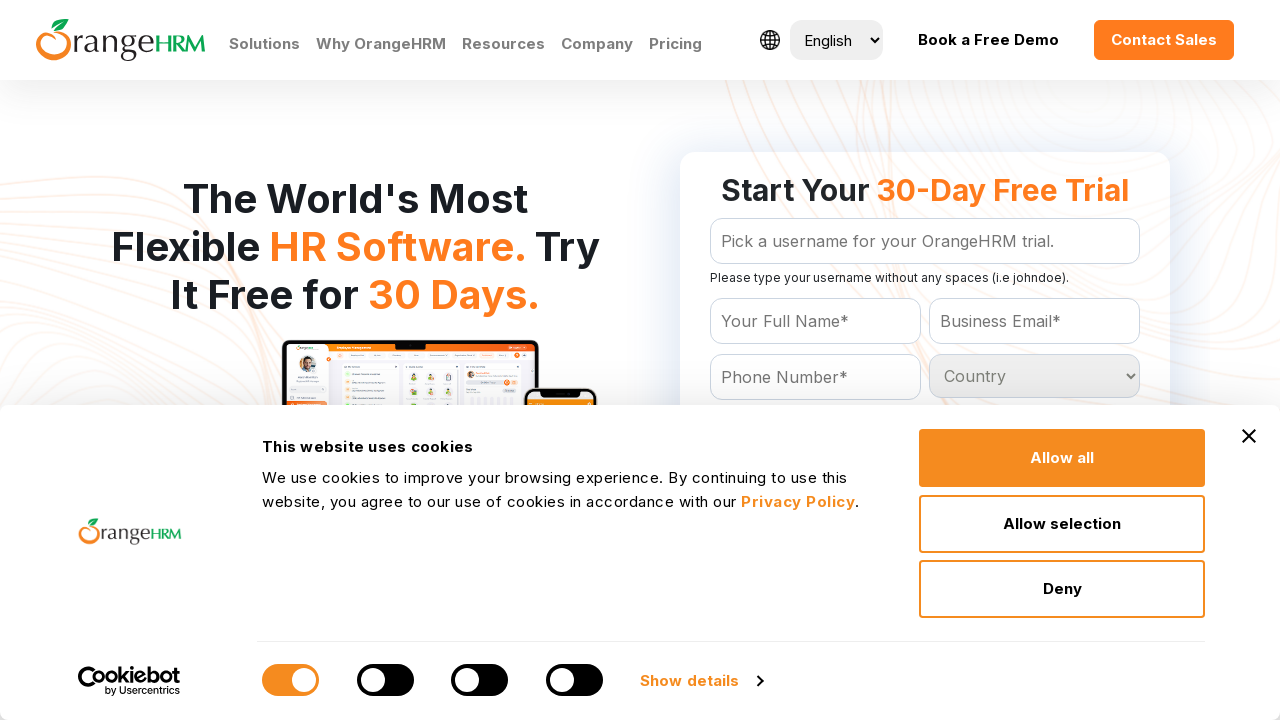

Extracted option text: 'Indonesia
	'
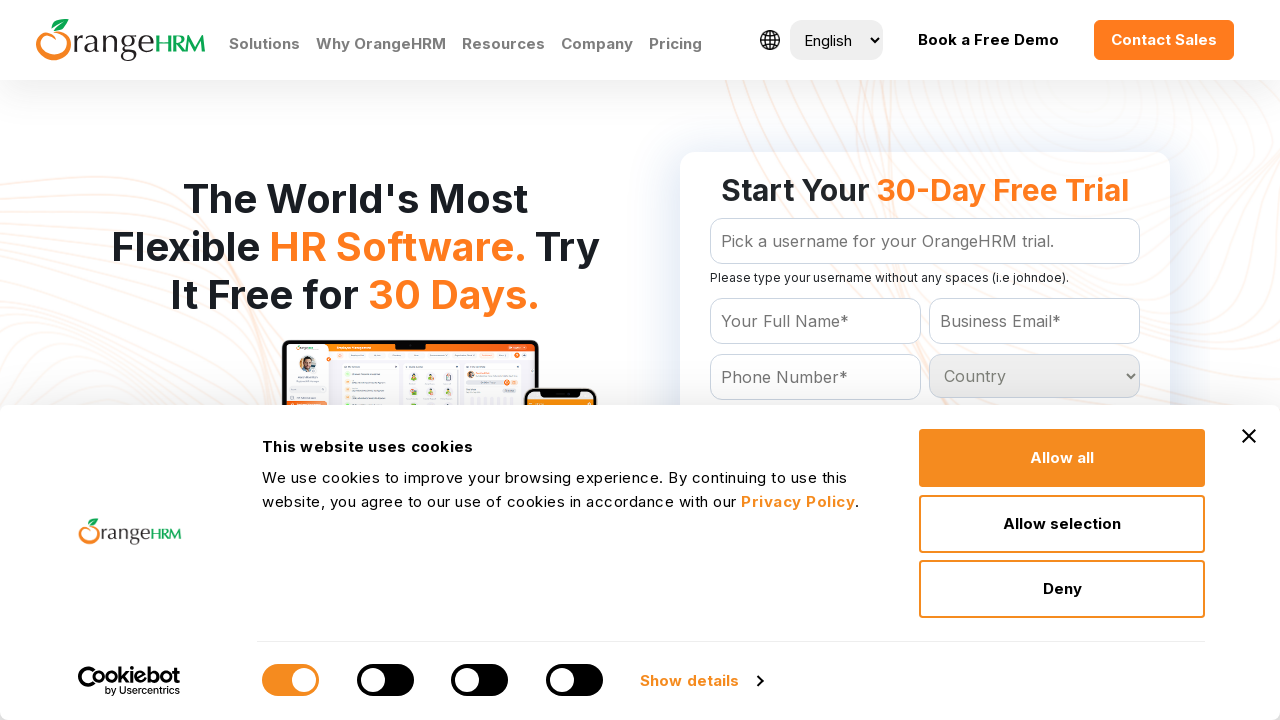

Extracted option text: 'Iran
	'
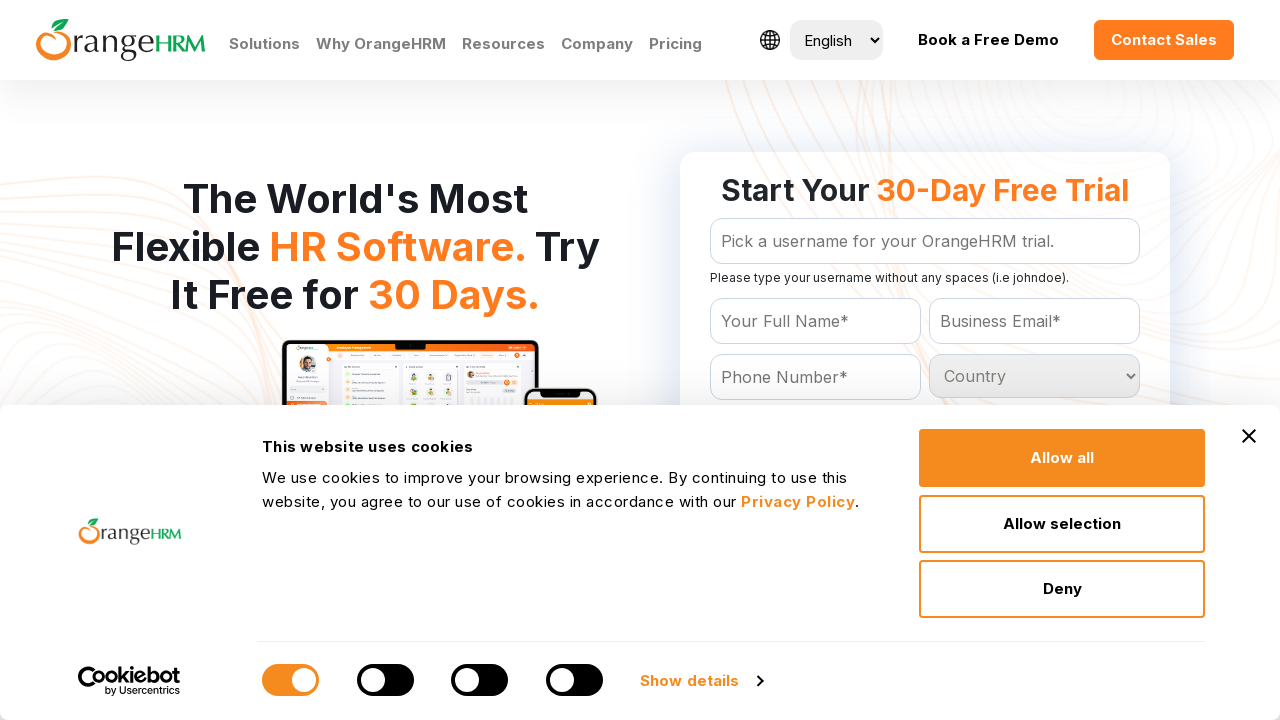

Extracted option text: 'Iraq
	'
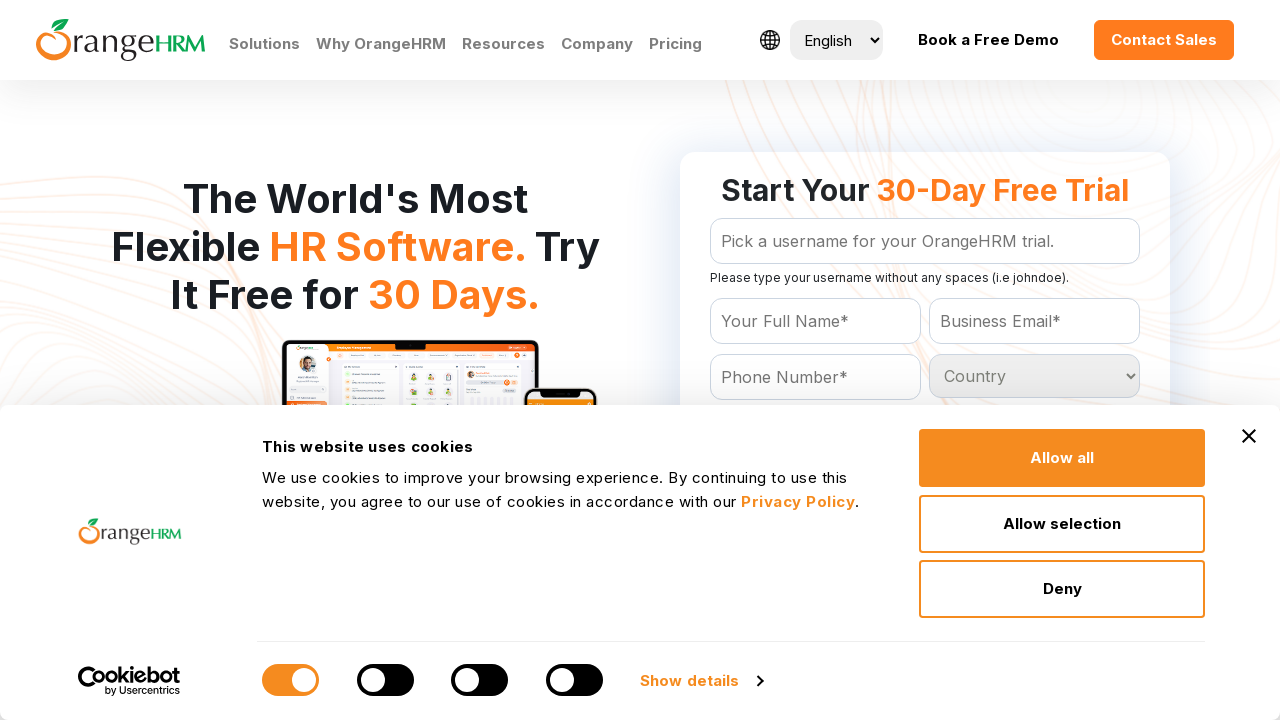

Extracted option text: 'Ireland
	'
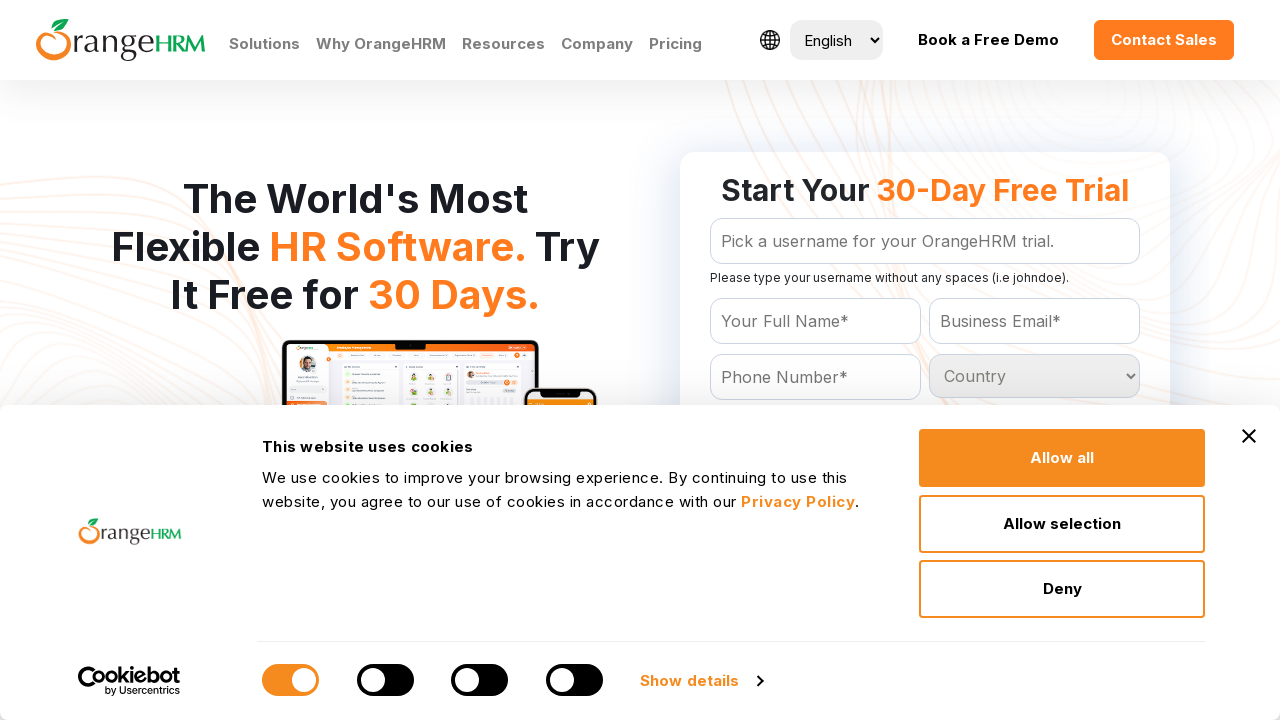

Extracted option text: 'Israel
	'
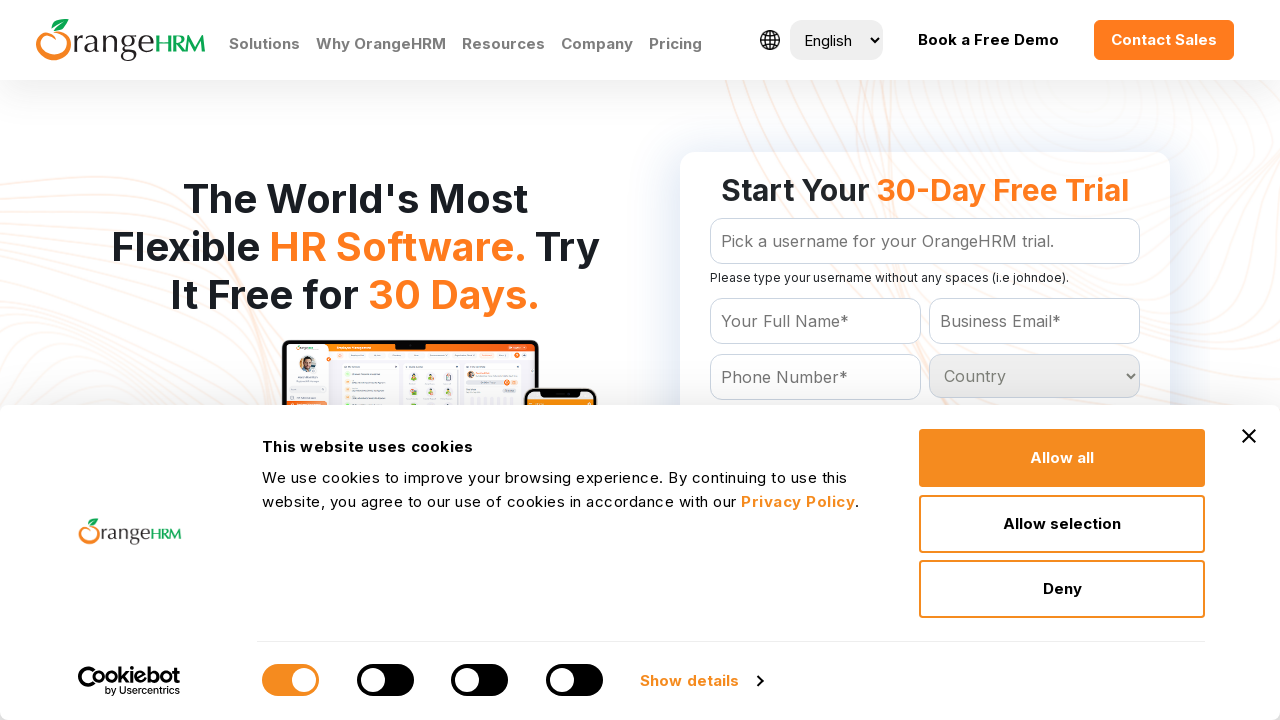

Extracted option text: 'Italy
	'
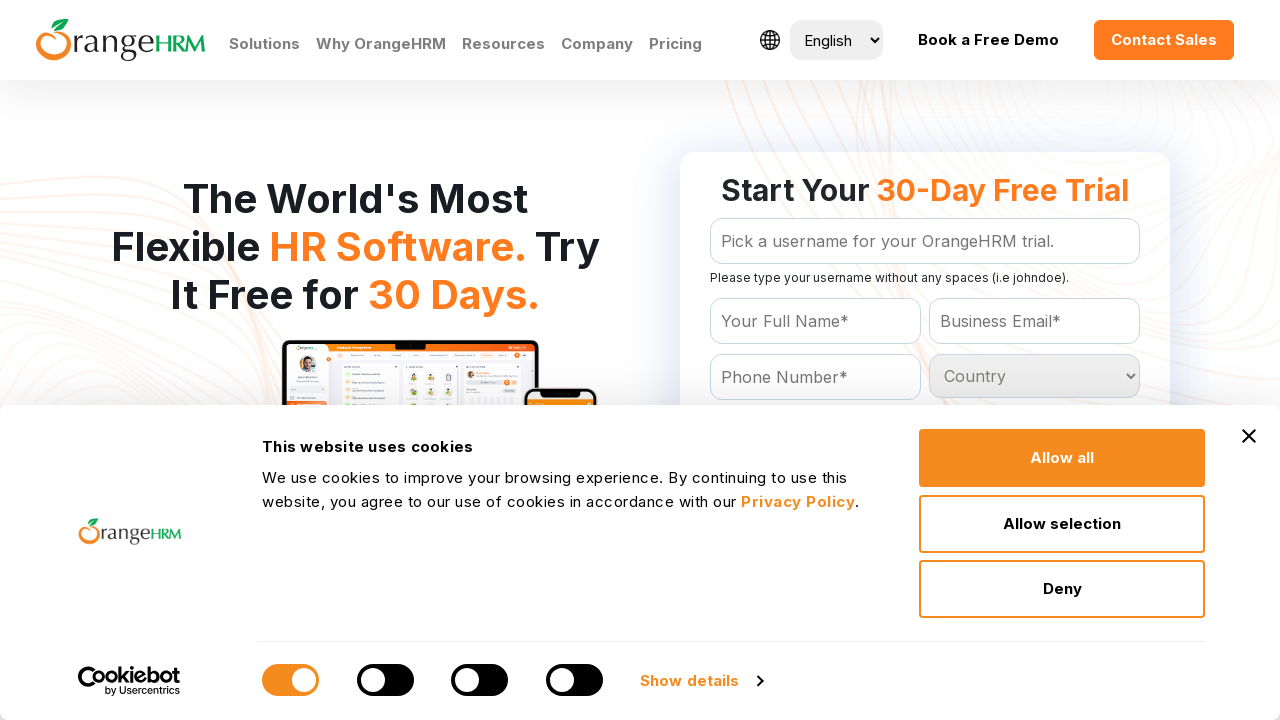

Extracted option text: 'Jamaica
	'
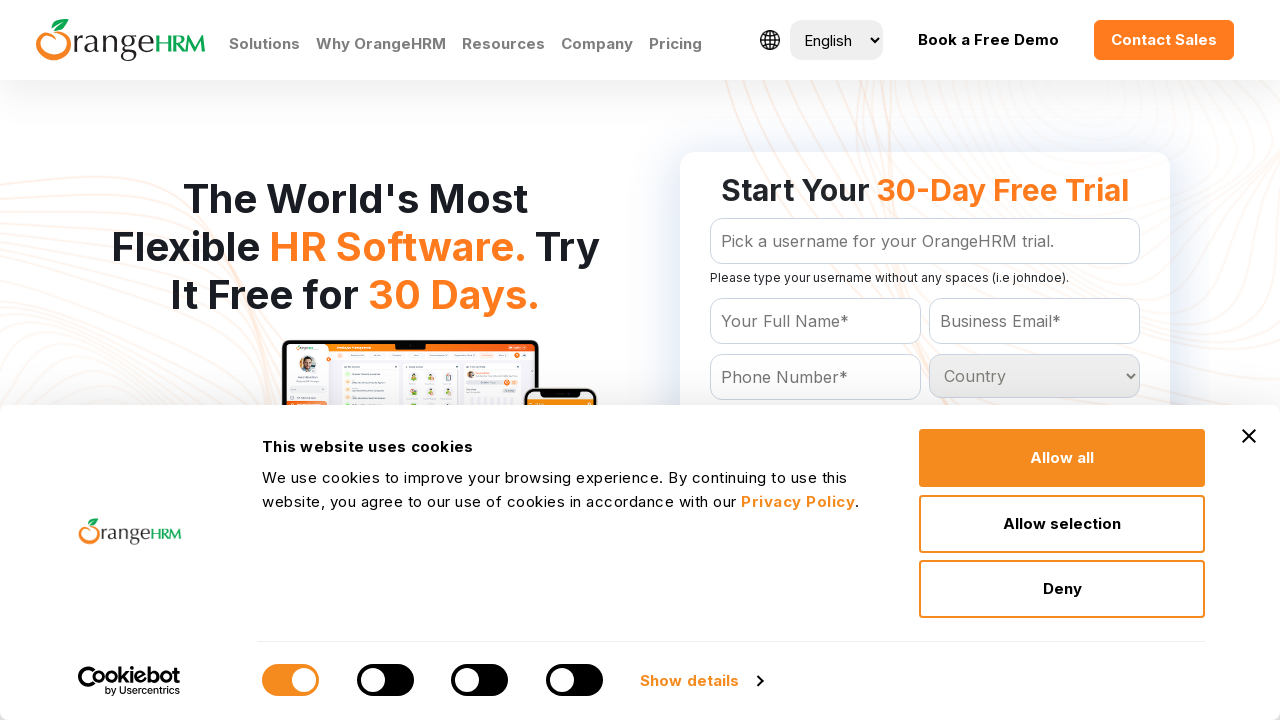

Extracted option text: 'Japan
	'
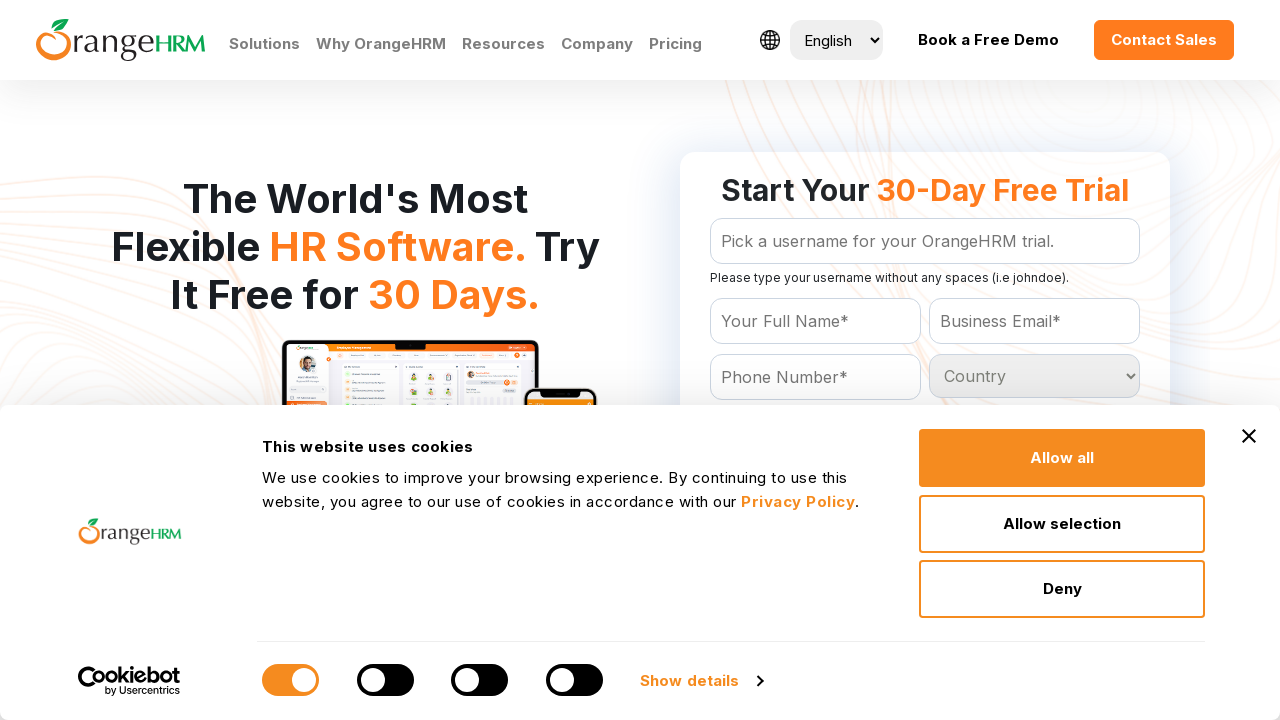

Extracted option text: 'Jordan
	'
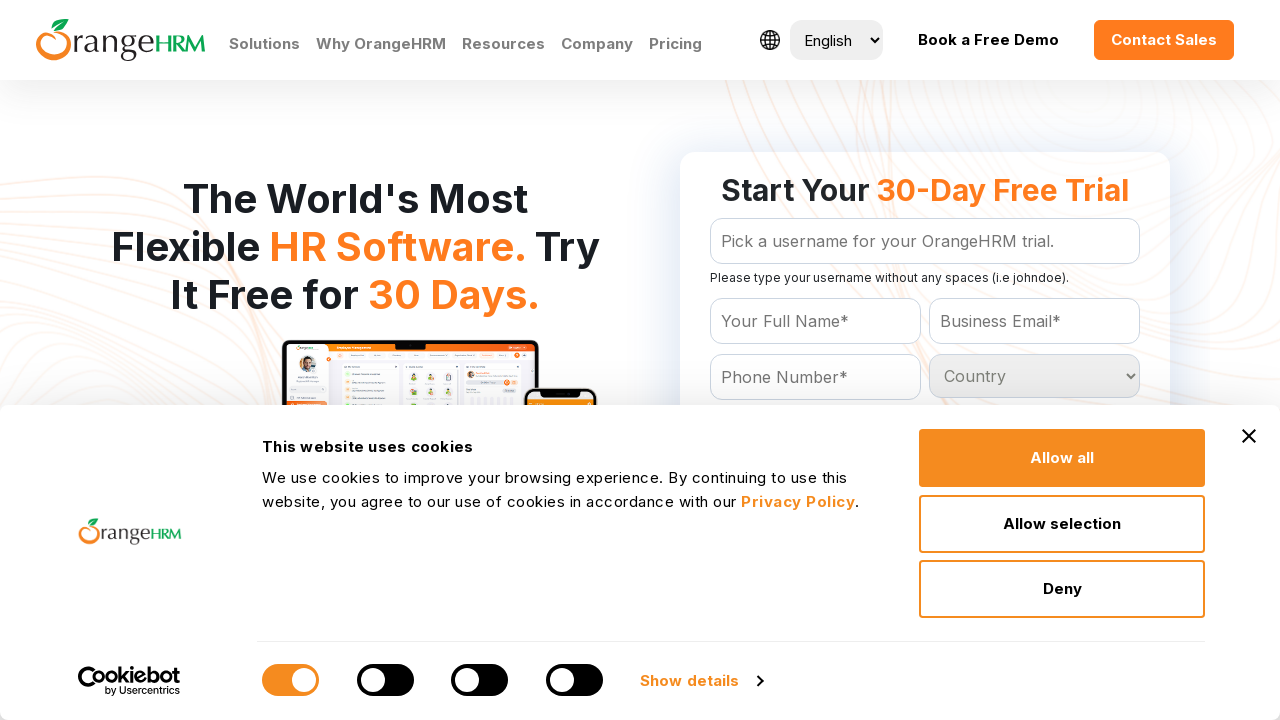

Extracted option text: 'Kazakhstan
	'
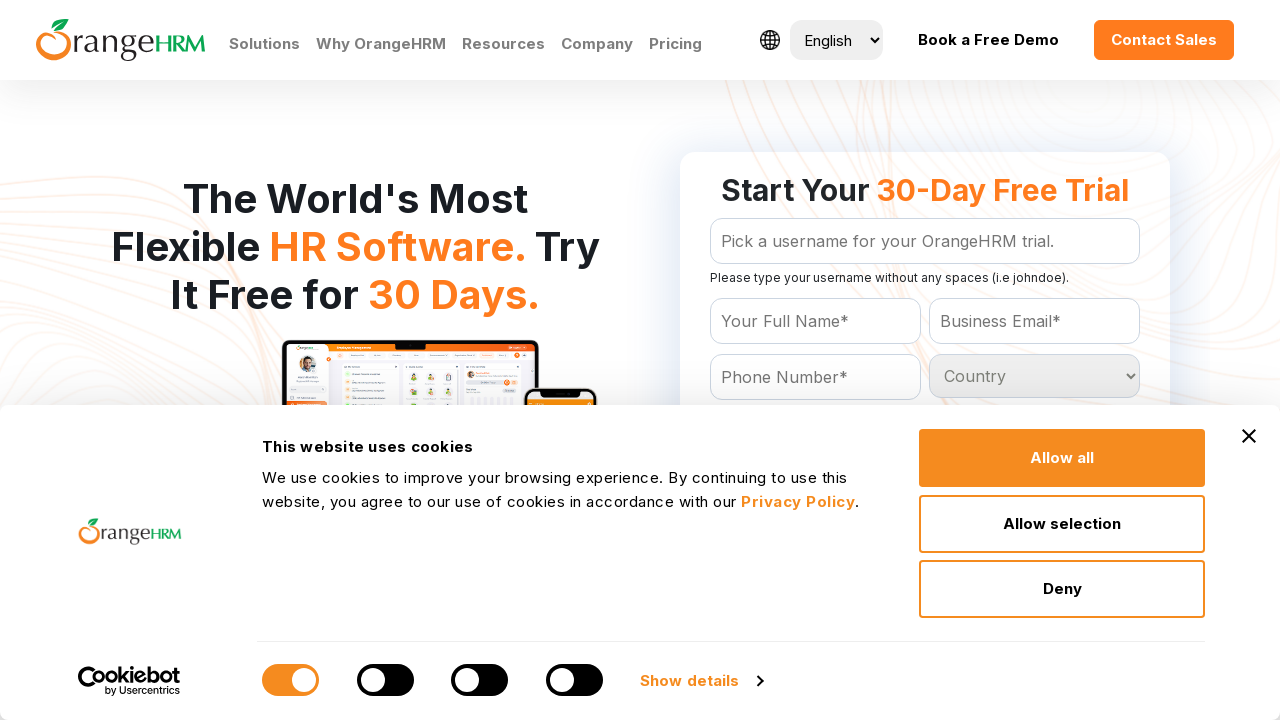

Extracted option text: 'Kenya
	'
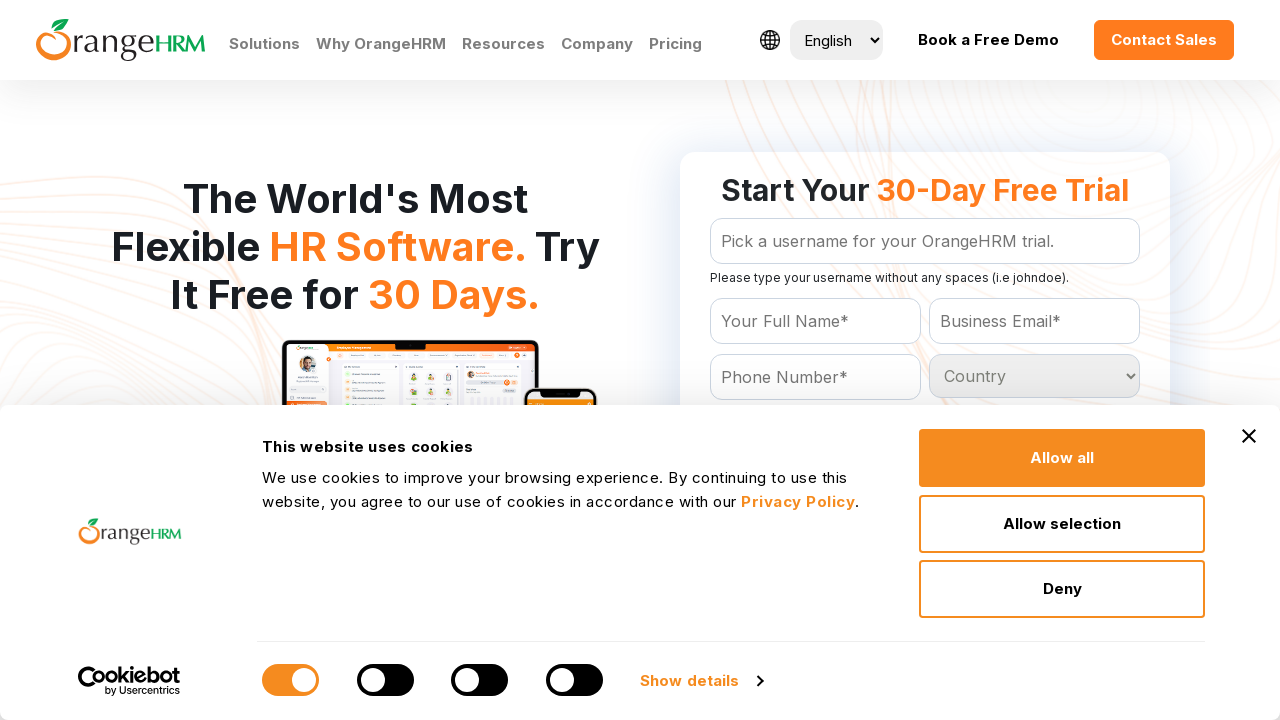

Extracted option text: 'Kiribati
	'
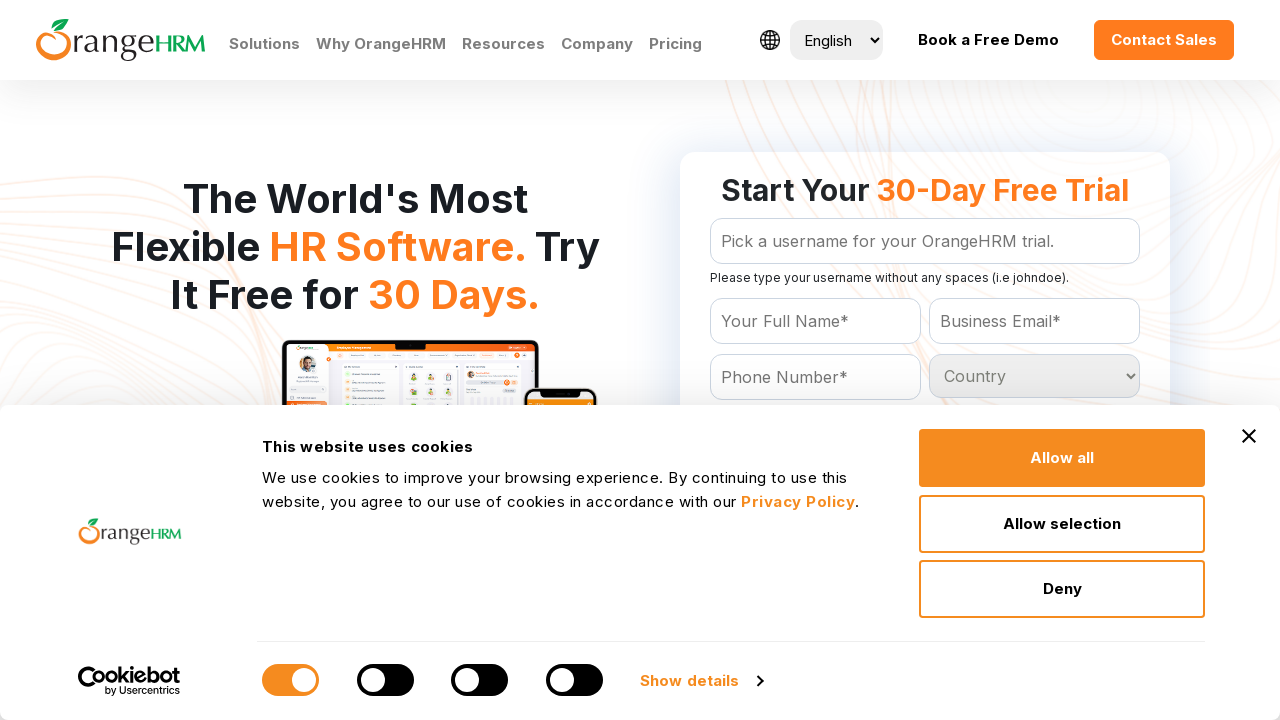

Extracted option text: 'North Korea
	'
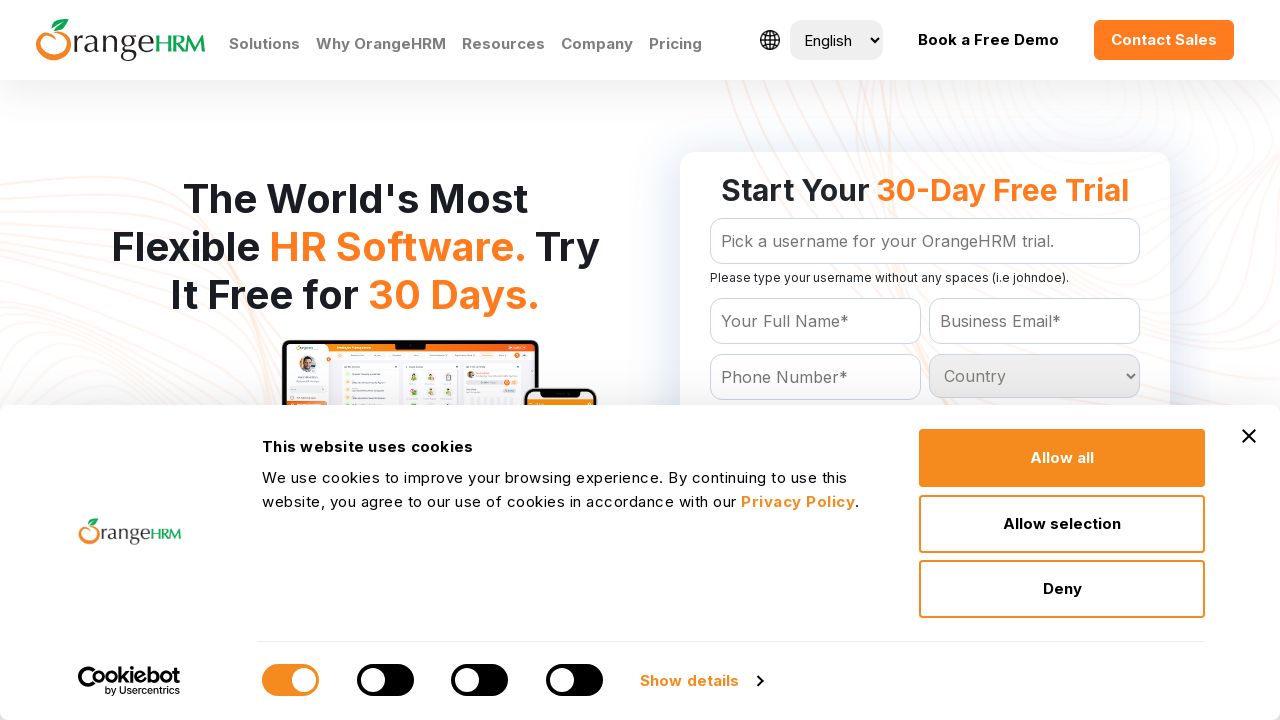

Extracted option text: 'South Korea
	'
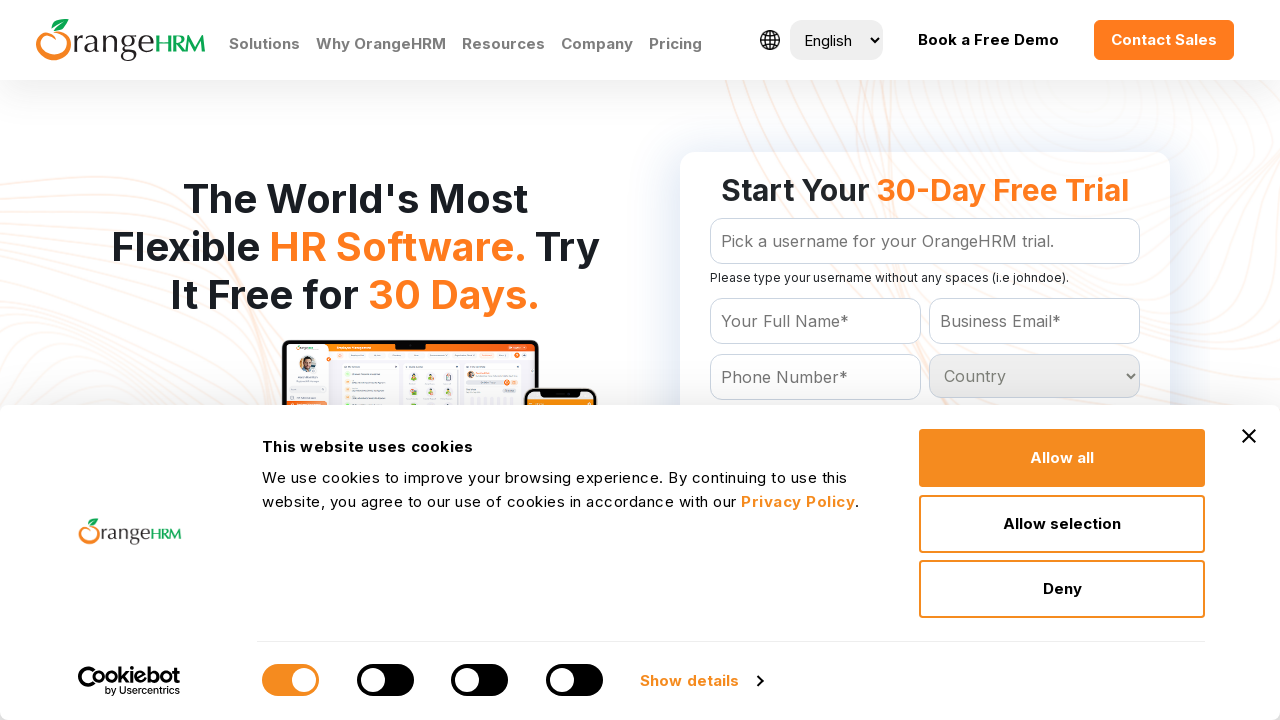

Extracted option text: 'Kuwait
	'
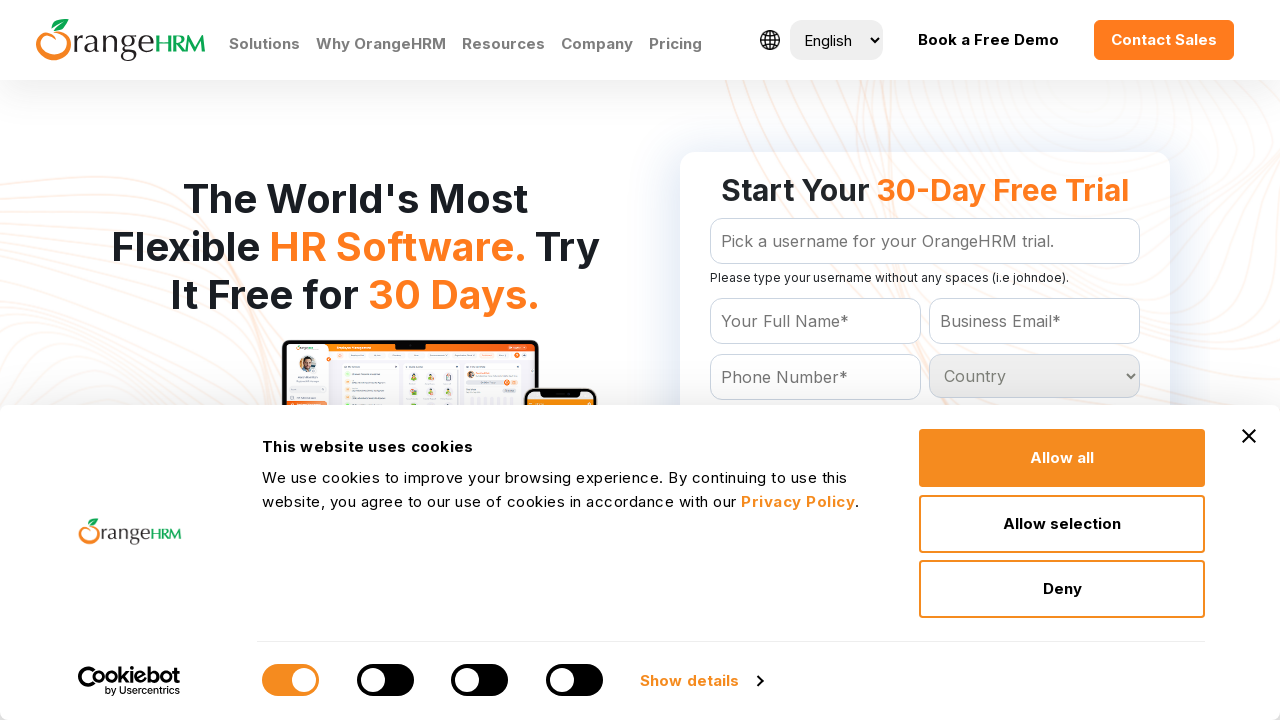

Extracted option text: 'Kyrgyzstan
	'
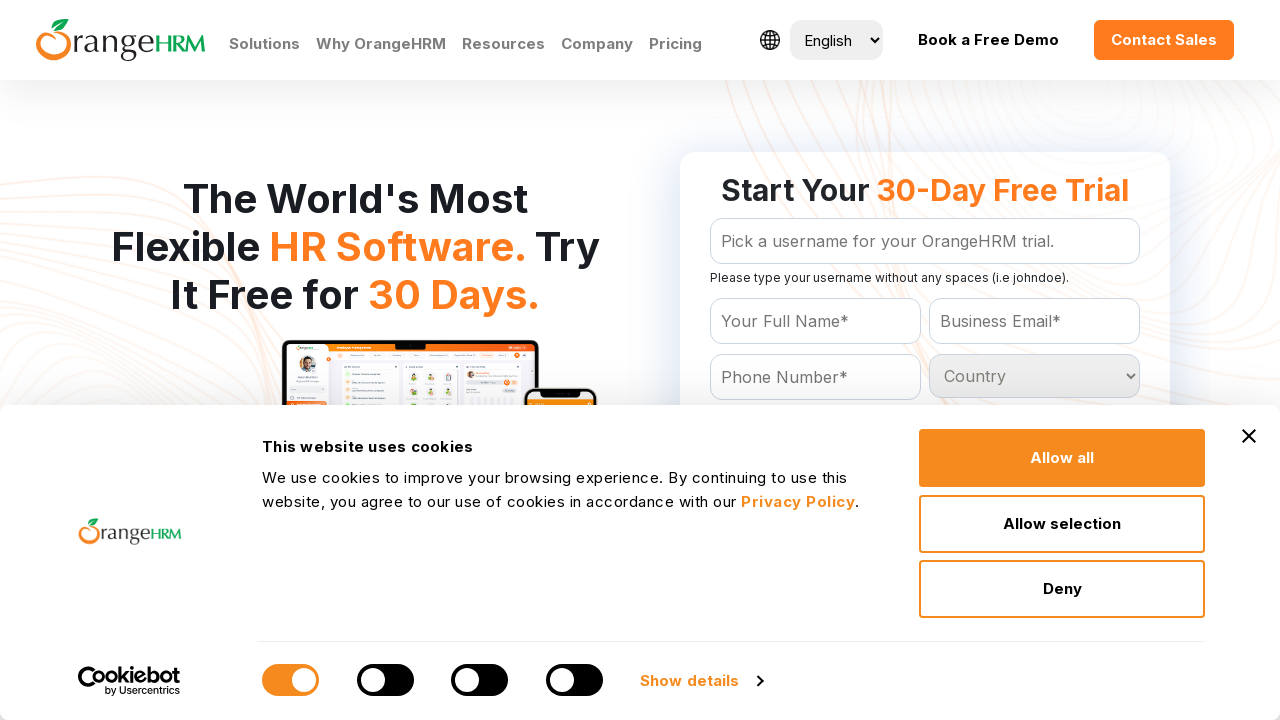

Extracted option text: 'Laos
	'
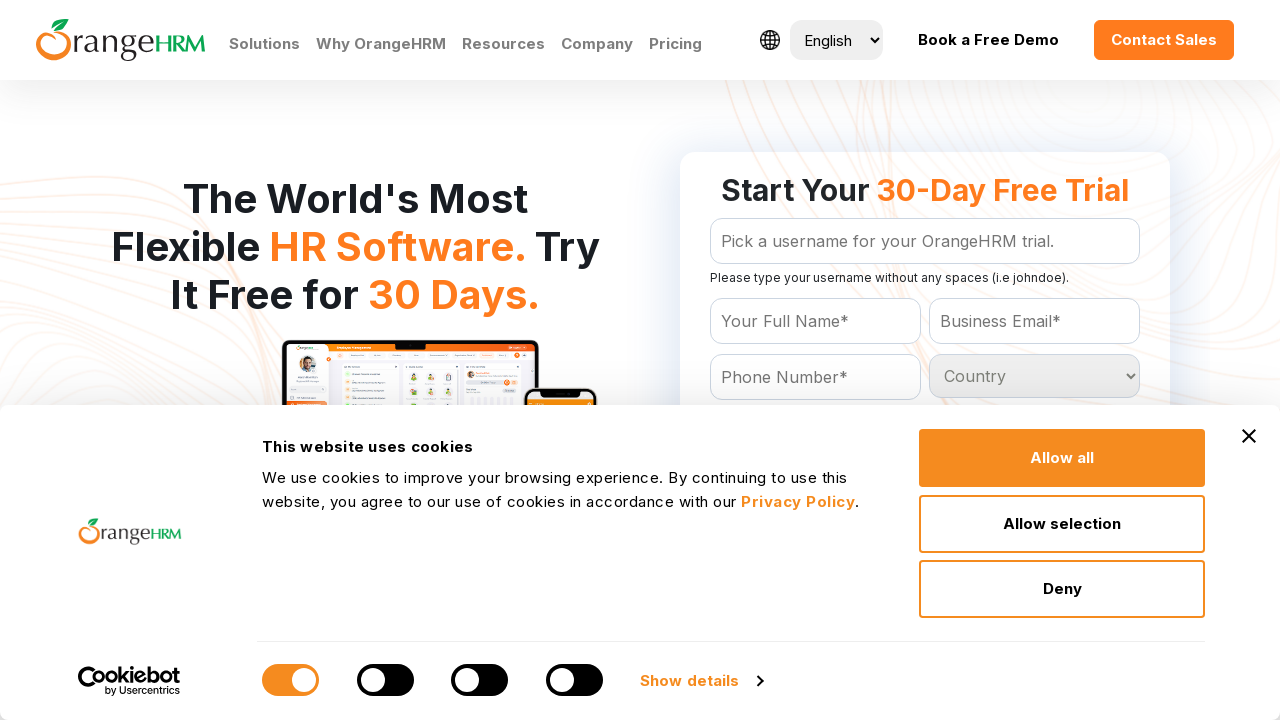

Extracted option text: 'Latvia
	'
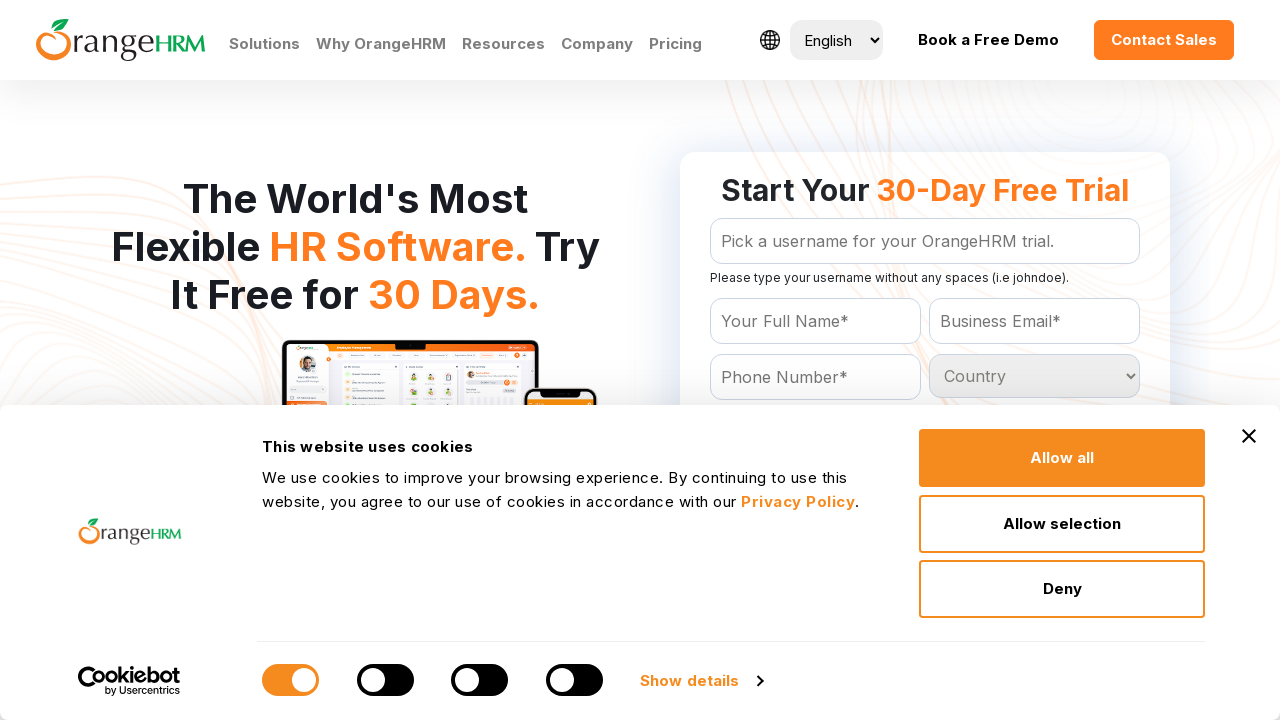

Extracted option text: 'Lebanon
	'
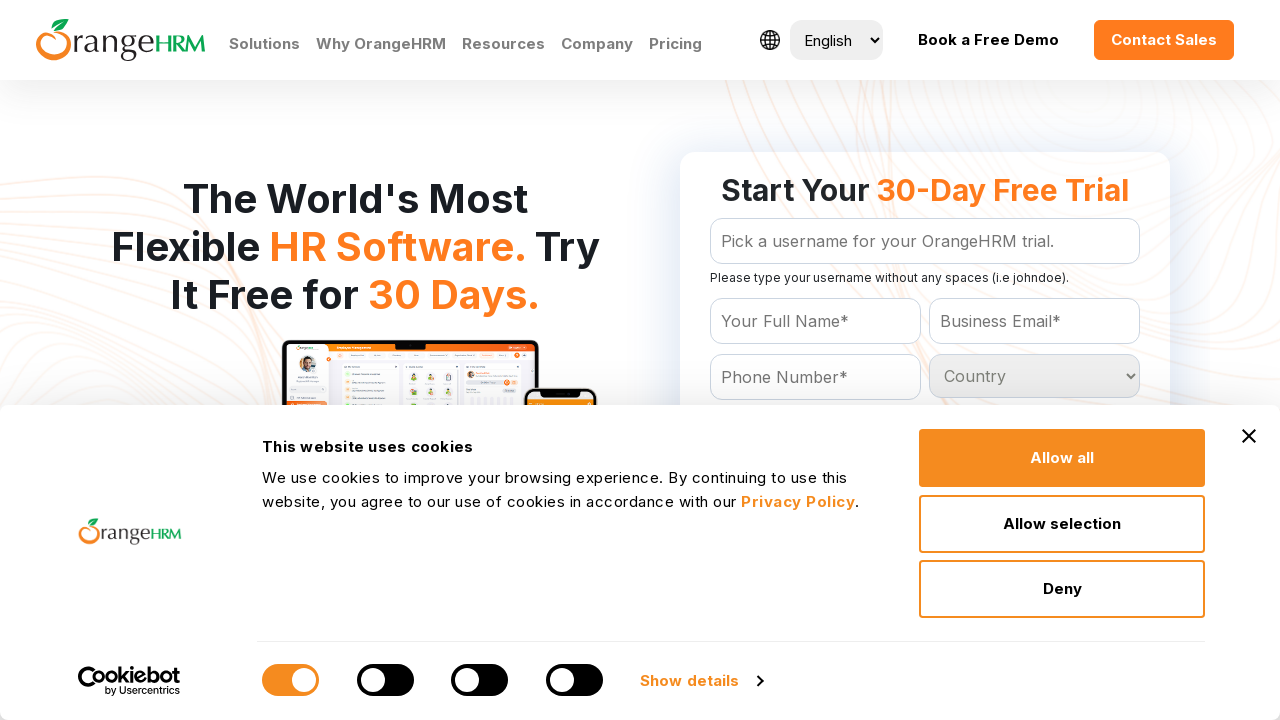

Extracted option text: 'Lesotho
	'
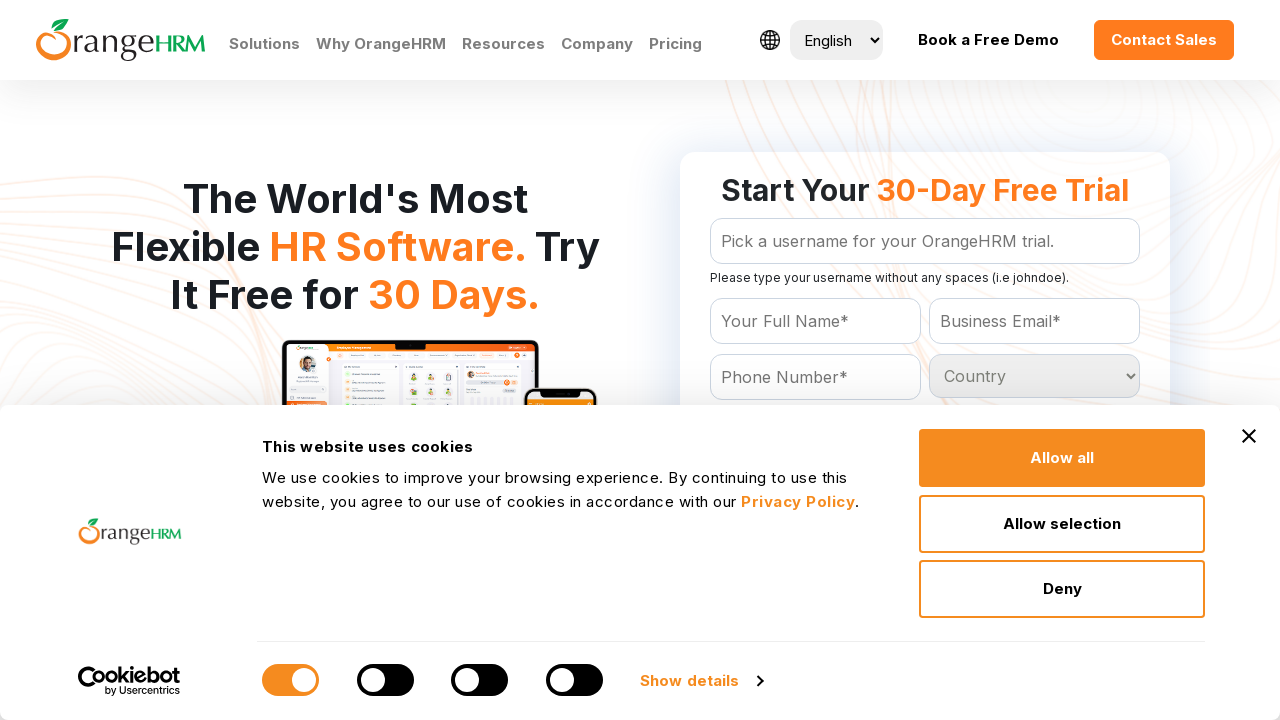

Extracted option text: 'Liberia
	'
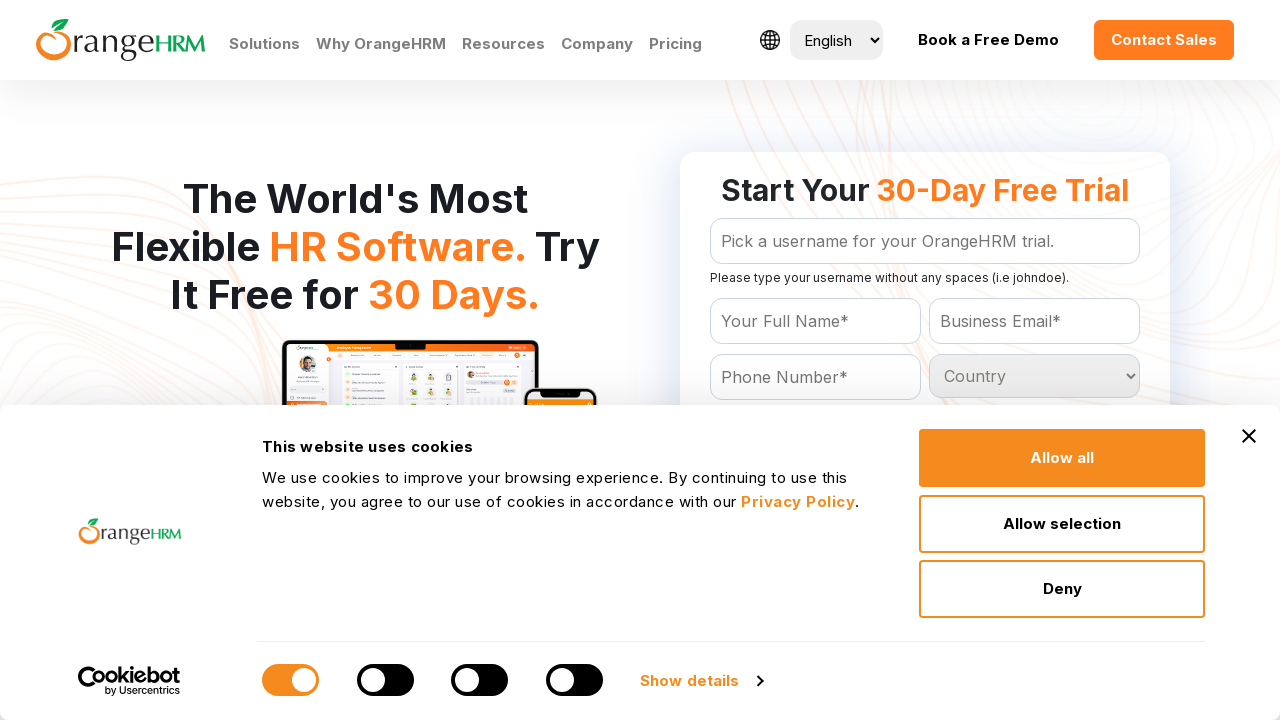

Extracted option text: 'Libya
	'
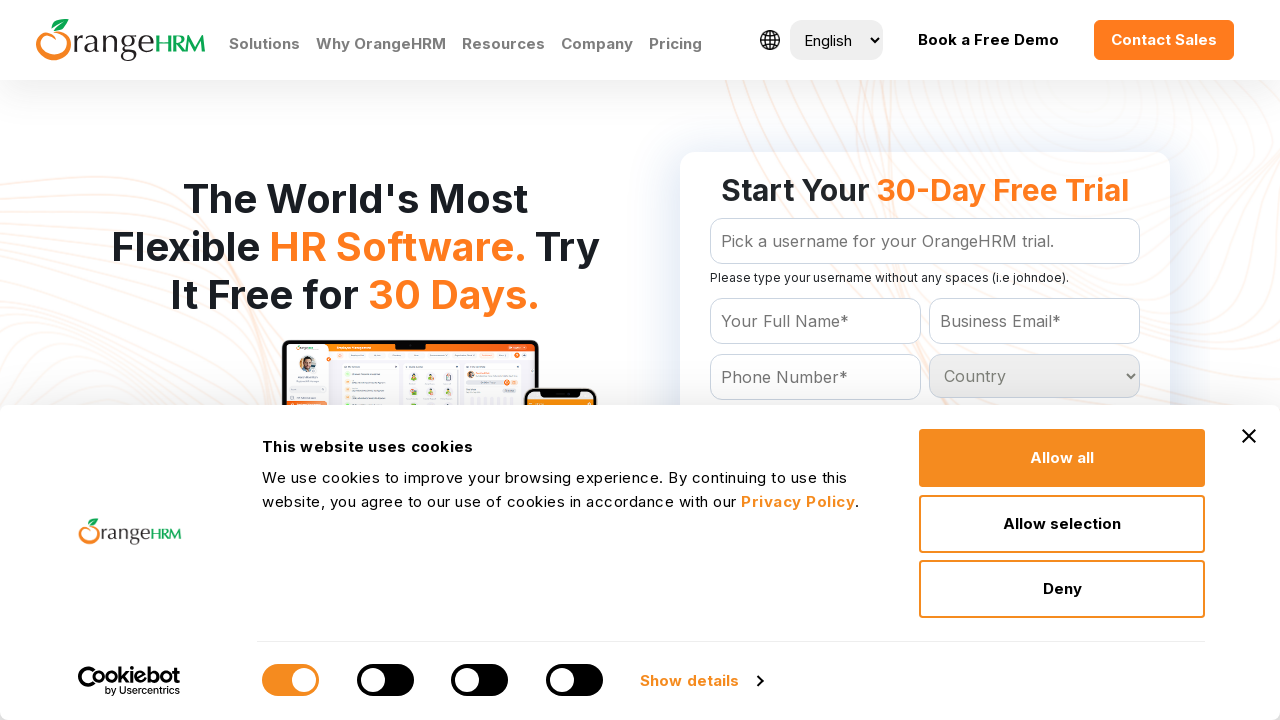

Extracted option text: 'Liechtenstein
	'
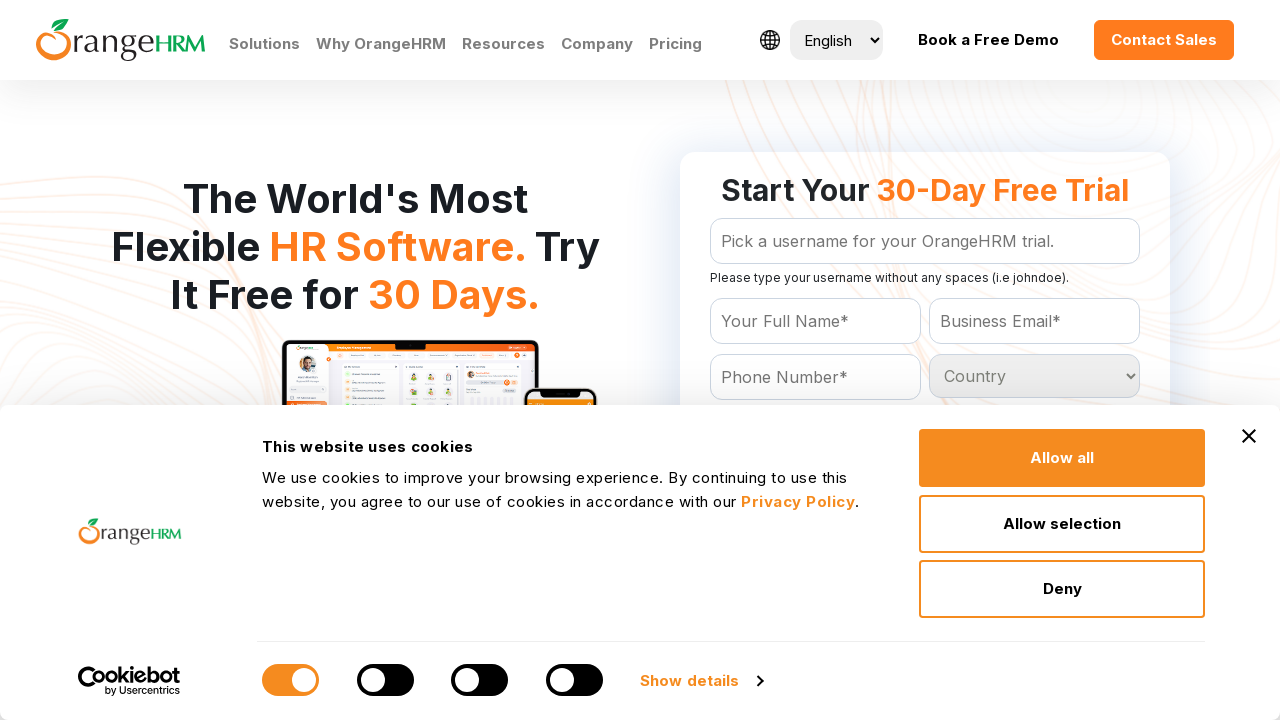

Extracted option text: 'Lithuania
	'
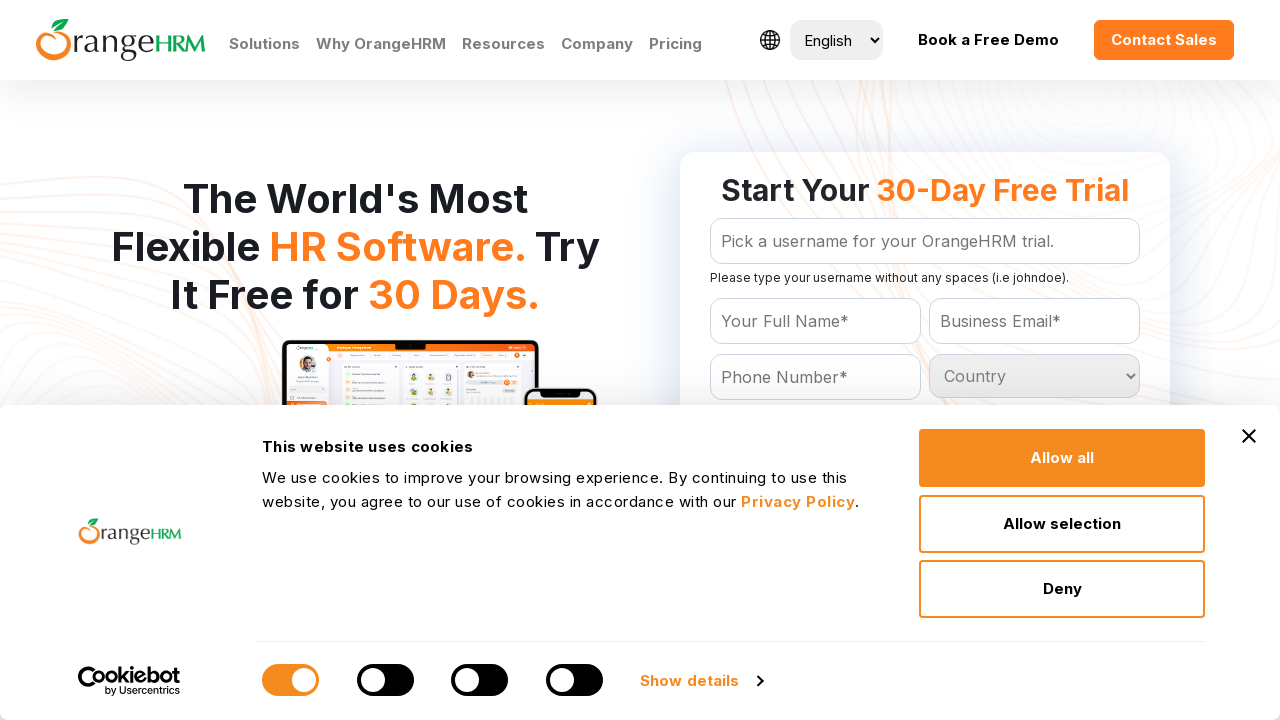

Extracted option text: 'Luxembourg
	'
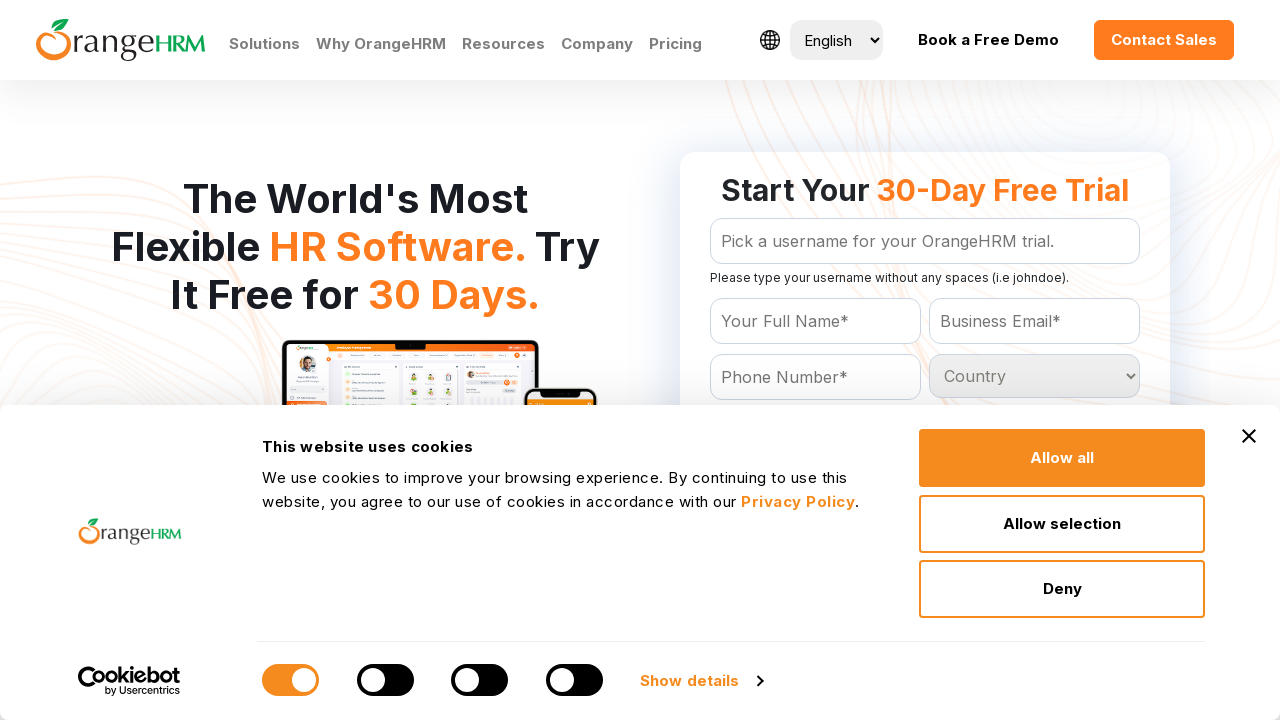

Extracted option text: 'Macau
	'
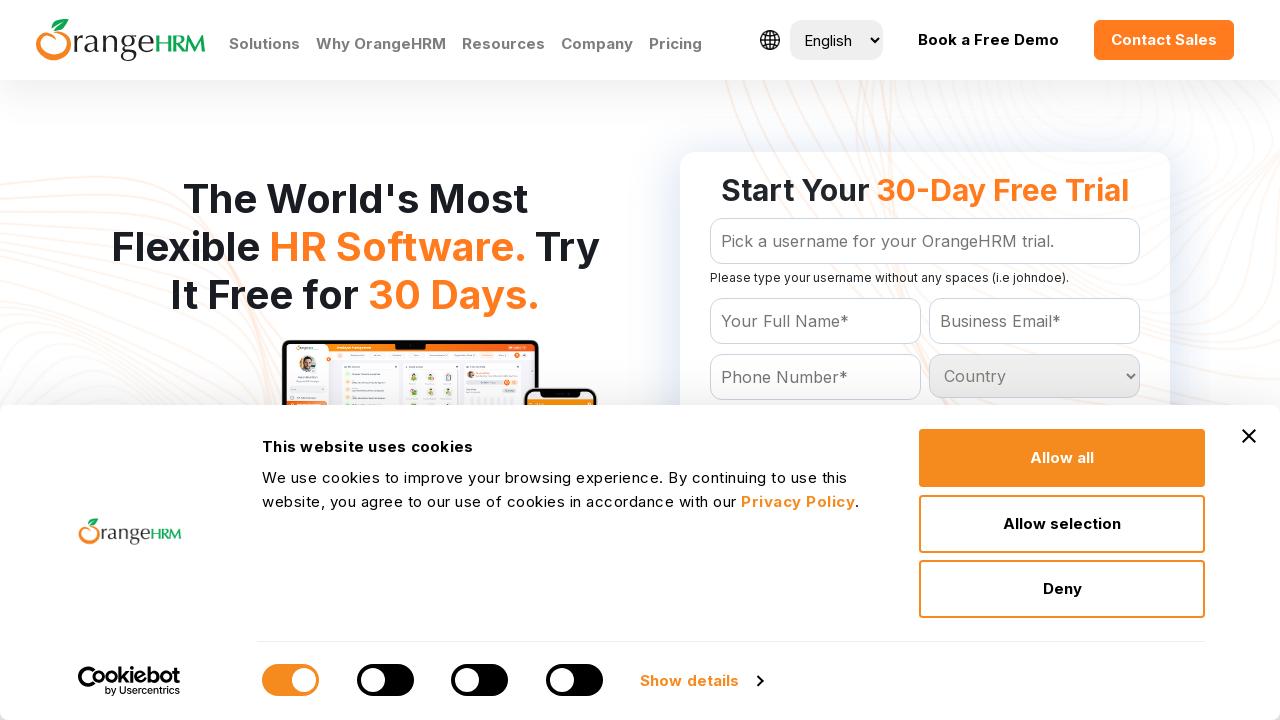

Extracted option text: 'Macedonia
	'
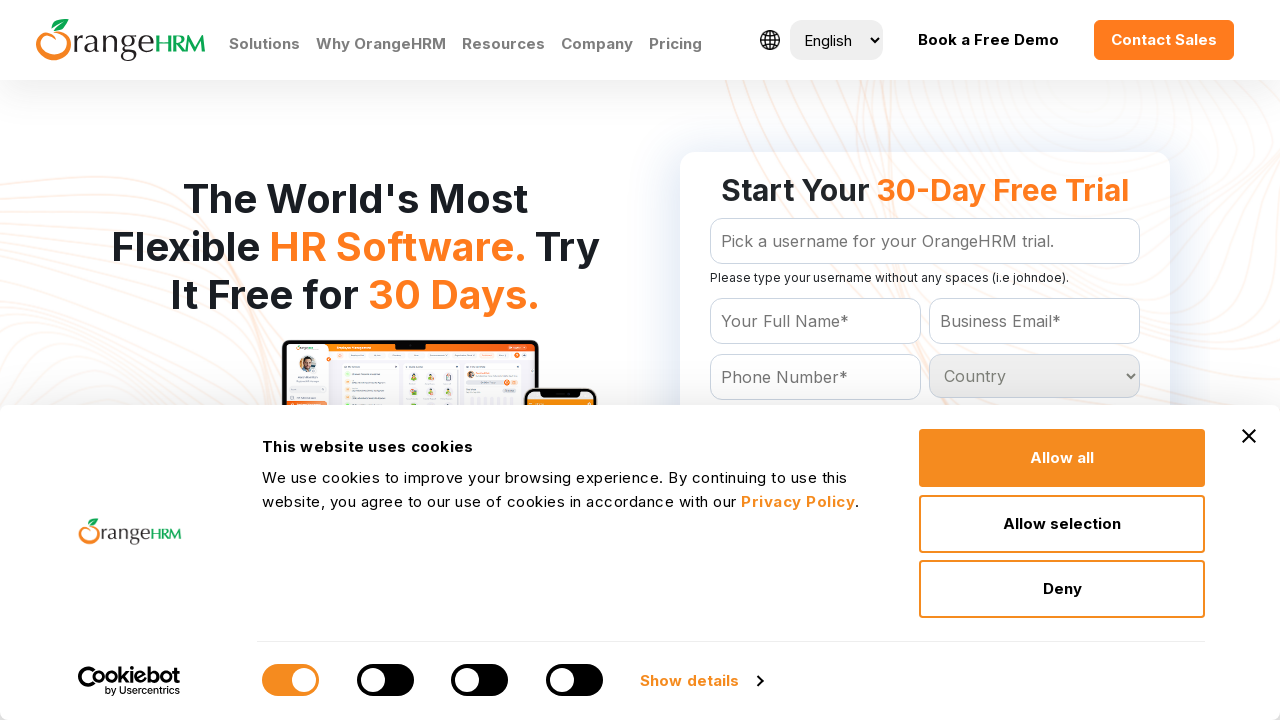

Extracted option text: 'Madagascar
	'
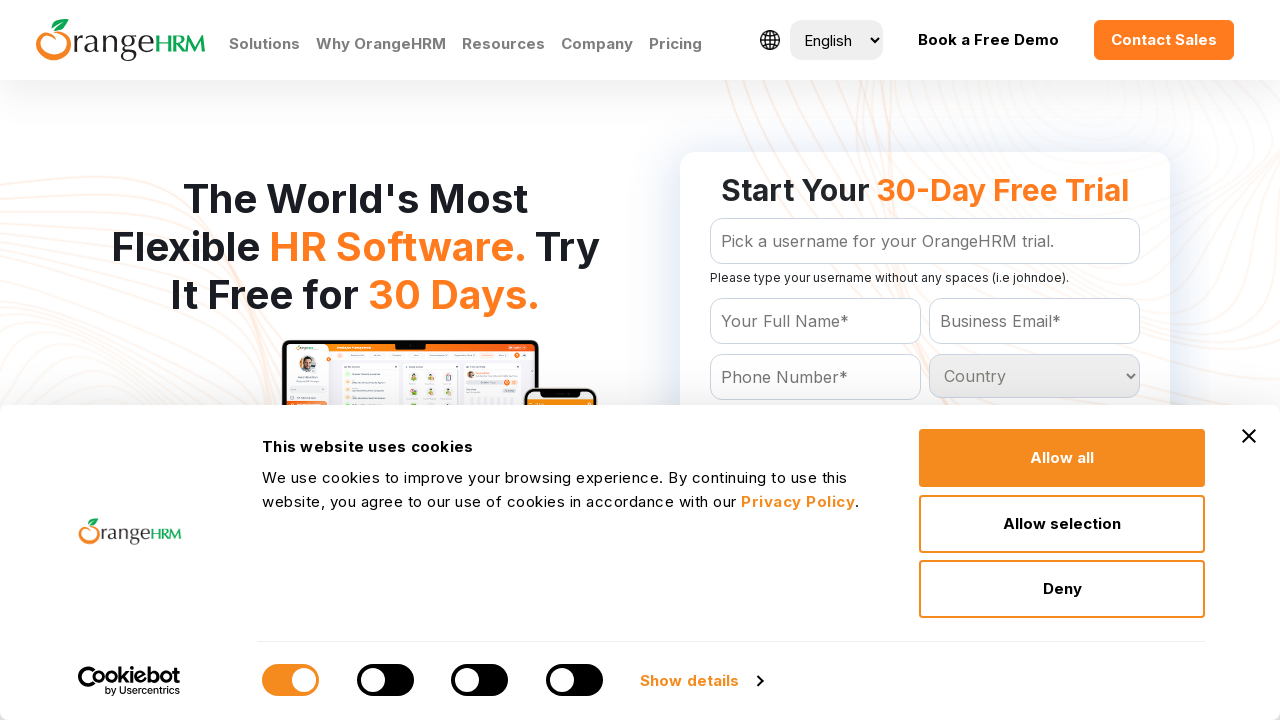

Extracted option text: 'Malawi
	'
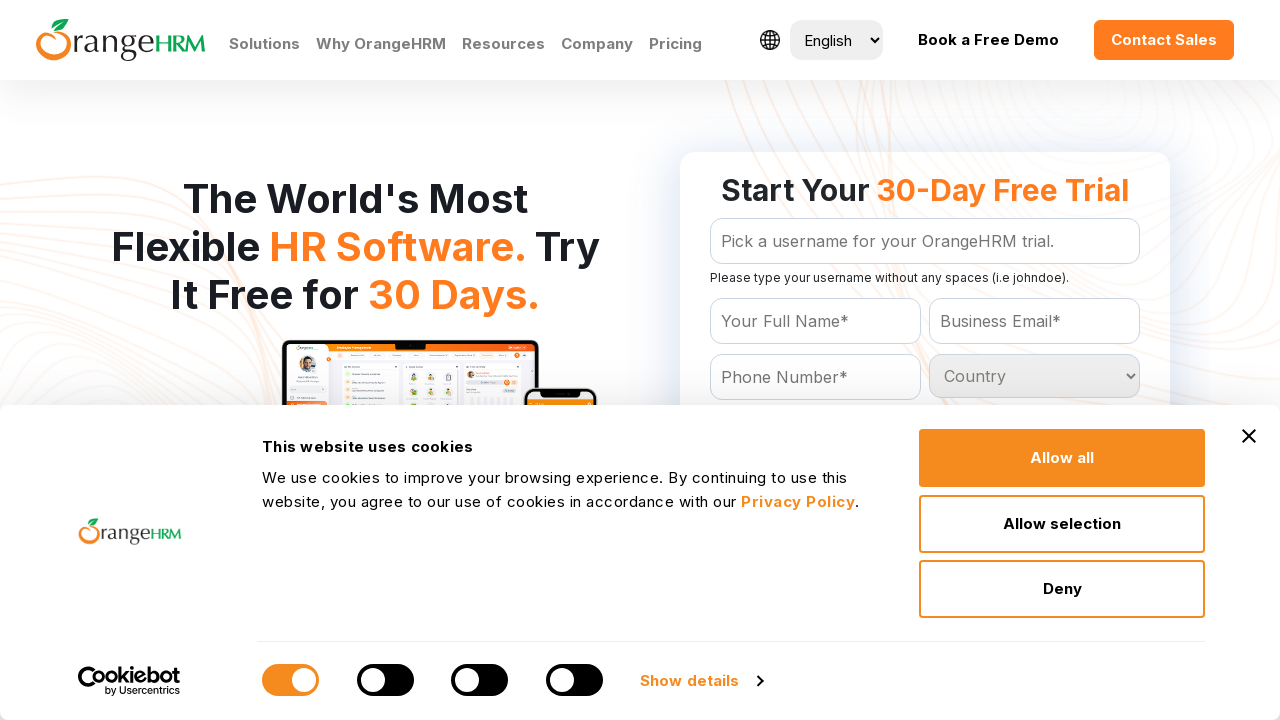

Extracted option text: 'Malaysia
	'
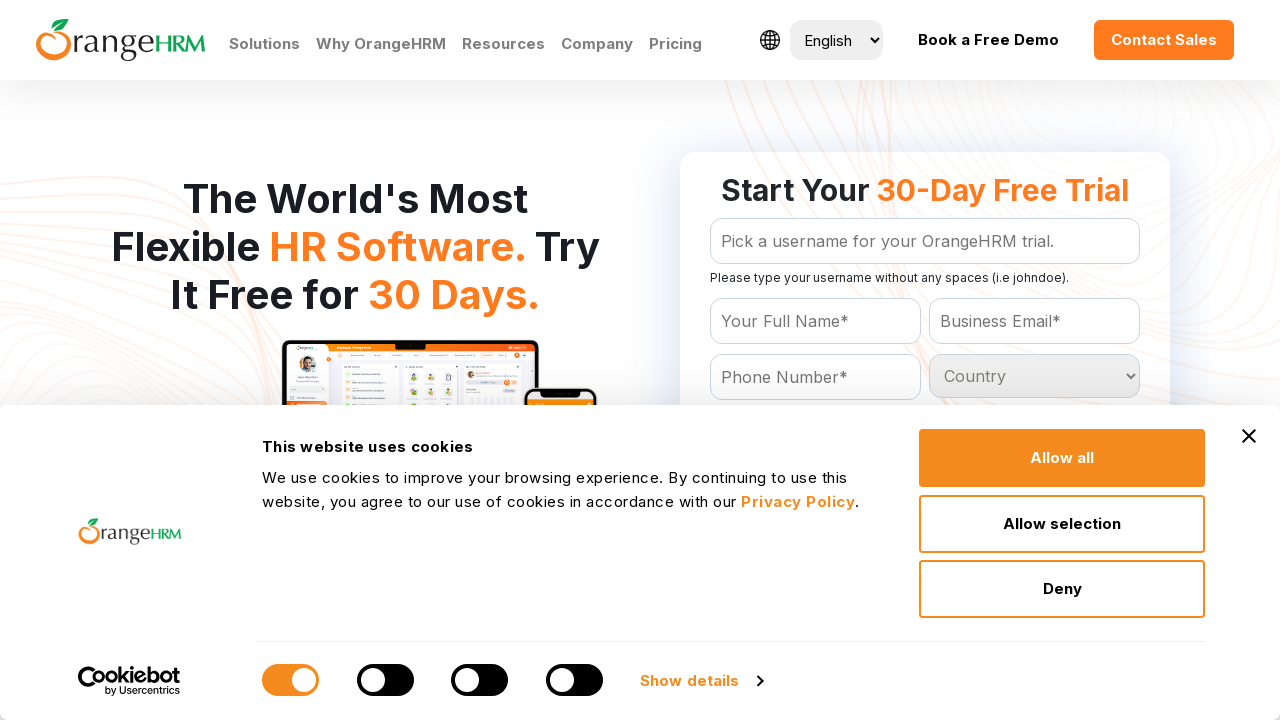

Extracted option text: 'Maldives
	'
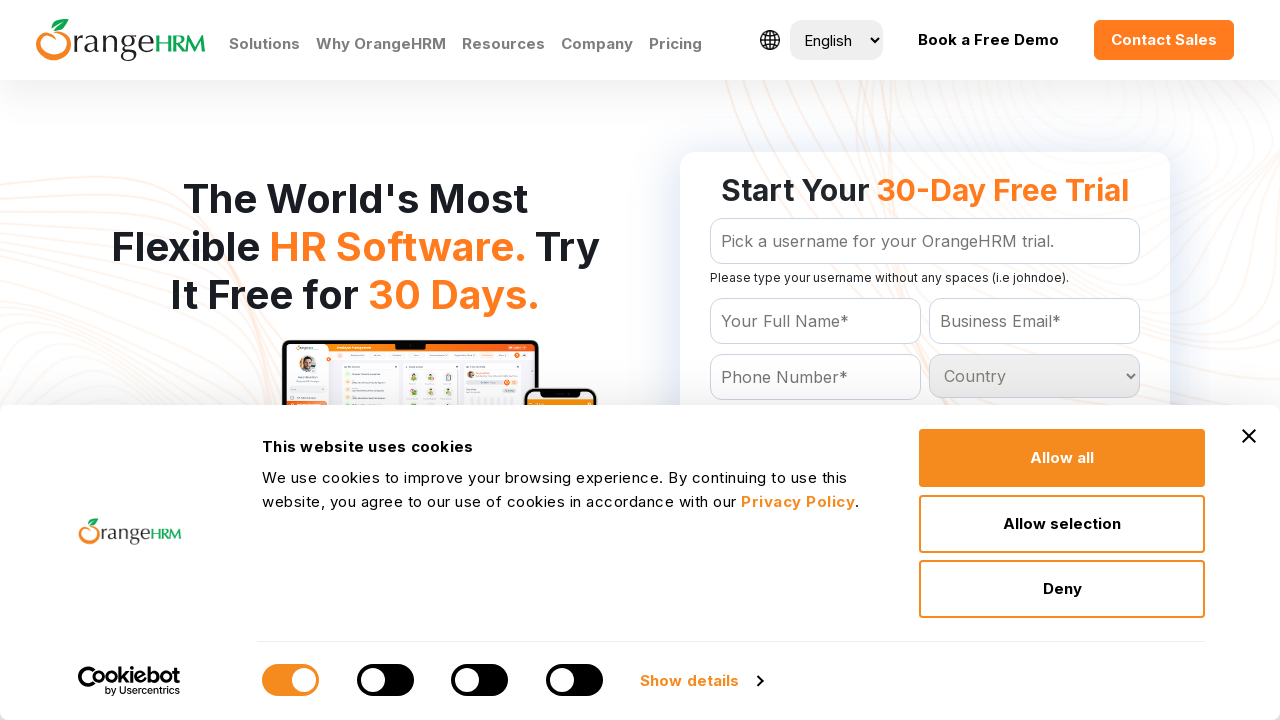

Extracted option text: 'Mali
	'
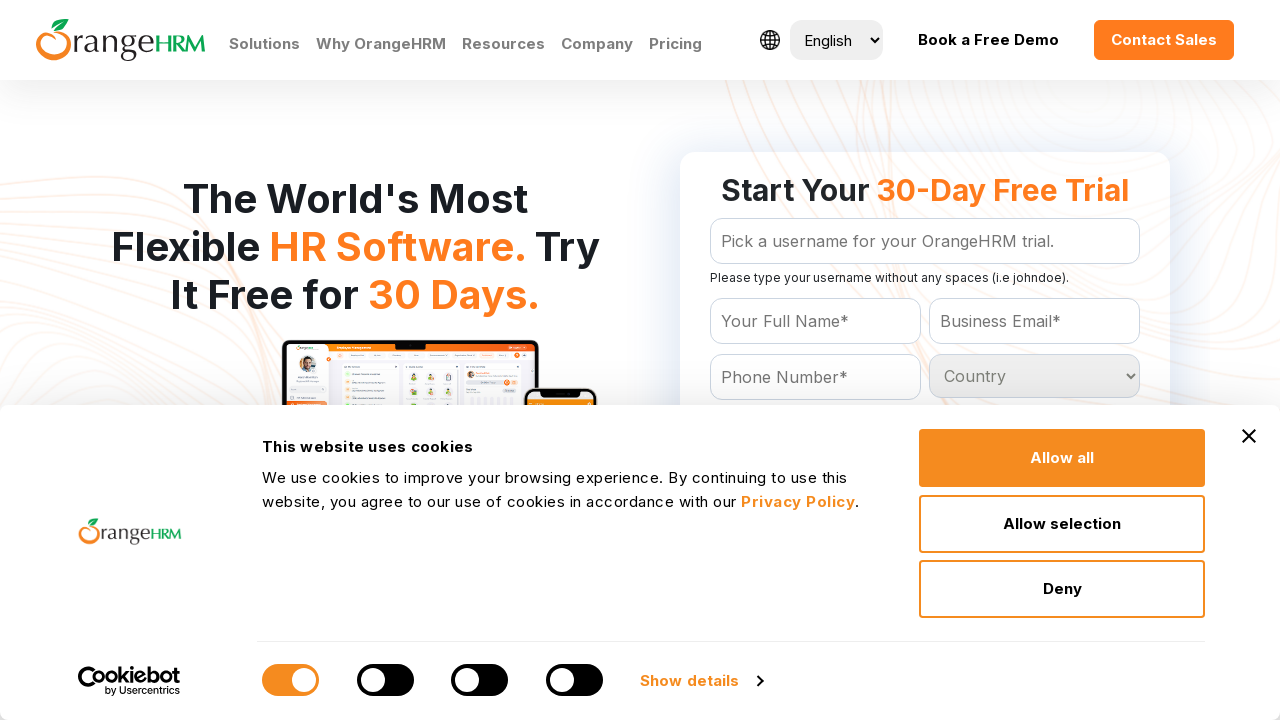

Extracted option text: 'Malta
	'
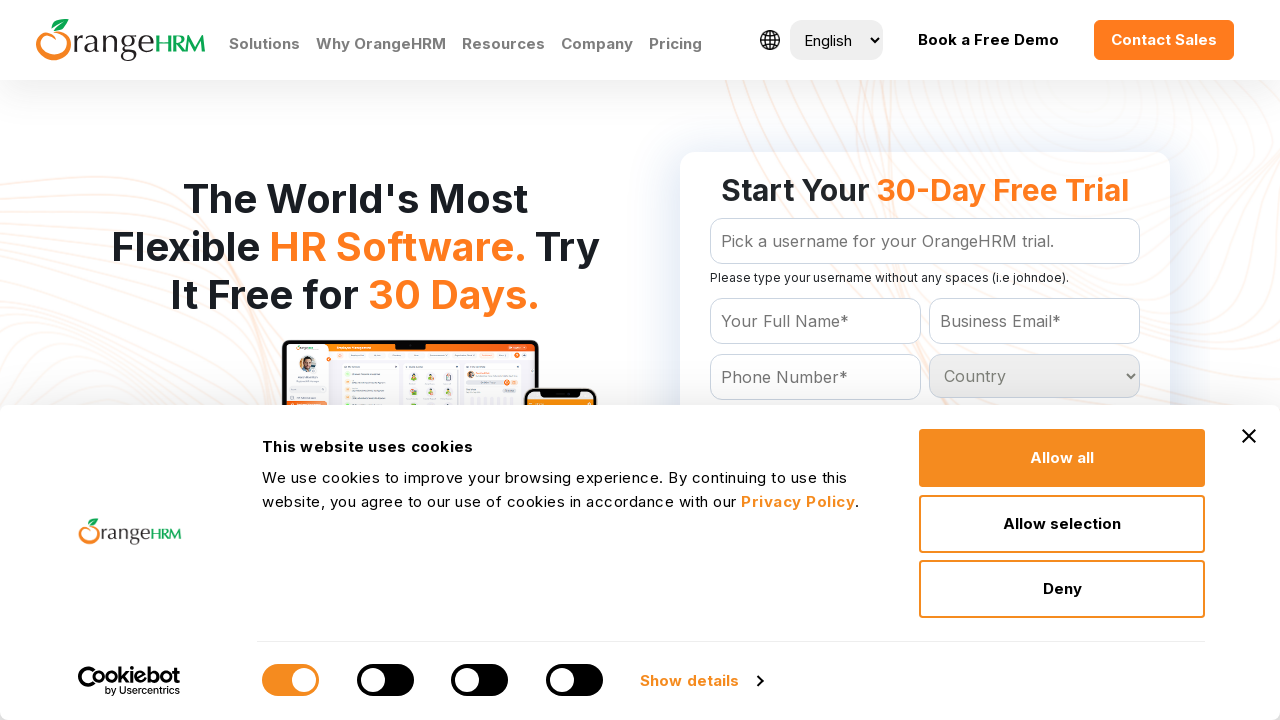

Extracted option text: 'Marshall Islands
	'
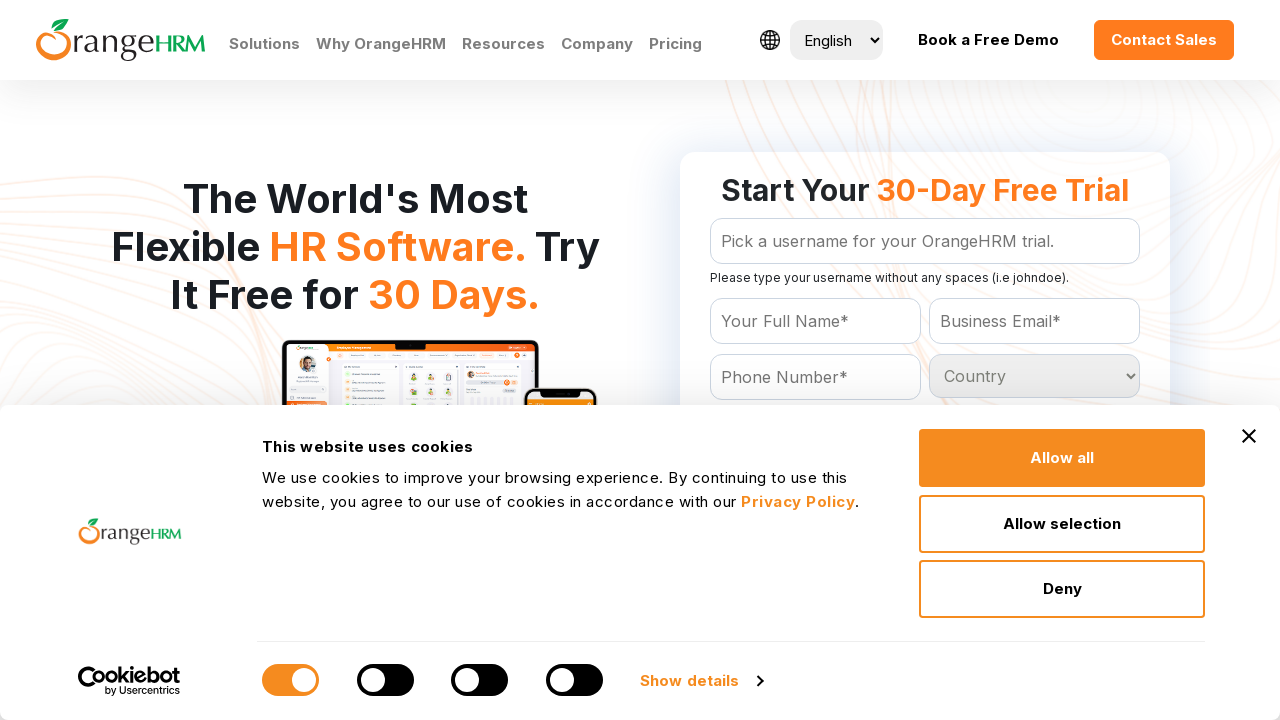

Extracted option text: 'Martinique
	'
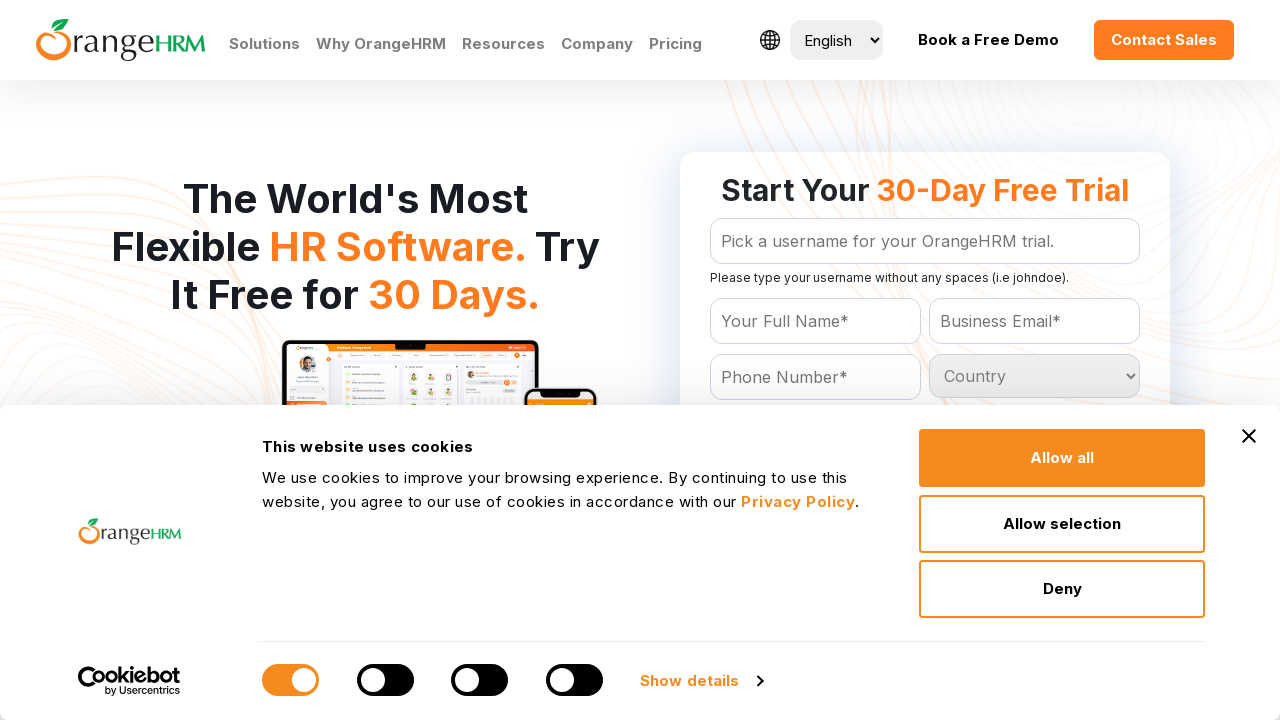

Extracted option text: 'Mauritania
	'
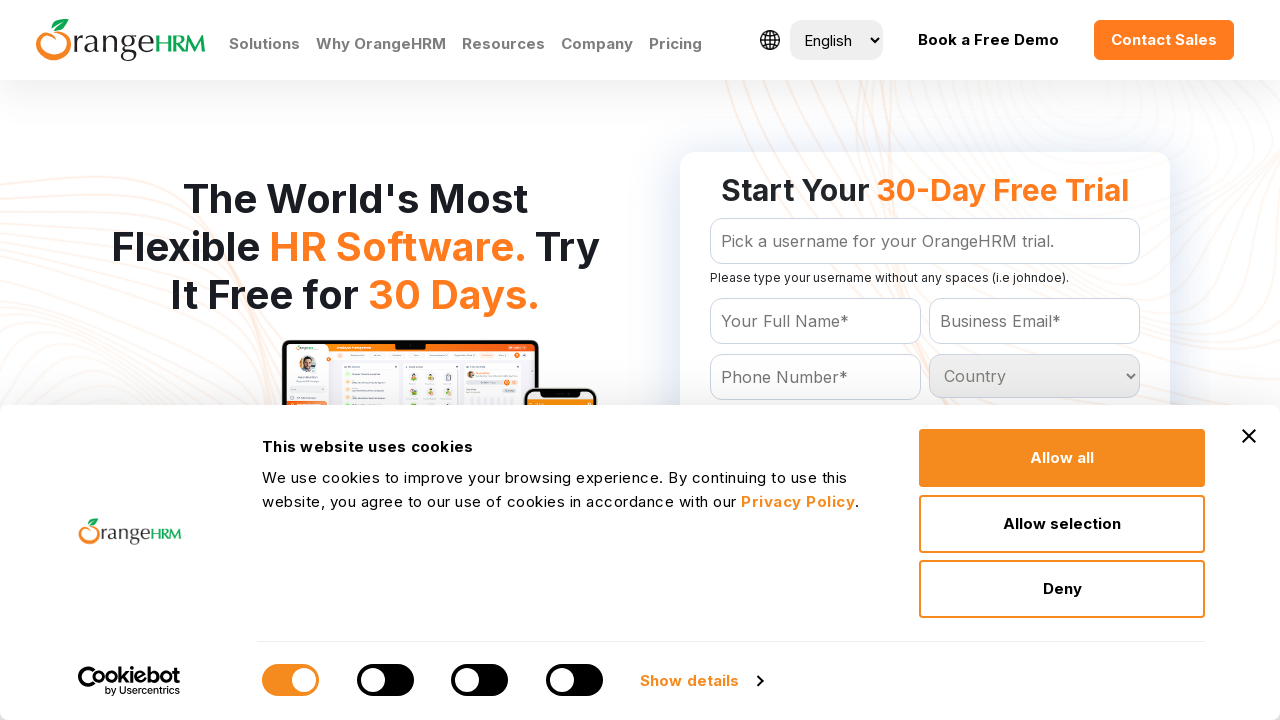

Extracted option text: 'Mauritius
	'
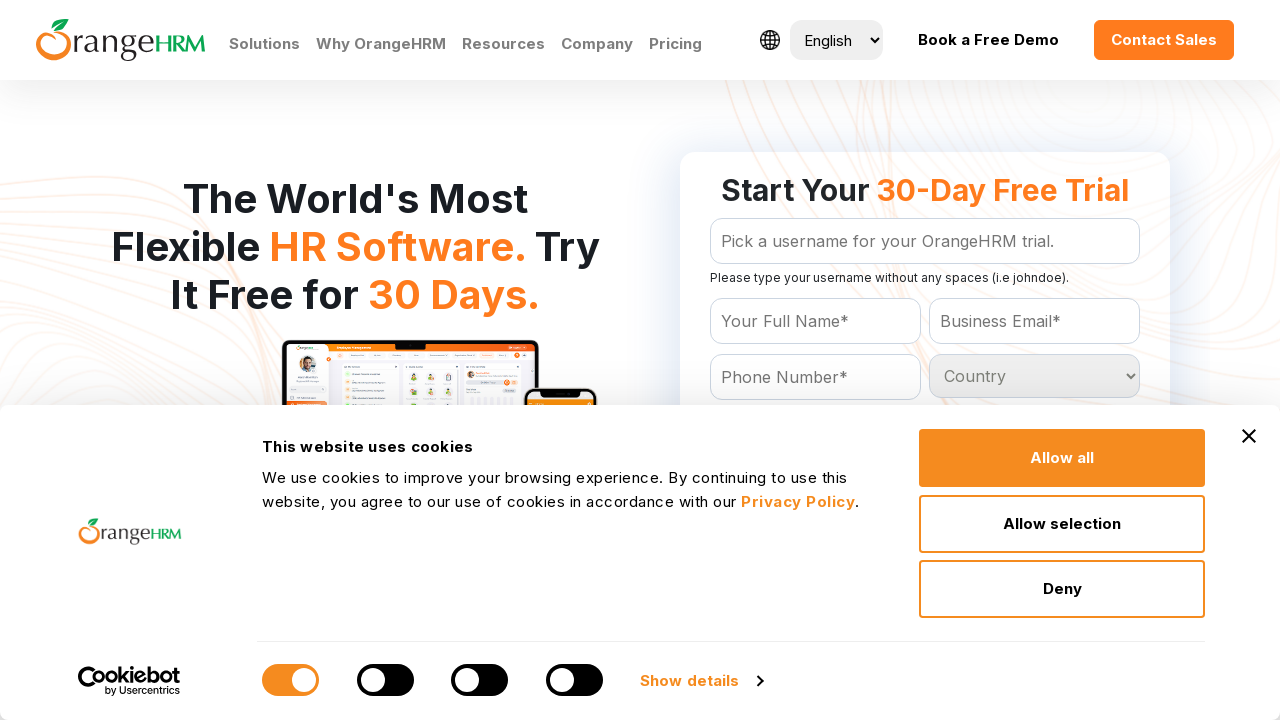

Extracted option text: 'Mayotte
	'
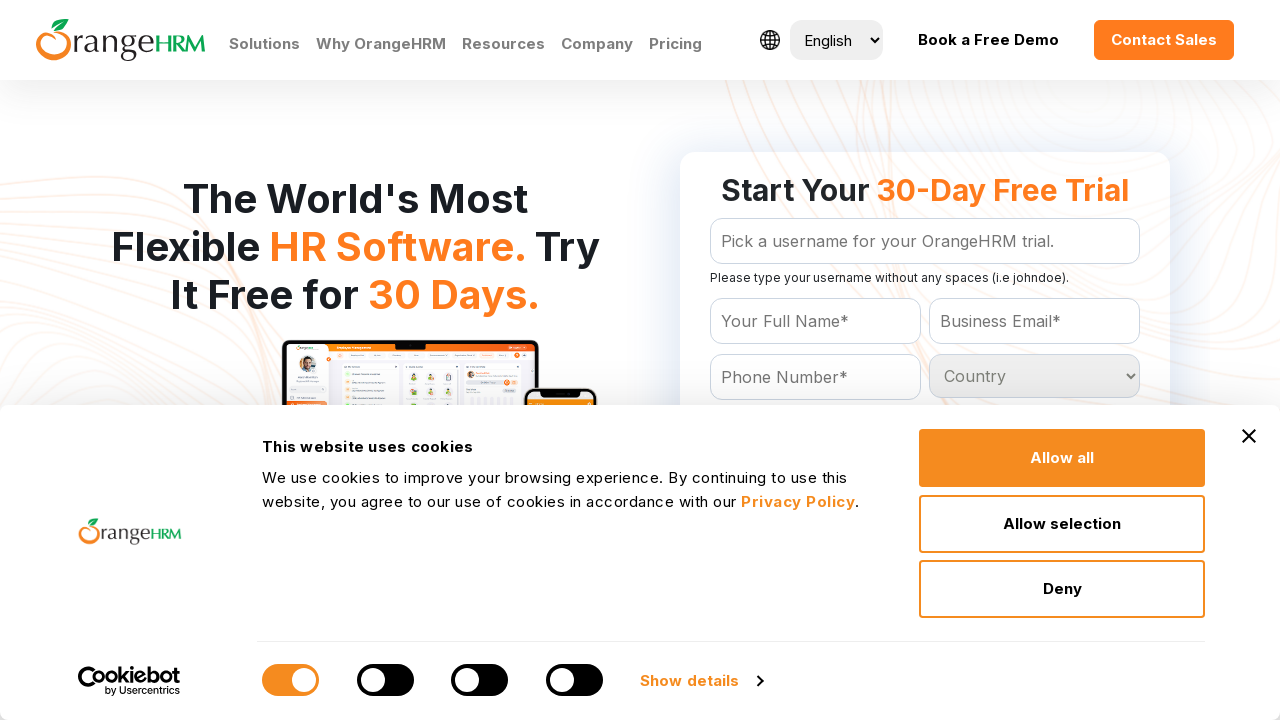

Extracted option text: 'Mexico
	'
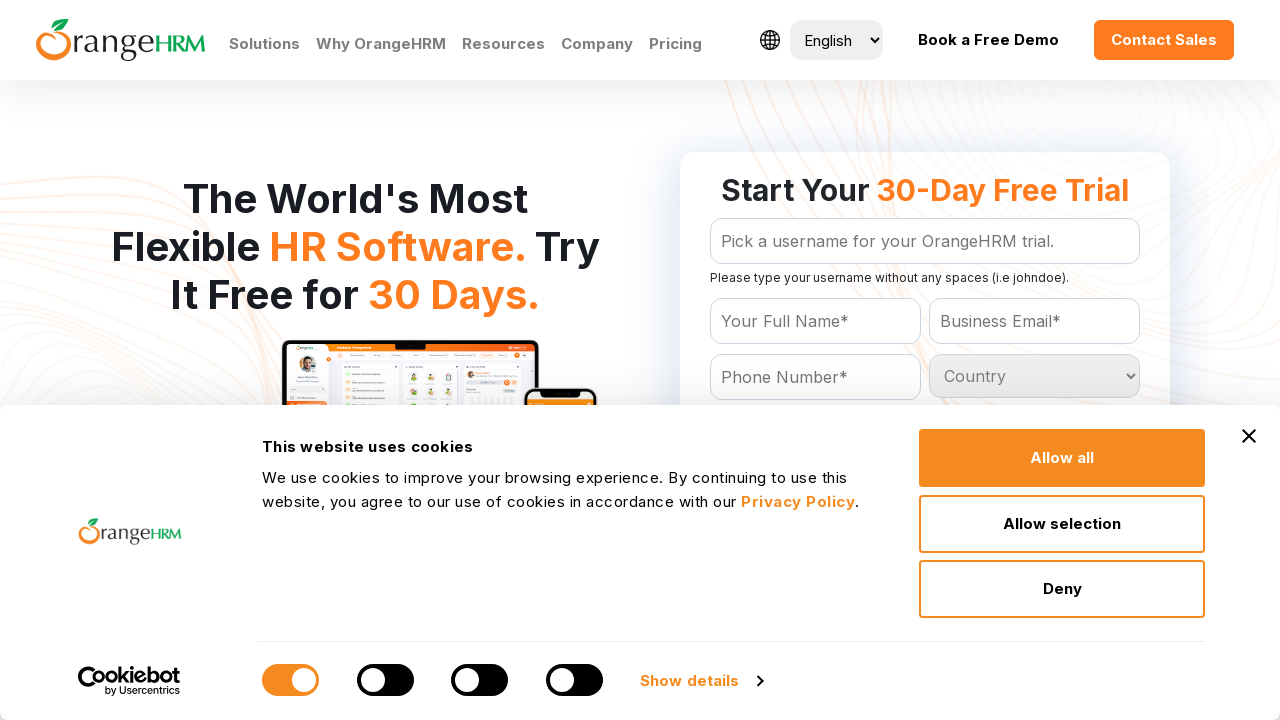

Extracted option text: 'Moldova
	'
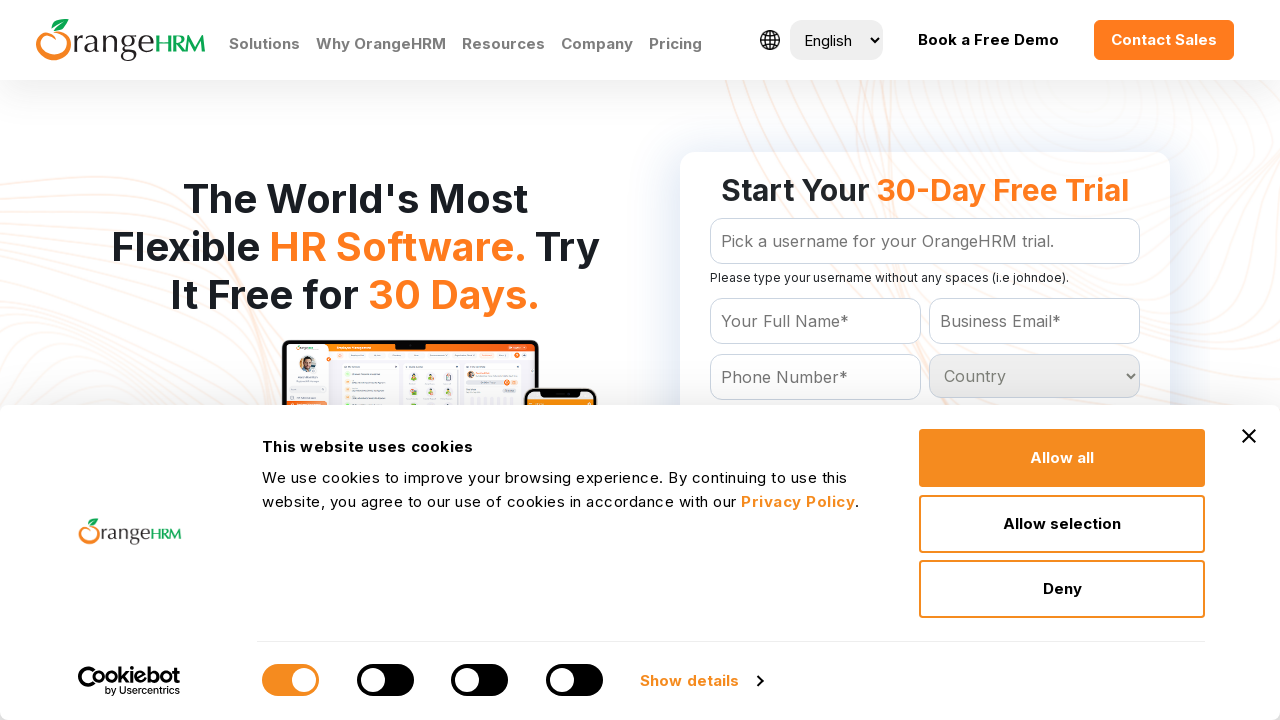

Extracted option text: 'Monaco
	'
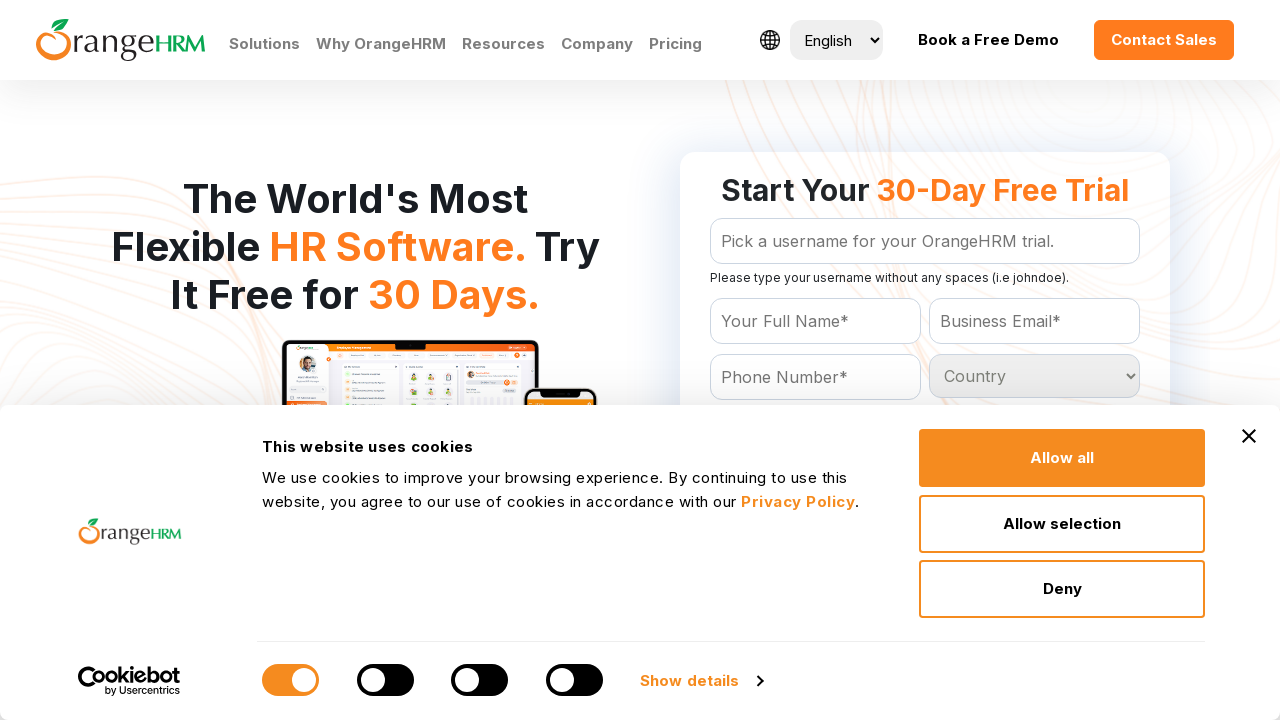

Extracted option text: 'Montenegro
	'
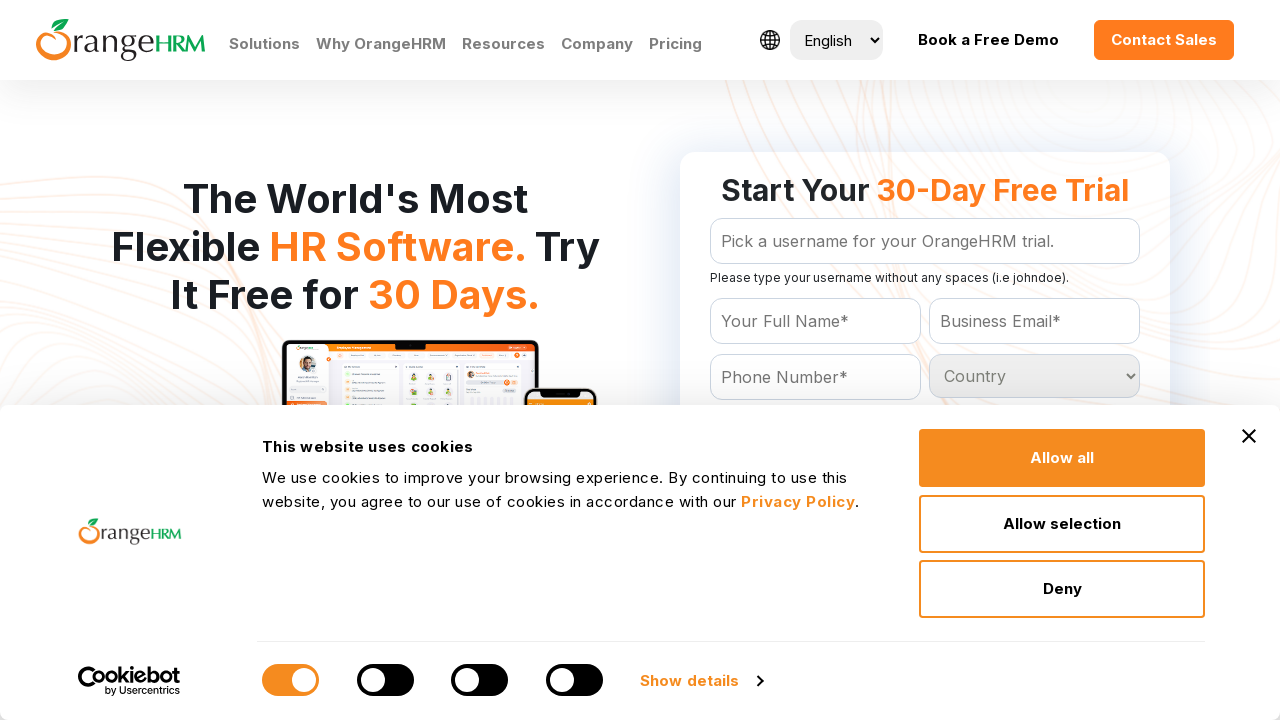

Extracted option text: 'Mongolia
	'
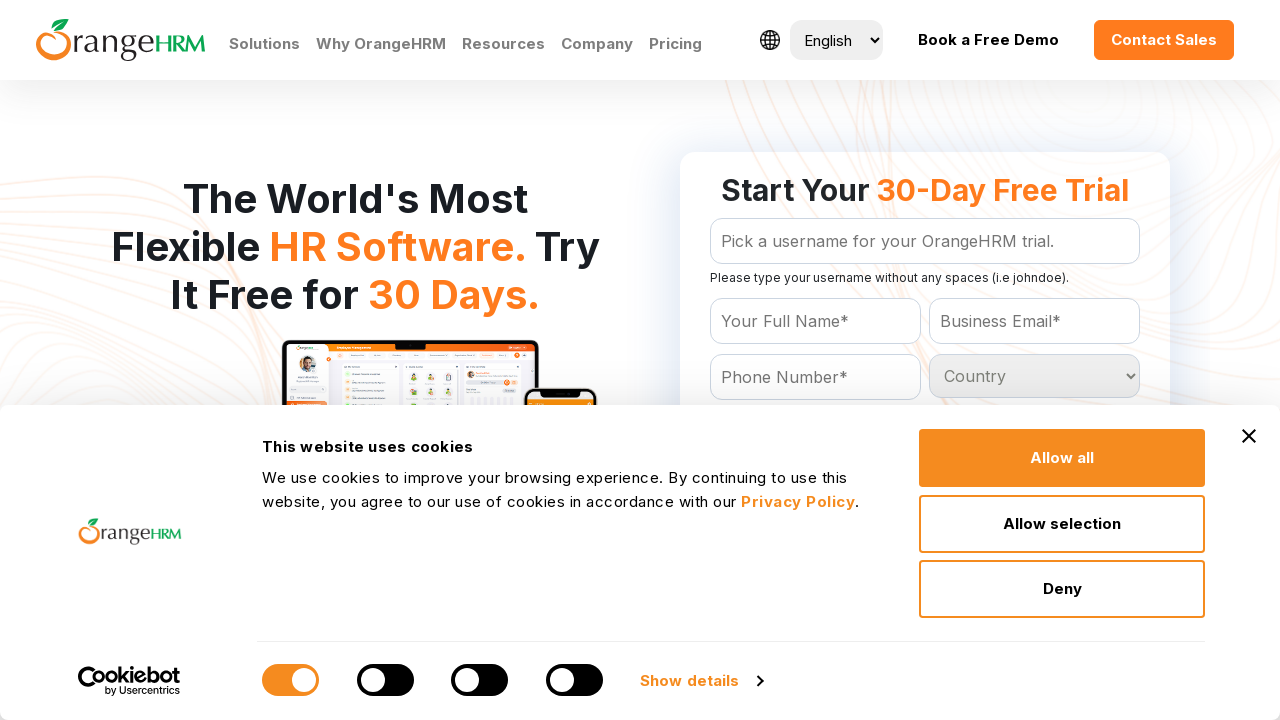

Extracted option text: 'Morocco
	'
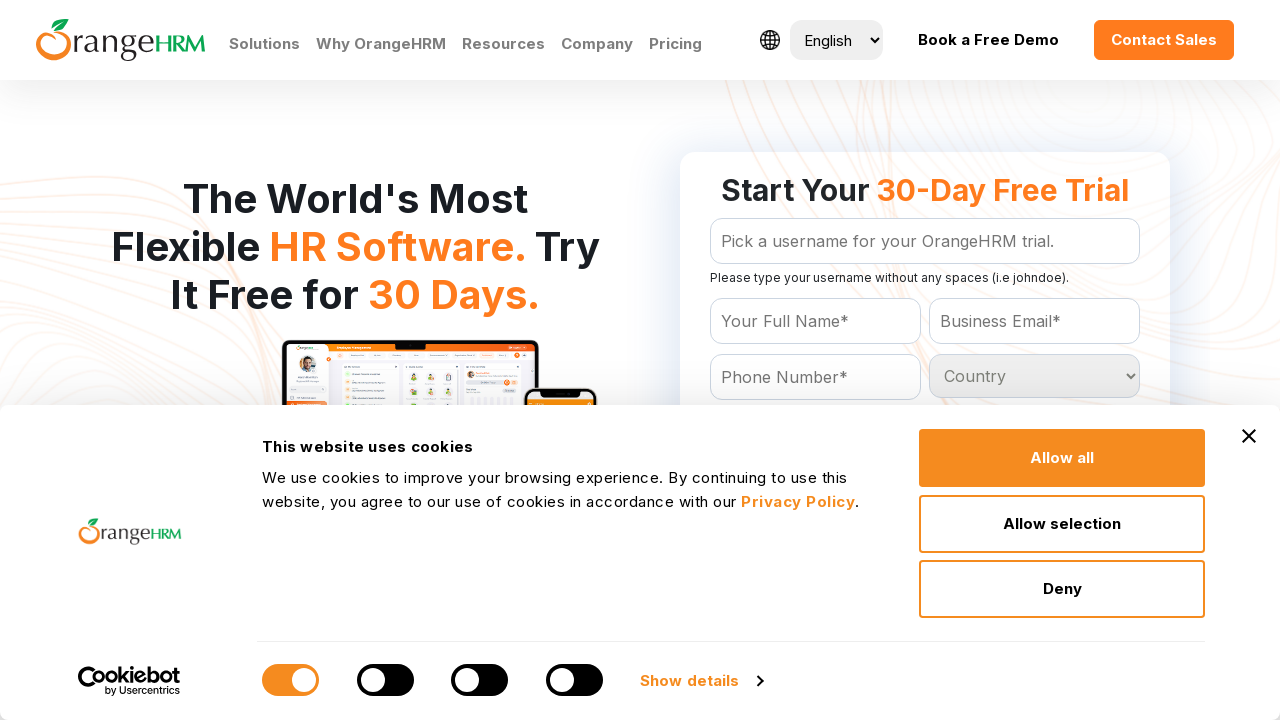

Extracted option text: 'Mozambique
	'
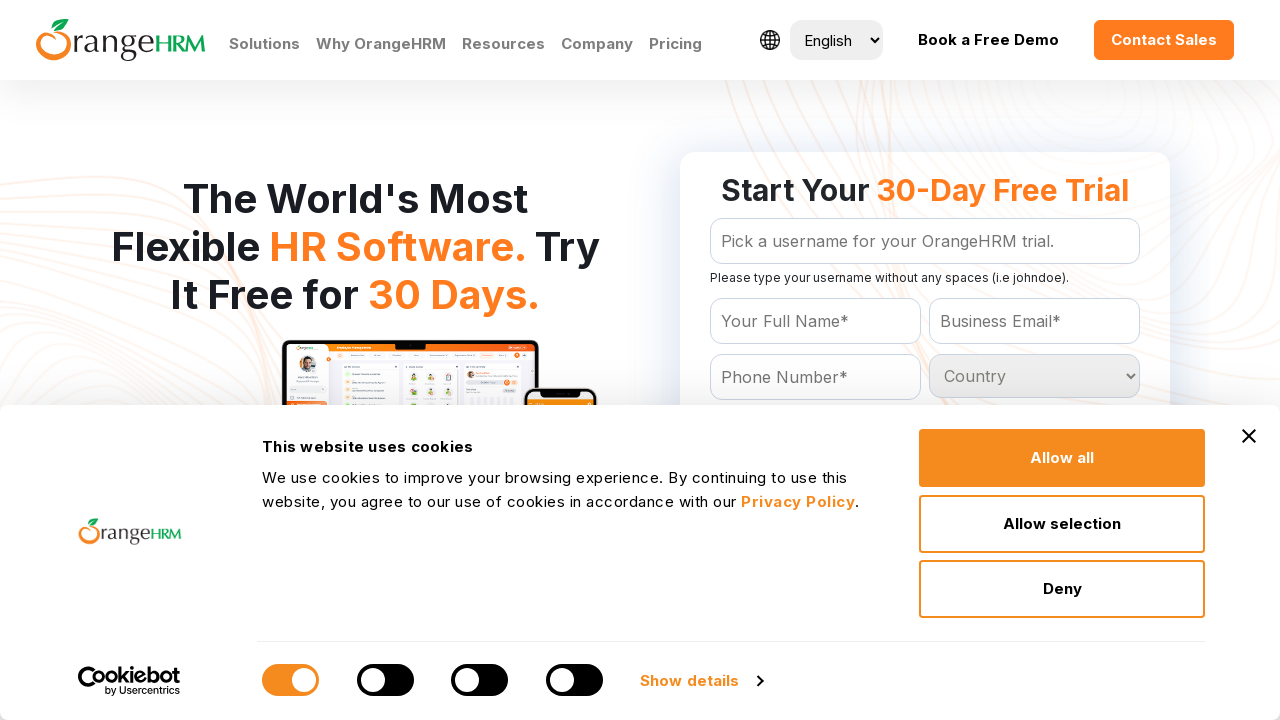

Extracted option text: 'Myanmar
	'
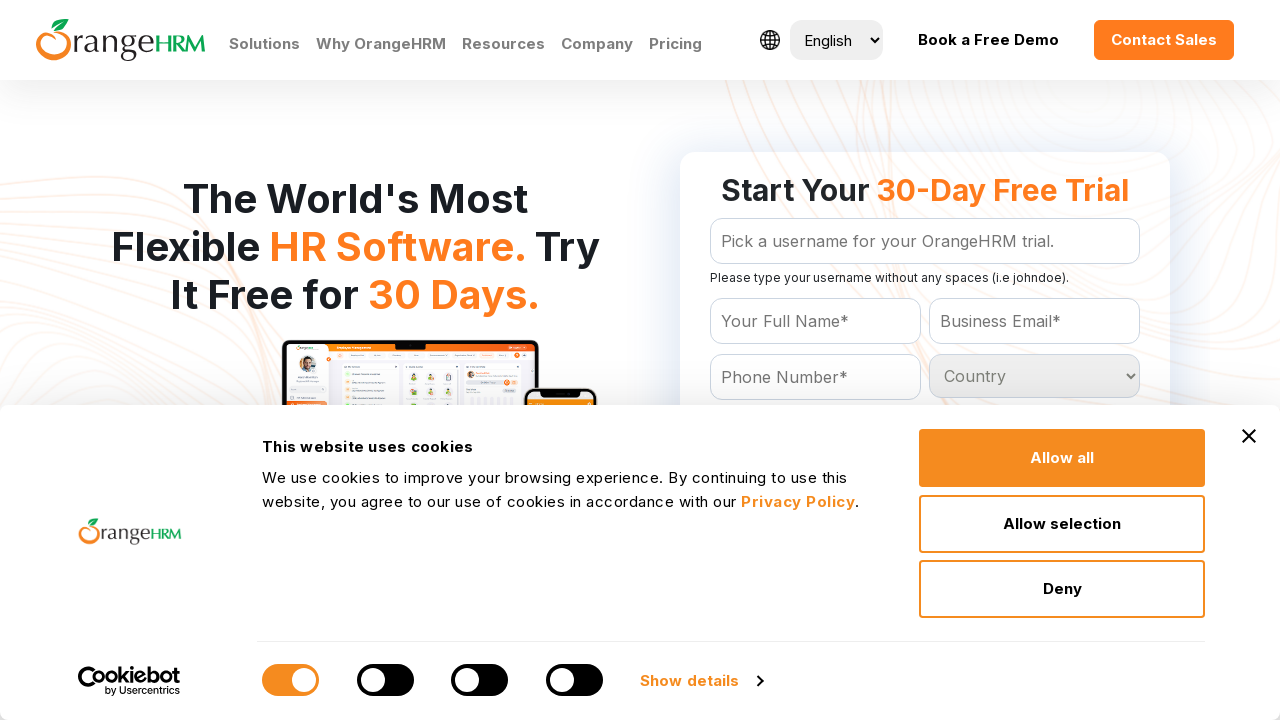

Extracted option text: 'Namibia
	'
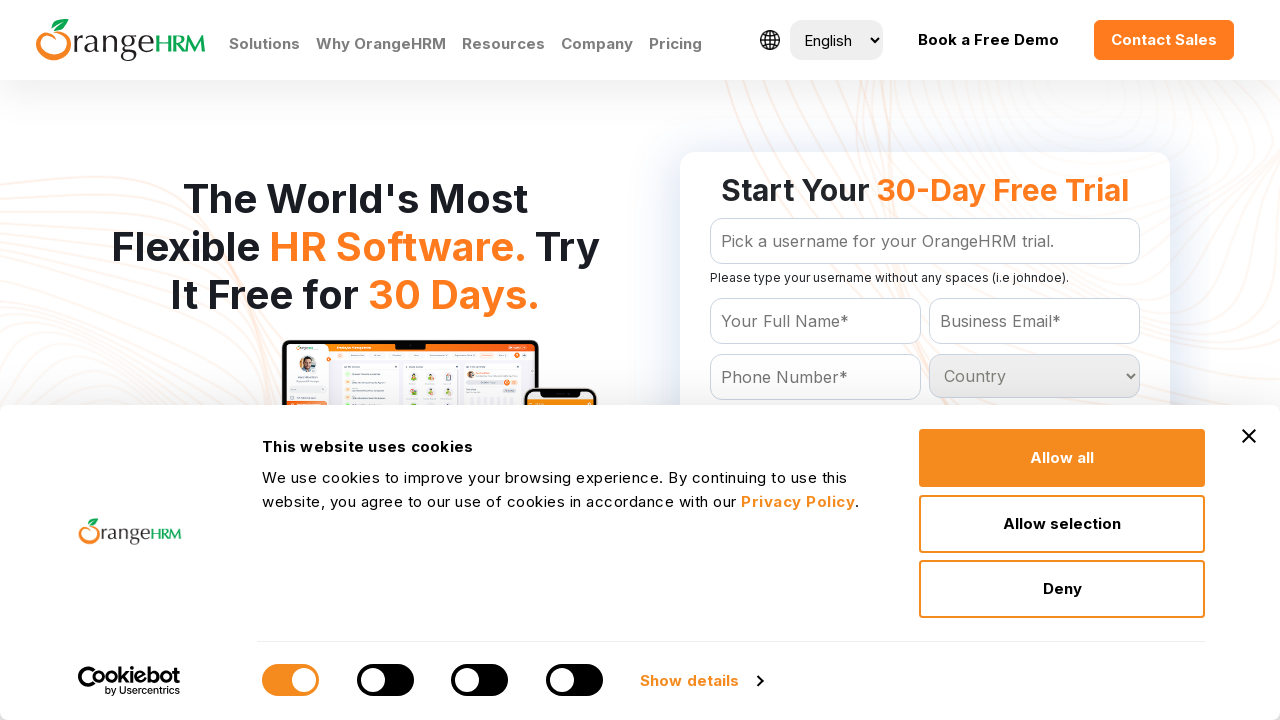

Extracted option text: 'Nauru
	'
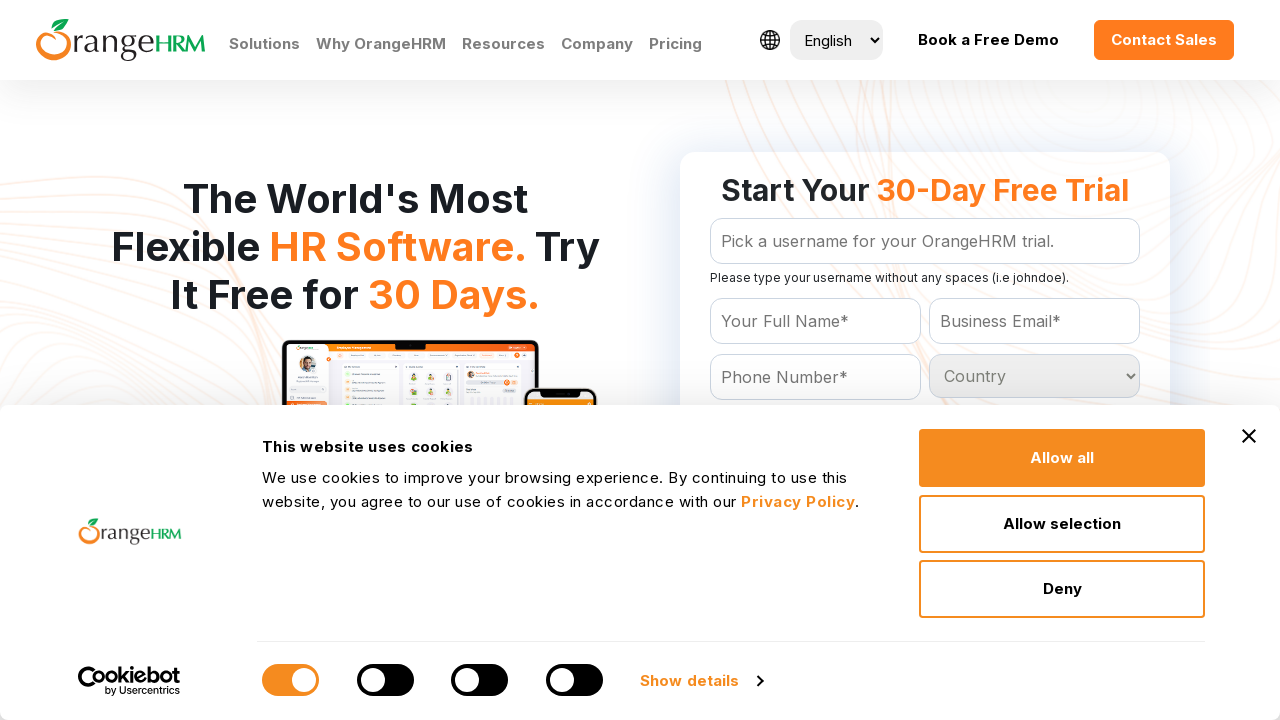

Extracted option text: 'Nepal
	'
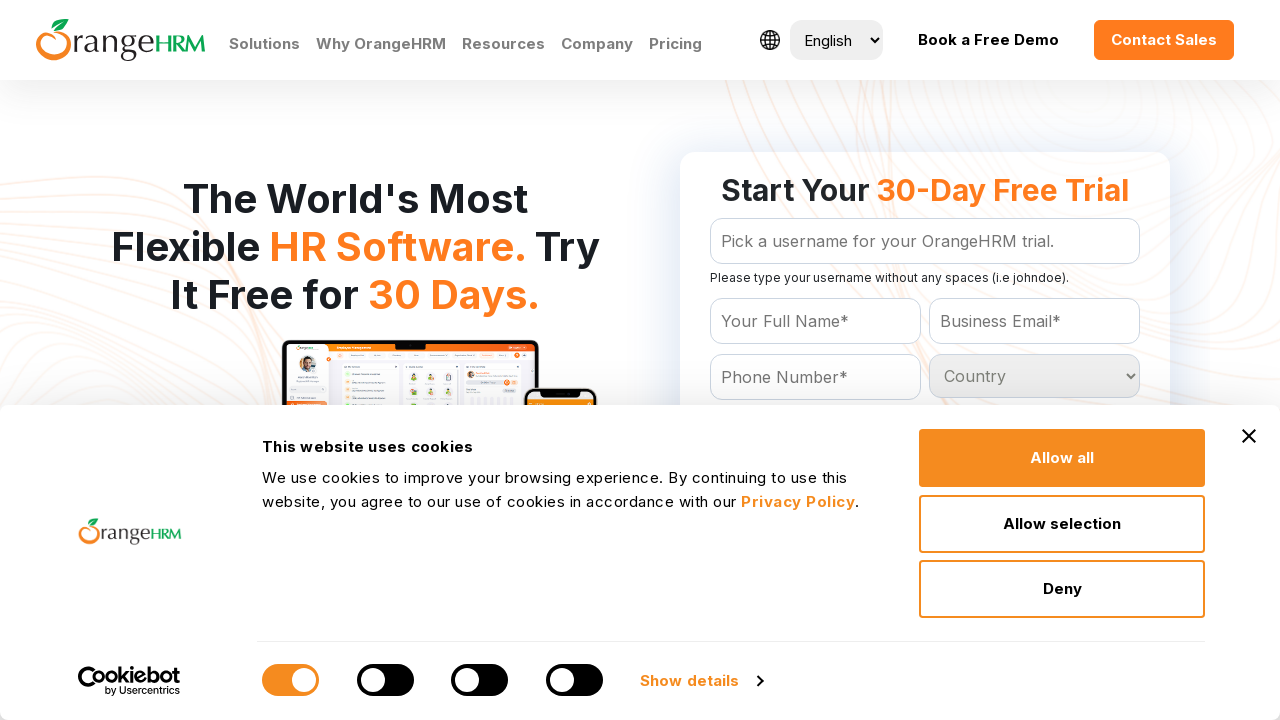

Extracted option text: 'Netherlands
	'
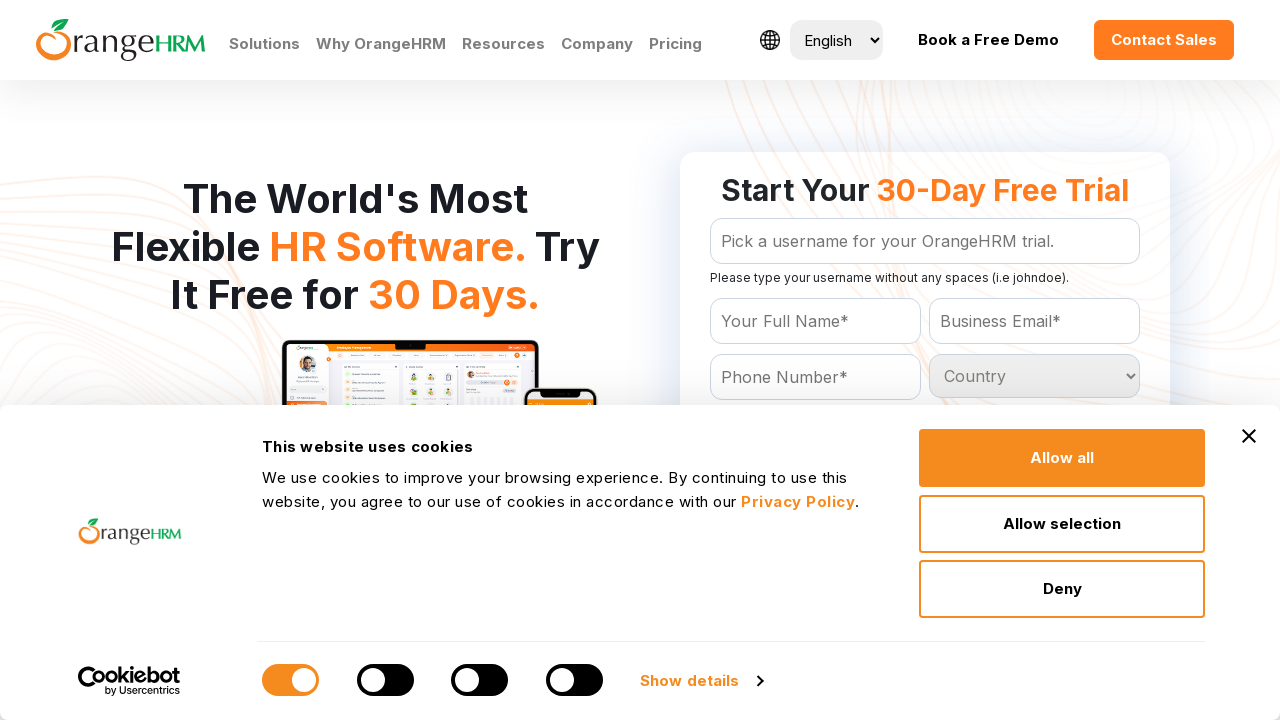

Extracted option text: 'Netherlands Antilles
	'
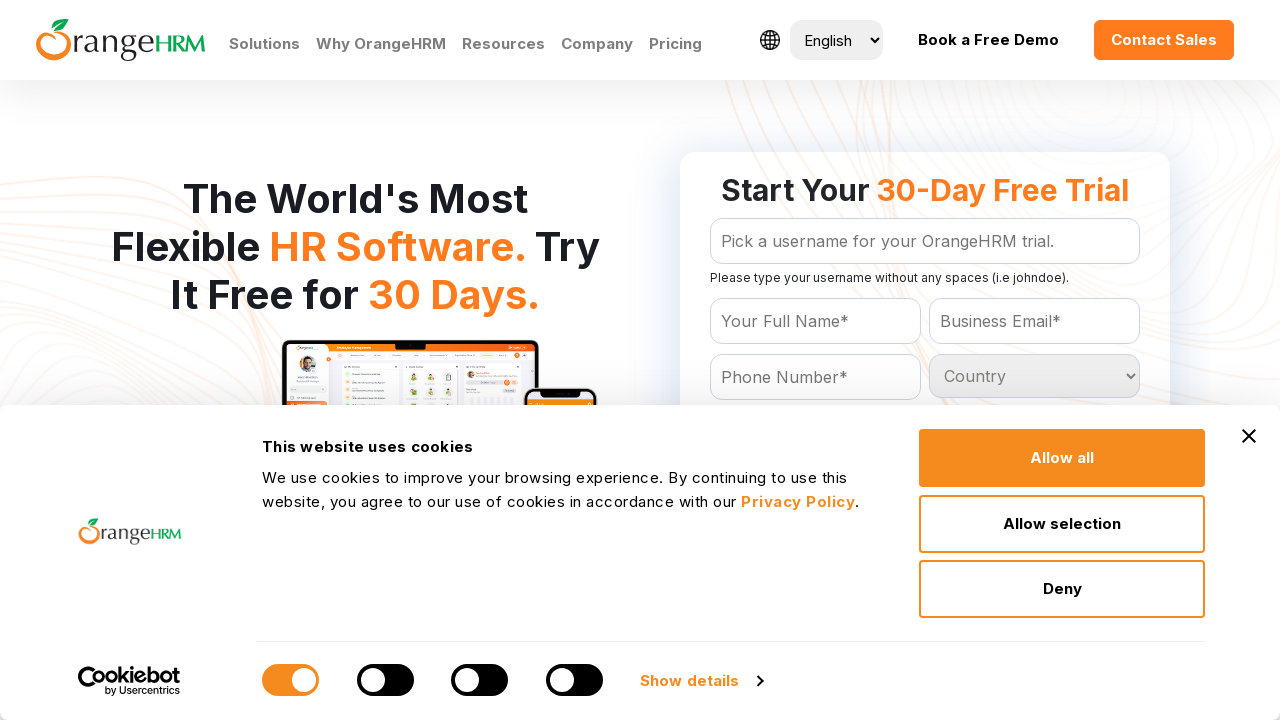

Extracted option text: 'New Caledonia
	'
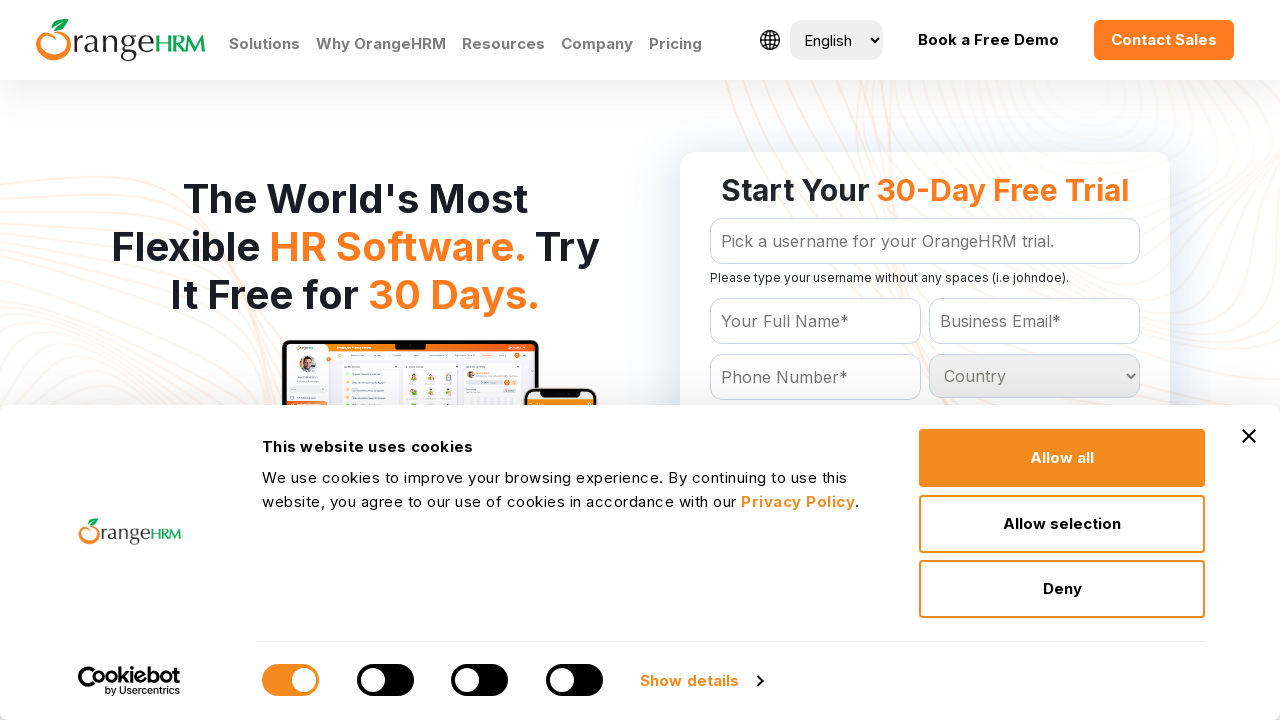

Extracted option text: 'New Zealand
	'
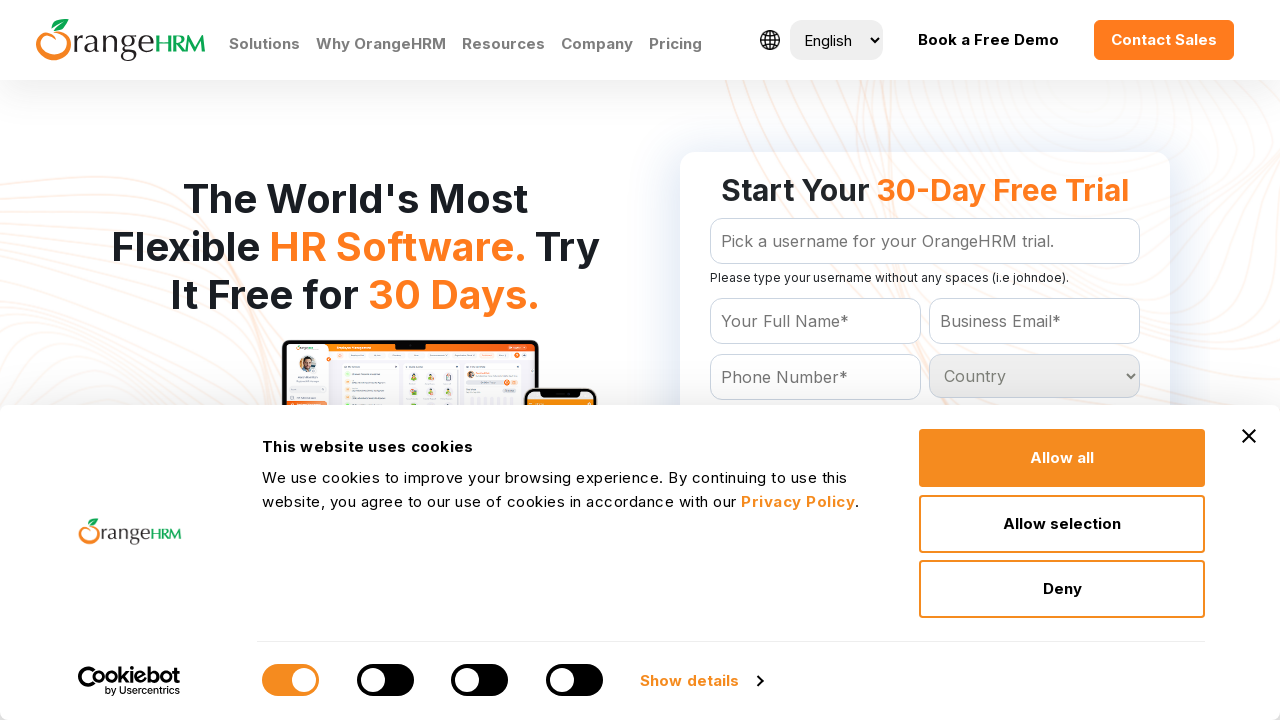

Extracted option text: 'Nicaragua
	'
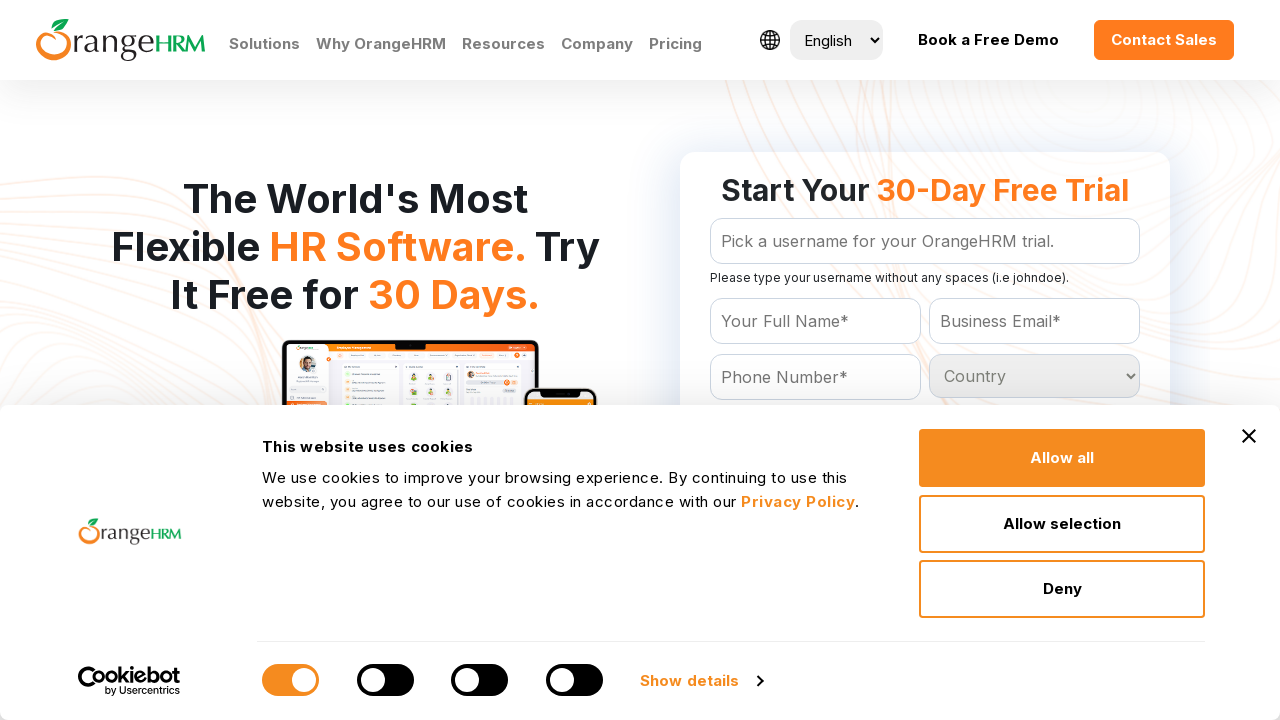

Extracted option text: 'Niger
	'
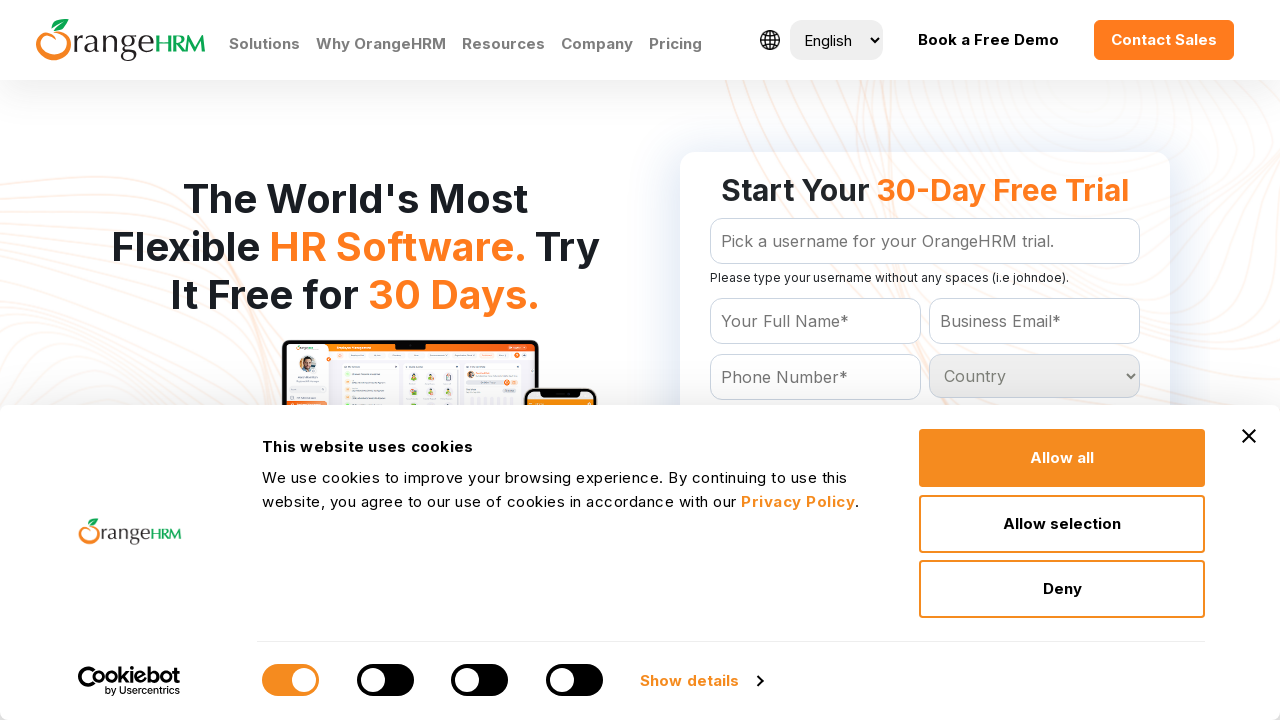

Extracted option text: 'Nigeria
	'
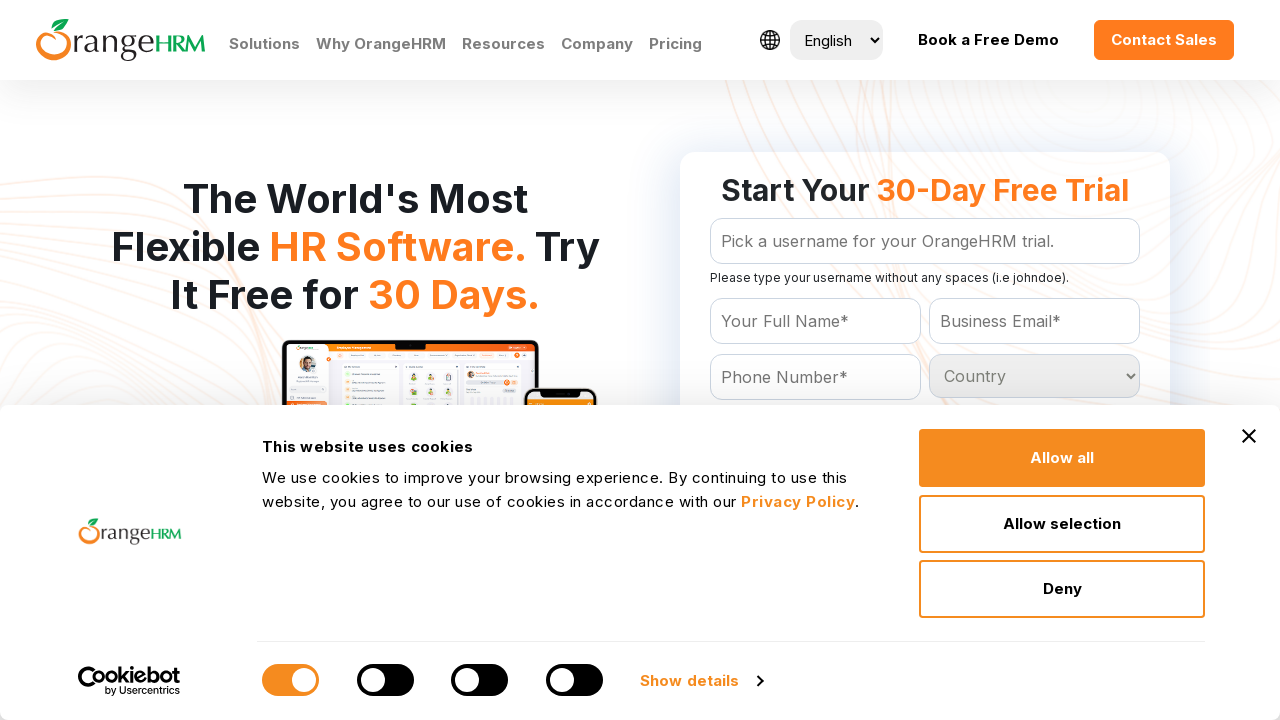

Extracted option text: 'Niue
	'
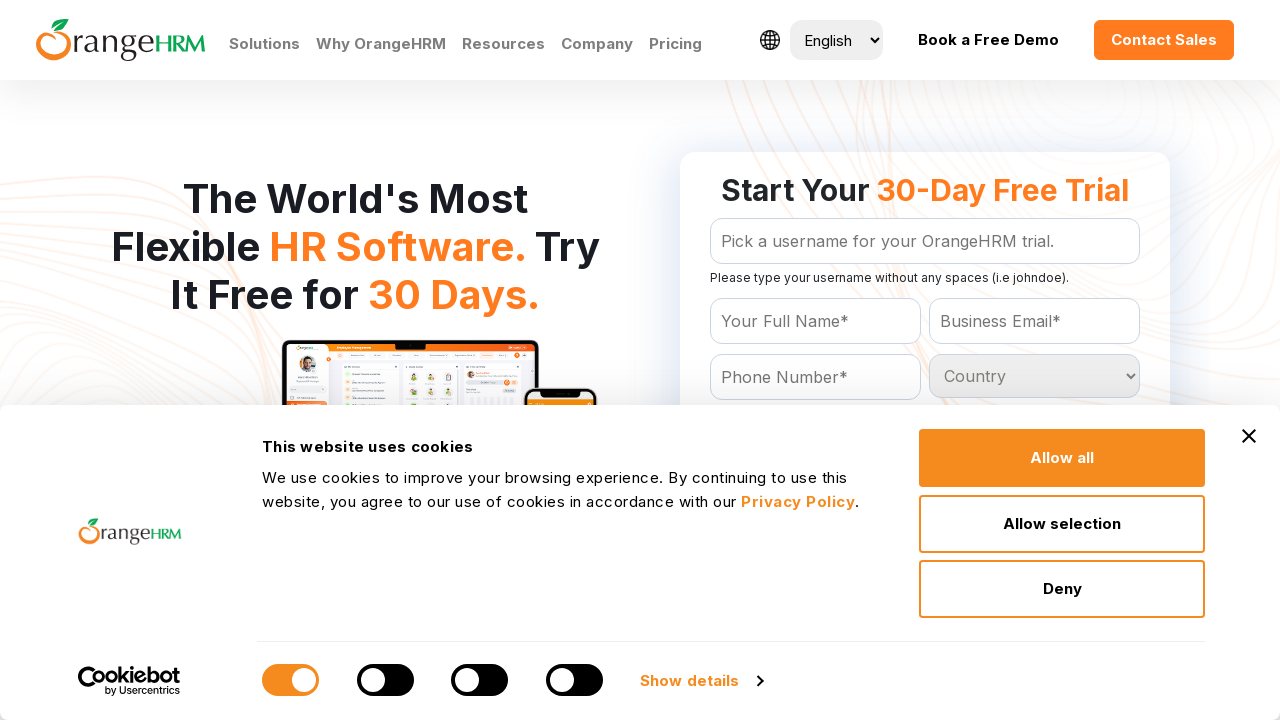

Extracted option text: 'Norfolk Island
	'
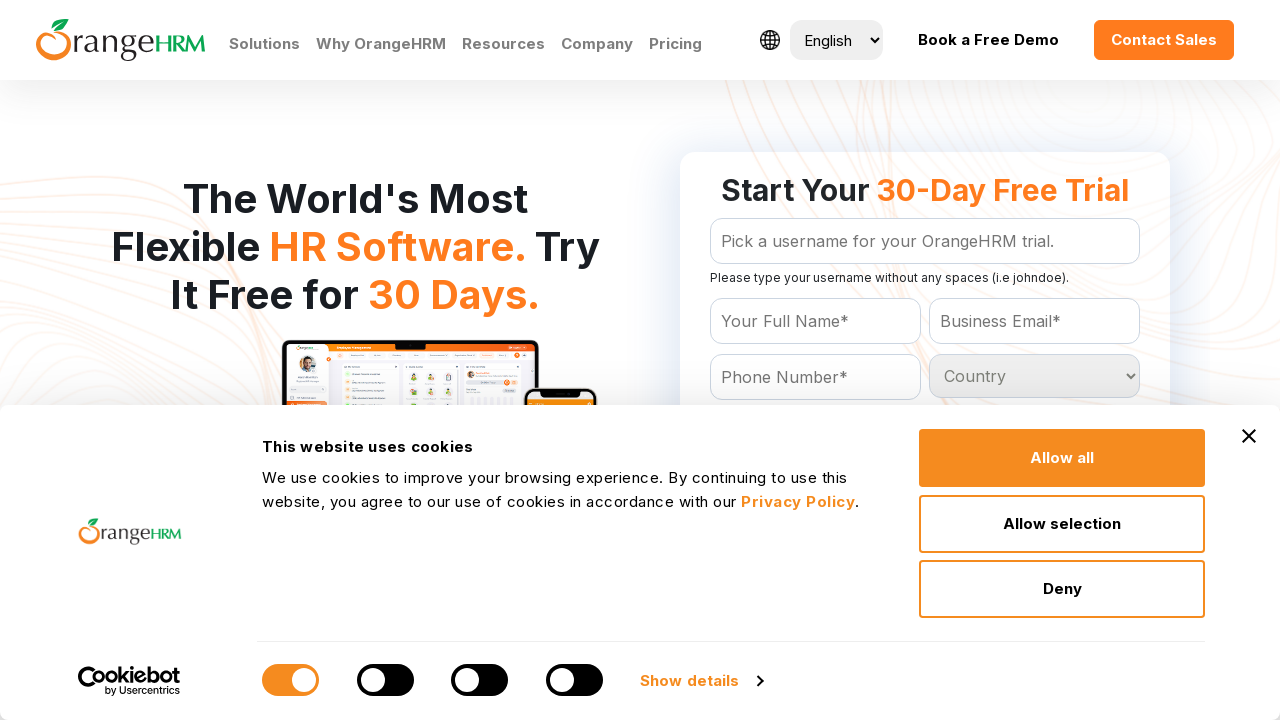

Extracted option text: 'Northern Mariana Islands
	'
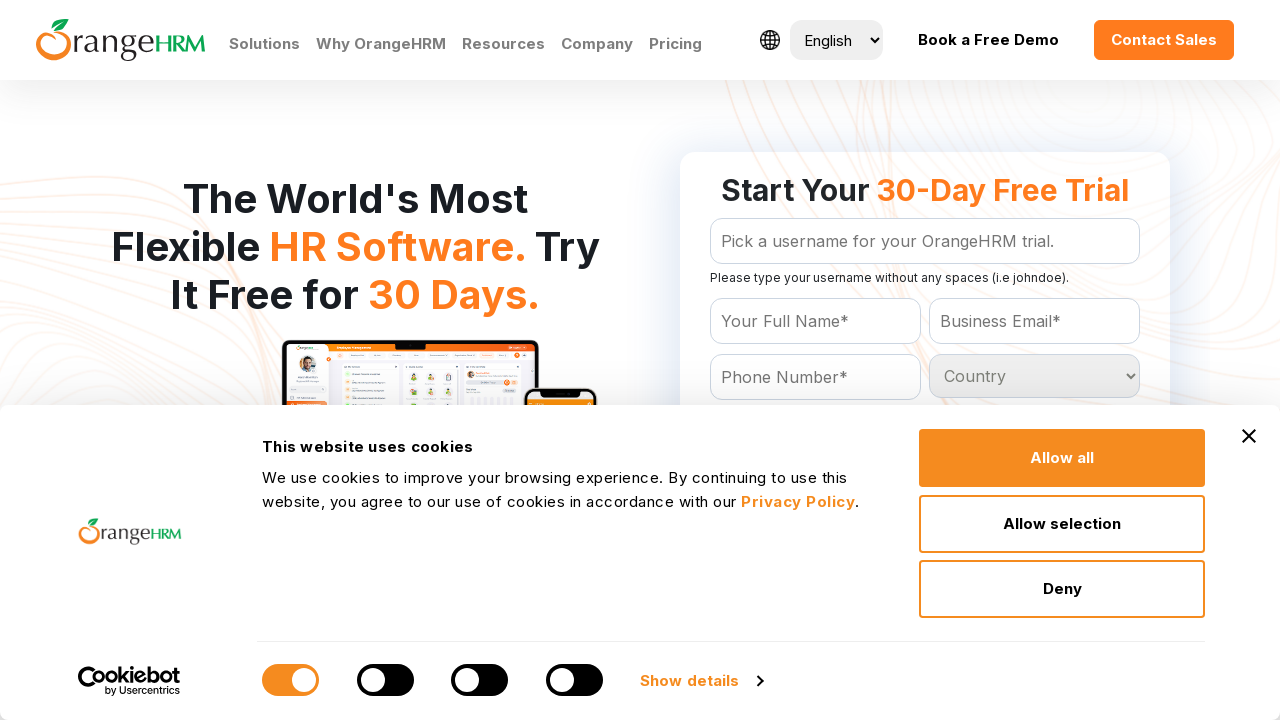

Extracted option text: 'Norway
	'
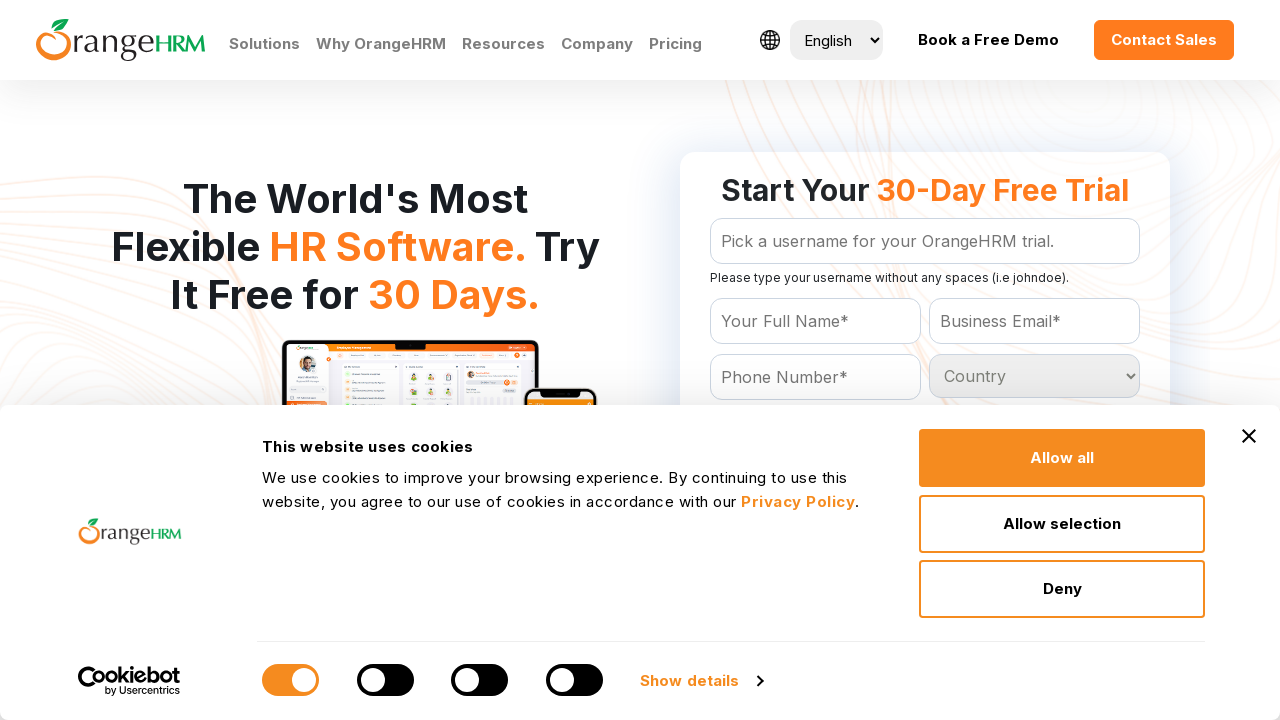

Extracted option text: 'Oman
	'
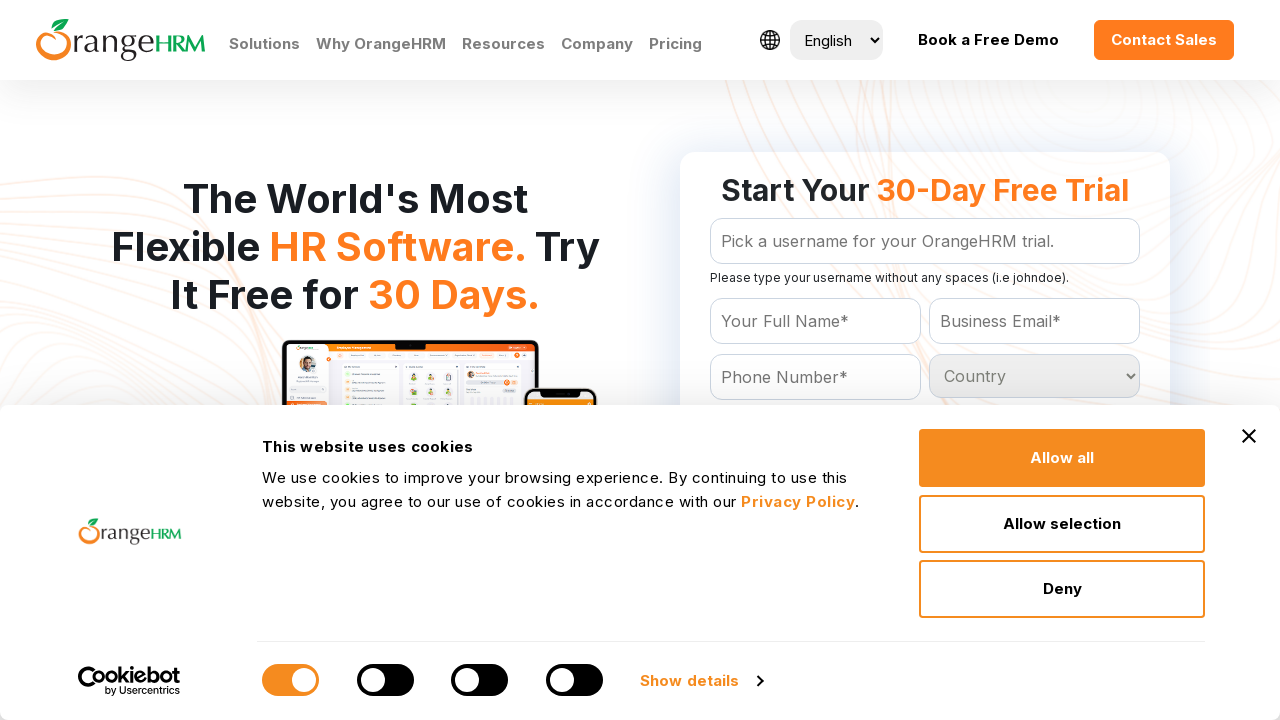

Extracted option text: 'Pakistan
	'
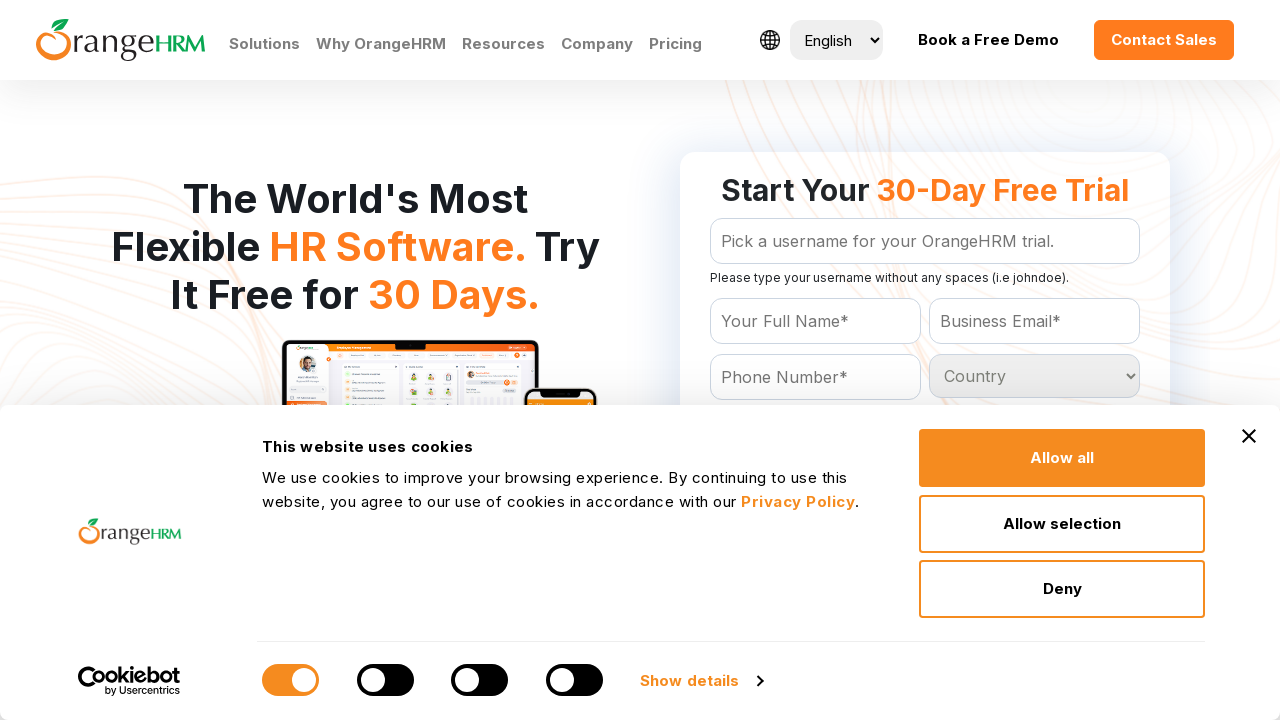

Extracted option text: 'Palau
	'
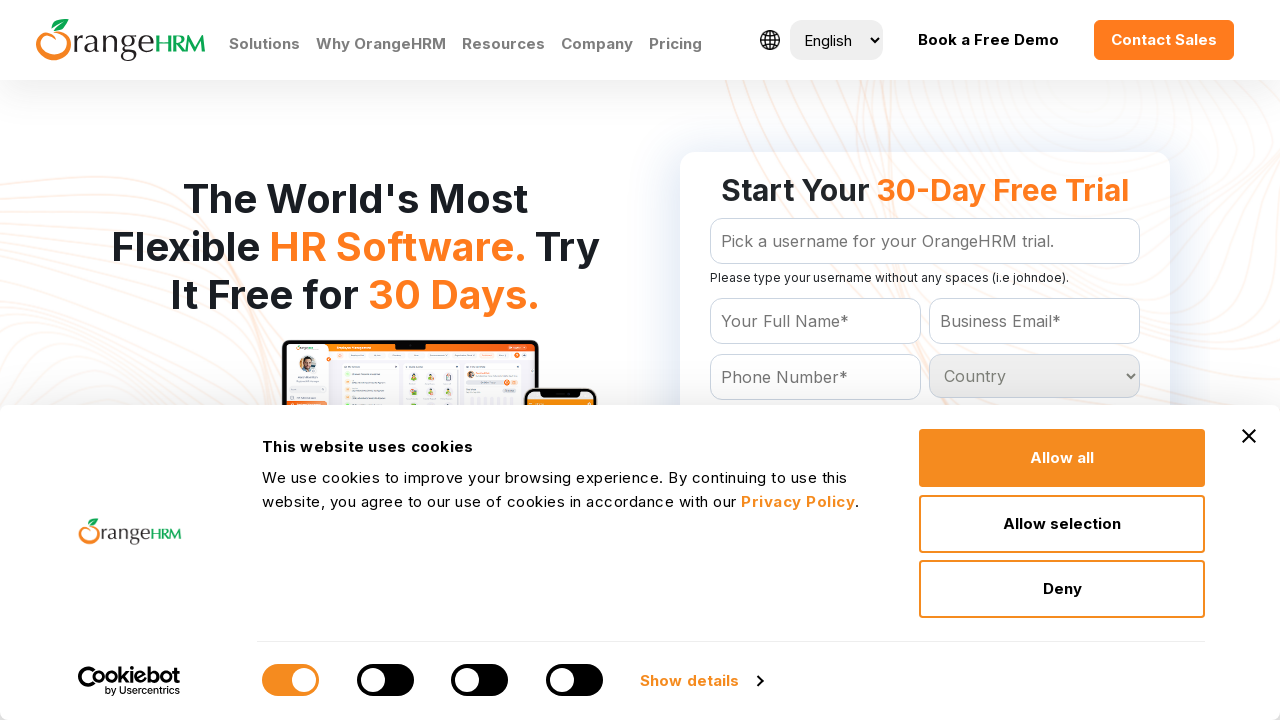

Extracted option text: 'Panama
	'
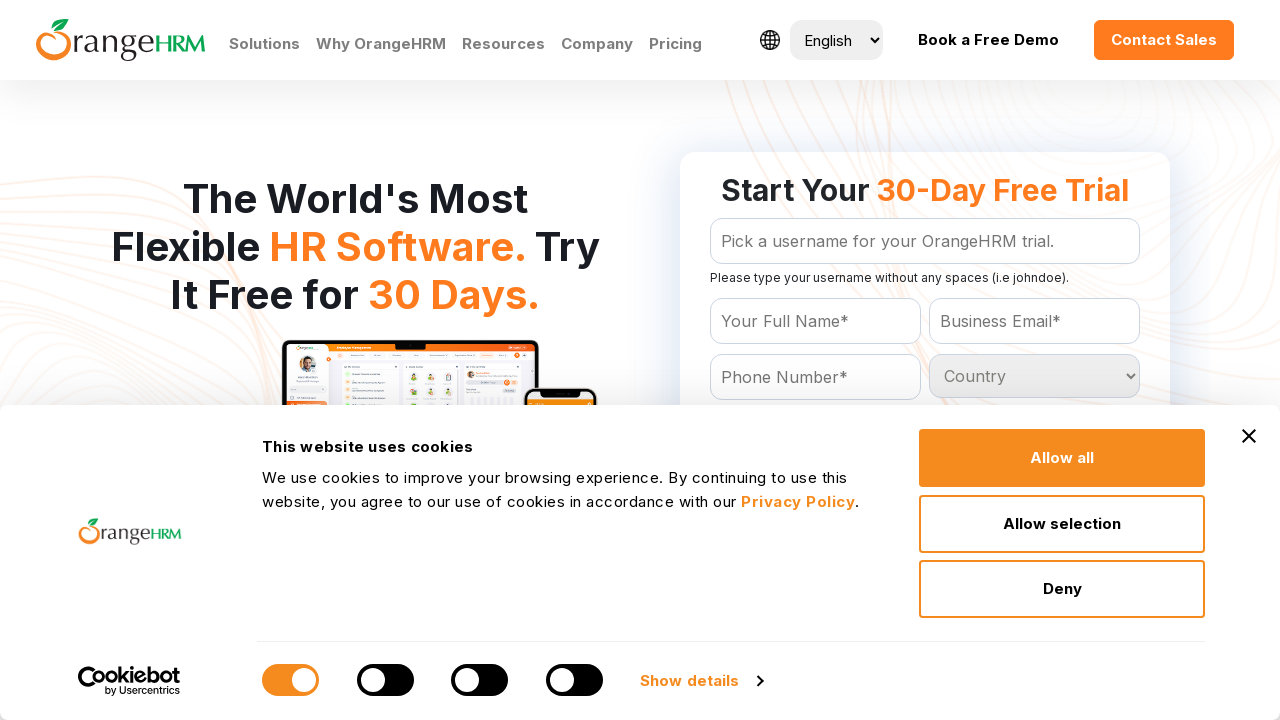

Extracted option text: 'Papua New Guinea
	'
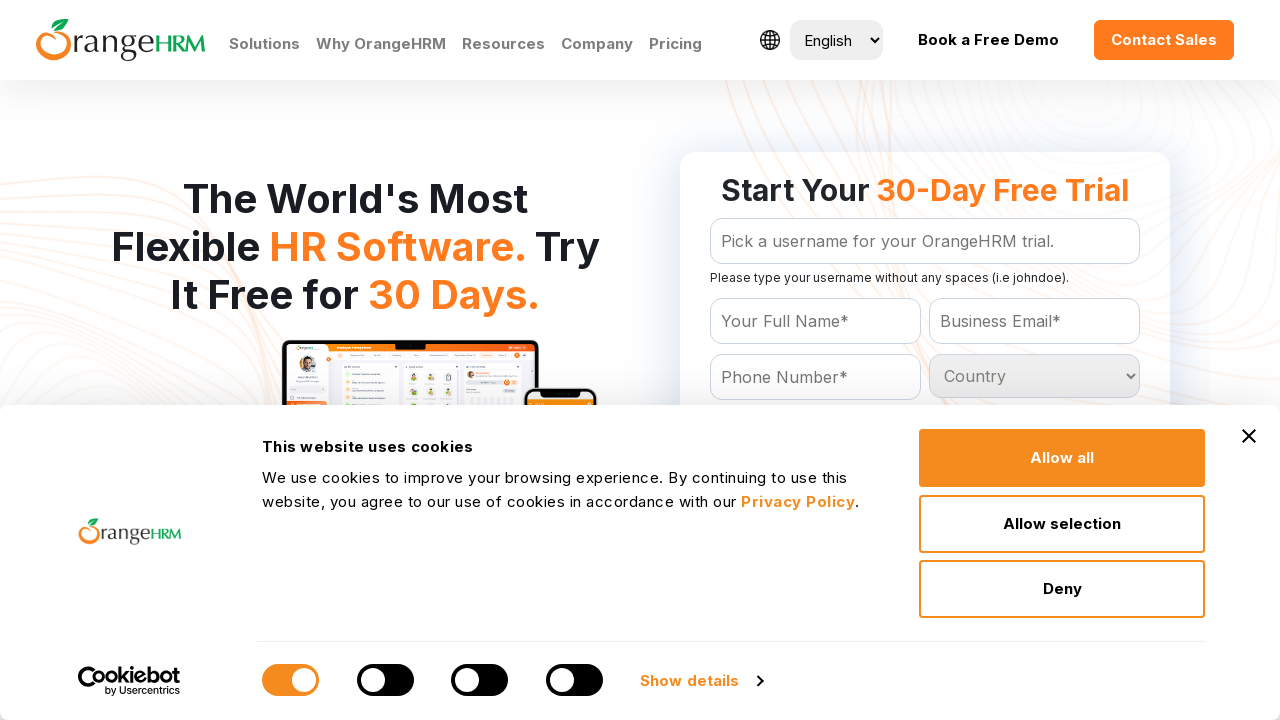

Extracted option text: 'Paraguay
	'
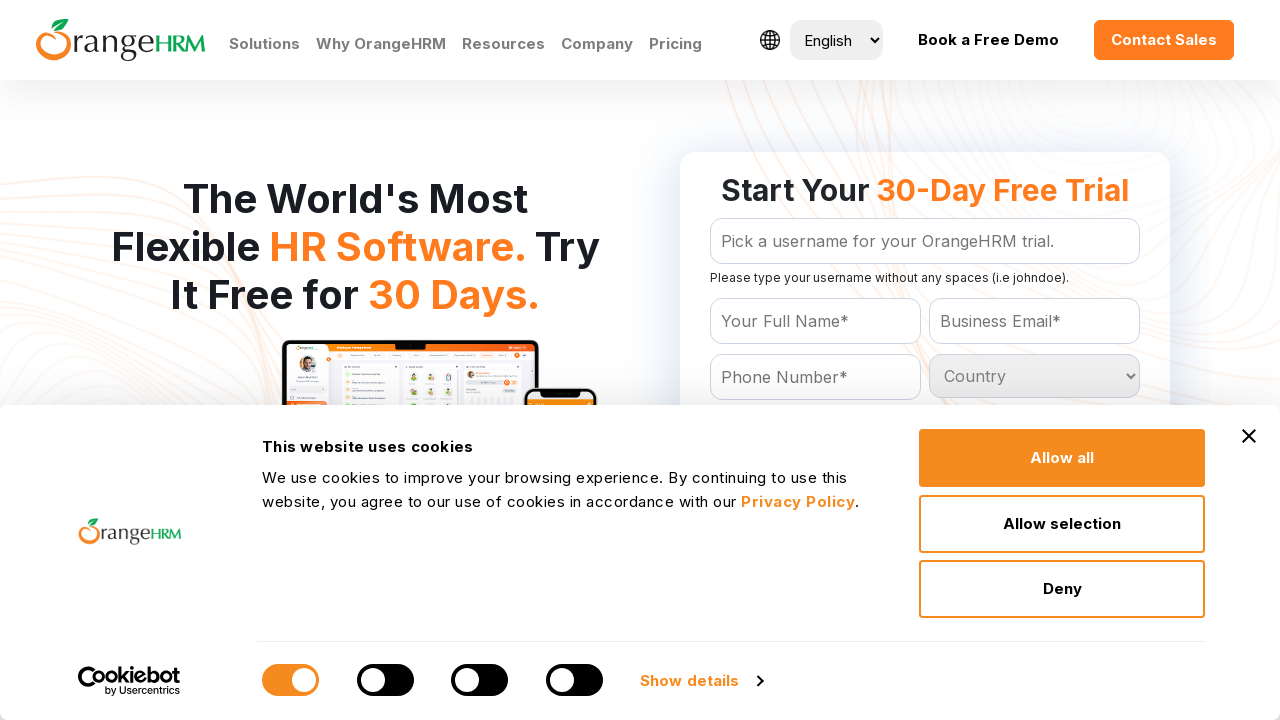

Extracted option text: 'Peru
	'
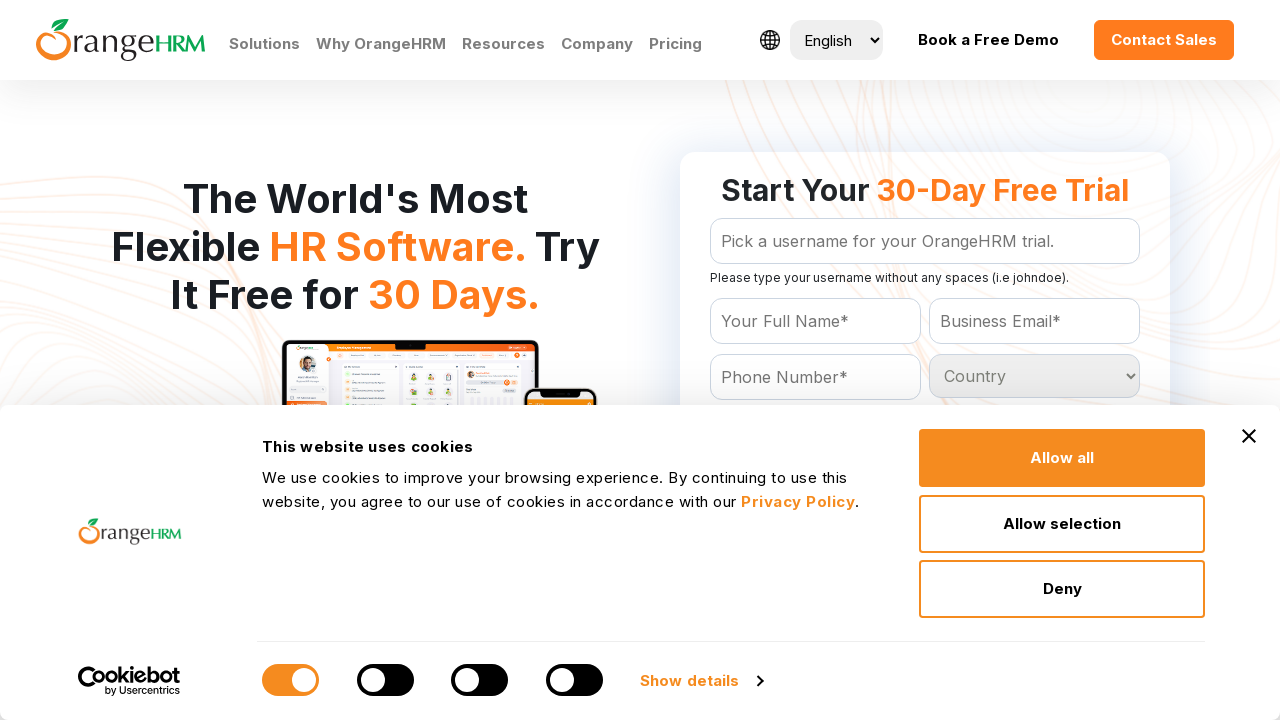

Extracted option text: 'Philippines
	'
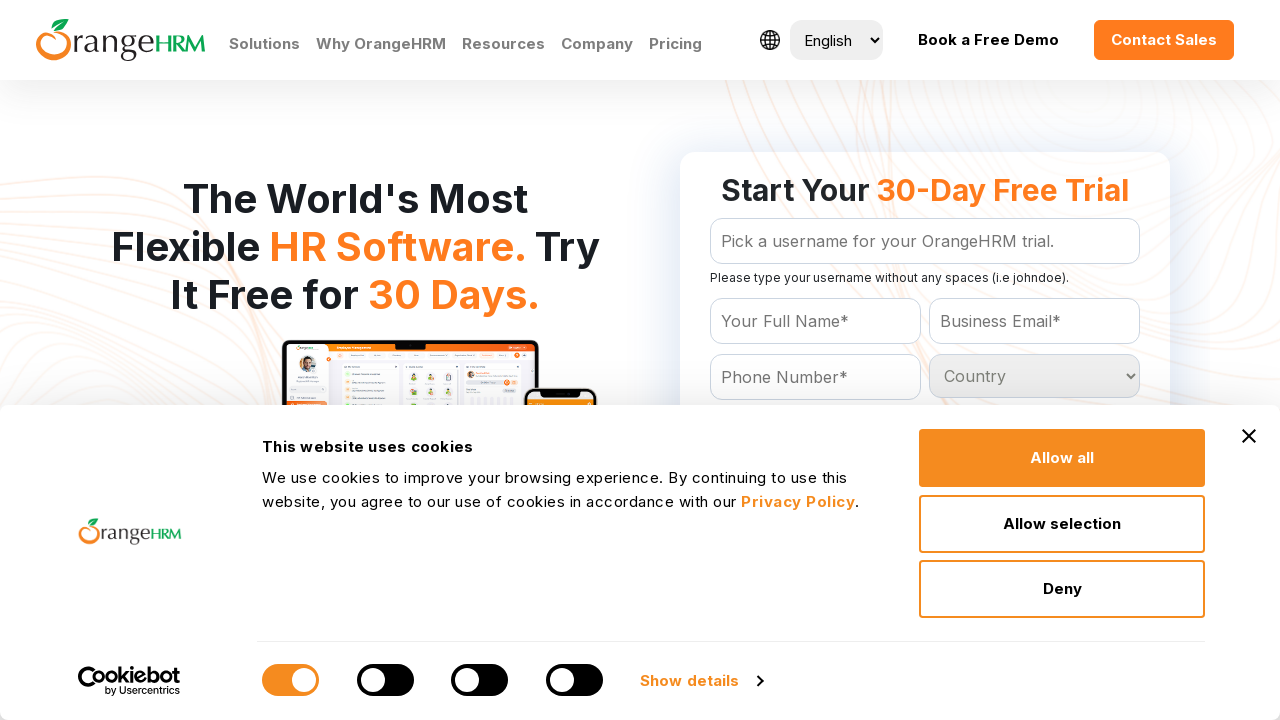

Extracted option text: 'Poland
	'
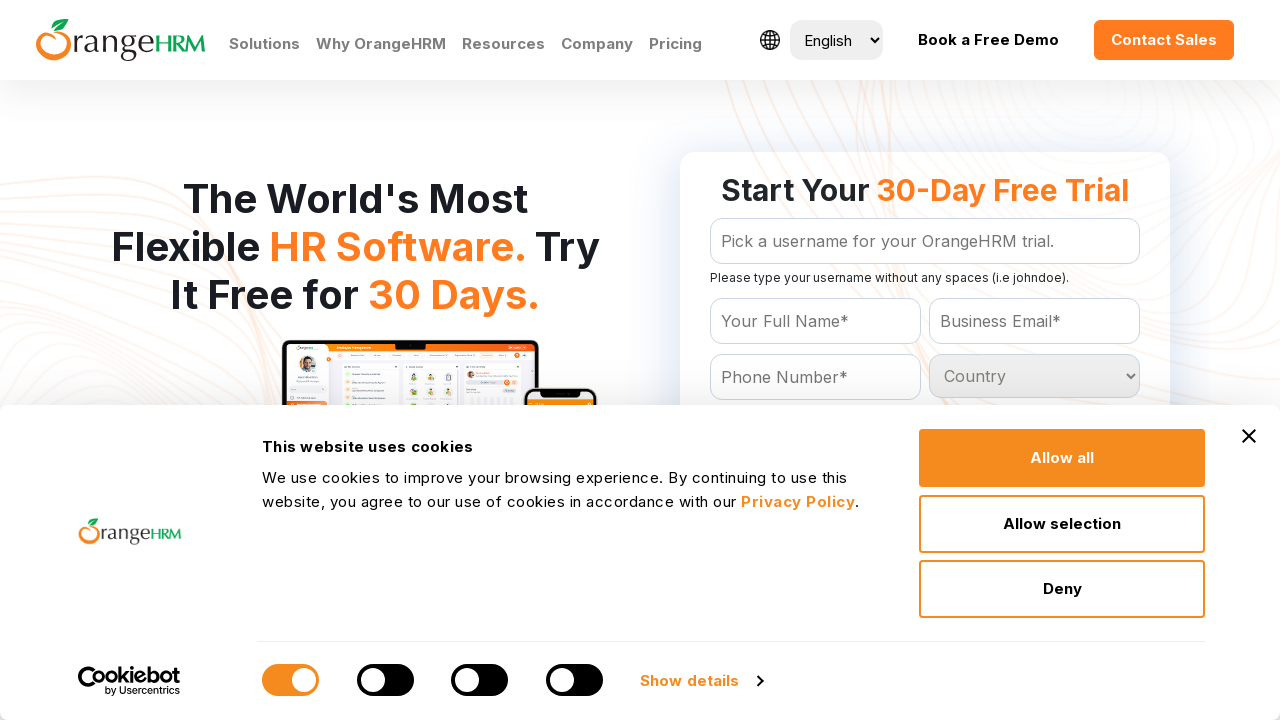

Extracted option text: 'Portugal
	'
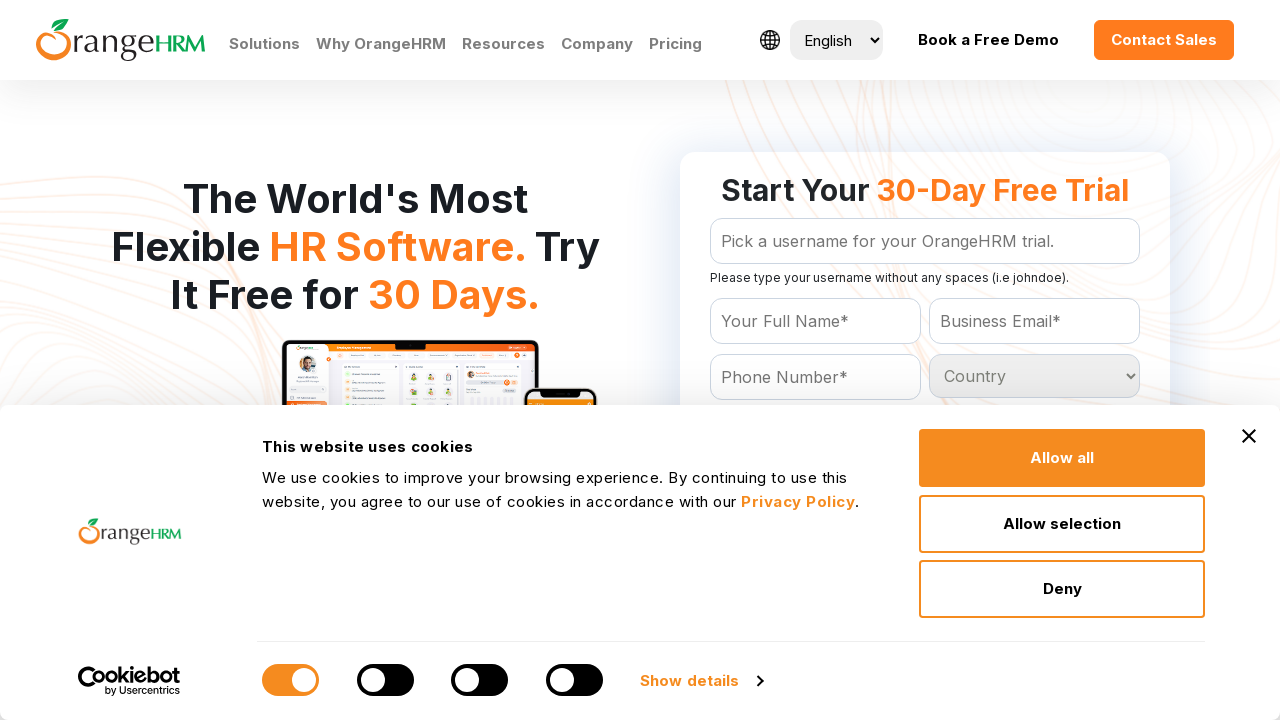

Extracted option text: 'Puerto Rico
	'
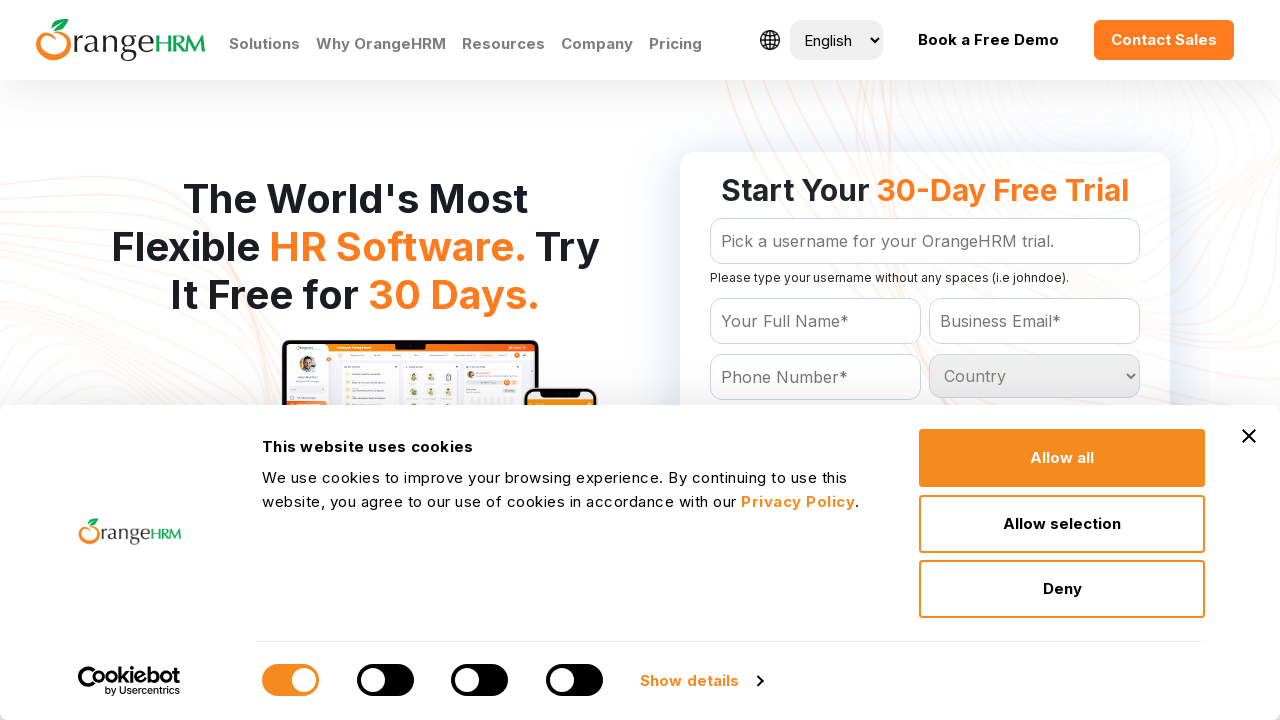

Extracted option text: 'Qatar
	'
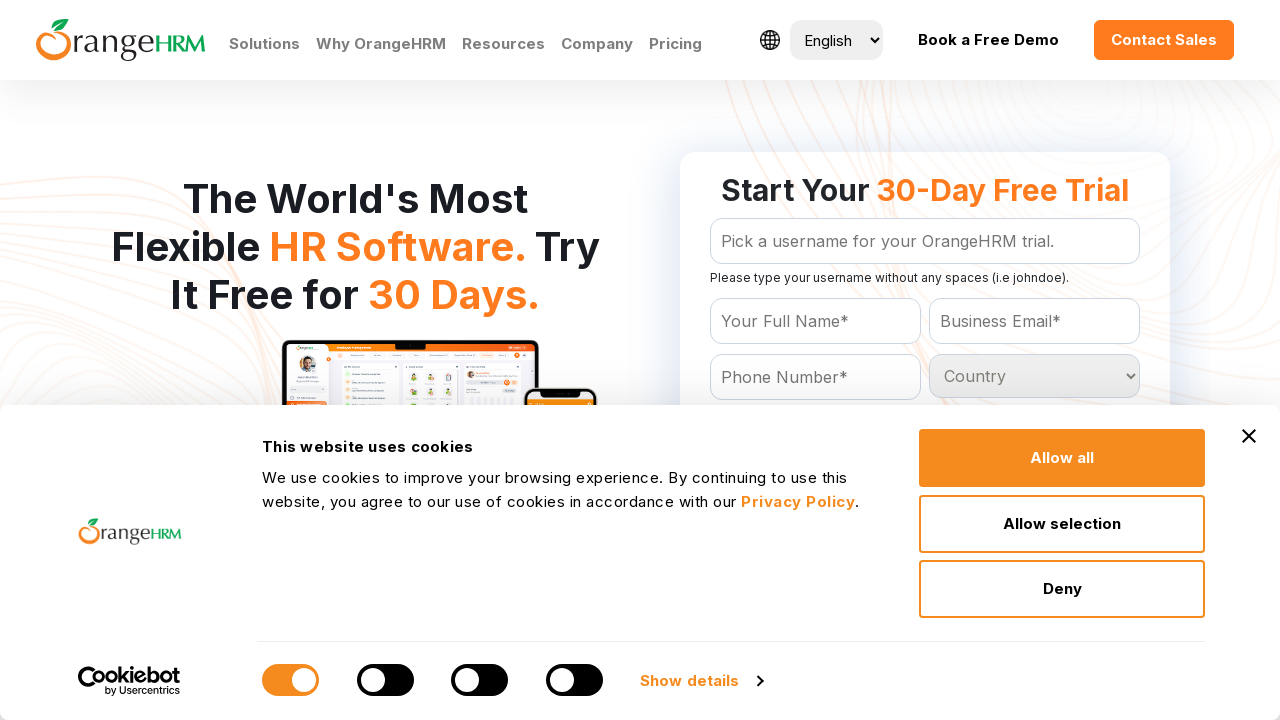

Extracted option text: 'Reunion
	'
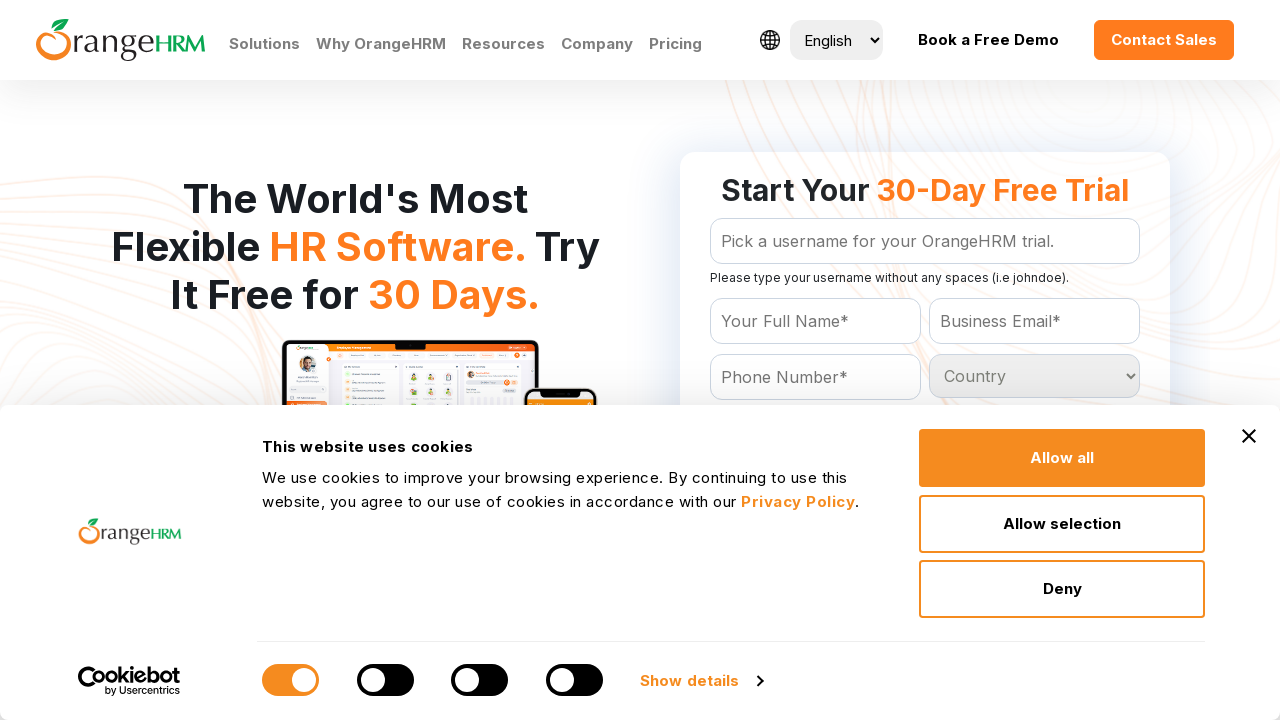

Extracted option text: 'Romania
	'
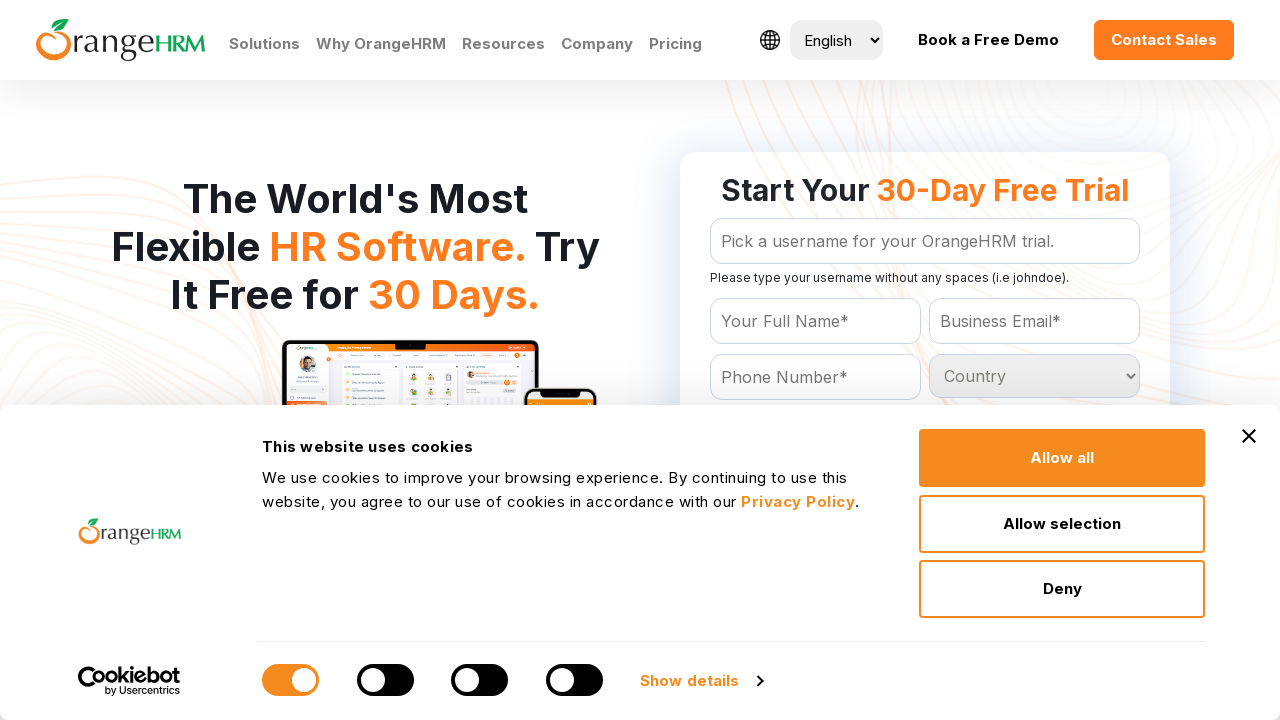

Extracted option text: 'Russian Federation
	'
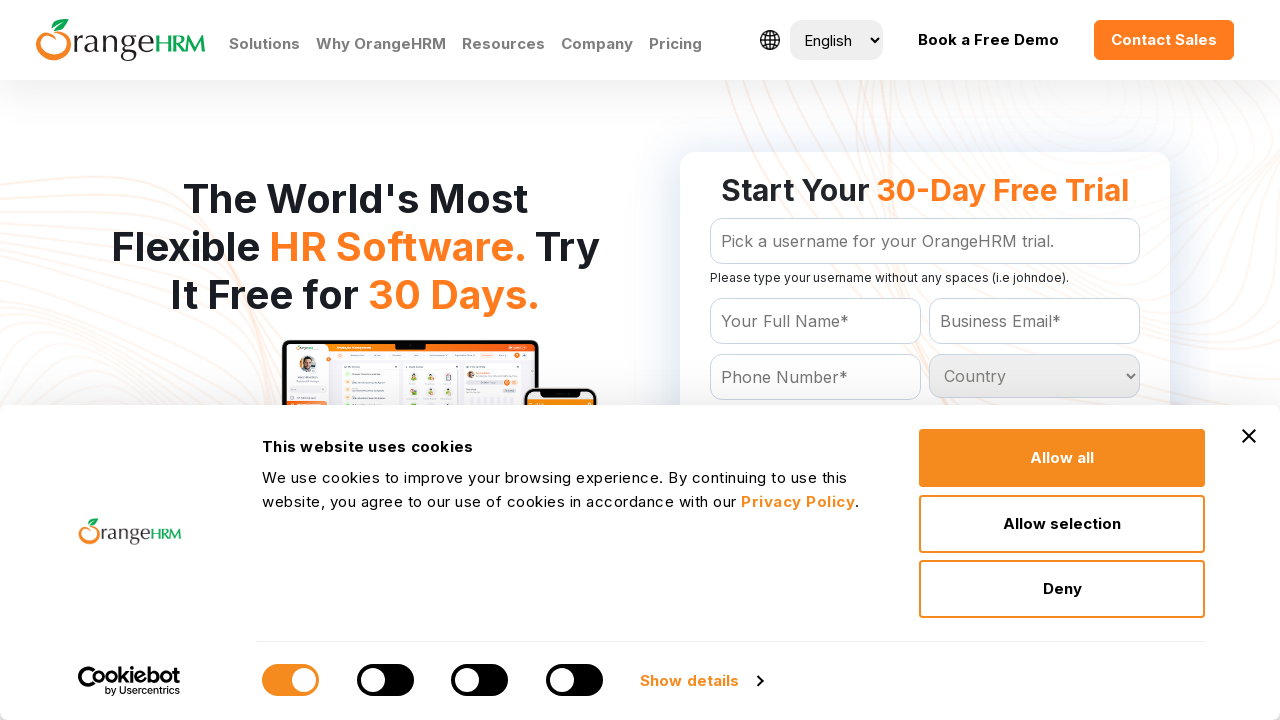

Extracted option text: 'Rwanda
	'
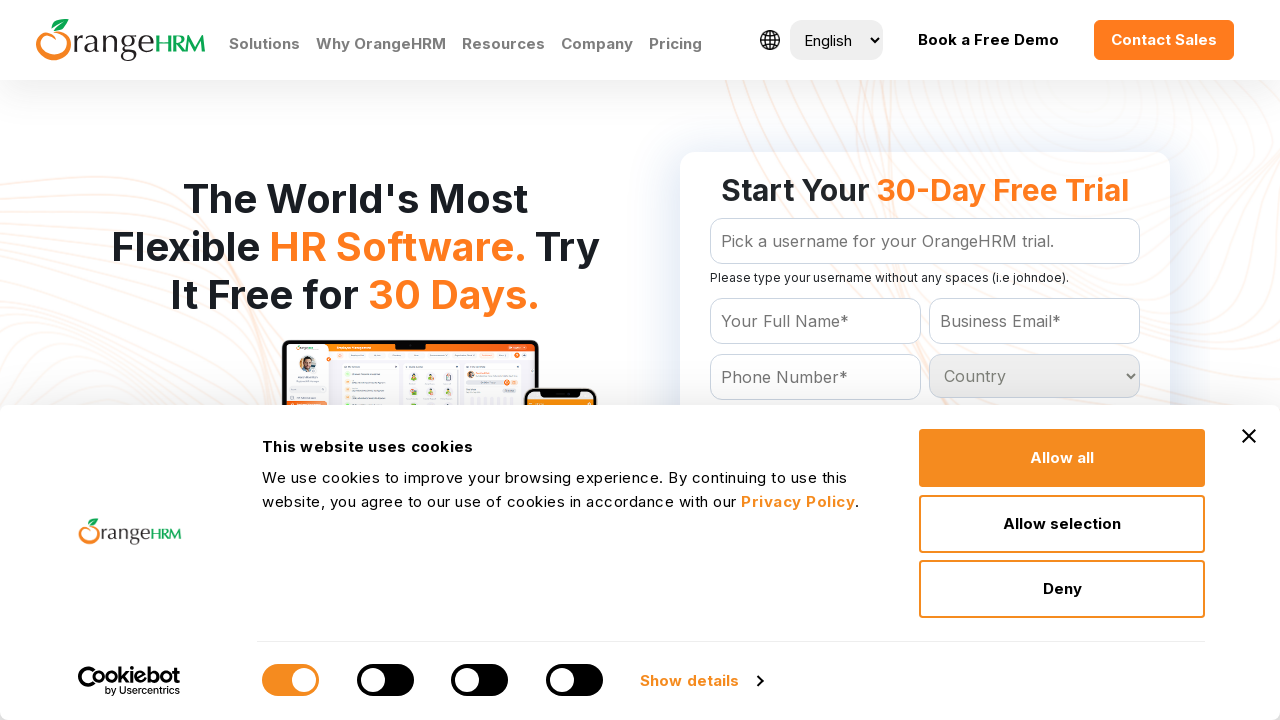

Extracted option text: 'St Kitts and Nevis
	'
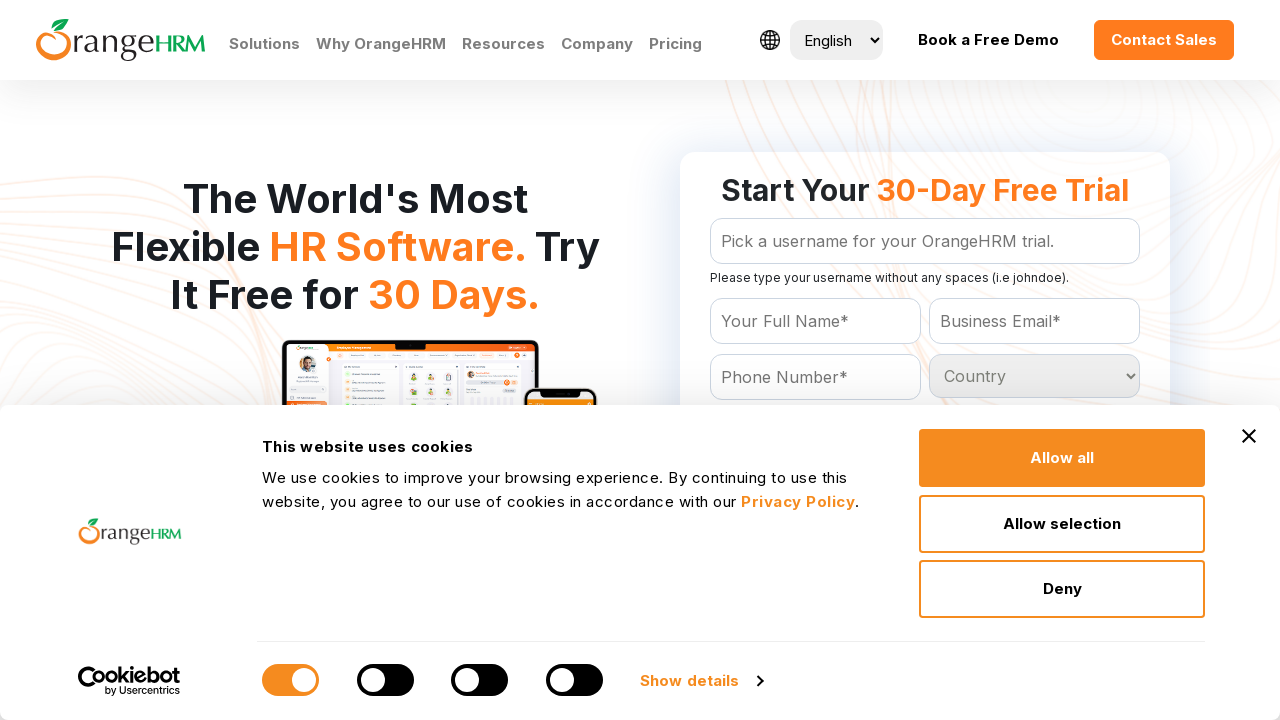

Extracted option text: 'St Lucia
	'
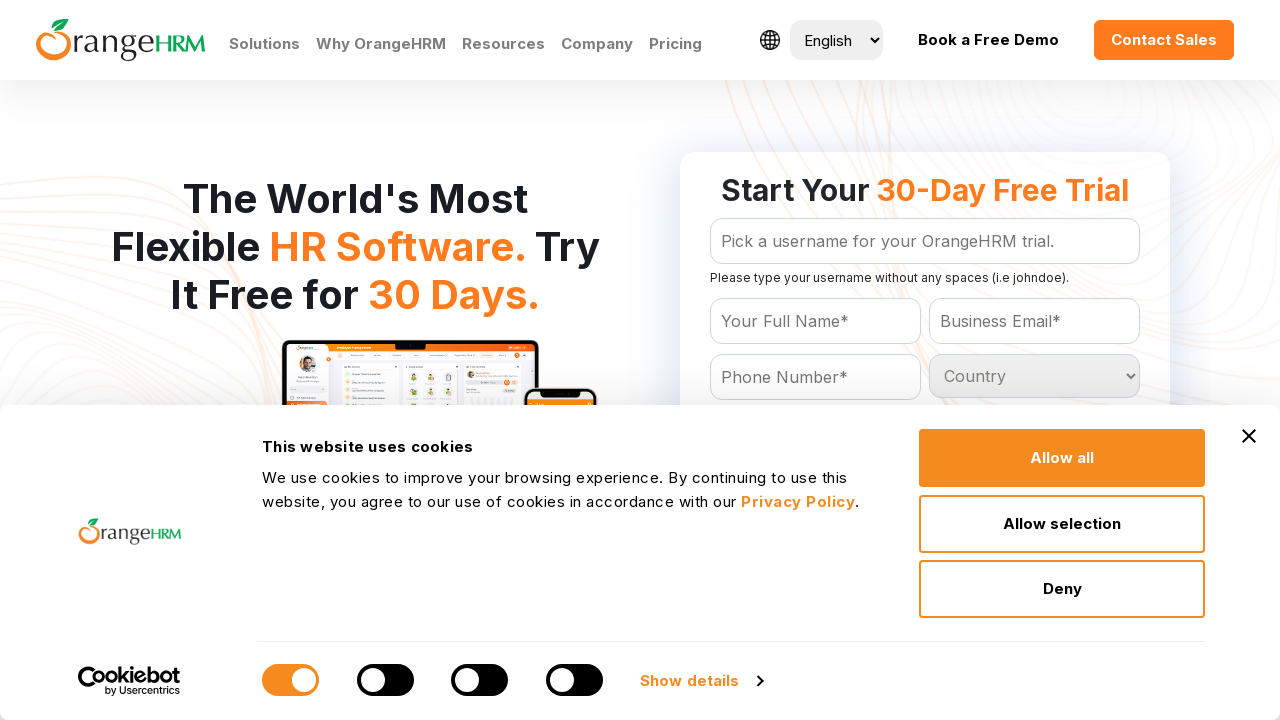

Extracted option text: 'St Vincent and the Grenadines
	'
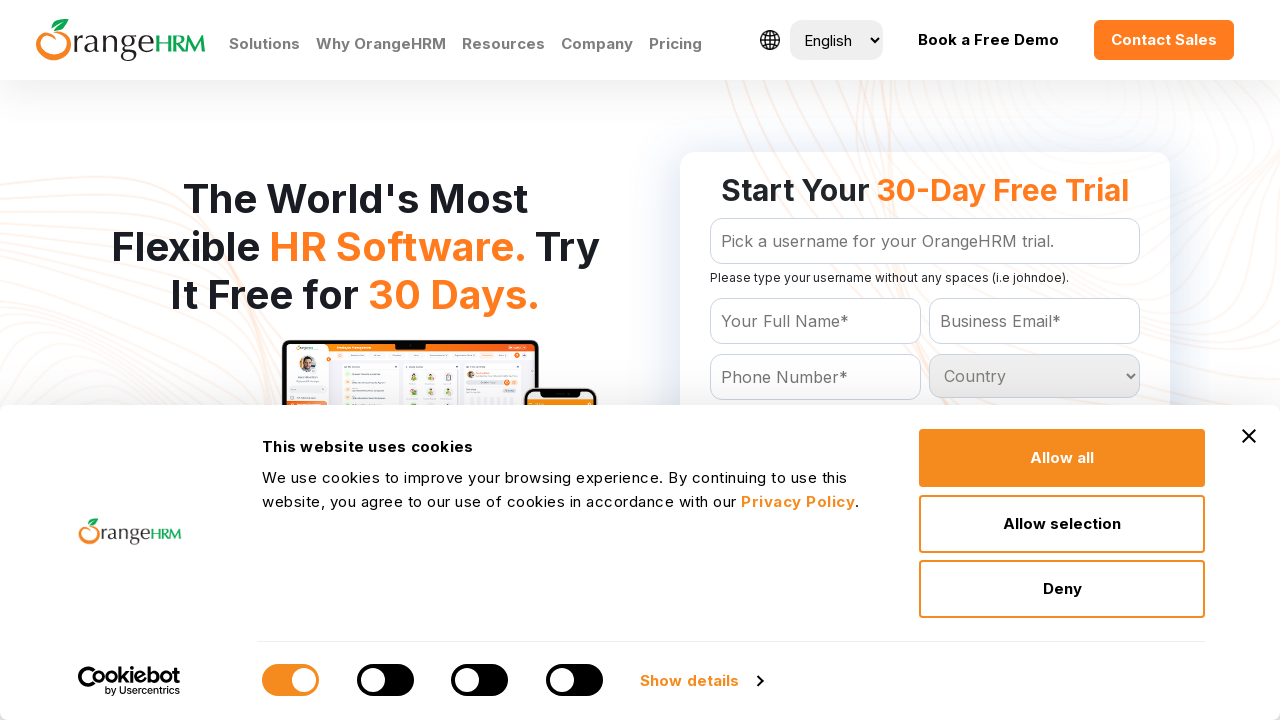

Extracted option text: 'Samoa
	'
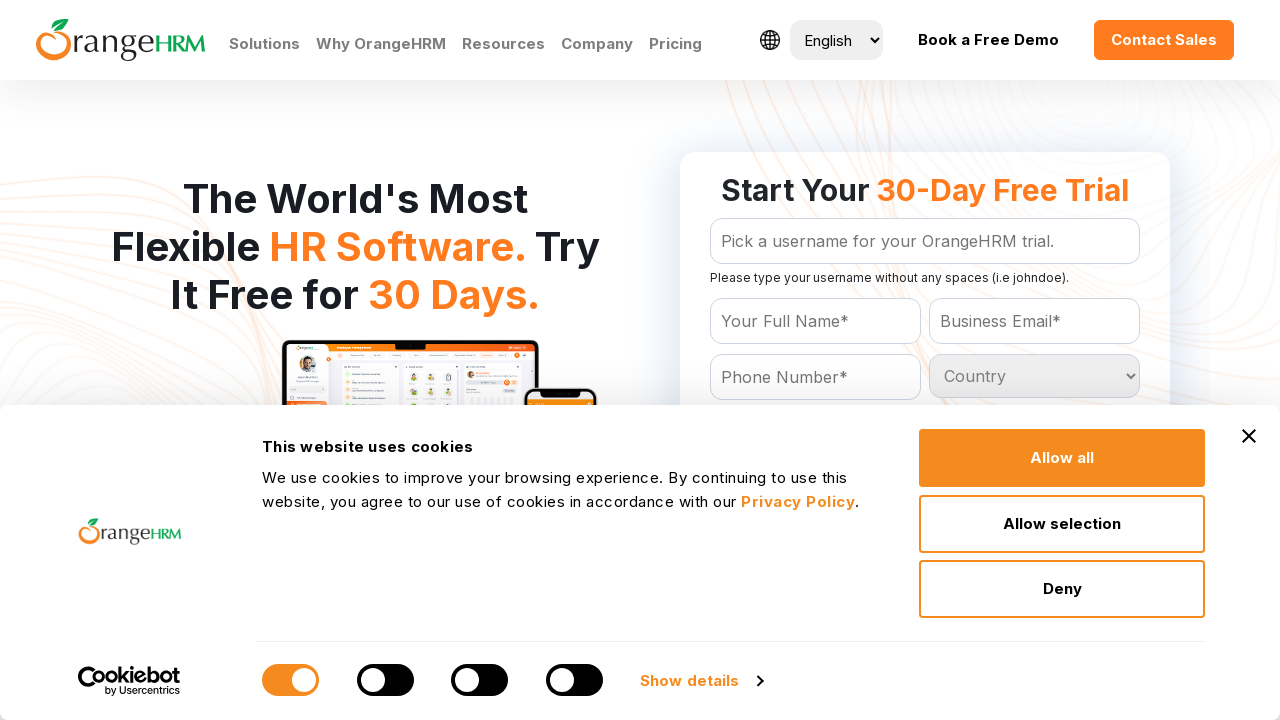

Extracted option text: 'San Marino
	'
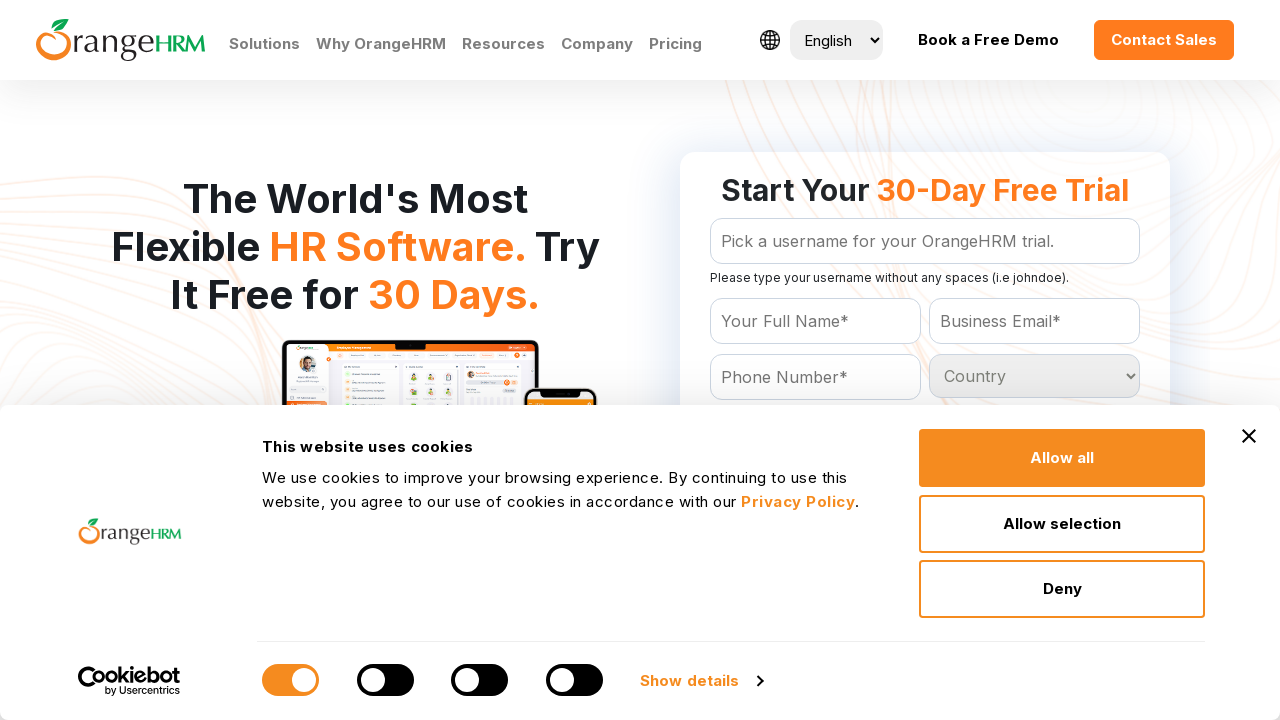

Extracted option text: 'Sao Tome and Principe
	'
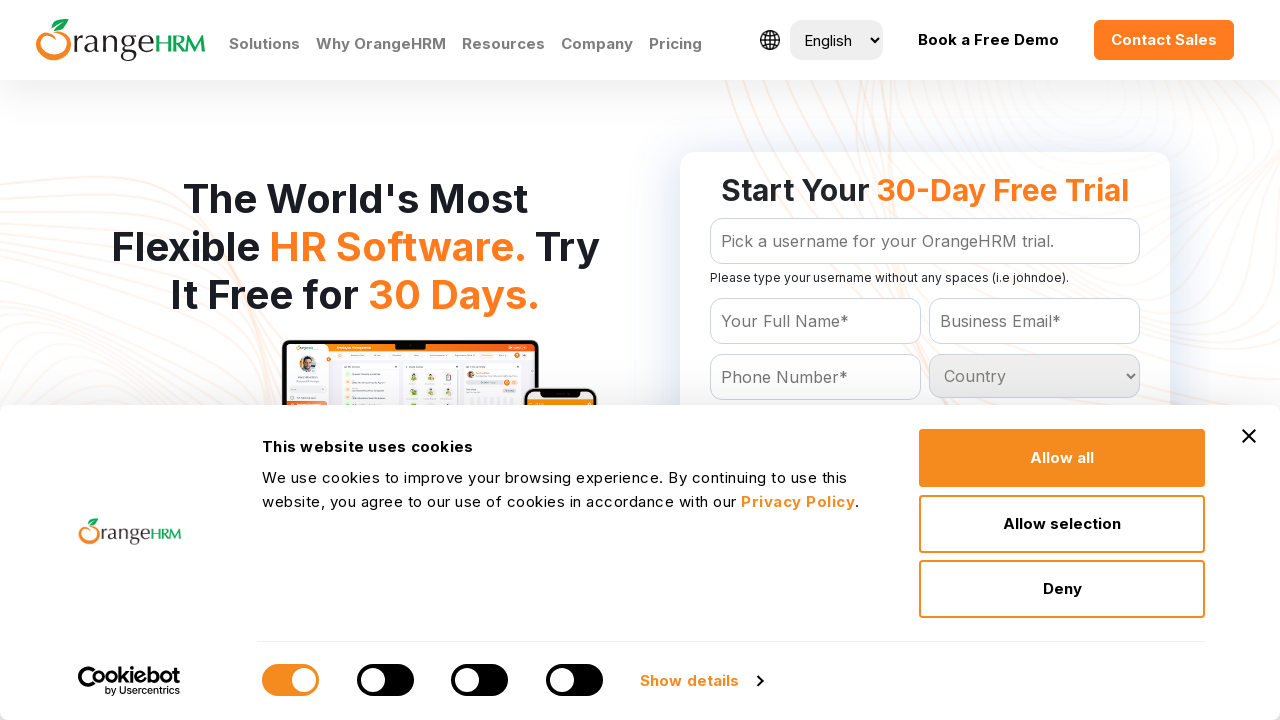

Extracted option text: 'Saudi Arabia
	'
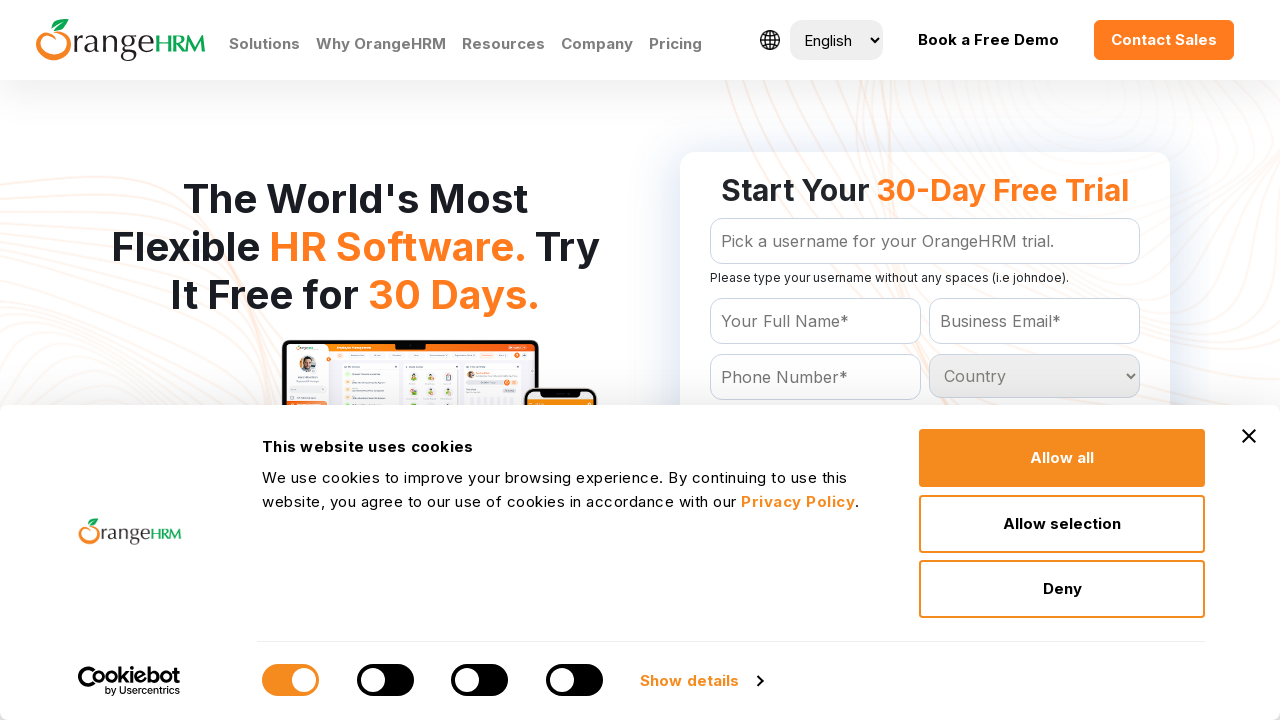

Extracted option text: 'Senegal
	'
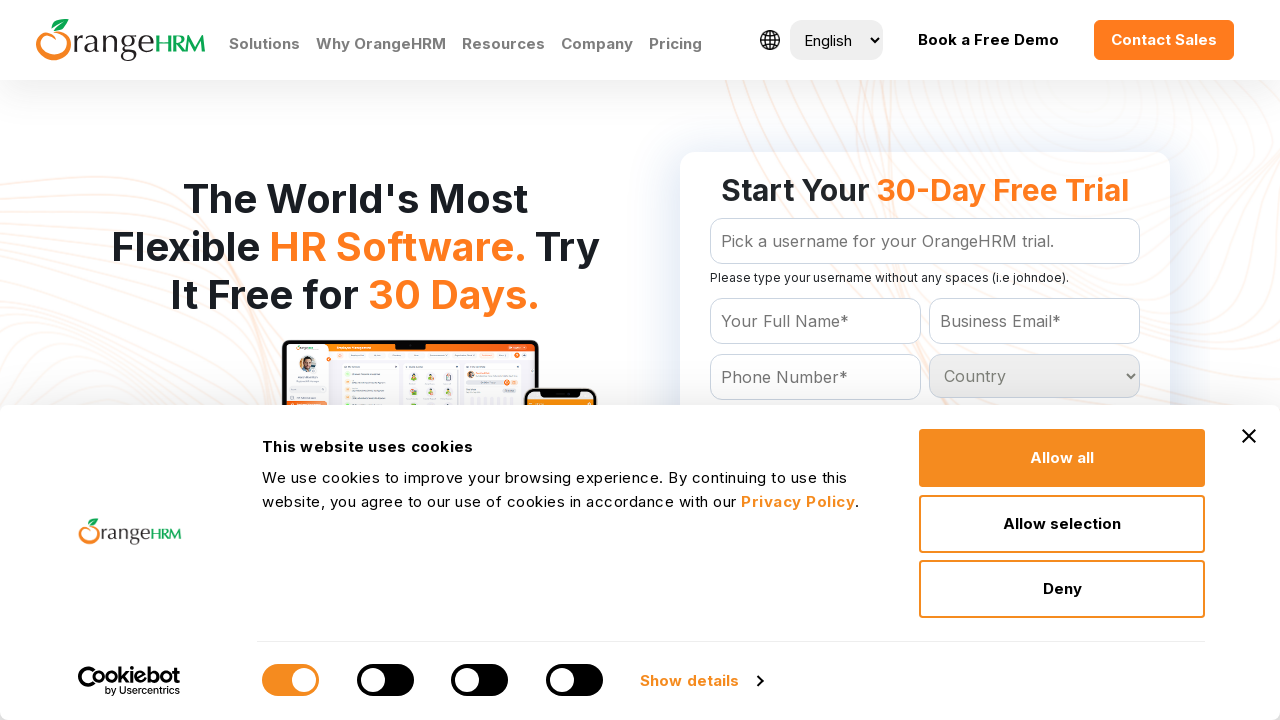

Extracted option text: 'Serbia
	'
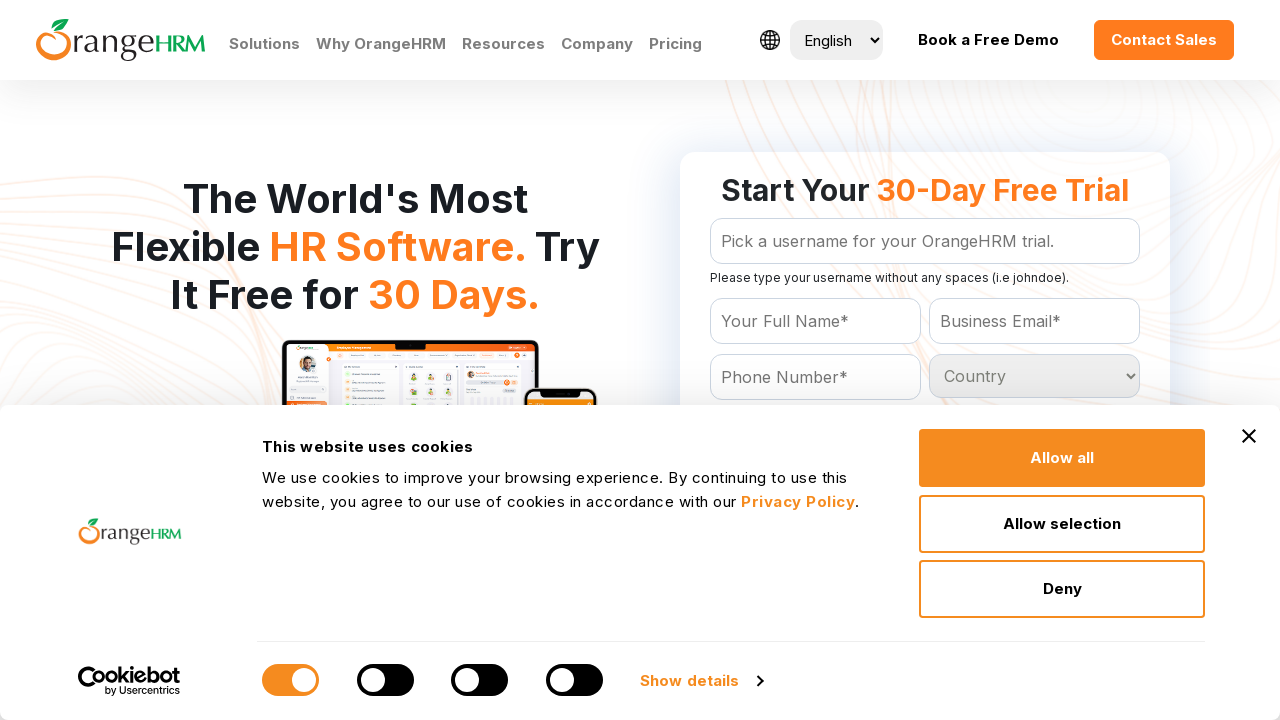

Extracted option text: 'Seychelles
	'
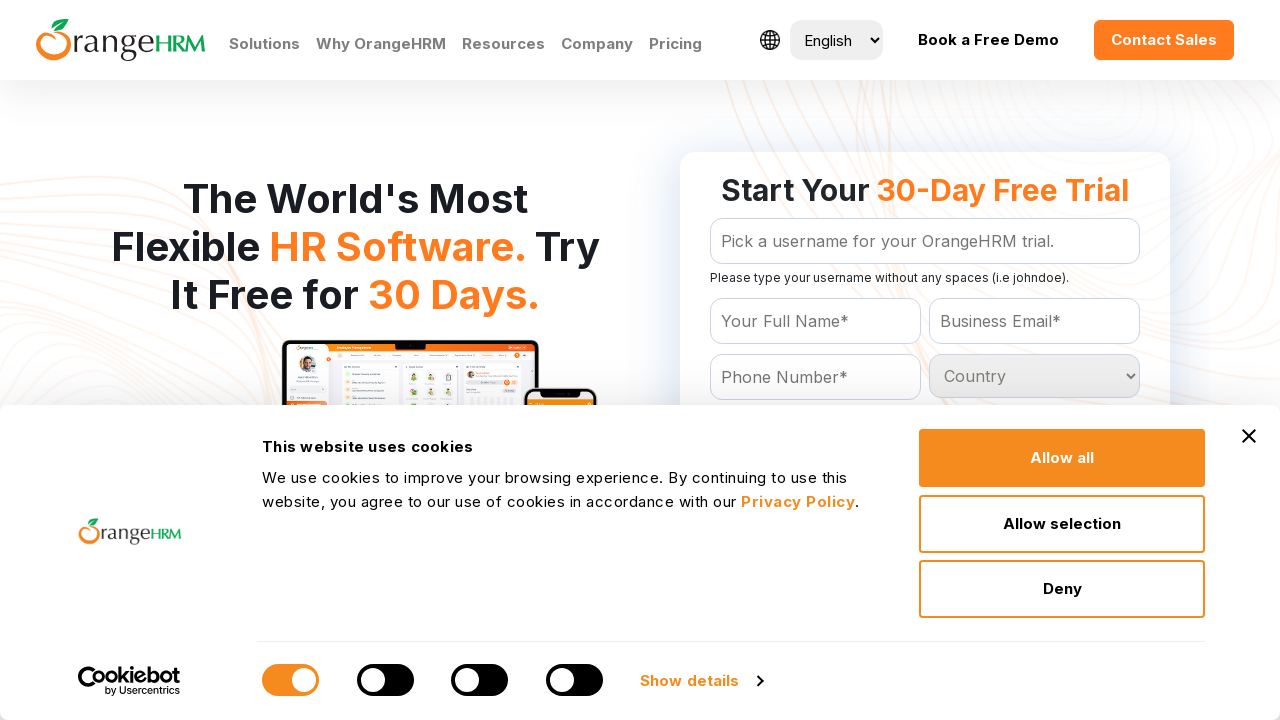

Extracted option text: 'Sierra Leone
	'
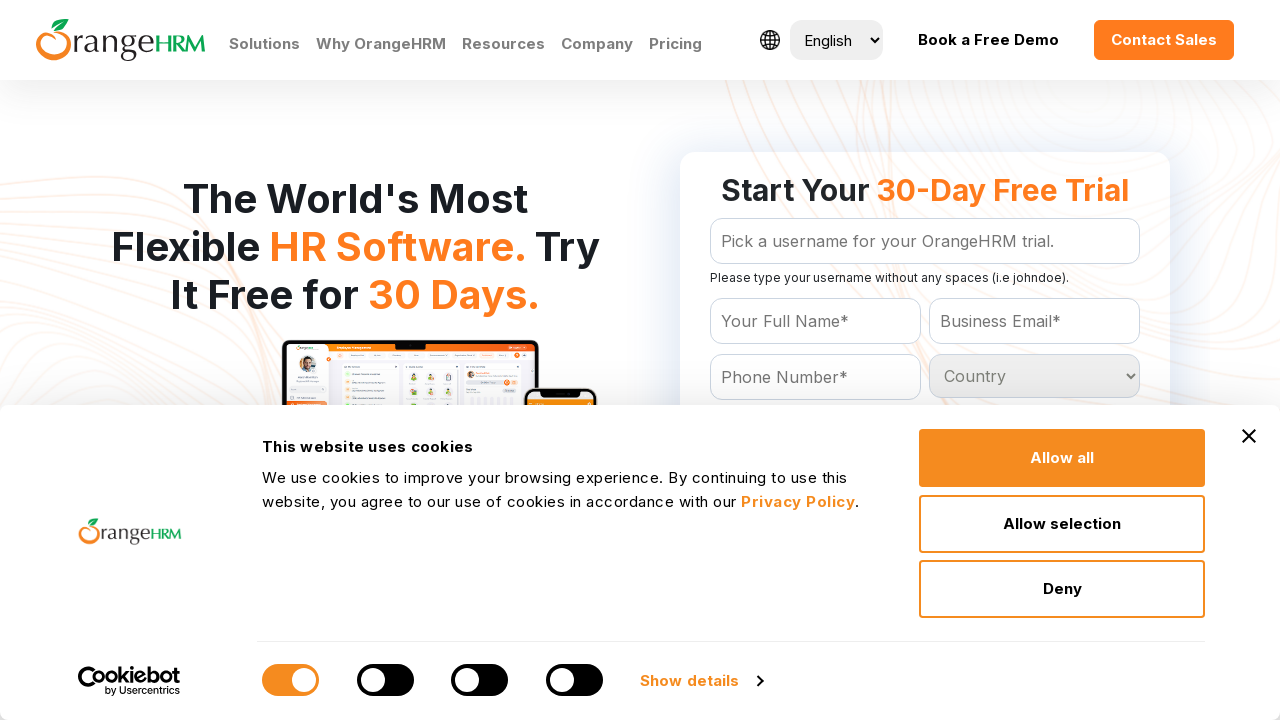

Extracted option text: 'Singapore
	'
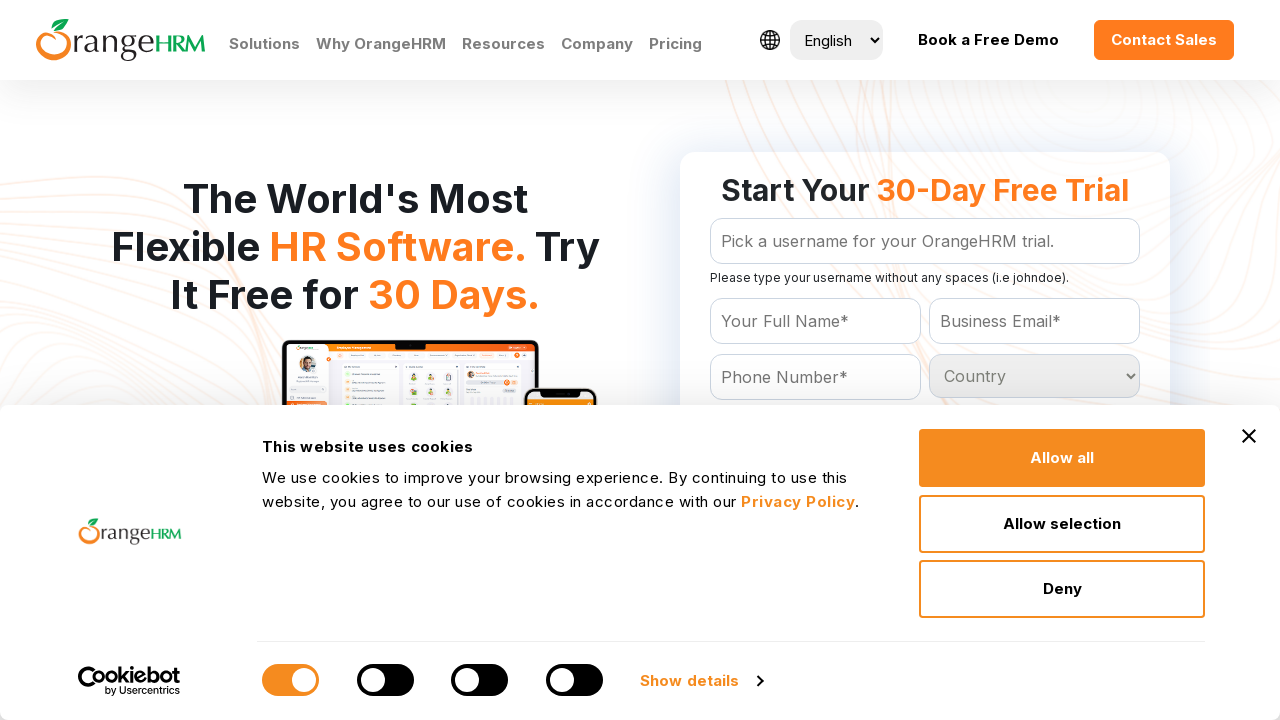

Extracted option text: 'Slovakia
	'
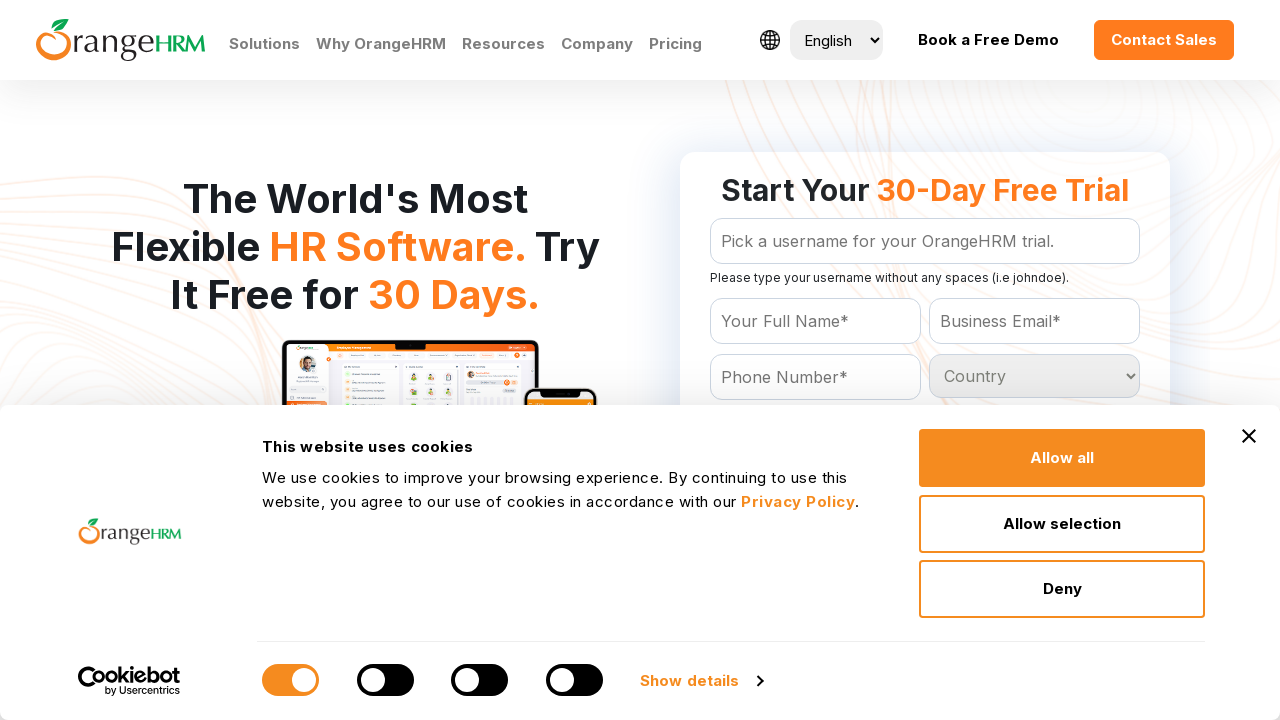

Extracted option text: 'Slovenia
	'
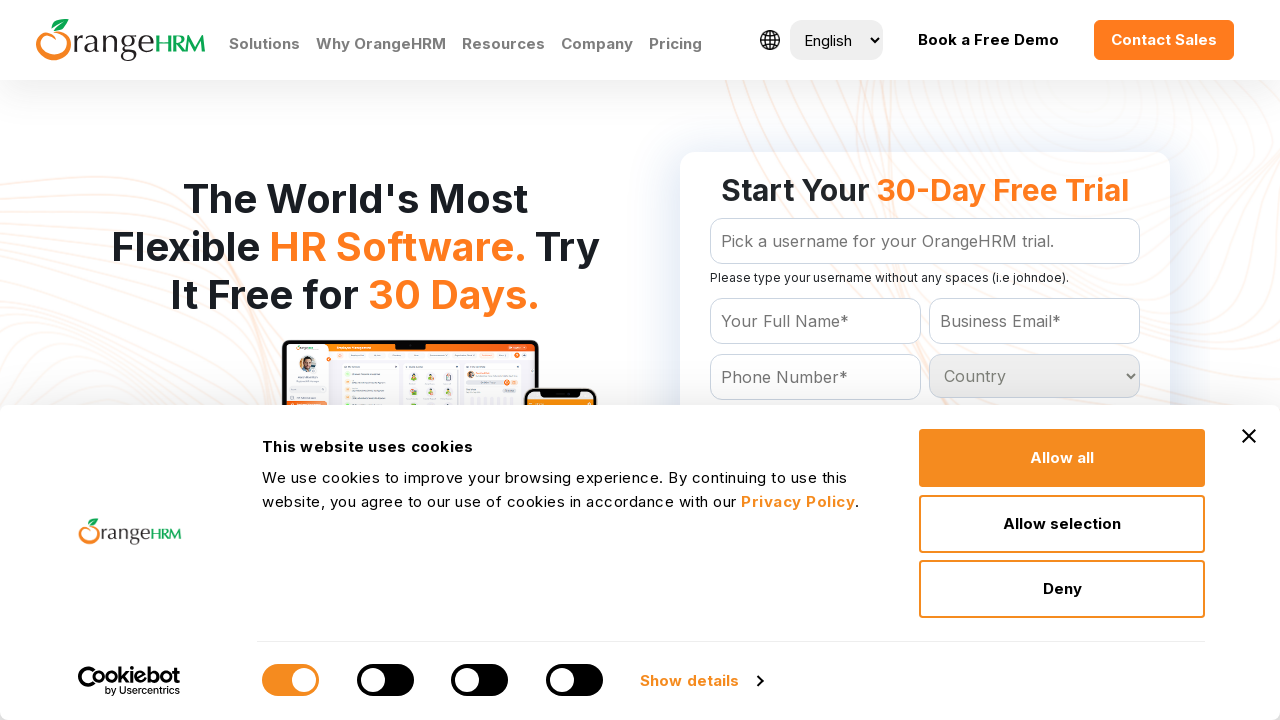

Extracted option text: 'Solomon Islands
	'
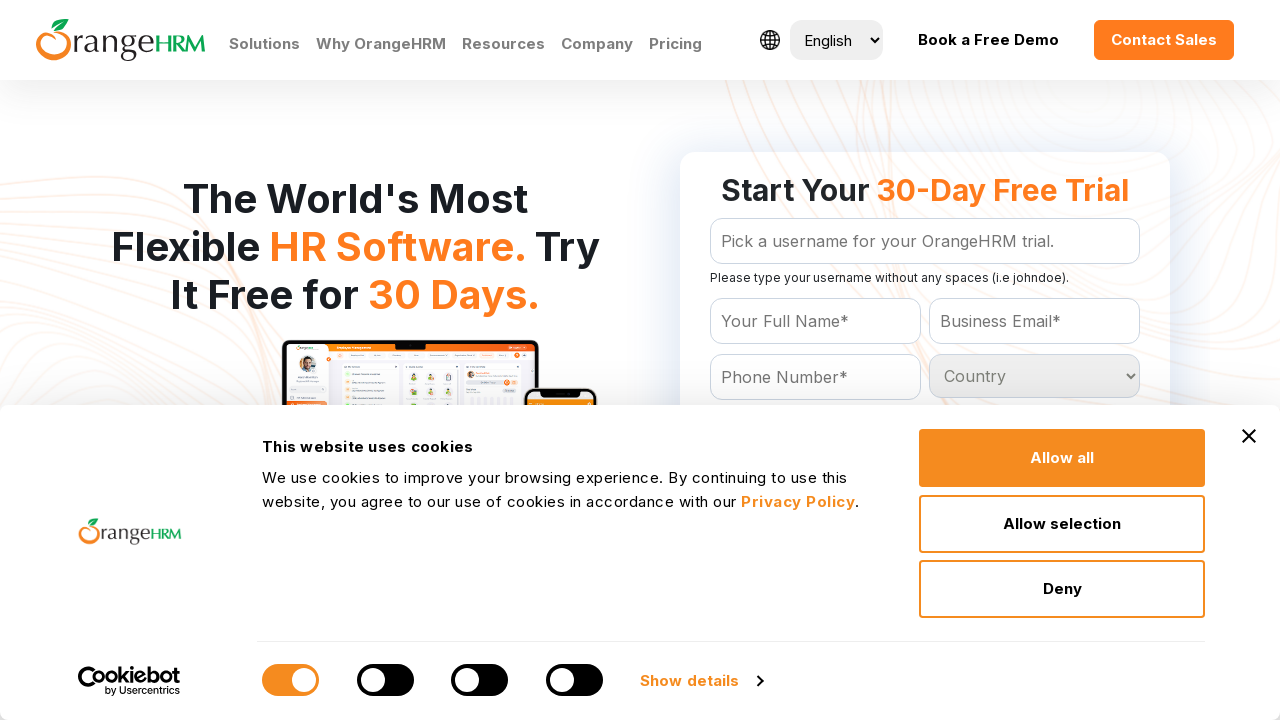

Extracted option text: 'Somalia
	'
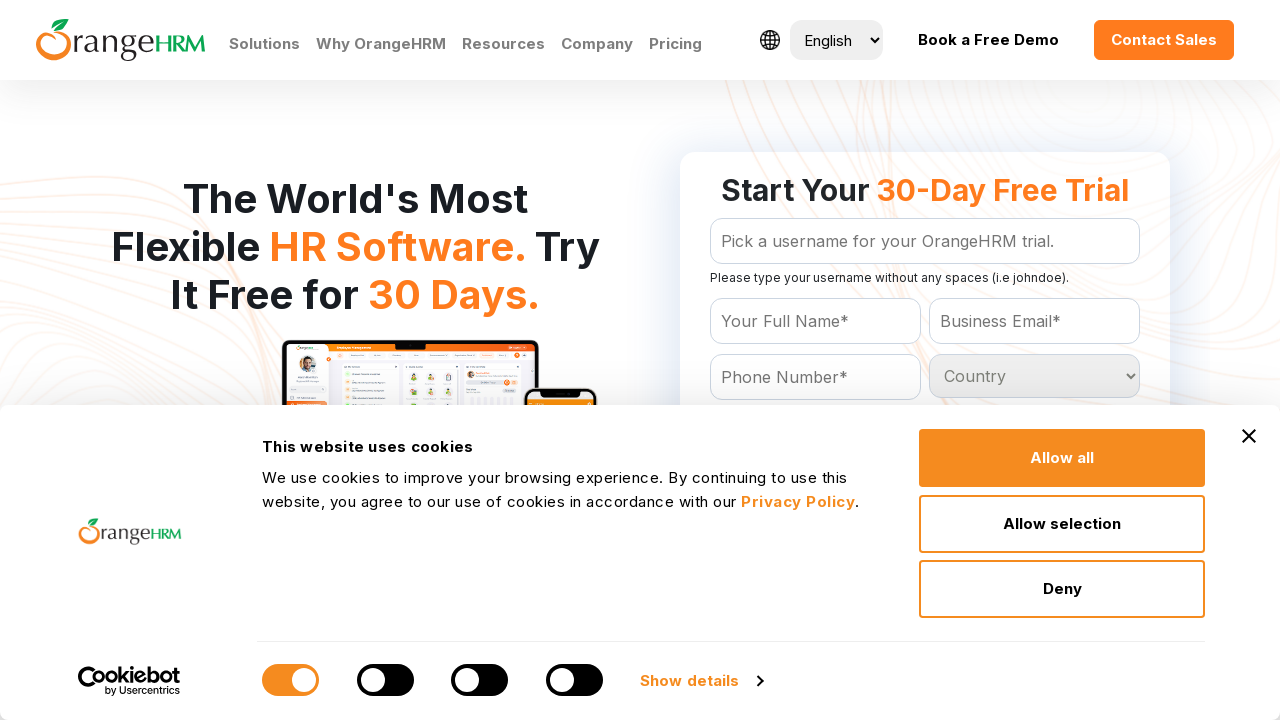

Extracted option text: 'South Africa
	'
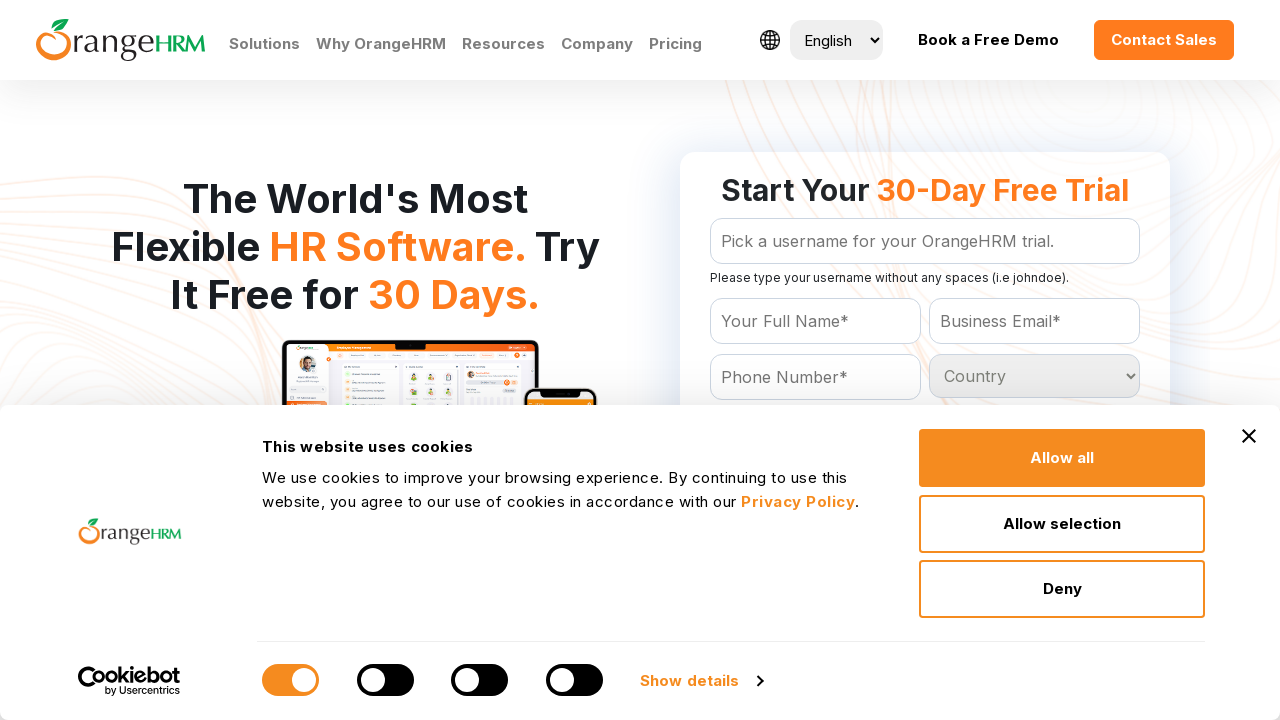

Extracted option text: 'South Georgia
	'
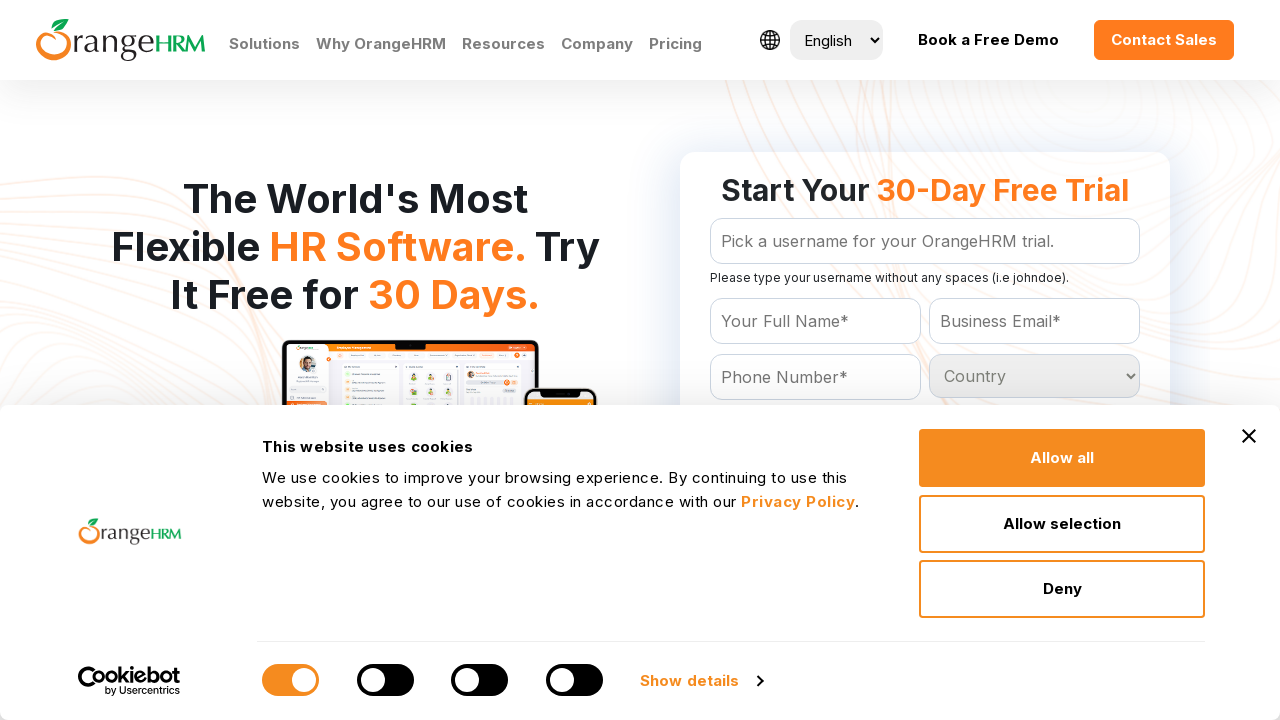

Extracted option text: 'Spain
	'
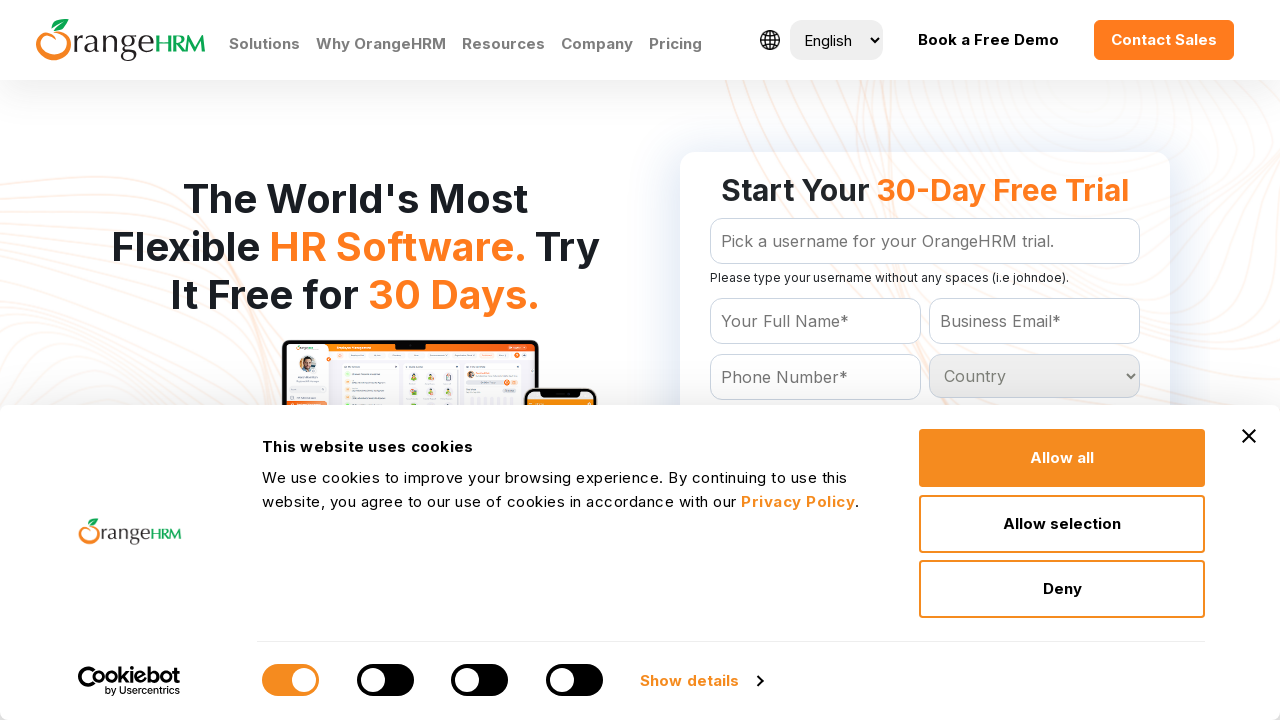

Extracted option text: 'Sri Lanka
	'
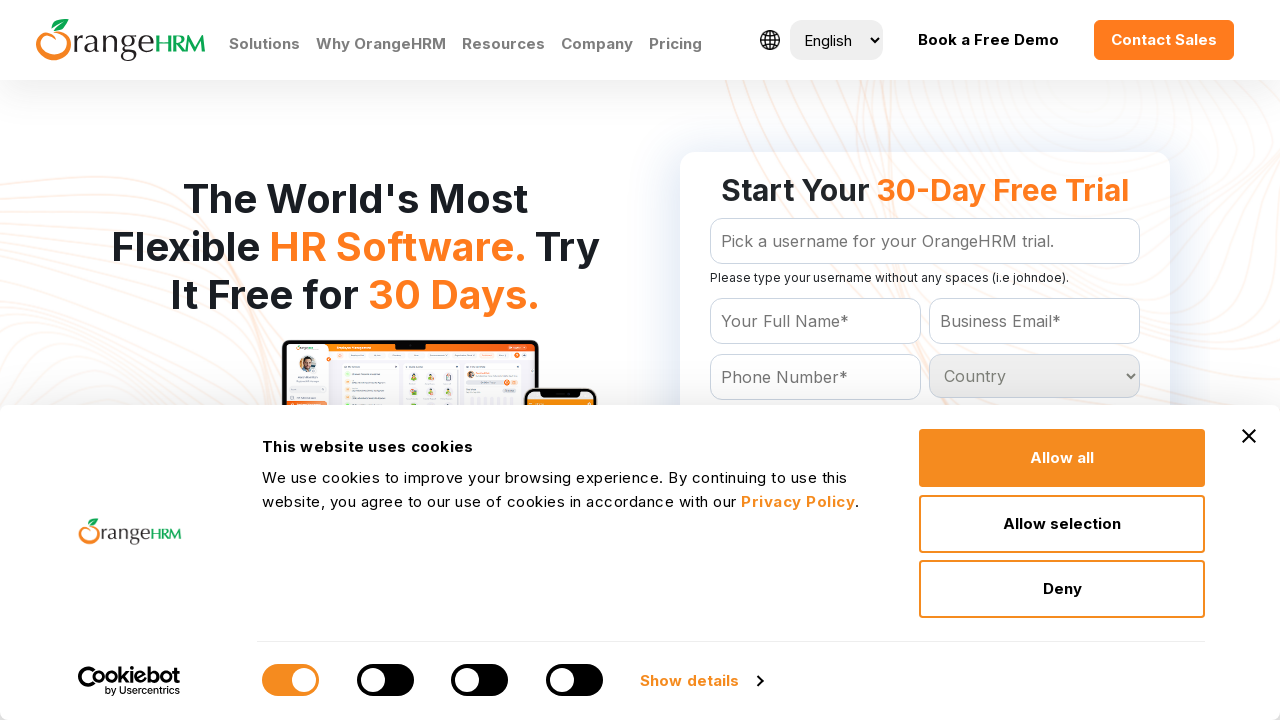

Extracted option text: 'Sudan
	'
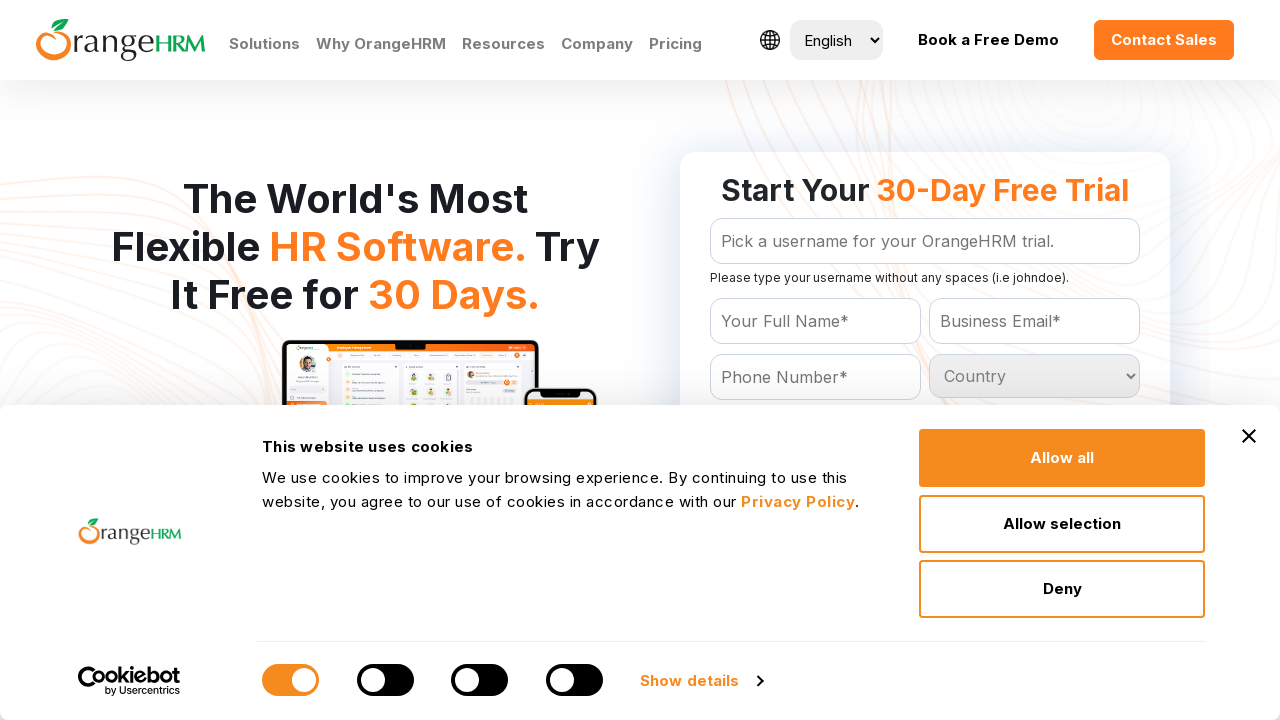

Extracted option text: 'Suriname
	'
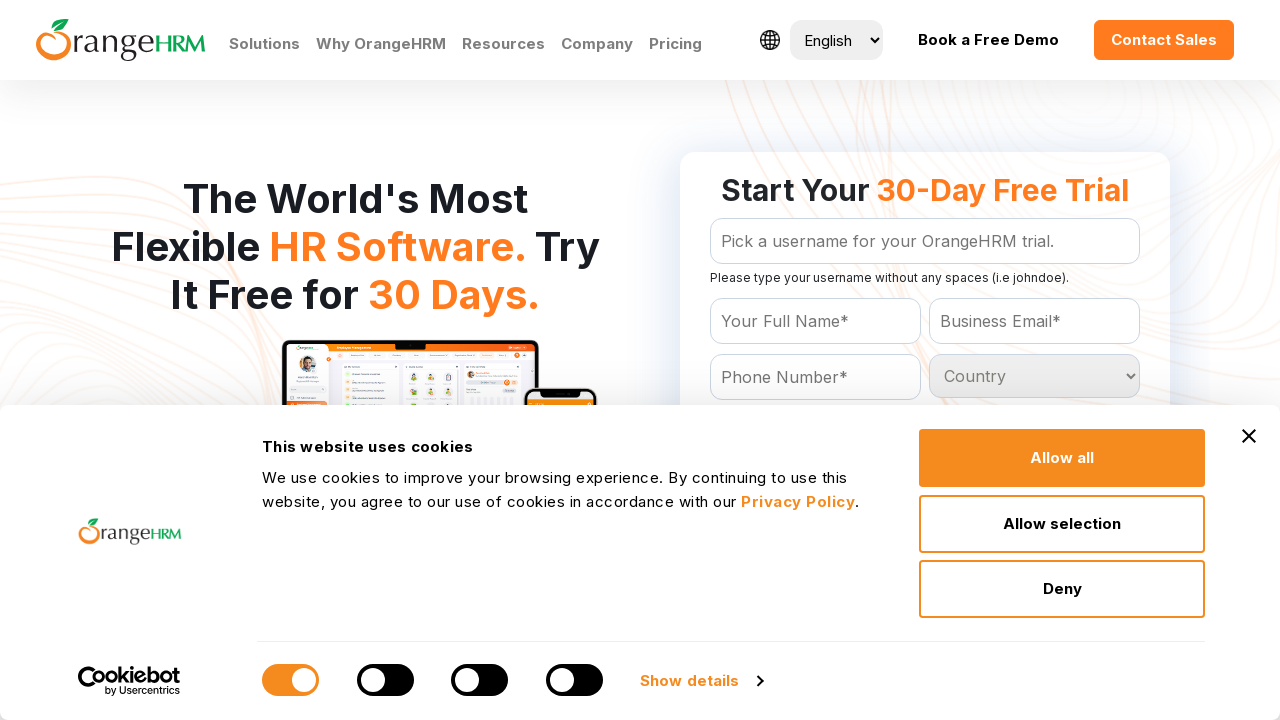

Extracted option text: 'Swaziland
	'
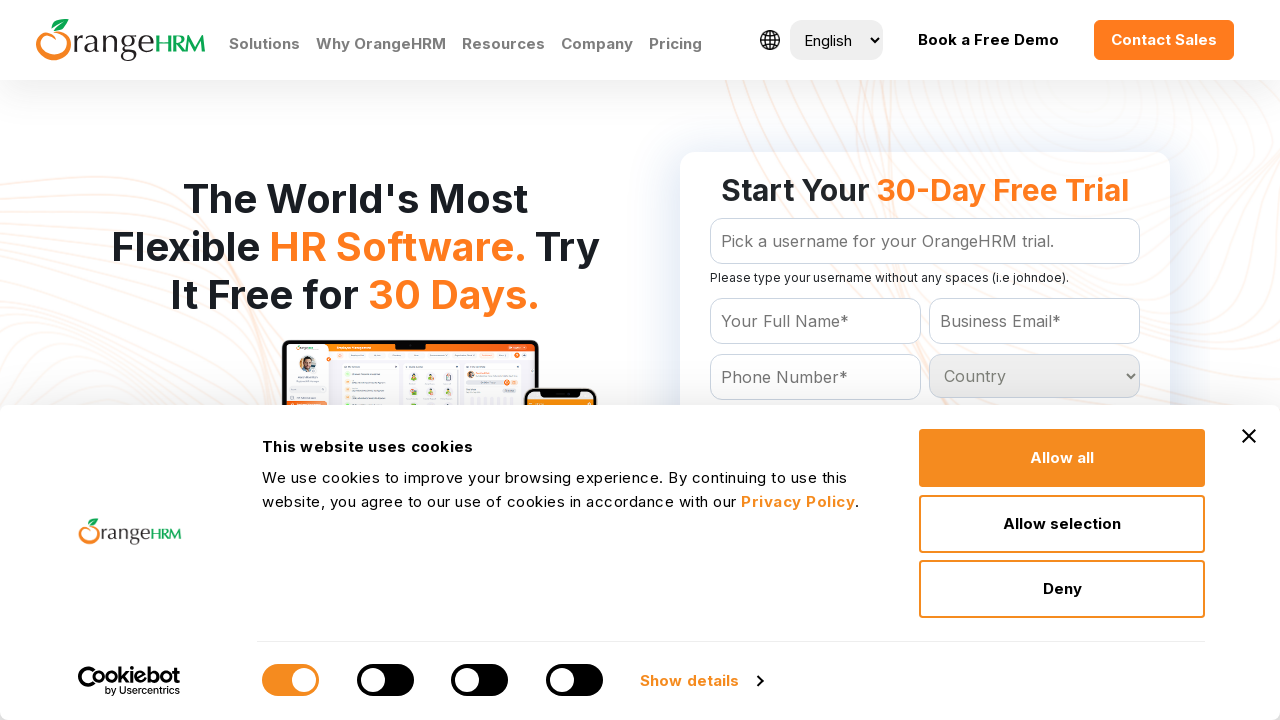

Extracted option text: 'Sweden
	'
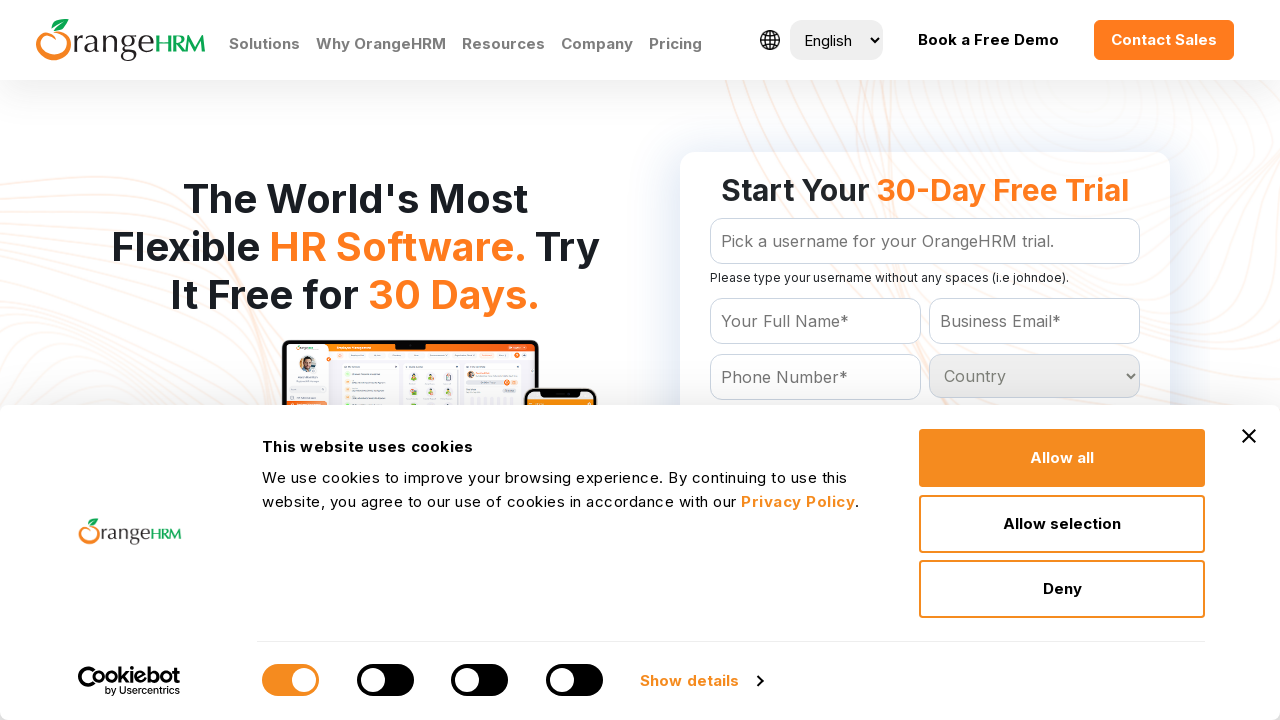

Extracted option text: 'Switzerland
	'
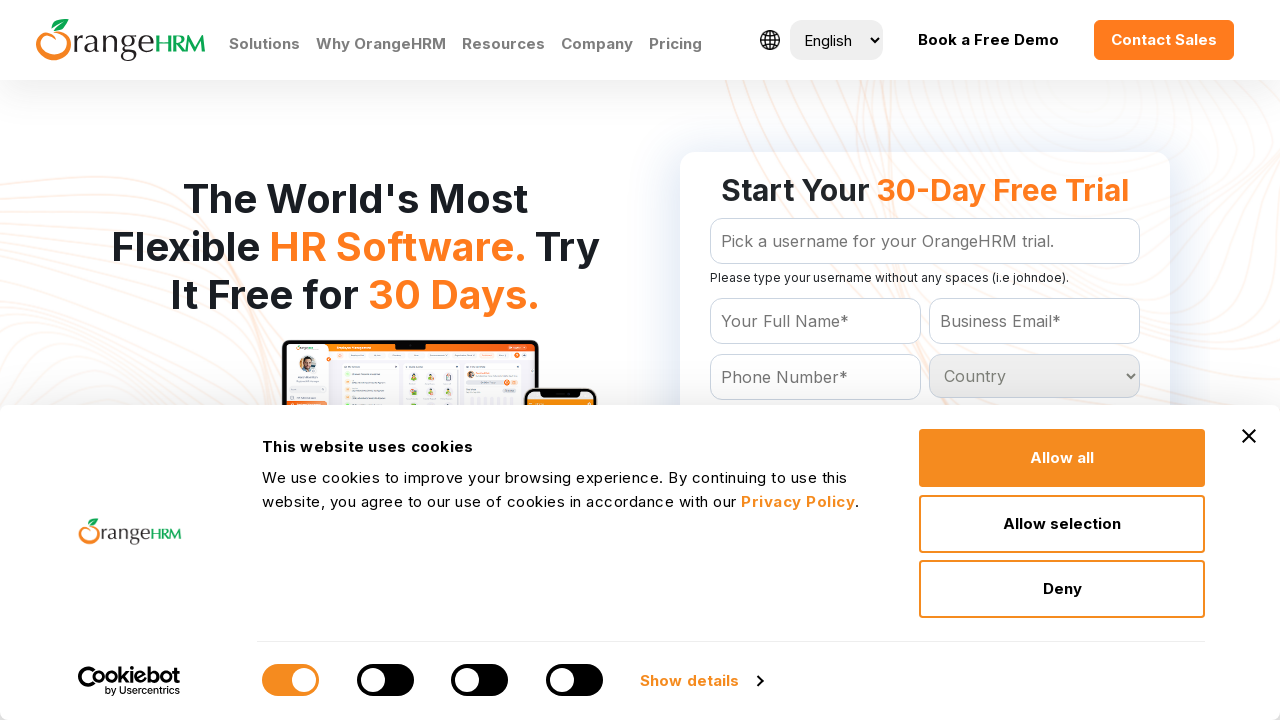

Extracted option text: 'Syrian Arab Republic
	'
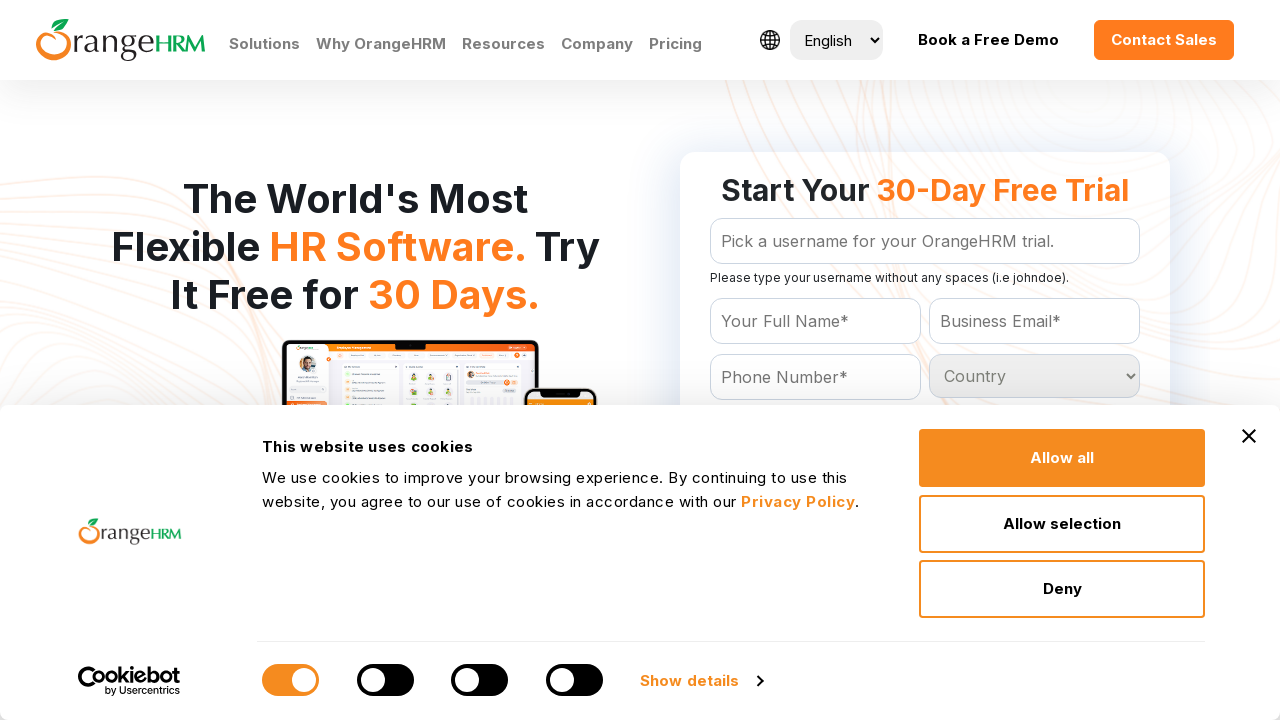

Extracted option text: 'Taiwan
	'
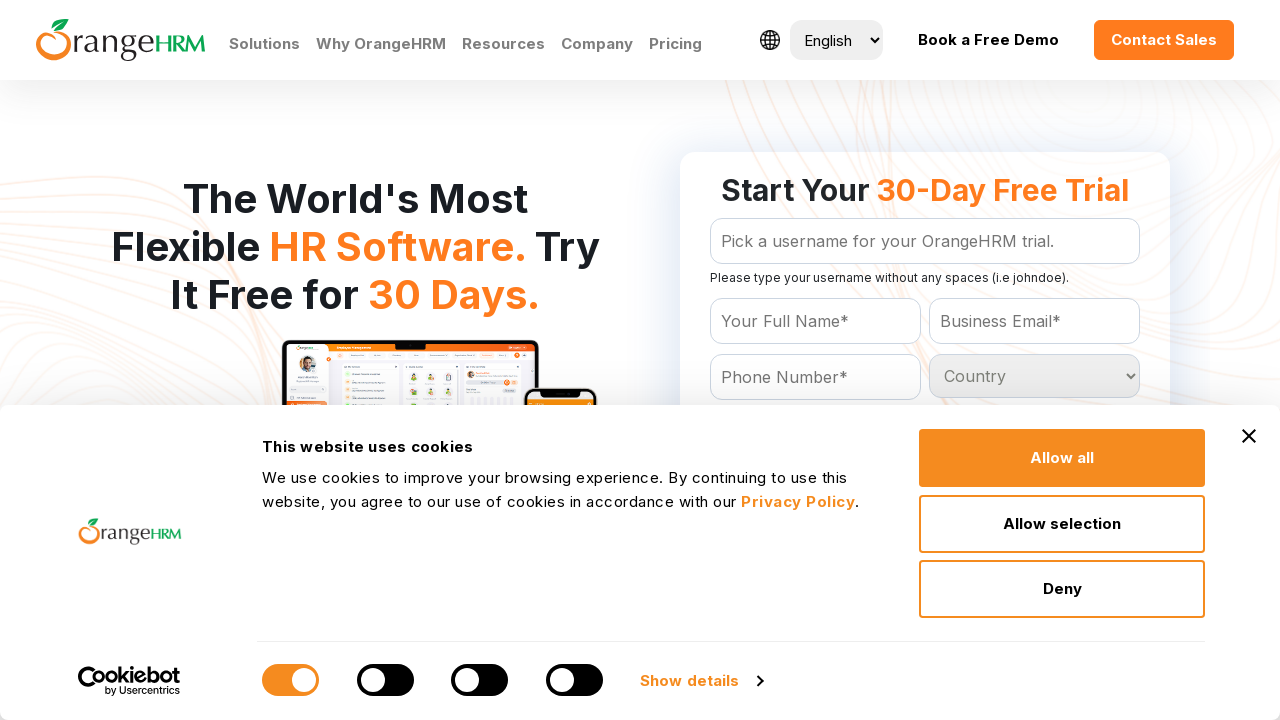

Extracted option text: 'Tajikistan
	'
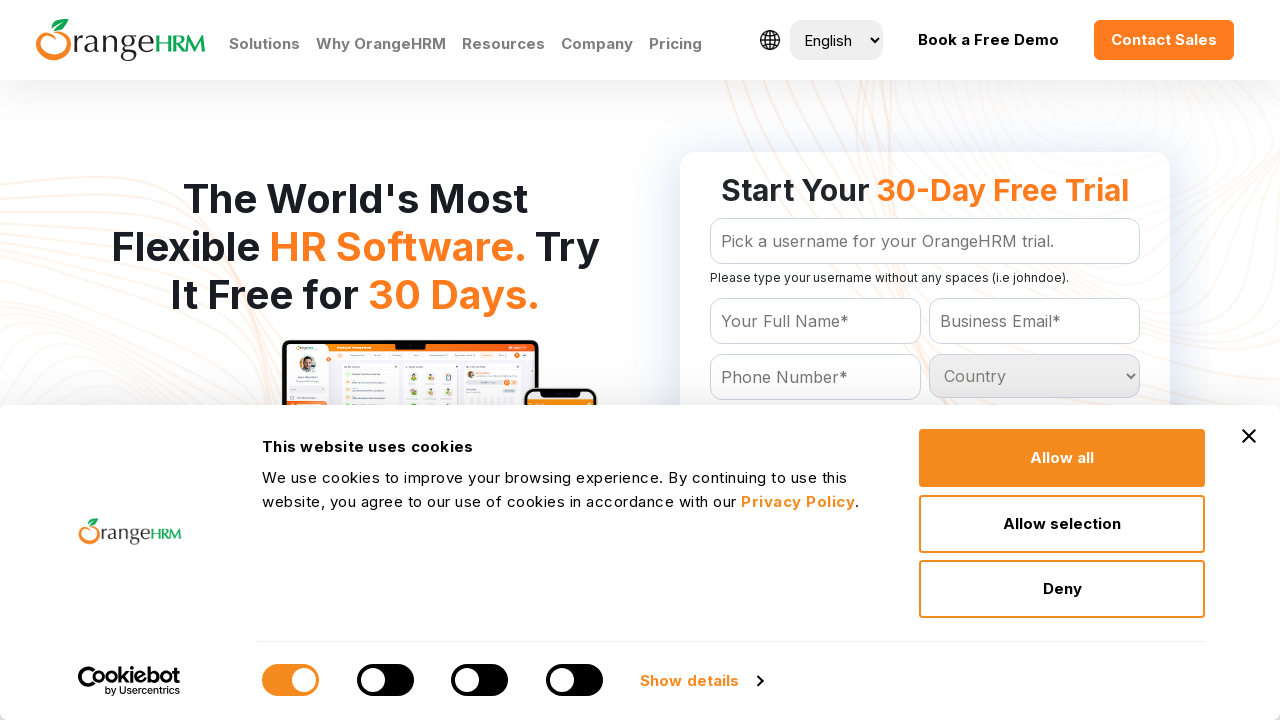

Extracted option text: 'Tanzania
	'
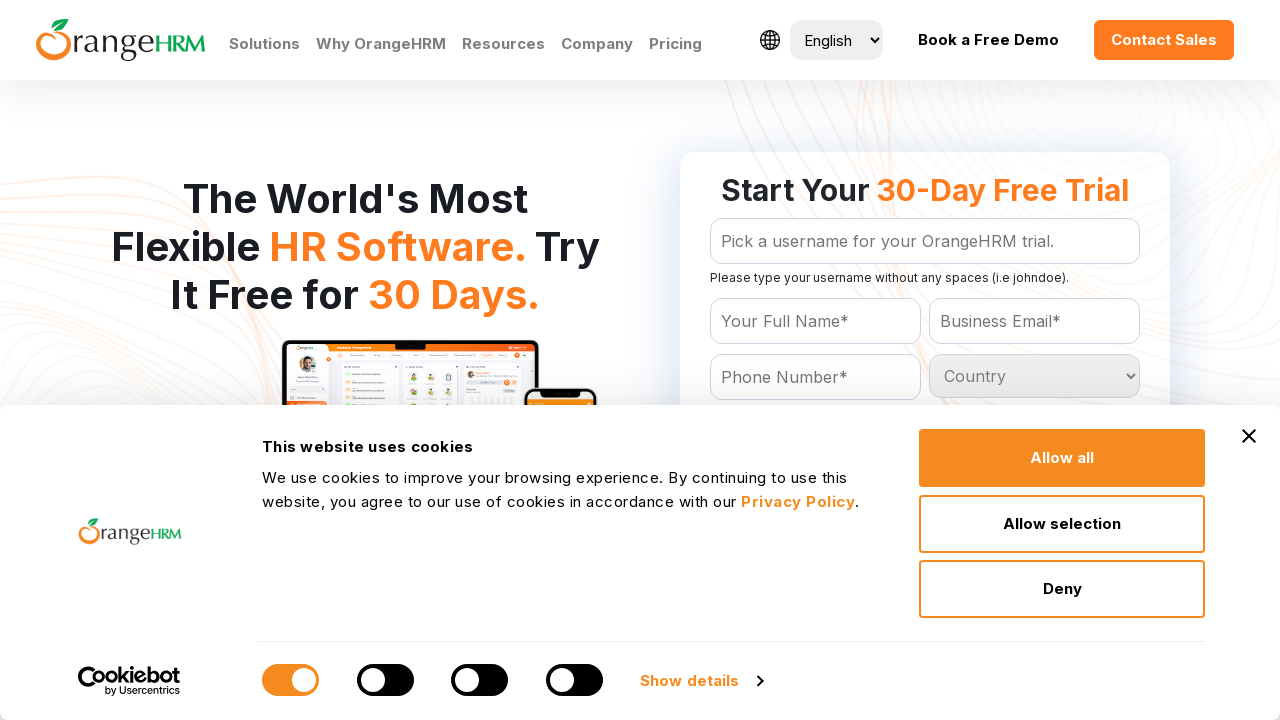

Extracted option text: 'Thailand
	'
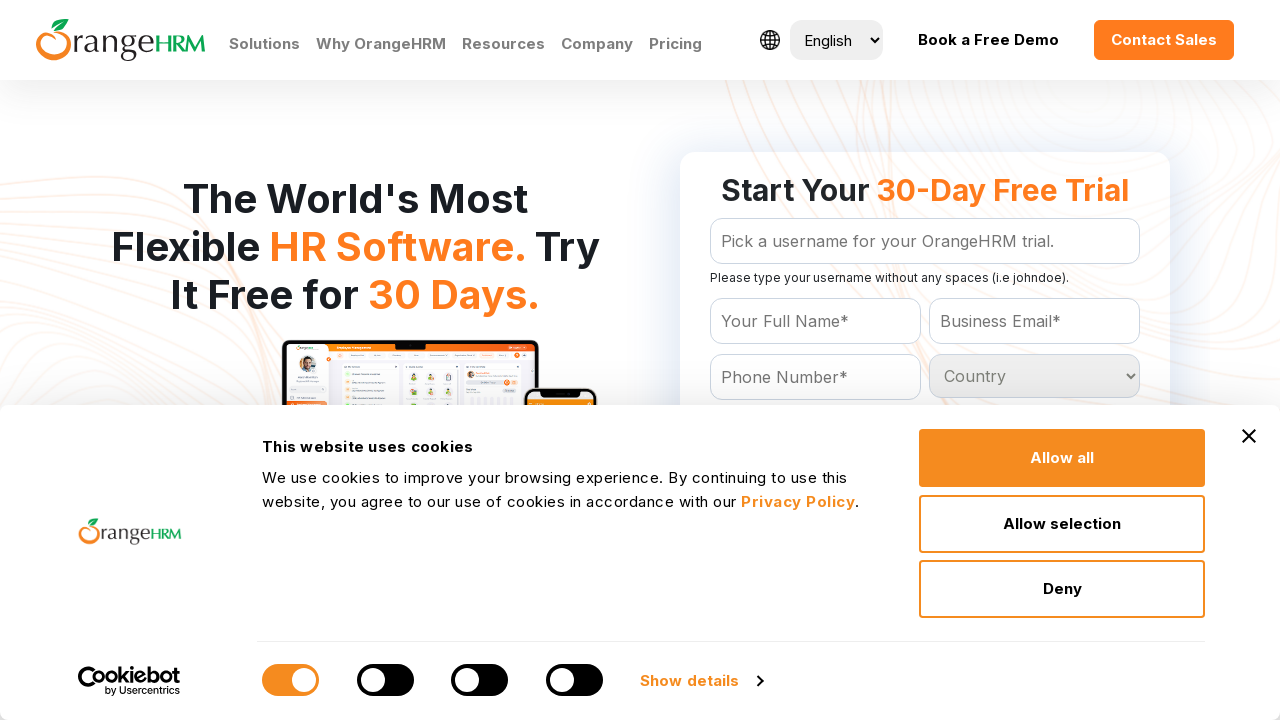

Extracted option text: 'Togo
	'
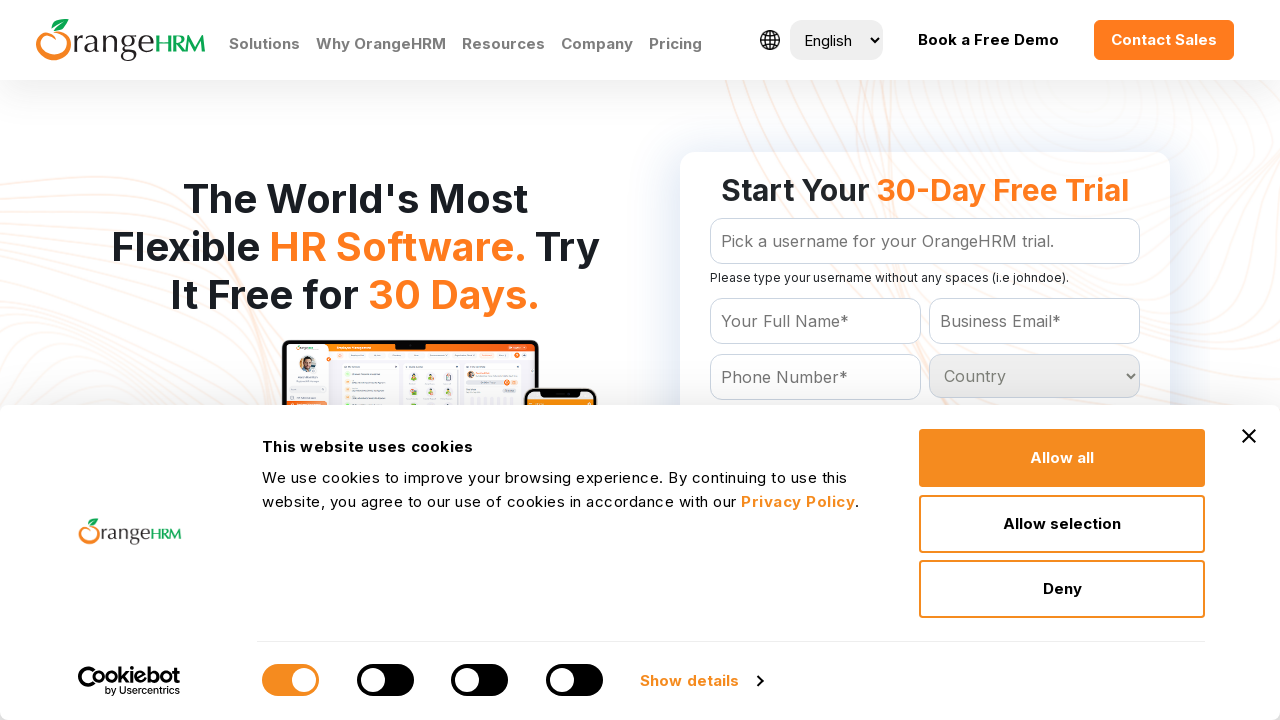

Extracted option text: 'Tokelau
	'
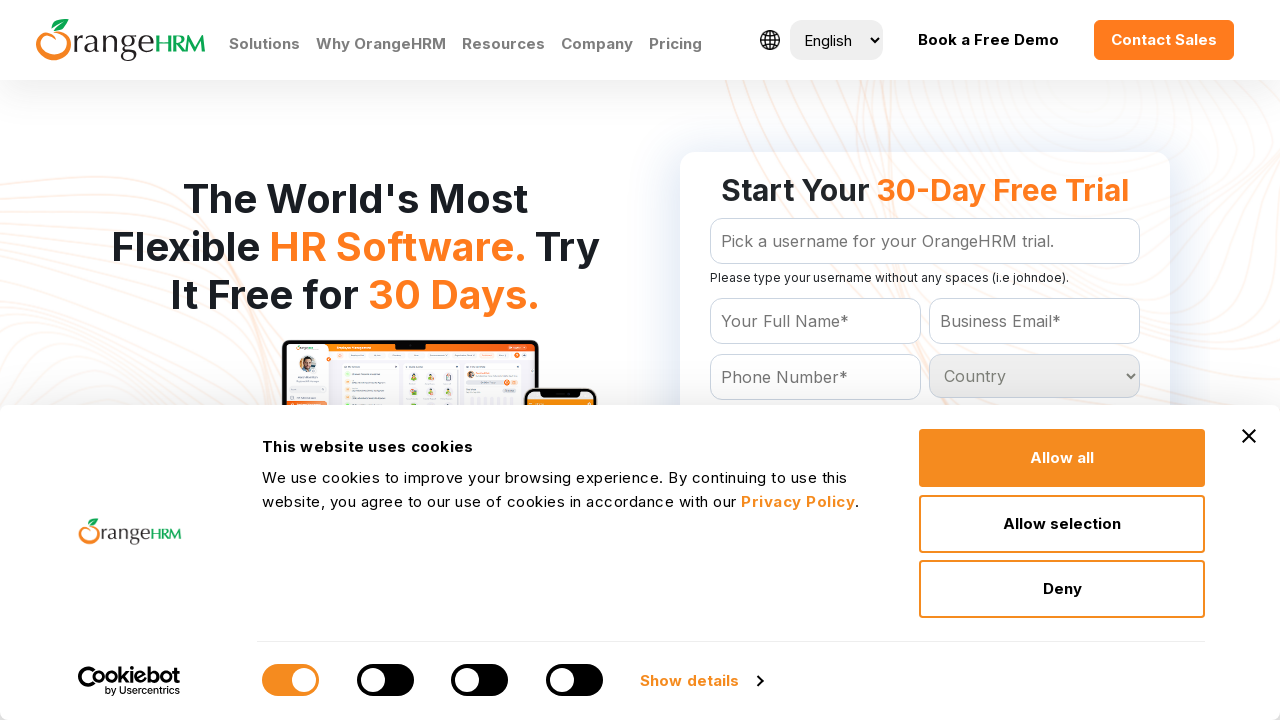

Extracted option text: 'Tonga
	'
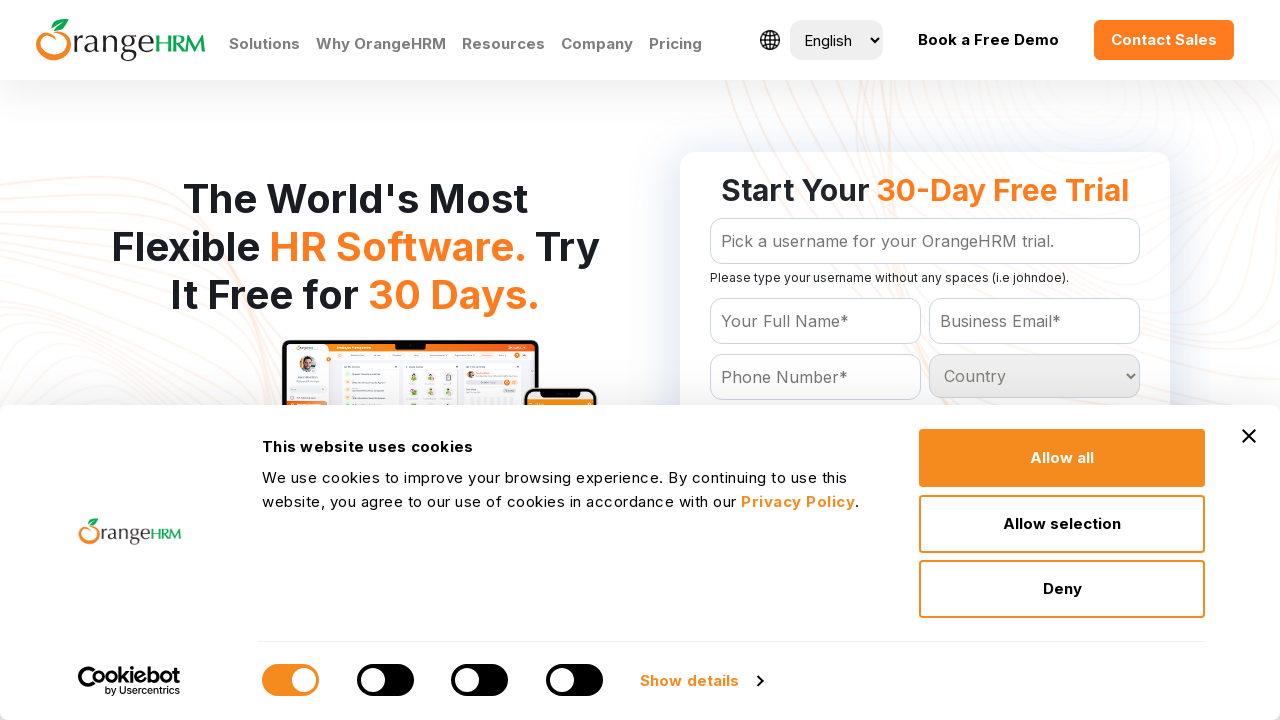

Extracted option text: 'Trinidad and Tobago
	'
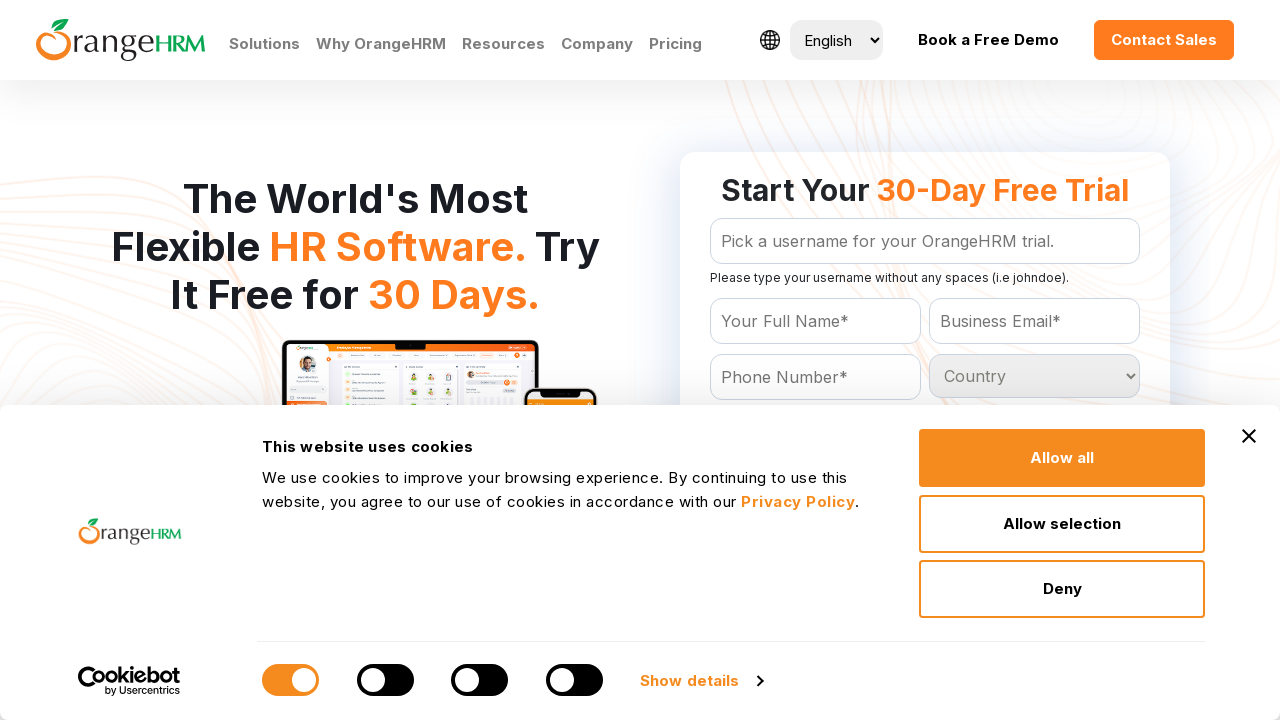

Extracted option text: 'Tunisia
	'
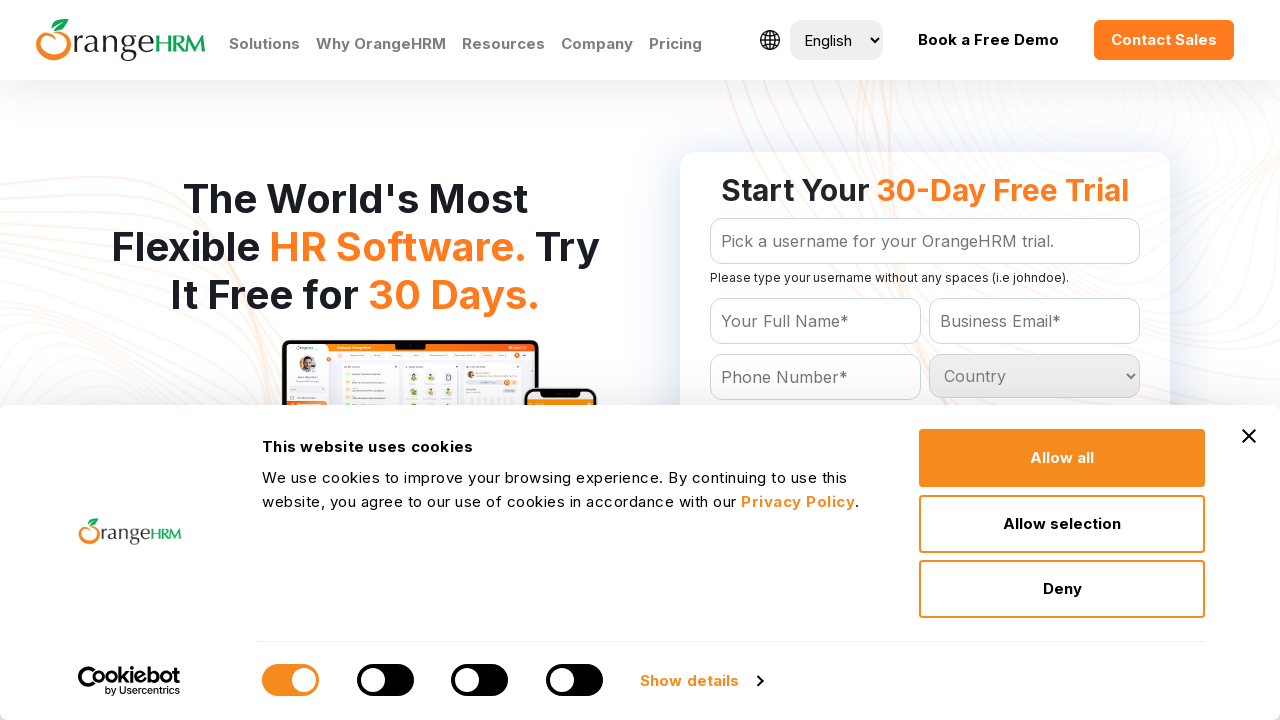

Extracted option text: 'Turkey
	'
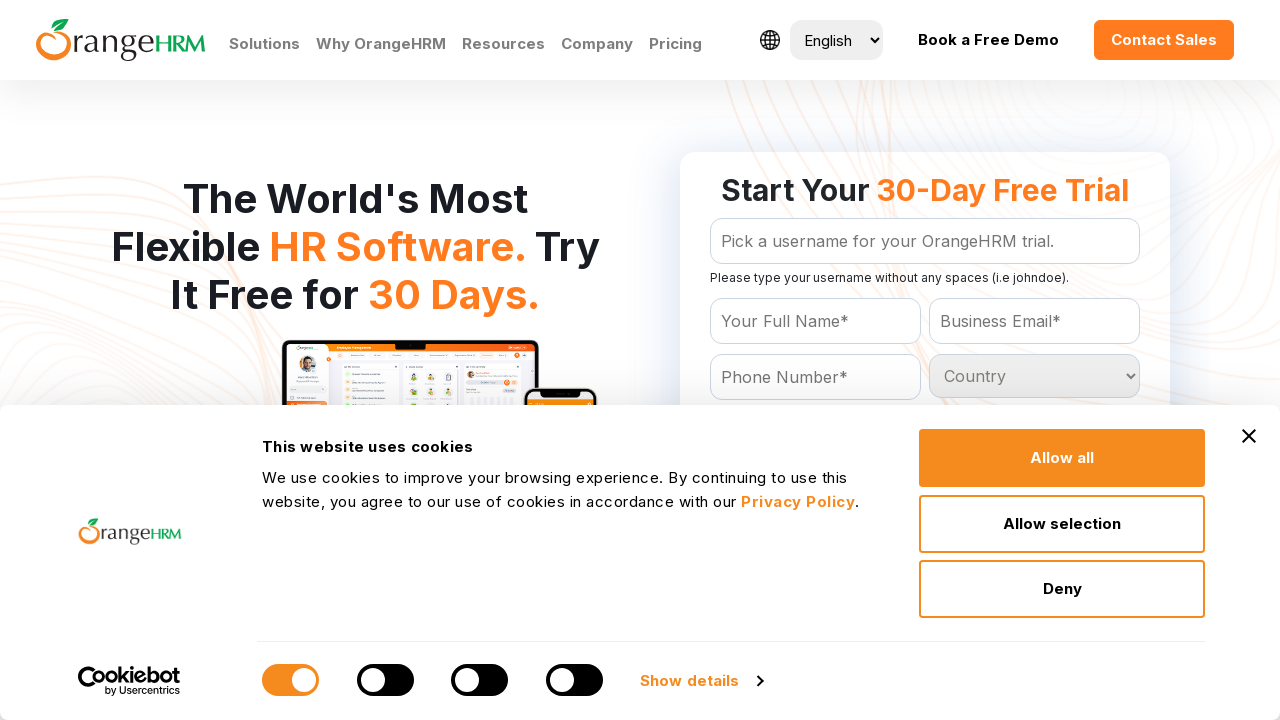

Extracted option text: 'Turkmenistan
	'
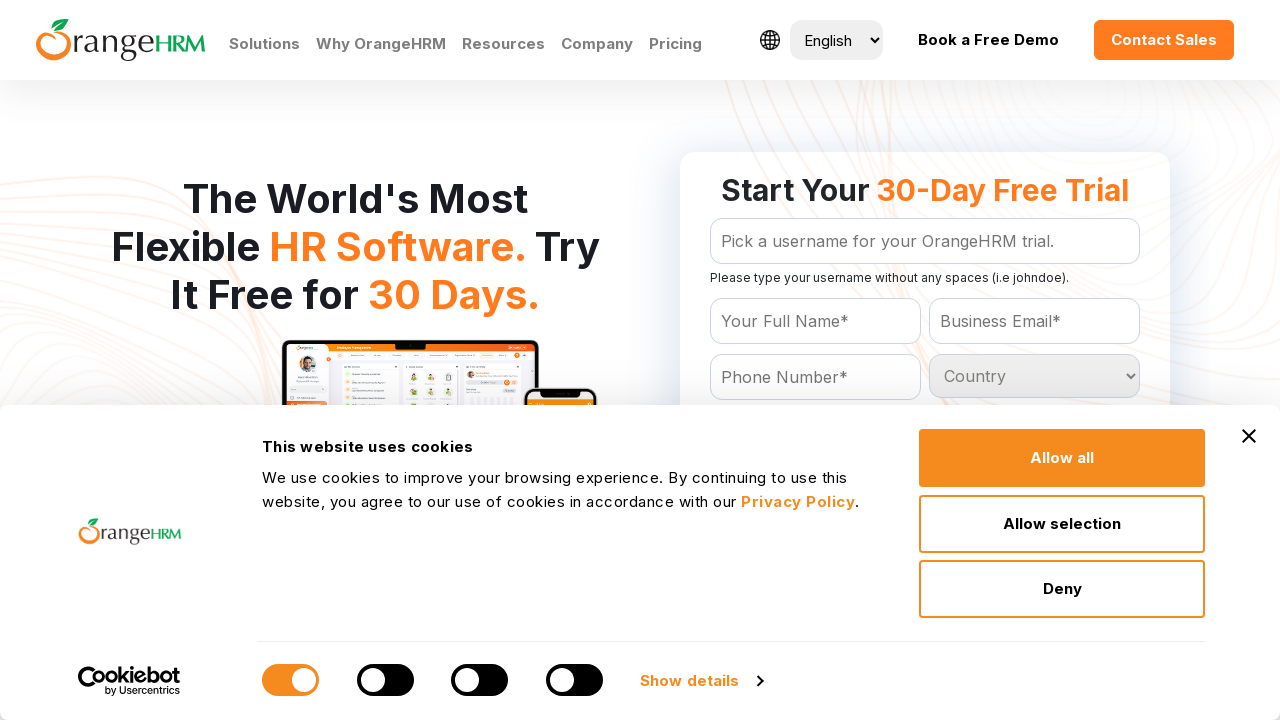

Extracted option text: 'Turks and Caicos Islands
	'
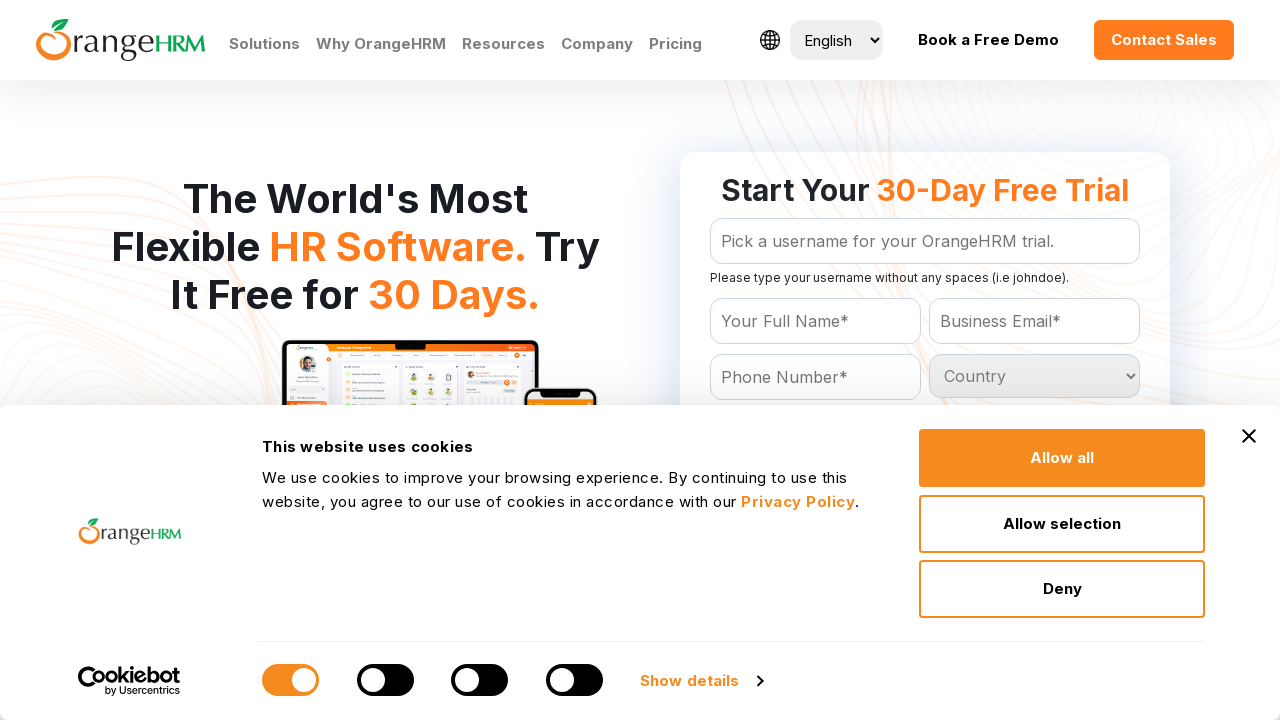

Extracted option text: 'Tuvalu
	'
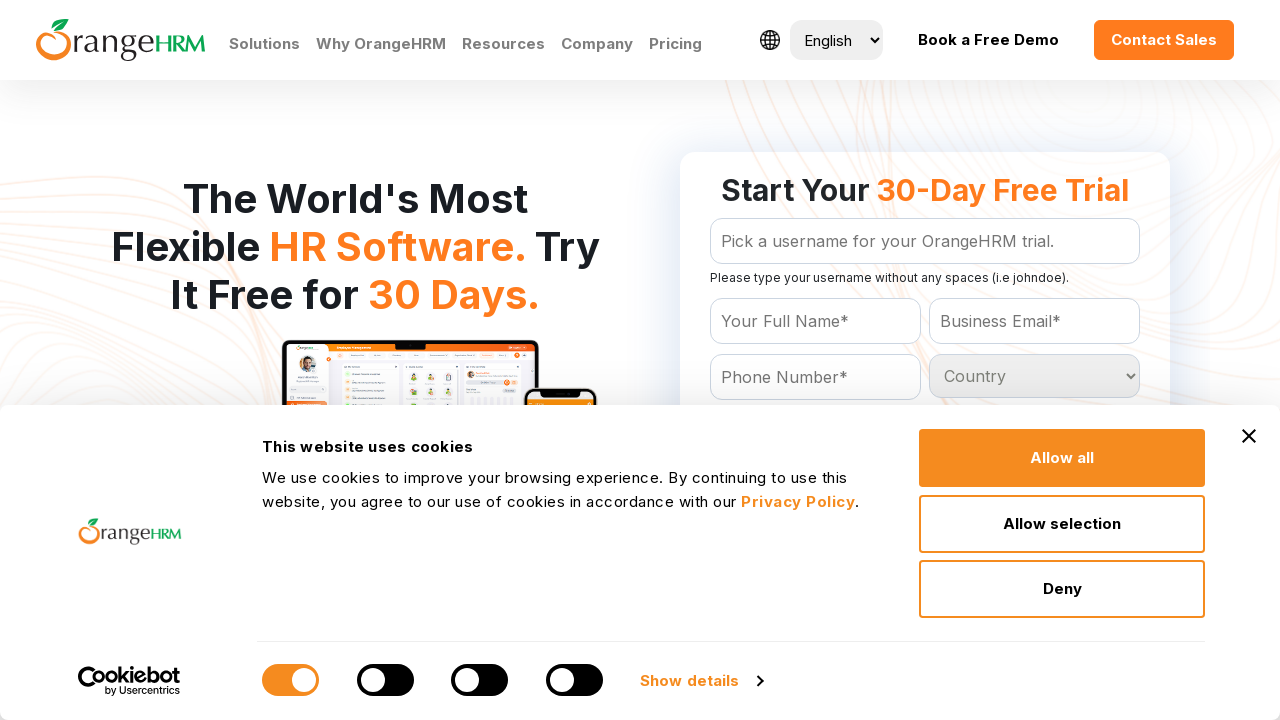

Extracted option text: 'Uganda
	'
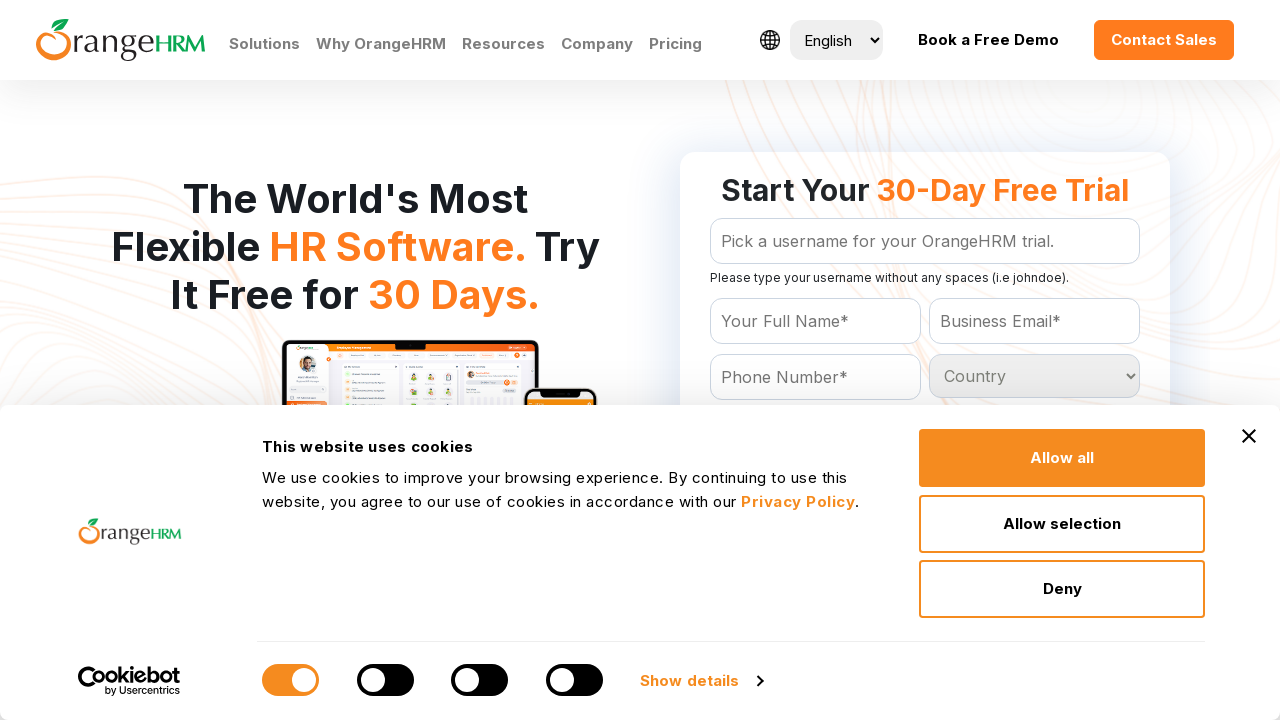

Extracted option text: 'Ukraine
	'
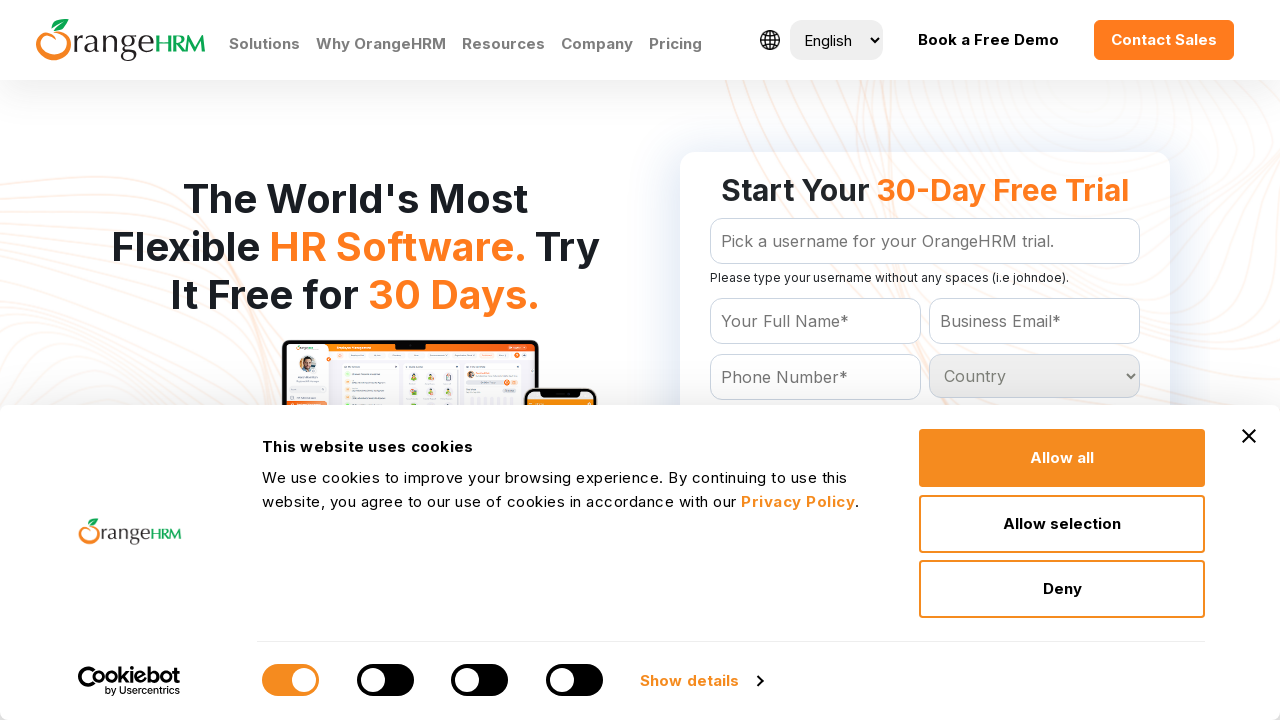

Extracted option text: 'United Arab Emirates
	'
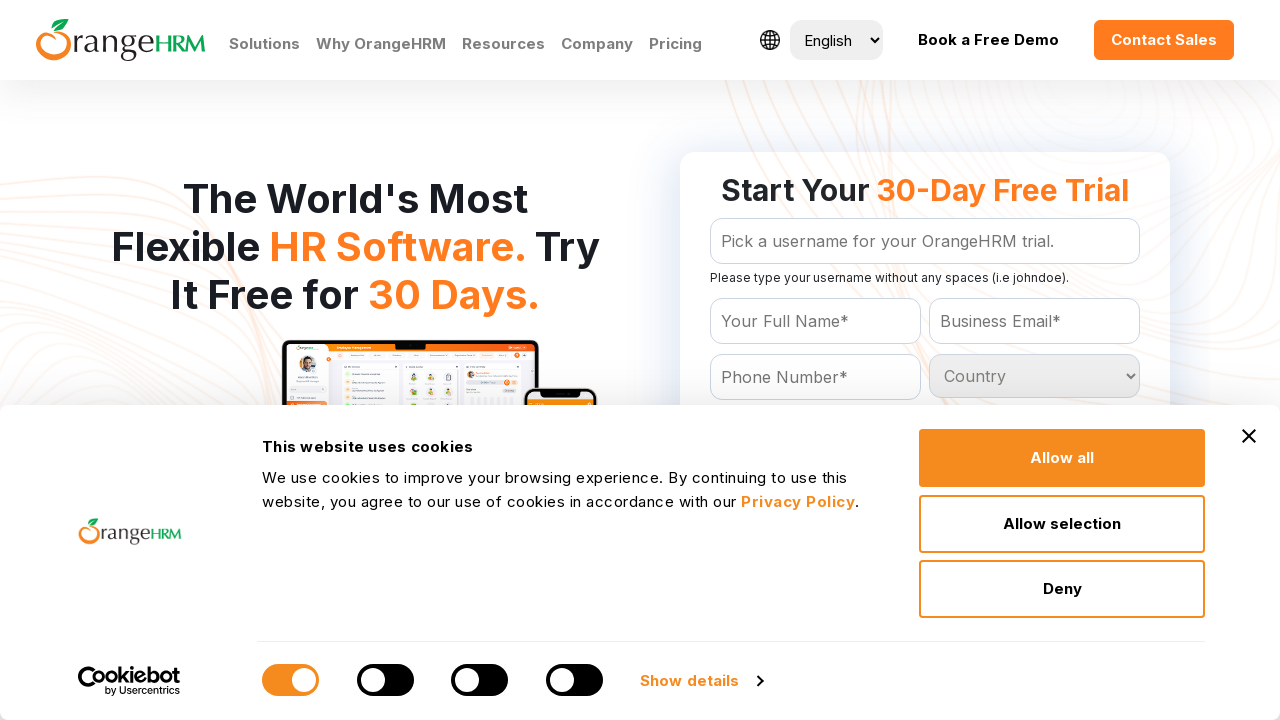

Extracted option text: 'United Kingdom
	'
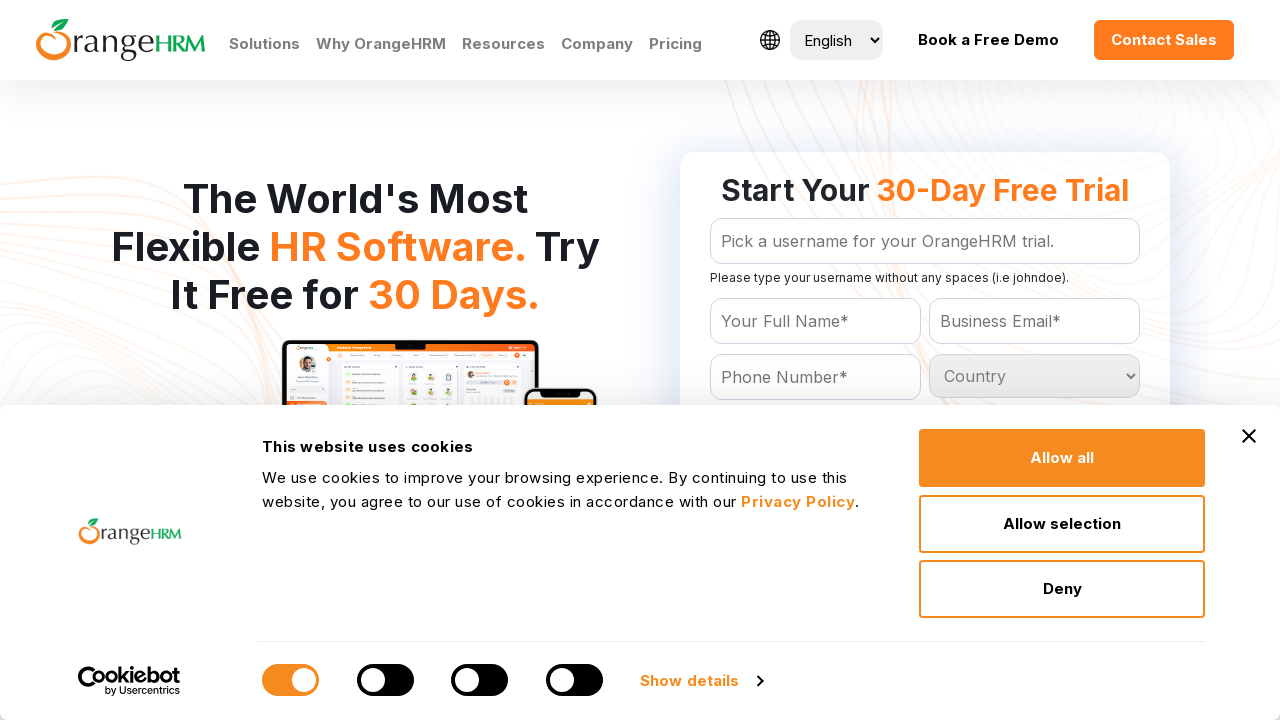

Extracted option text: 'United States
	'
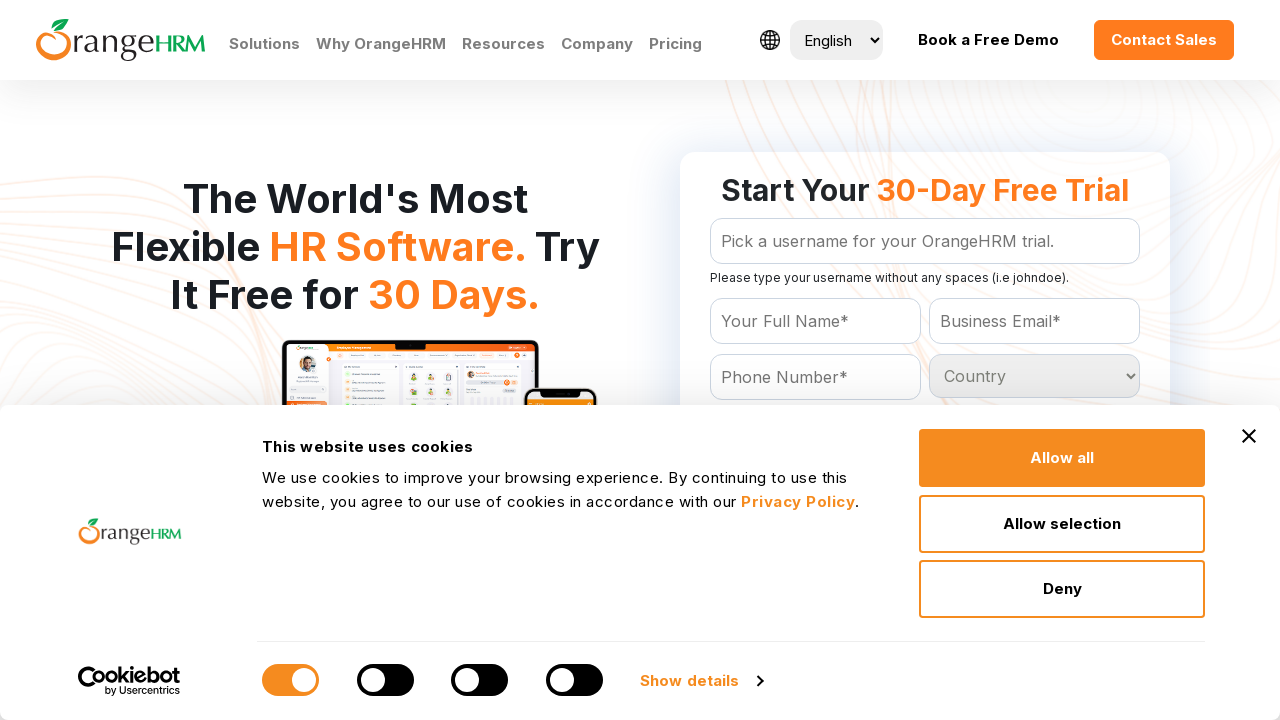

Extracted option text: 'Uruguay
	'
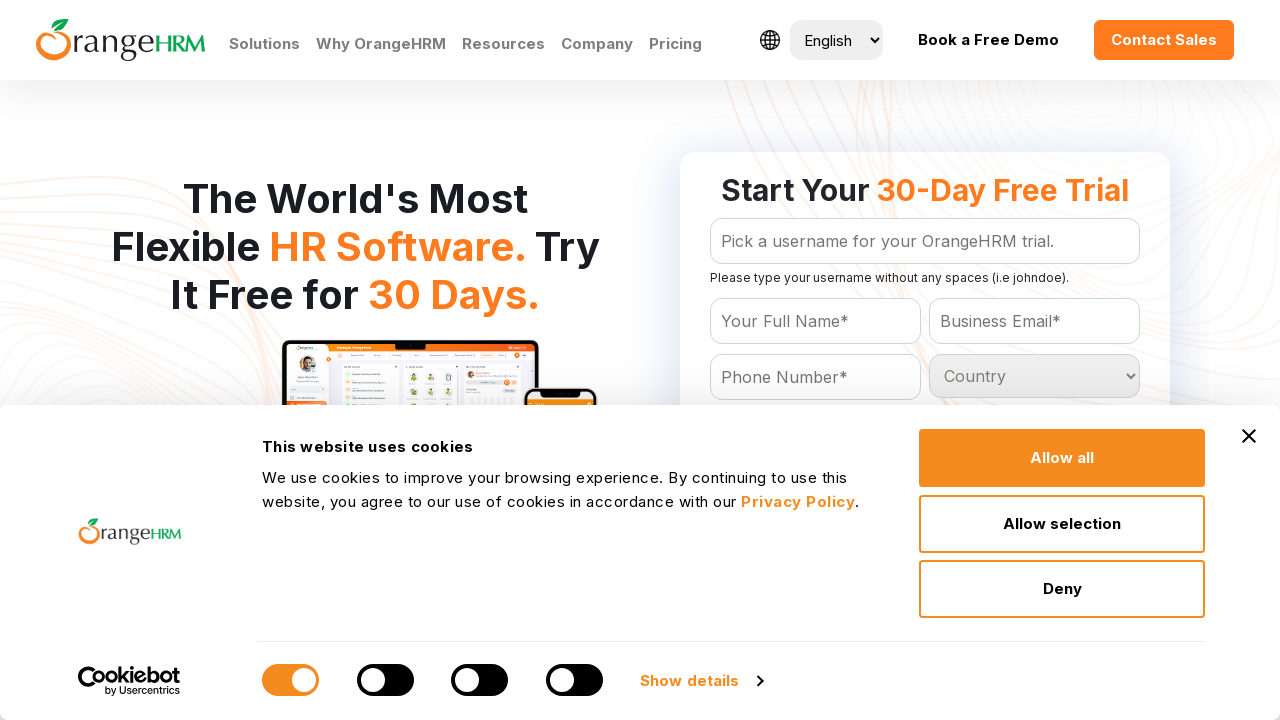

Extracted option text: 'Uzbekistan
	'
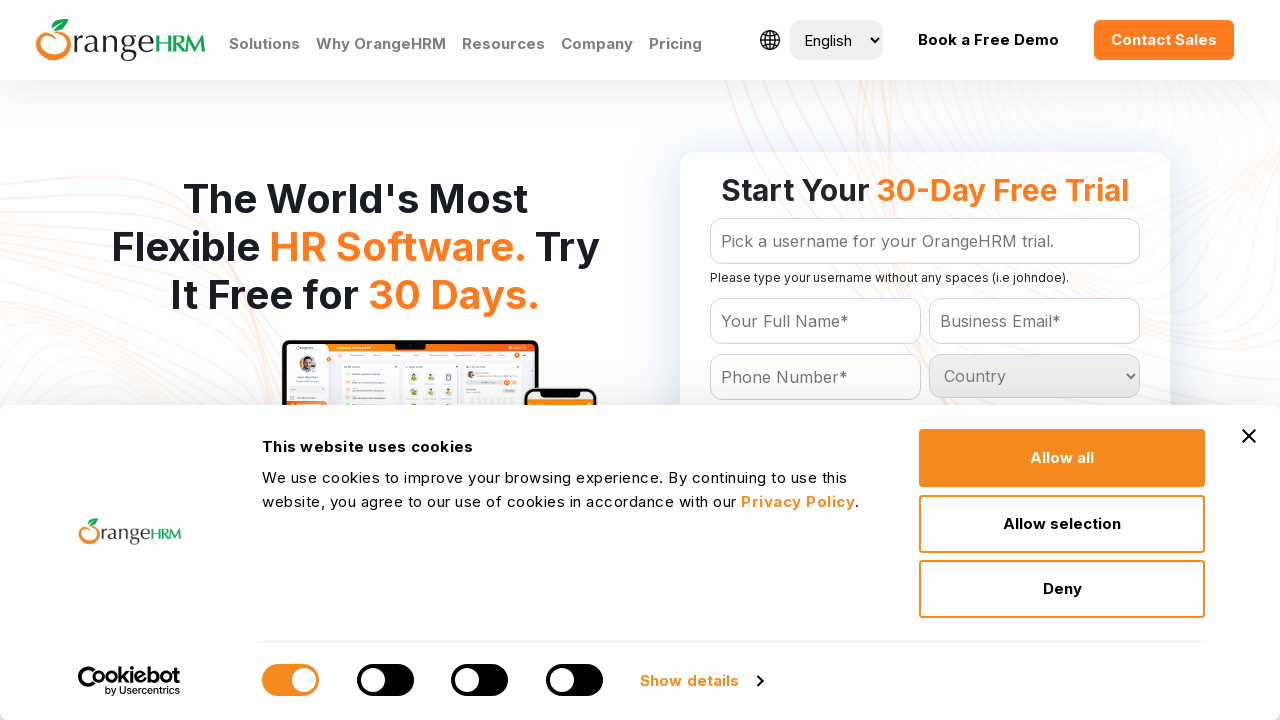

Extracted option text: 'Vanuatu
	'
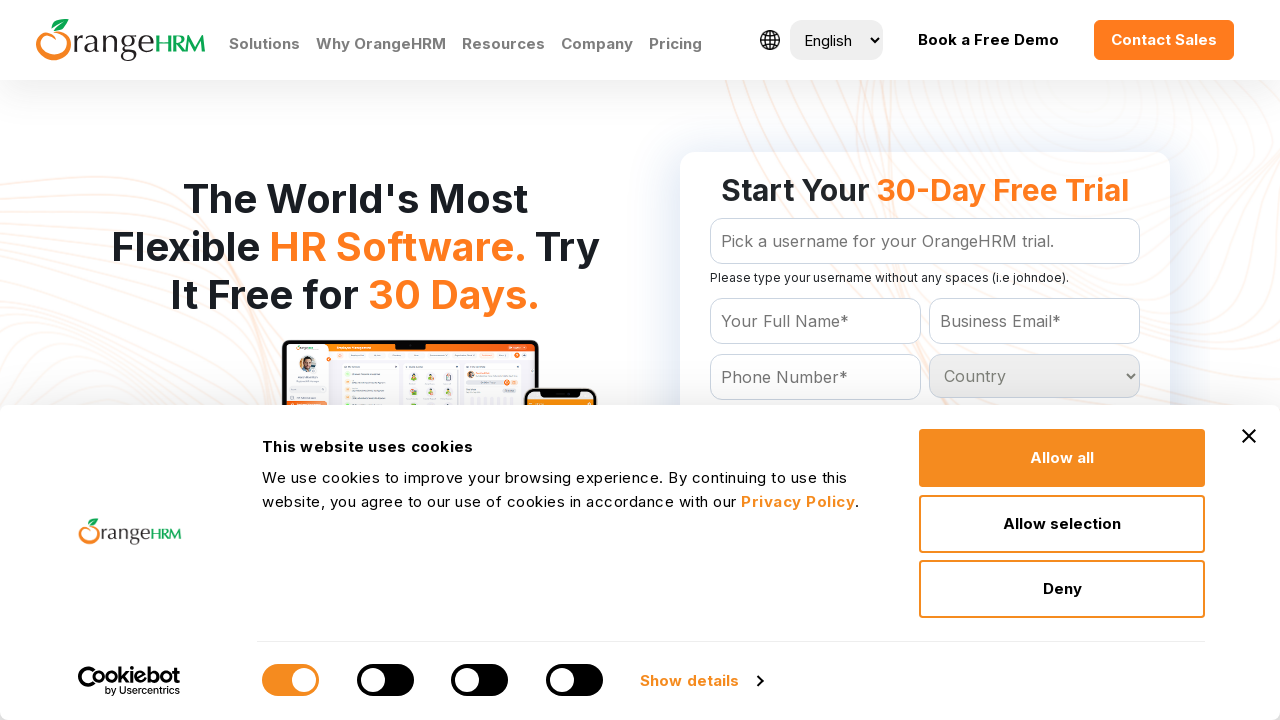

Extracted option text: 'Venezuela
	'
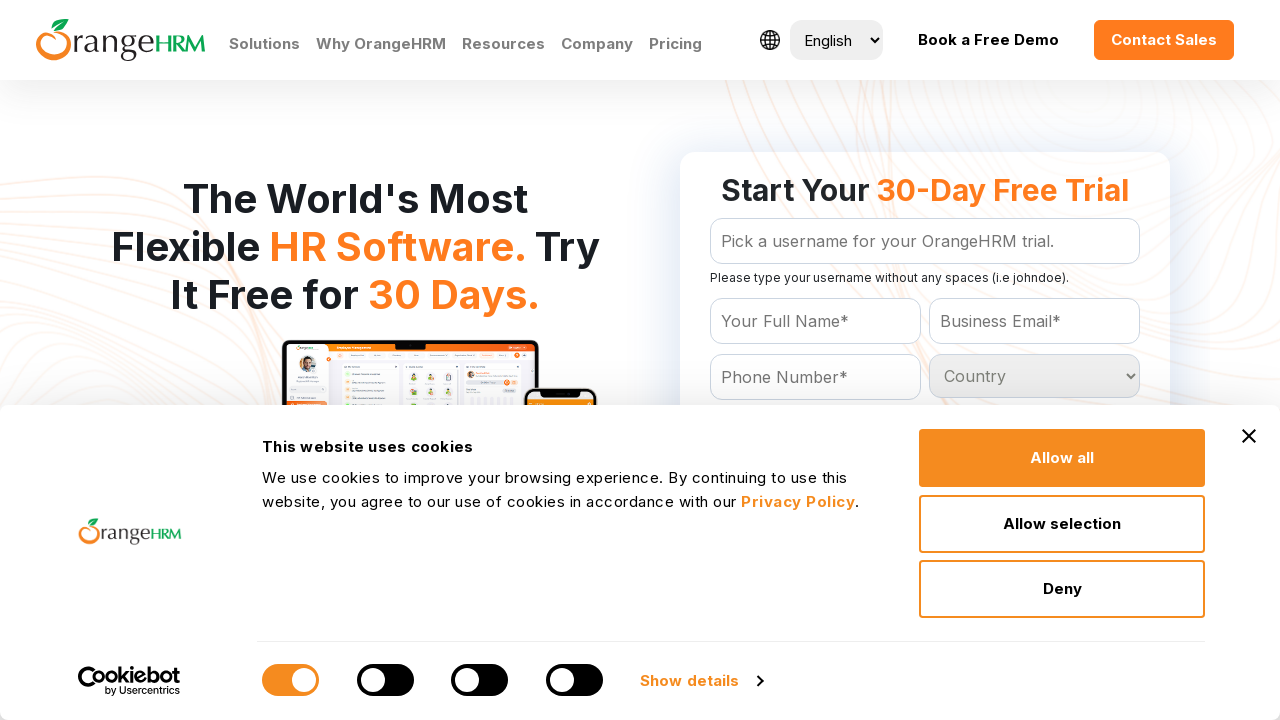

Extracted option text: 'Vietnam
	'
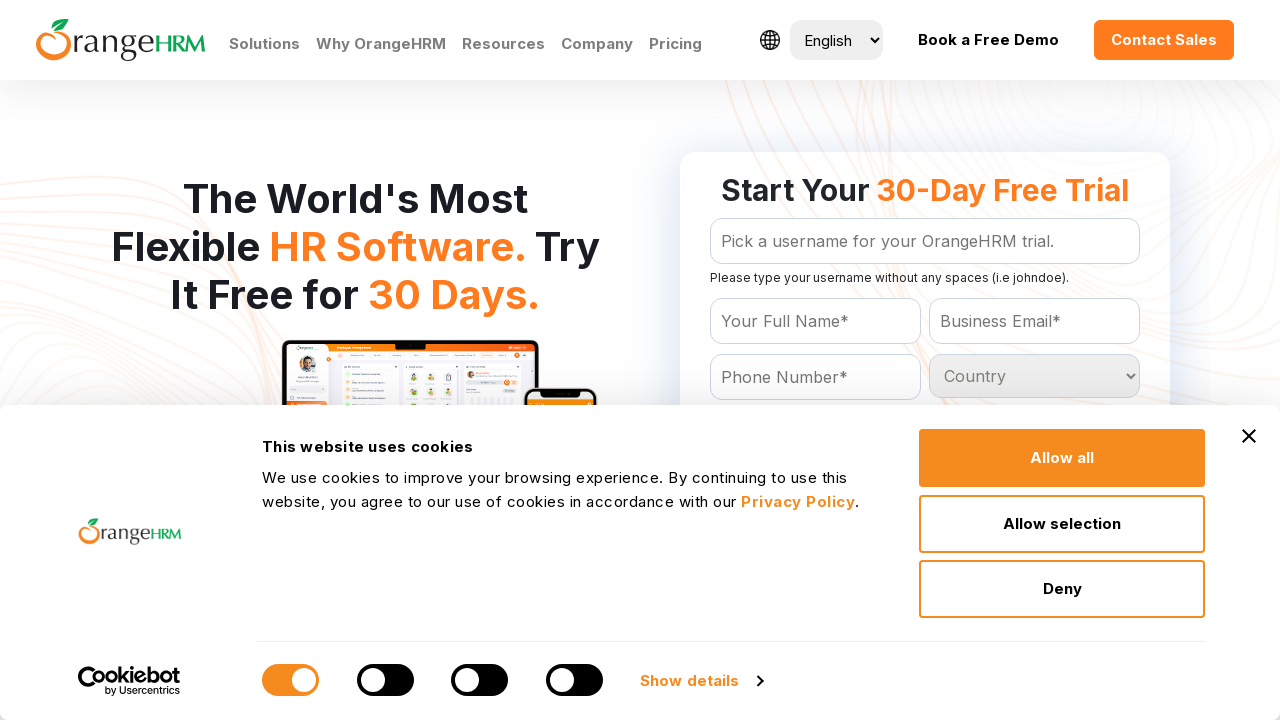

Extracted option text: 'Virgin Islands
	'
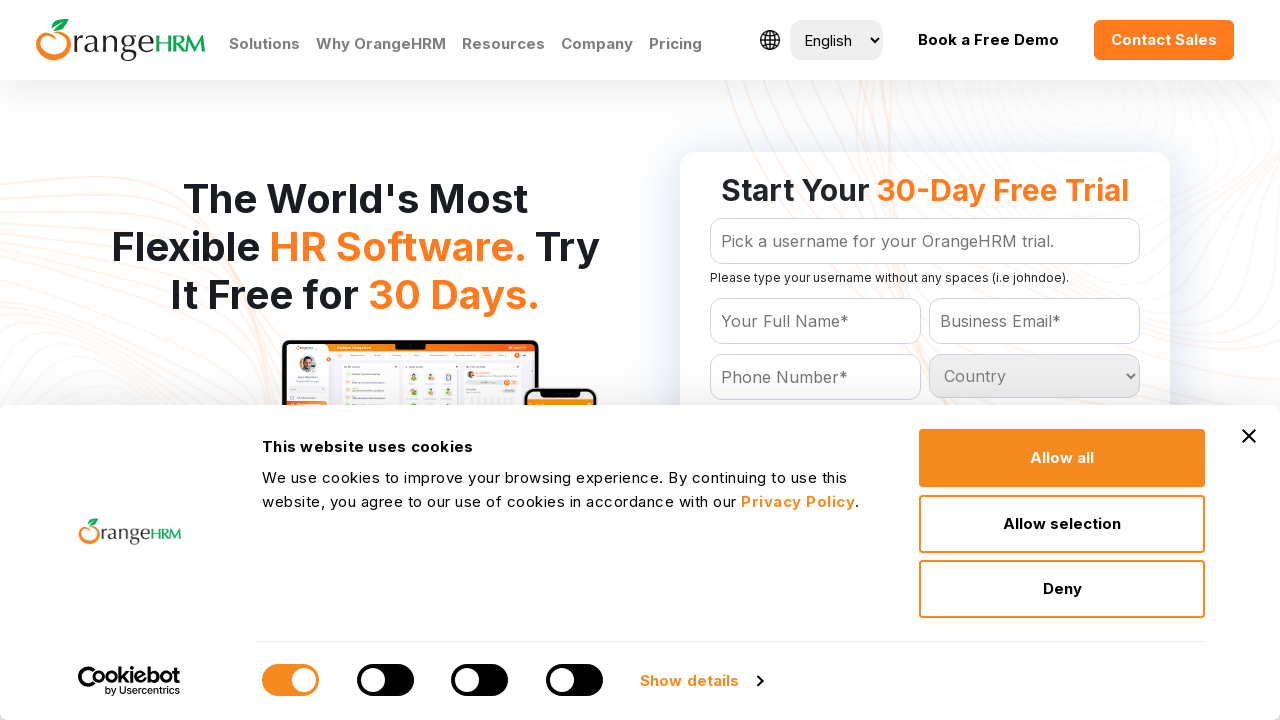

Extracted option text: 'Western Sahara
	'
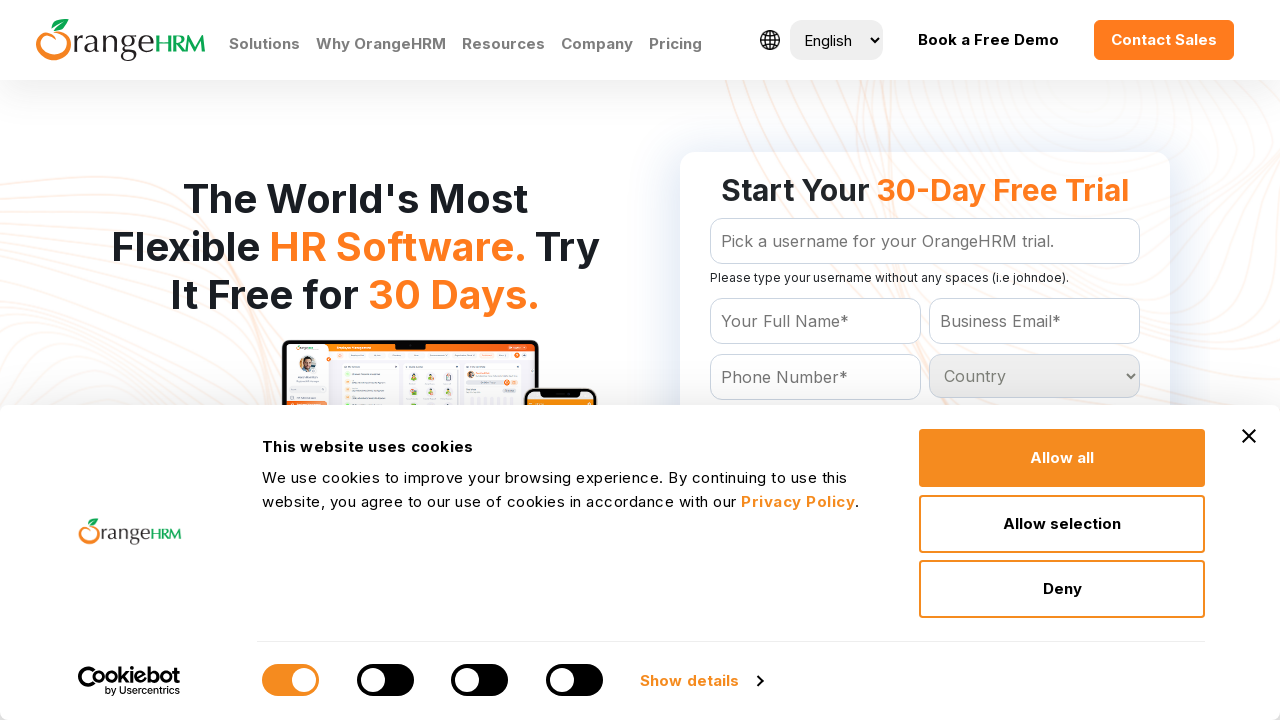

Extracted option text: 'Yemen
	'
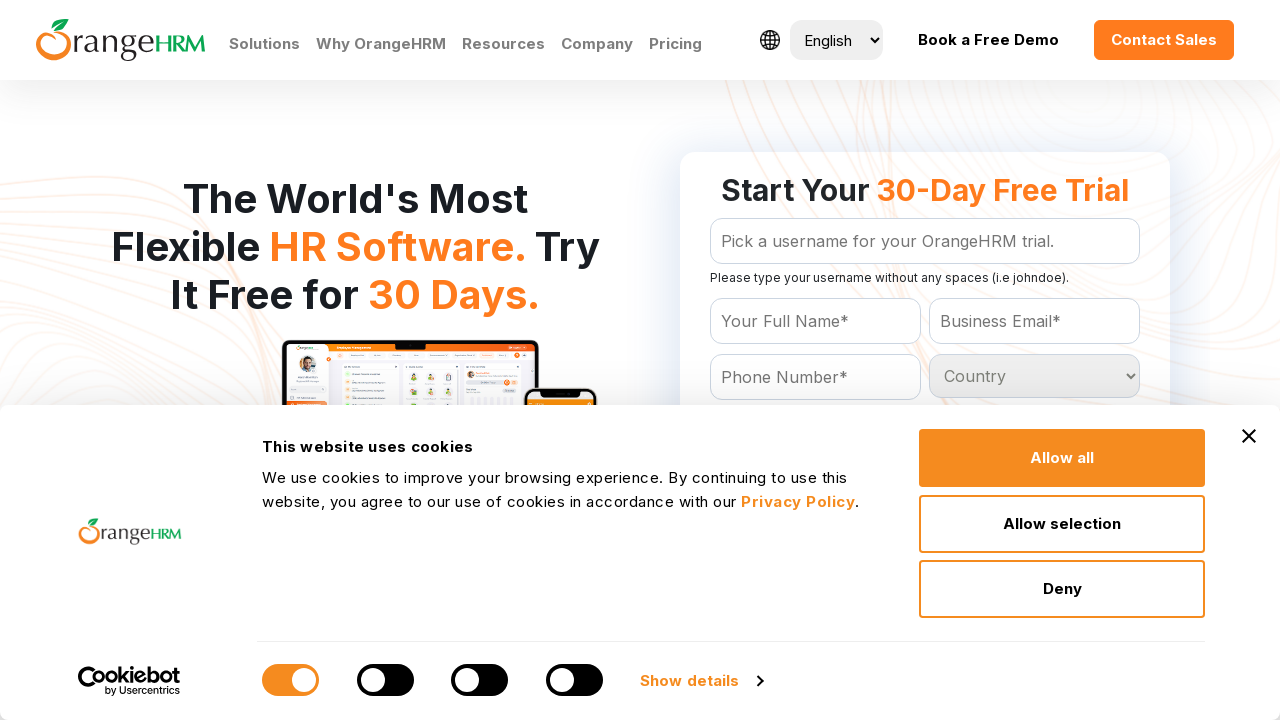

Extracted option text: 'Zambia
	'
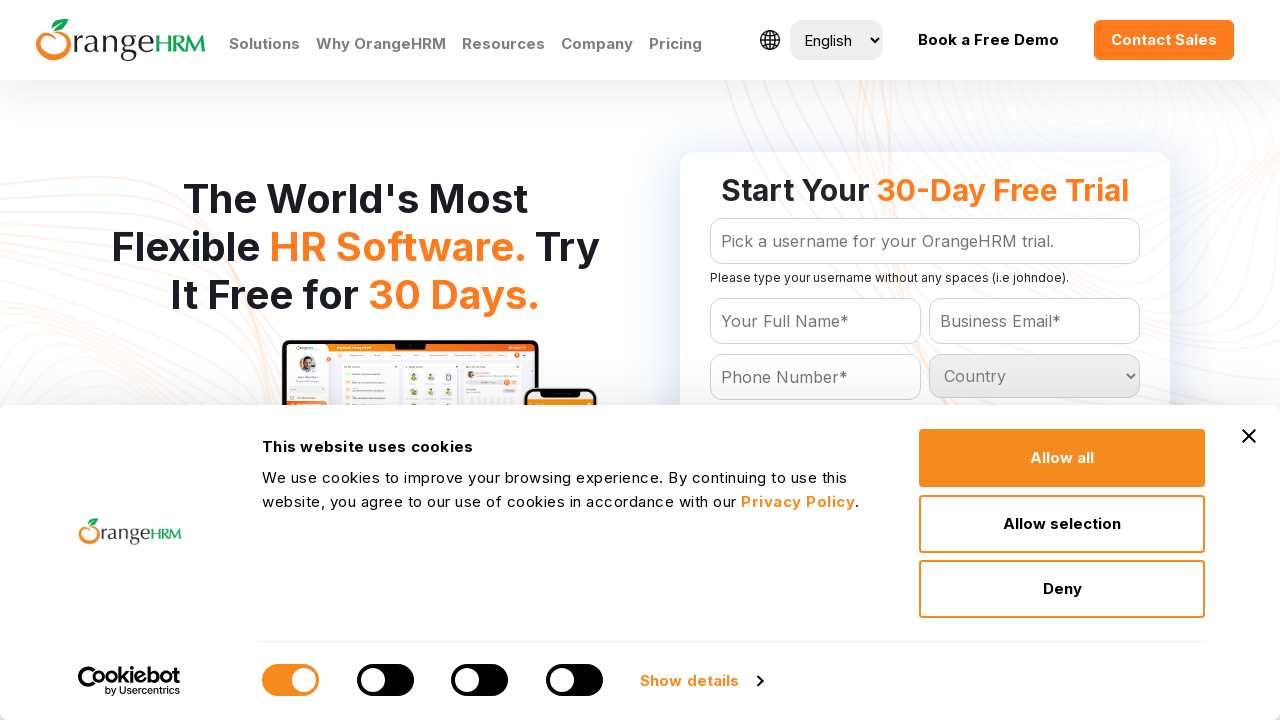

Extracted option text: 'Zimbabwe
	'
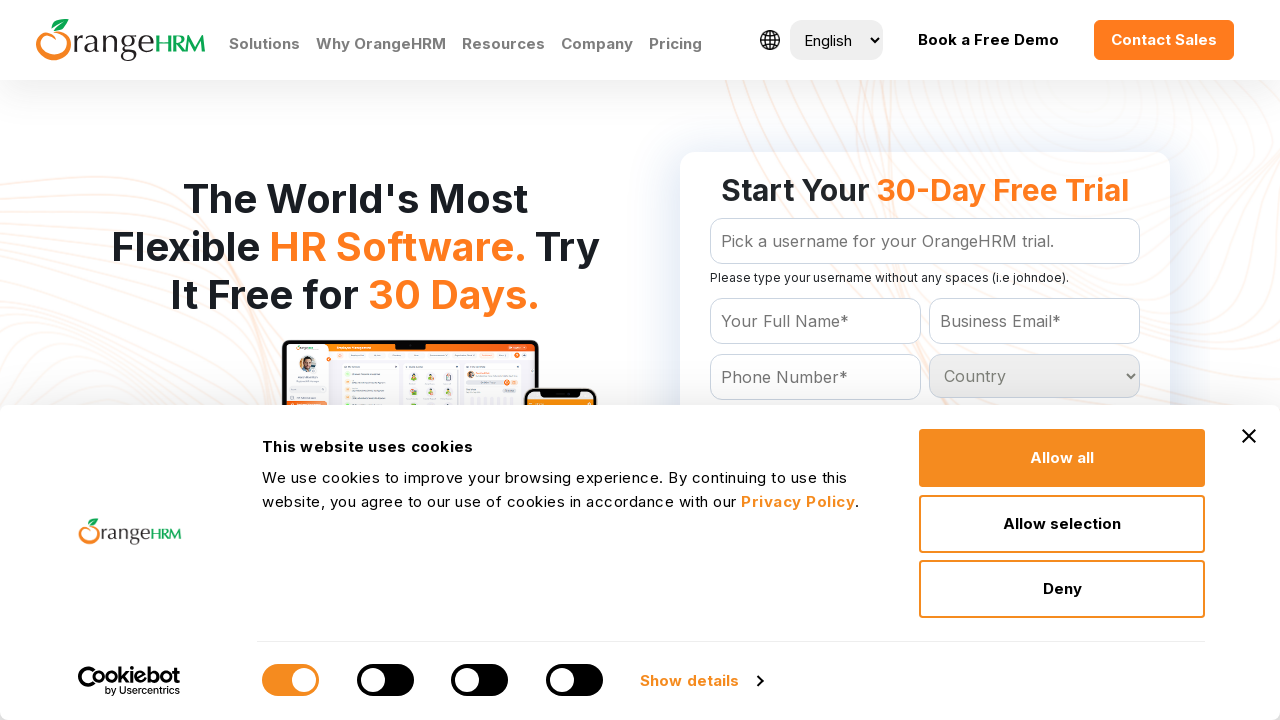

Extracted option text: 'South Sandwich Islands
	'
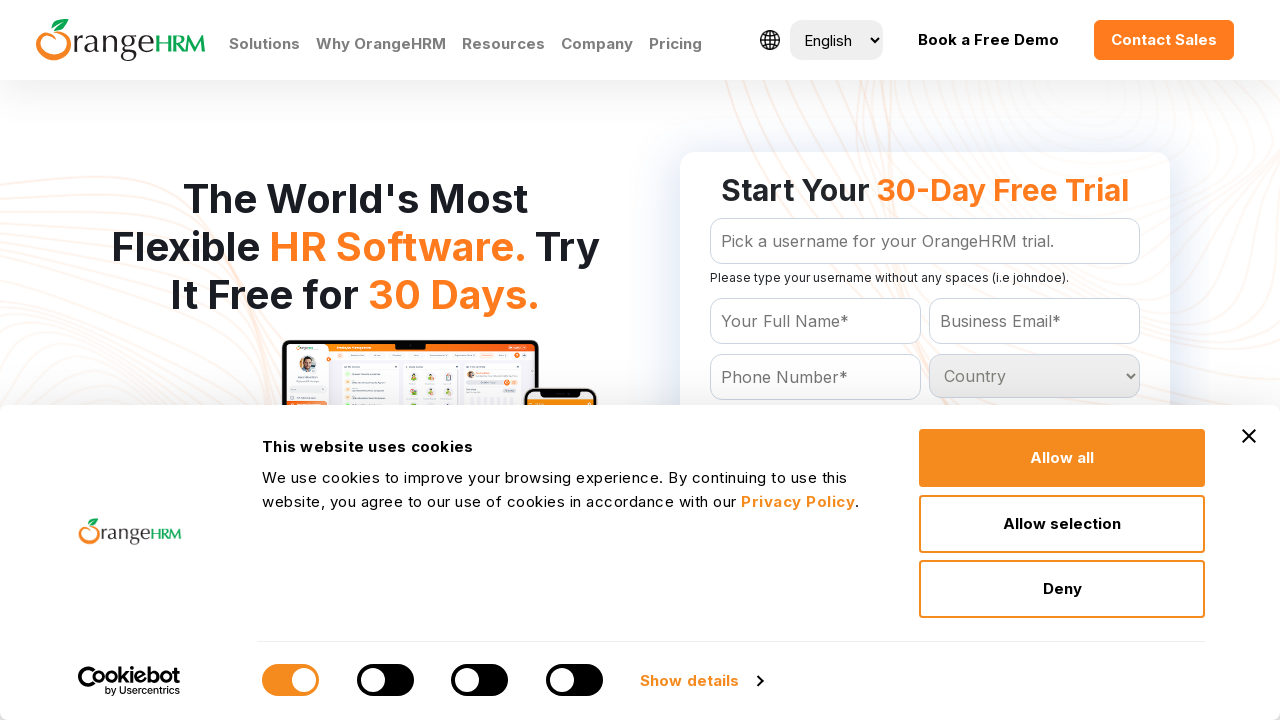

Extracted option text: 'St Helena
	'
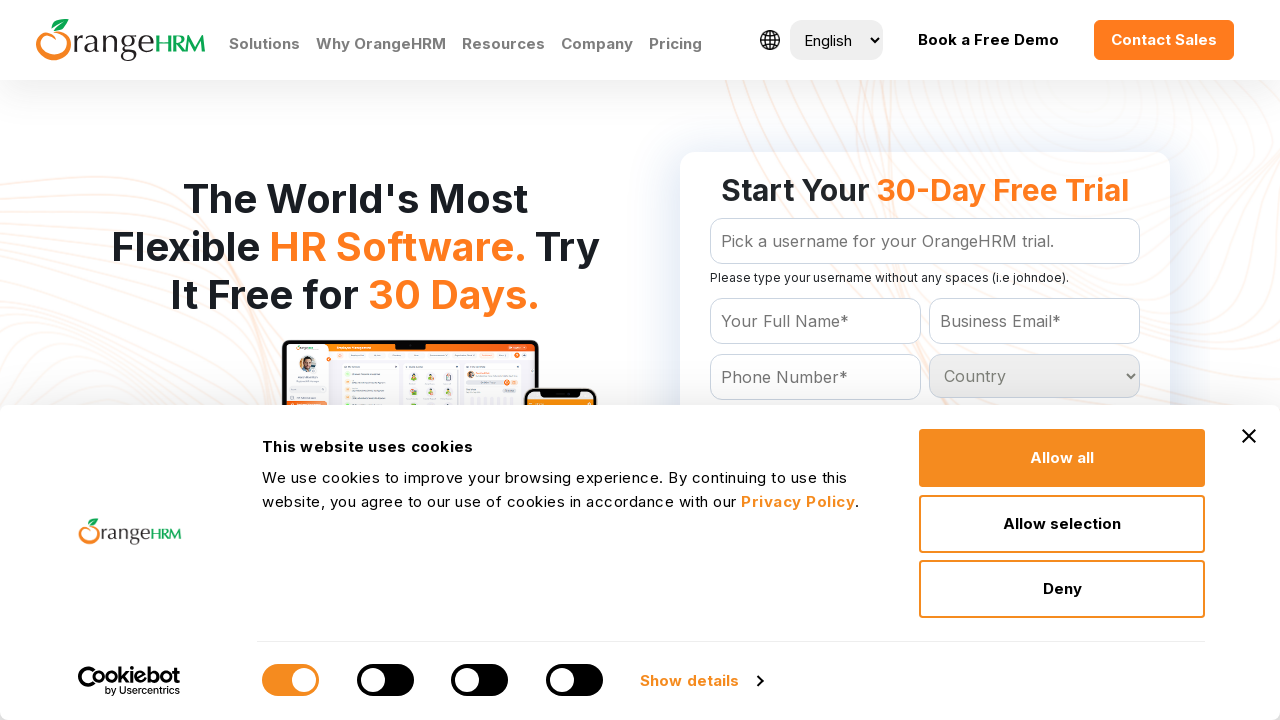

Extracted option text: 'St Pierre and Miquelon
	'
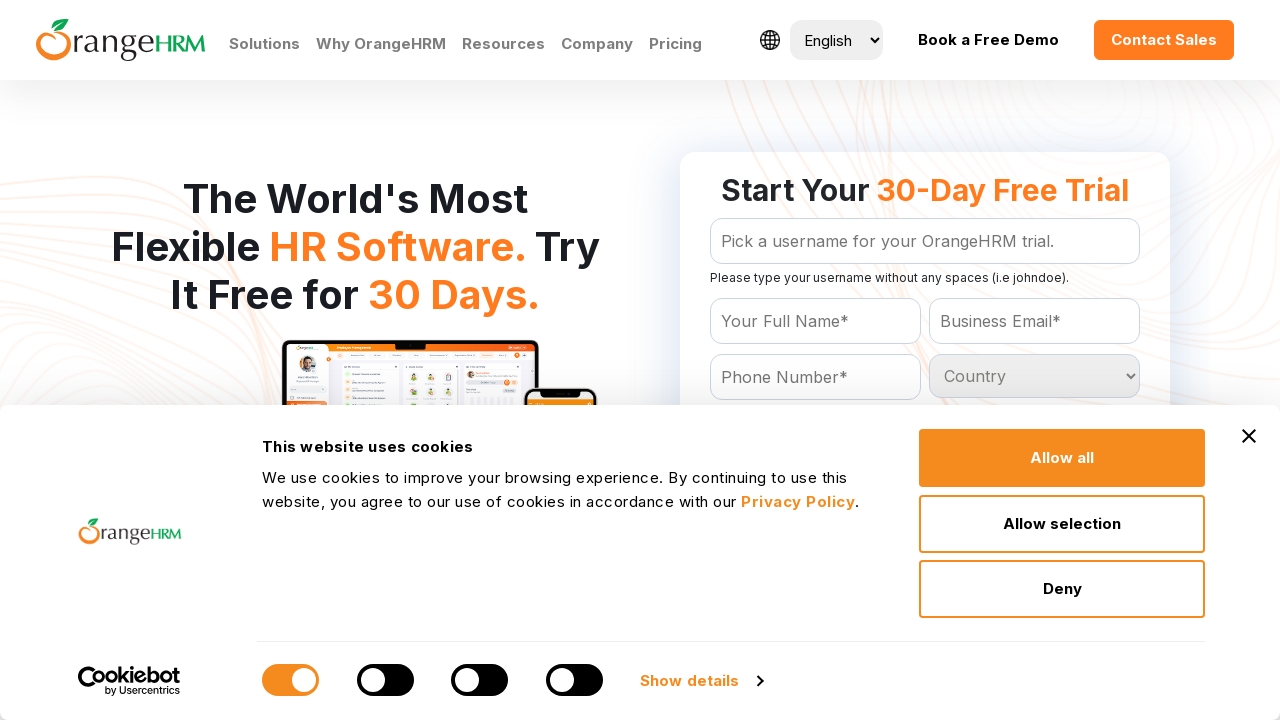

Extracted option text: 'Vatican City
	'
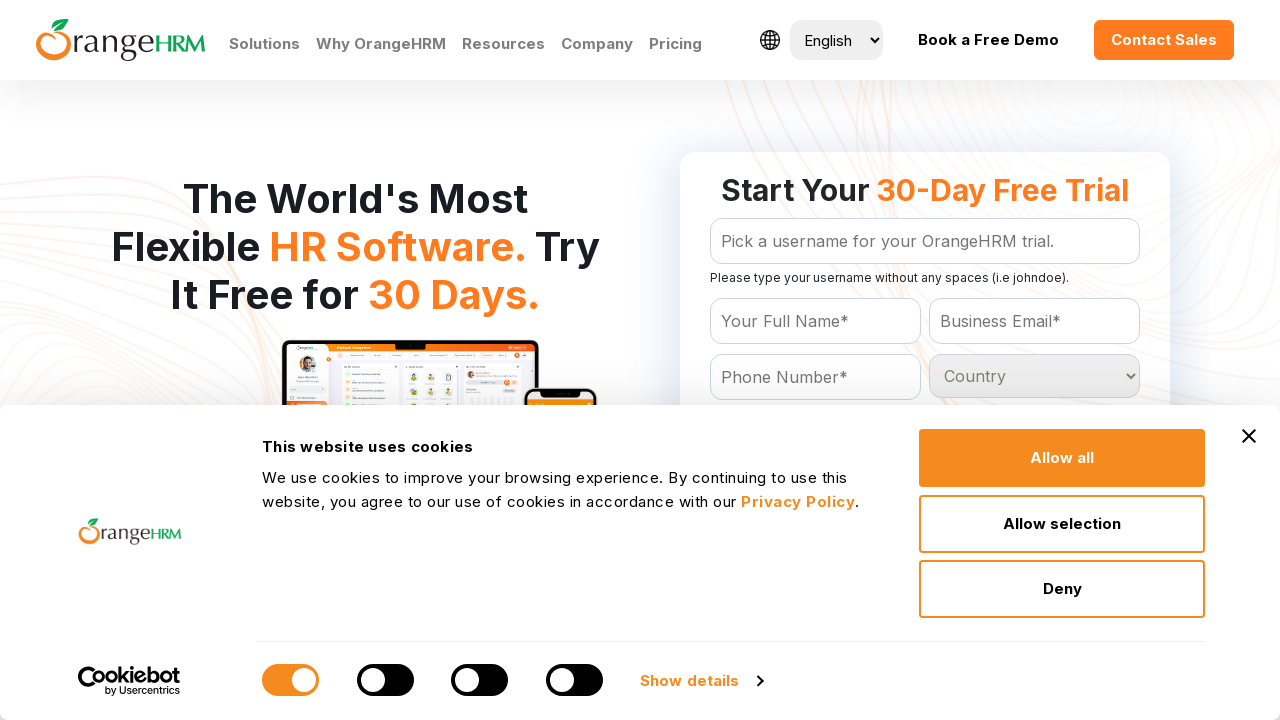

Extracted option text: 'Wallis and Futuna Islands
	'
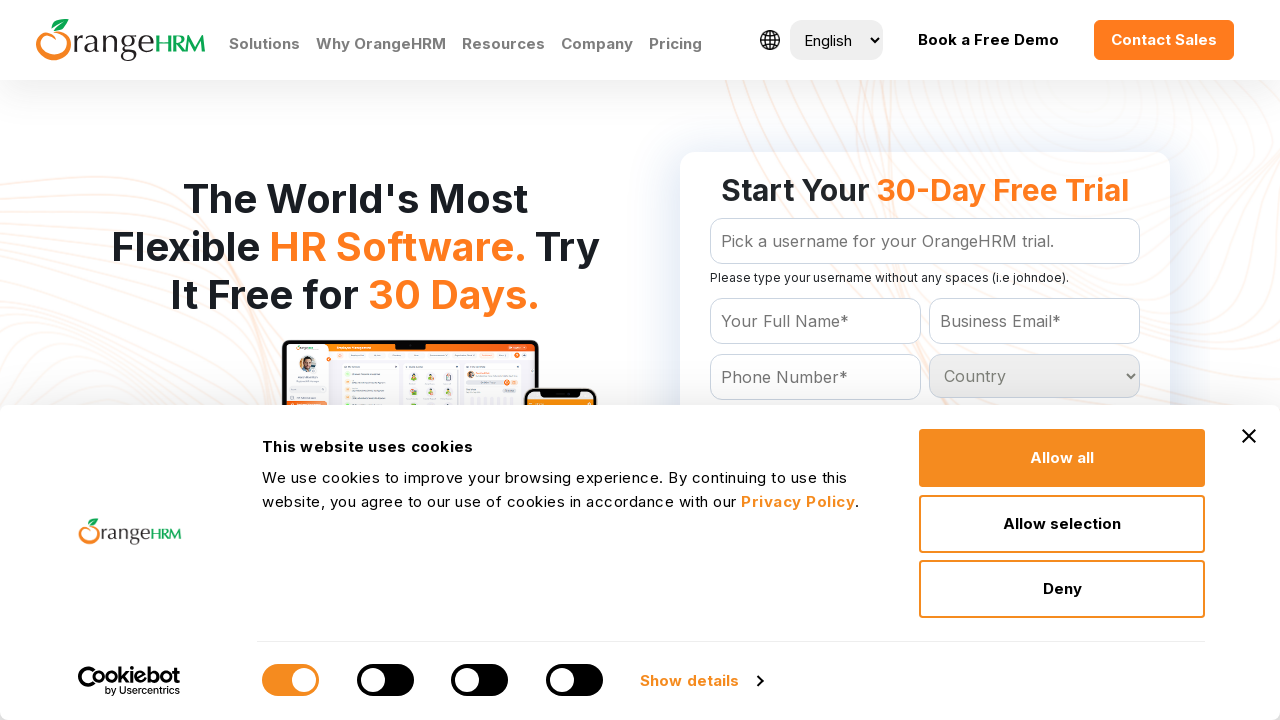

Extracted option text: 'Zaire
	'
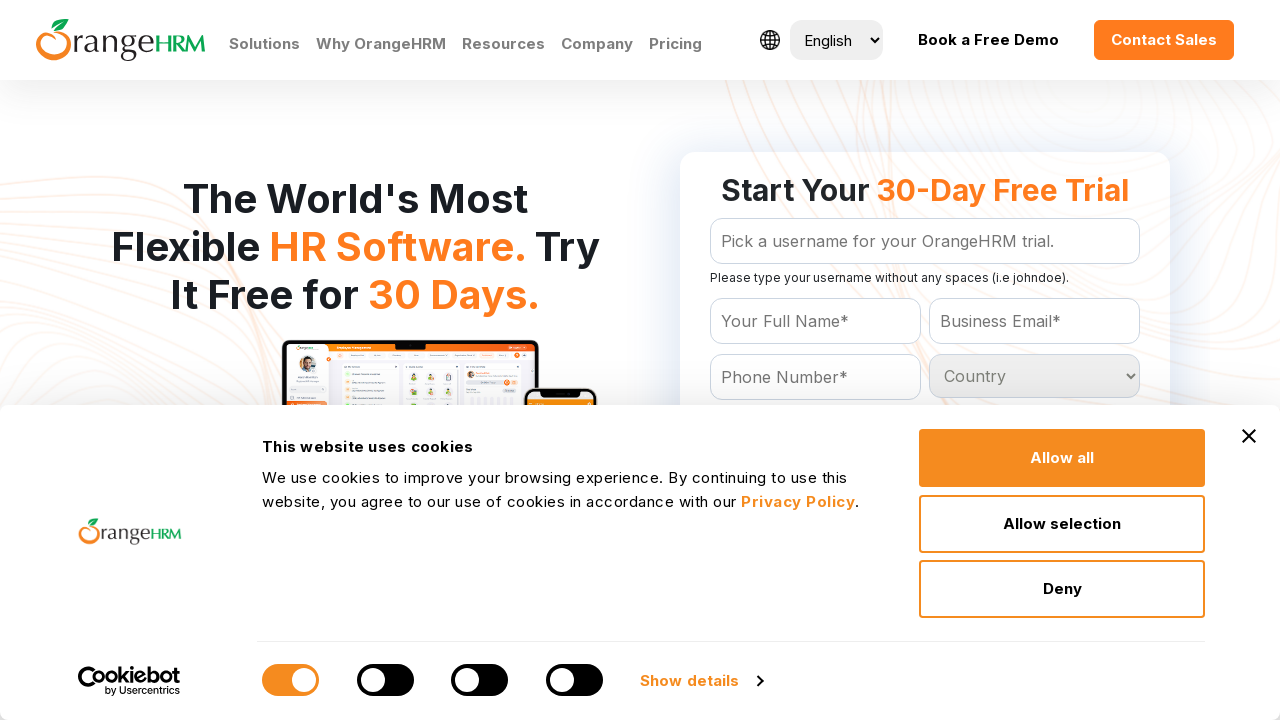

All dropdown options collected: ['Country\n\t', 'Afghanistan\n\t', 'Albania\n\t', 'Algeria\n\t', 'American Samoa\n\t', 'Andorra\n\t', 'Angola\n\t', 'Anguilla\n\t', 'Antigua and Barbuda\n\t', 'Argentina\n\t', 'Armenia\n\t', 'Aruba\n\t', 'Australia\n\t', 'Austria\n\t', 'Azerbaijan\n\t', 'Bahamas\n\t', 'Bahrain\n\t', 'Bangladesh\n\t', 'Barbados\n\t', 'Belarus\n\t', 'Belgium\n\t', 'Belize\n\t', 'Benin\n\t', 'Bermuda\n\t', 'Bhutan\n\t', 'Bolivia\n\t', 'Bosnia and Herzegowina\n\t', 'Botswana\n\t', 'Bouvet Island\n\t', 'Brazil\n\t', 'Brunei Darussalam\n\t', 'Bulgaria\n\t', 'Burkina Faso\n\t', 'Burundi\n\t', 'Cambodia\n\t', 'Cameroon\n\t', 'Canada\n\t', 'Cape Verde\n\t', 'Cayman Islands\n\t', 'Central African Republic\n\t', 'Chad\n\t', 'Chile\n\t', 'China\n\t', 'Christmas Island\n\t', 'Cocos (Keeling) Islands\n\t', 'Colombia\n\t', 'Comoros\n\t', 'Congo\n\t', 'Cook Islands\n\t', 'Costa Rica\n\t', "Cote D'Ivoire\n\t", 'Croatia\n\t', 'Cuba\n\t', 'Cyprus\n\t', 'Czech Republic\n\t', 'Denmark\n\t', 'Djibouti\n\t', 'Dominica\n\t', 'Dominican Republic\n\t', 'East Timor\n\t', 'Ecuador\n\t', 'Egypt\n\t', 'El Salvador\n\t', 'Equatorial Guinea\n\t', 'Eritrea\n\t', 'Estonia\n\t', 'Ethiopia\n\t', 'Falkland Islands (Malvinas)\n\t', 'Faroe Islands\n\t', 'Fiji\n\t', 'Finland\n\t', 'France\n\t', 'French Guiana\n\t', 'French Polynesia\n\t', 'French Southern Territories\n\t', 'Gabon\n\t', 'Gambia\n\t', 'Georgia\n\t', 'Germany\n\t', 'Ghana\n\t', 'Gibraltar\n\t', 'Greece\n\t', 'Greenland\n\t', 'Grenada\n\t', 'Guadeloupe\n\t', 'Guam\n\t', 'Guatemala\n\t', 'Guinea\n\t', 'Guinea-bissau\n\t', 'Guyana\n\t', 'Haiti\n\t', 'Heard and Mc Donald Islands\n\t', 'Honduras\n\t', 'Hong Kong\n\t', 'Hungary\n\t', 'Iceland\n\t', 'India\n\t', 'Indonesia\n\t', 'Iran\n\t', 'Iraq\n\t', 'Ireland\n\t', 'Israel\n\t', 'Italy\n\t', 'Jamaica\n\t', 'Japan\n\t', 'Jordan\n\t', 'Kazakhstan\n\t', 'Kenya\n\t', 'Kiribati\n\t', 'North Korea\n\t', 'South Korea\n\t', 'Kuwait\n\t', 'Kyrgyzstan\n\t', 'Laos\n\t', 'Latvia\n\t', 'Lebanon\n\t', 'Lesotho\n\t', 'Liberia\n\t', 'Libya\n\t', 'Liechtenstein\n\t', 'Lithuania\n\t', 'Luxembourg\n\t', 'Macau\n\t', 'Macedonia\n\t', 'Madagascar\n\t', 'Malawi\n\t', 'Malaysia\n\t', 'Maldives\n\t', 'Mali\n\t', 'Malta\n\t', 'Marshall Islands\n\t', 'Martinique\n\t', 'Mauritania\n\t', 'Mauritius\n\t', 'Mayotte\n\t', 'Mexico\n\t', 'Moldova\n\t', 'Monaco\n\t', 'Montenegro\n\t', 'Mongolia\n\t', 'Morocco\n\t', 'Mozambique\n\t', 'Myanmar\n\t', 'Namibia\n\t', 'Nauru\n\t', 'Nepal\n\t', 'Netherlands\n\t', 'Netherlands Antilles\n\t', 'New Caledonia\n\t', 'New Zealand\n\t', 'Nicaragua\n\t', 'Niger\n\t', 'Nigeria\n\t', 'Niue\n\t', 'Norfolk Island\n\t', 'Northern Mariana Islands\n\t', 'Norway\n\t', 'Oman\n\t', 'Pakistan\n\t', 'Palau\n\t', 'Panama\n\t', 'Papua New Guinea\n\t', 'Paraguay\n\t', 'Peru\n\t', 'Philippines\n\t', 'Poland\n\t', 'Portugal\n\t', 'Puerto Rico\n\t', 'Qatar\n\t', 'Reunion\n\t', 'Romania\n\t', 'Russian Federation\n\t', 'Rwanda\n\t', 'St Kitts and Nevis\n\t', 'St Lucia\n\t', 'St Vincent and the Grenadines\n\t', 'Samoa\n\t', 'San Marino\n\t', 'Sao Tome and Principe\n\t', 'Saudi Arabia\n\t', 'Senegal\n\t', 'Serbia\n\t', 'Seychelles\n\t', 'Sierra Leone\n\t', 'Singapore\n\t', 'Slovakia\n\t', 'Slovenia\n\t', 'Solomon Islands\n\t', 'Somalia\n\t', 'South Africa\n\t', 'South Georgia\n\t', 'Spain\n\t', 'Sri Lanka\n\t', 'Sudan\n\t', 'Suriname\n\t', 'Swaziland\n\t', 'Sweden\n\t', 'Switzerland\n\t', 'Syrian Arab Republic\n\t', 'Taiwan\n\t', 'Tajikistan\n\t', 'Tanzania\n\t', 'Thailand\n\t', 'Togo\n\t', 'Tokelau\n\t', 'Tonga\n\t', 'Trinidad and Tobago\n\t', 'Tunisia\n\t', 'Turkey\n\t', 'Turkmenistan\n\t', 'Turks and Caicos Islands\n\t', 'Tuvalu\n\t', 'Uganda\n\t', 'Ukraine\n\t', 'United Arab Emirates\n\t', 'United Kingdom\n\t', 'United States\n\t', 'Uruguay\n\t', 'Uzbekistan\n\t', 'Vanuatu\n\t', 'Venezuela\n\t', 'Vietnam\n\t', 'Virgin Islands\n\t', 'Western Sahara\n\t', 'Yemen\n\t', 'Zambia\n\t', 'Zimbabwe\n\t', 'South Sandwich Islands\n\t', 'St Helena\n\t', 'St Pierre and Miquelon\n\t', 'Vatican City\n\t', 'Wallis and Futuna Islands\n\t', 'Zaire\n\t']
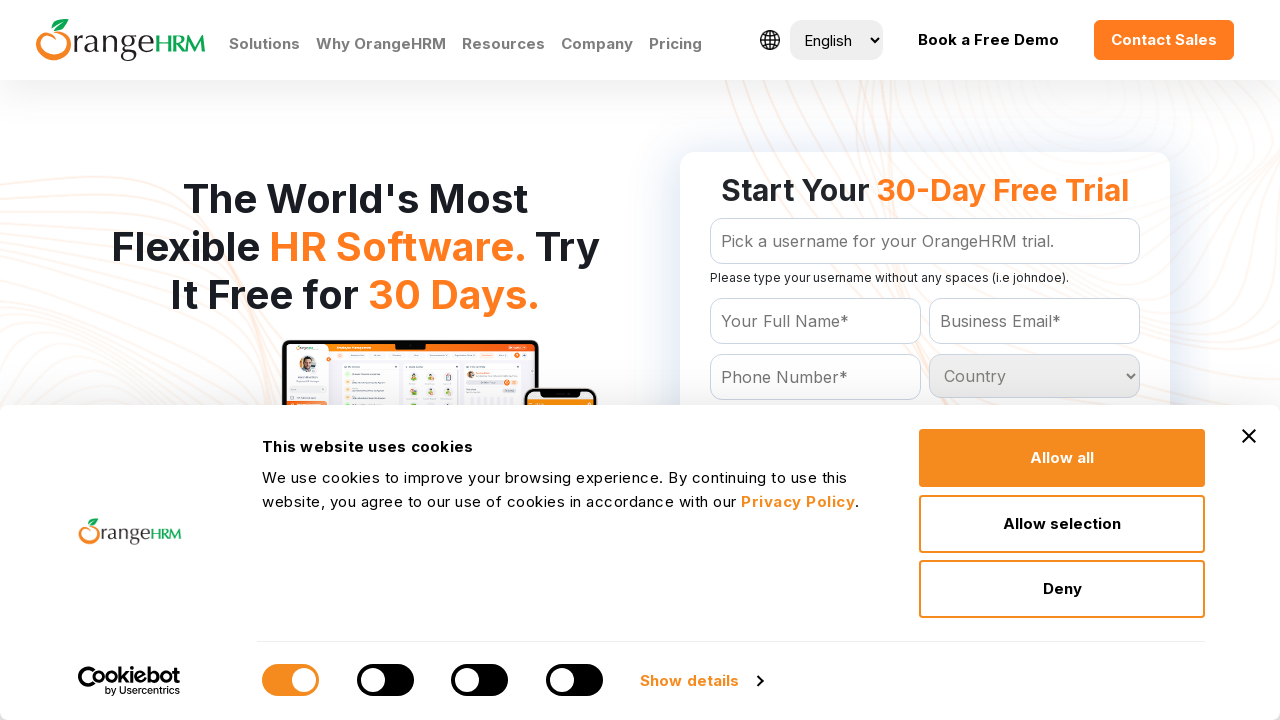

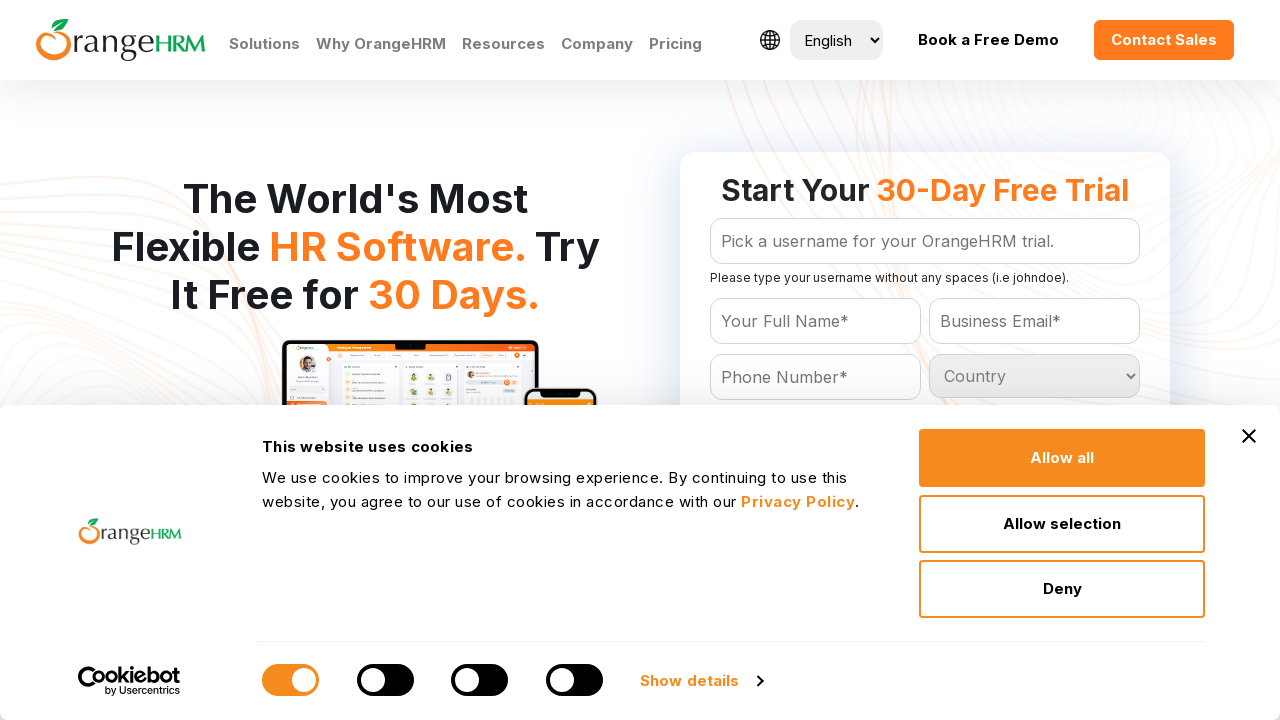